Tests the Kia FAQ page by navigating through different FAQ categories and expanding accordion items to view questions. The script clicks through 6 category tabs and interacts with accordion buttons to expand FAQ entries.

Starting URL: https://www.kia.com/kr/customer-service/center/faq

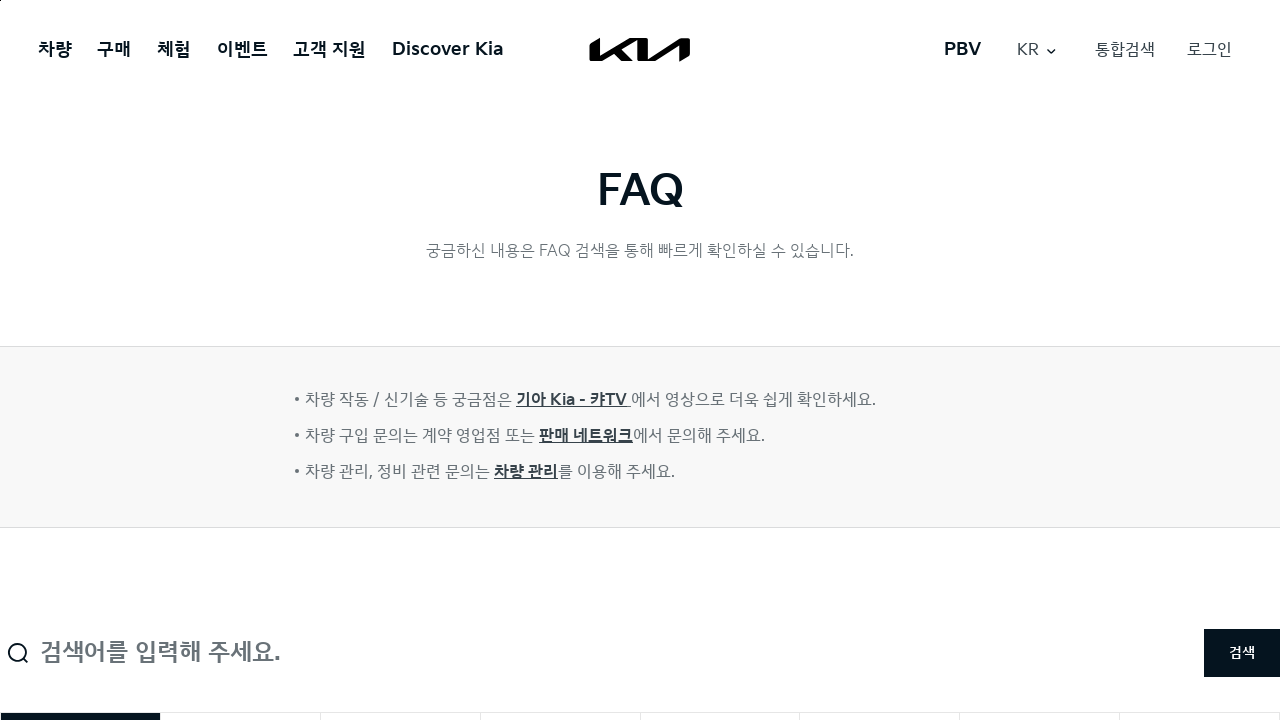

Scrolled down 500px to make FAQ section visible
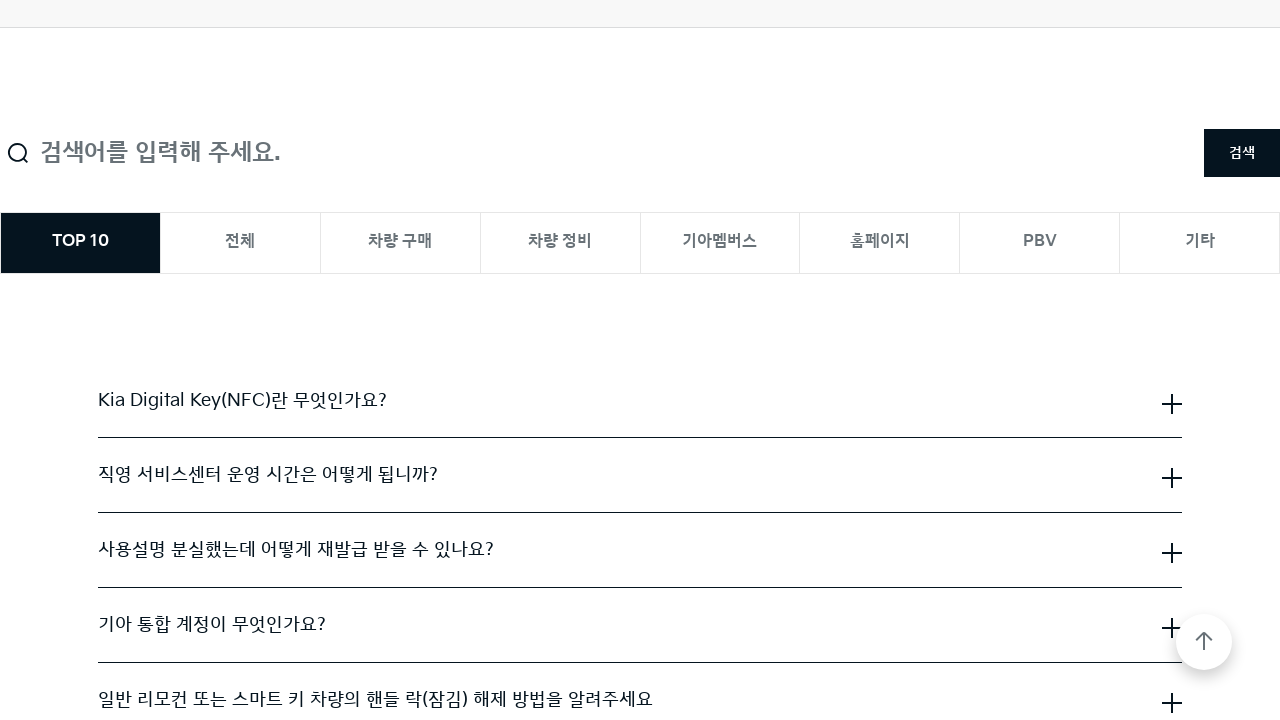

Waited 2 seconds for page to load
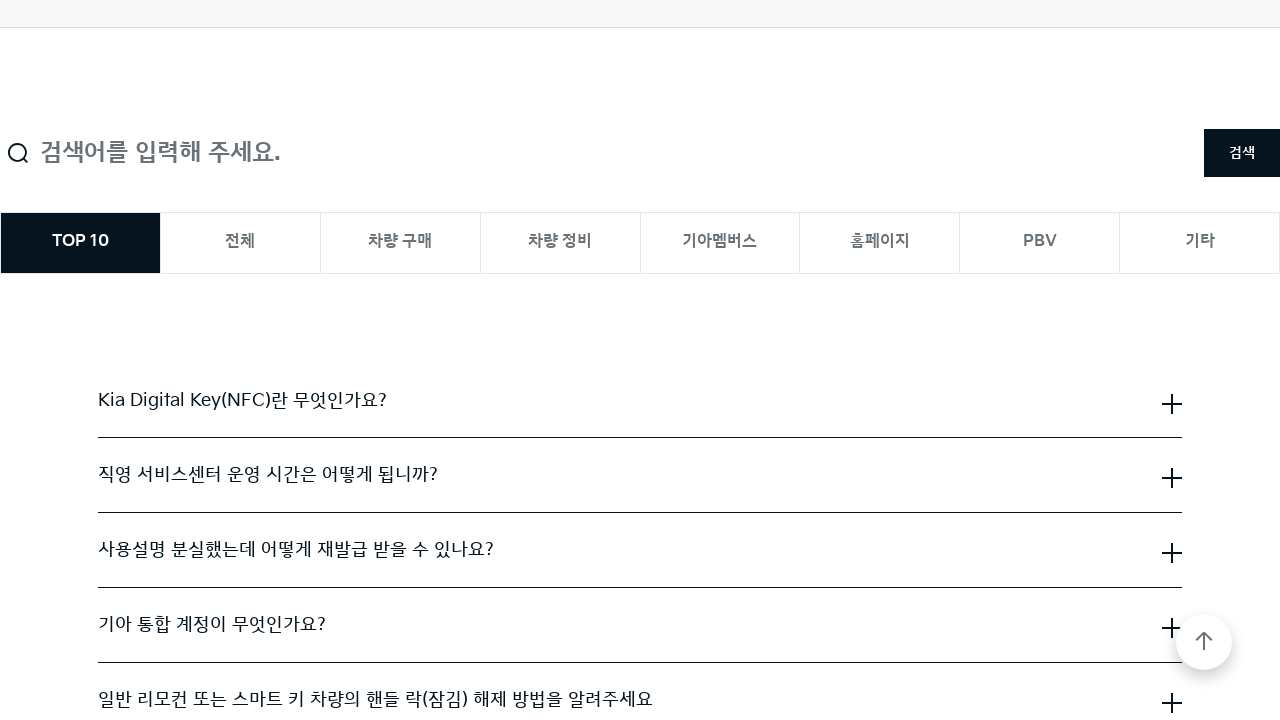

Clicked FAQ category tab 1 at (80, 243) on xpath=/html/body/div[2]/div/div/div[2]/div/div/div[3]/div/div/div[2]/div/div/div
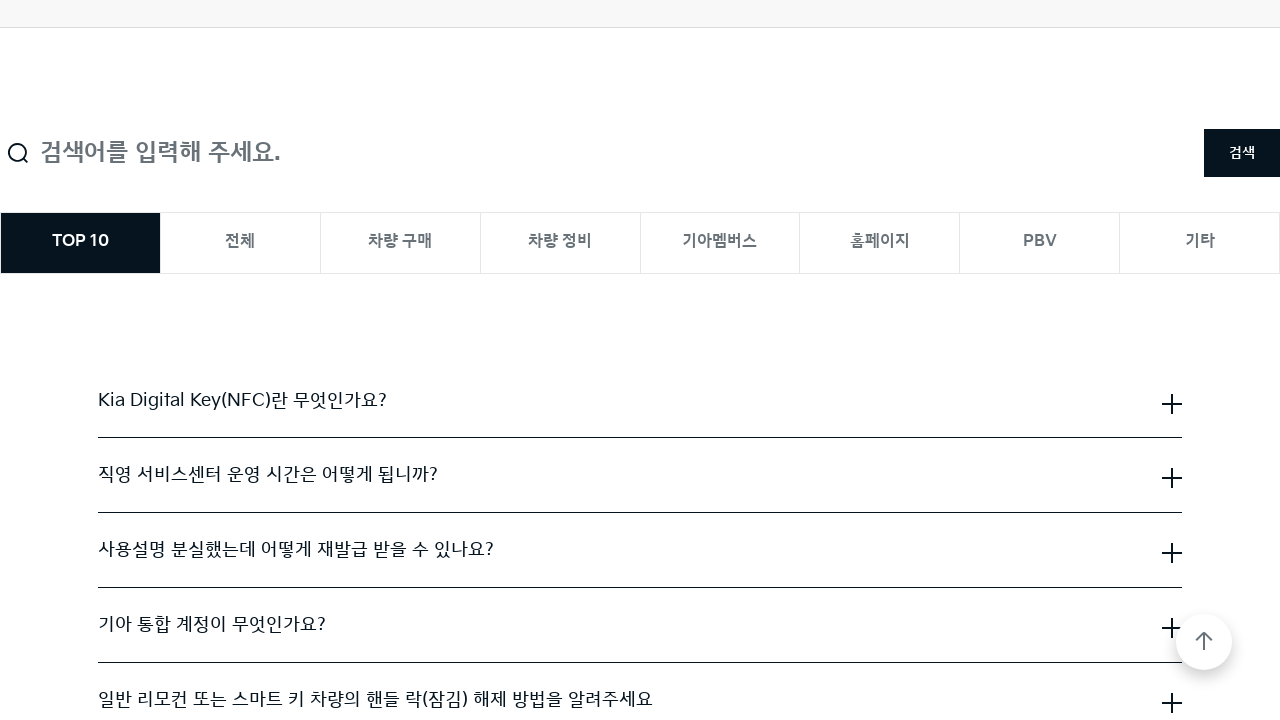

Waited 2 seconds for category content to load
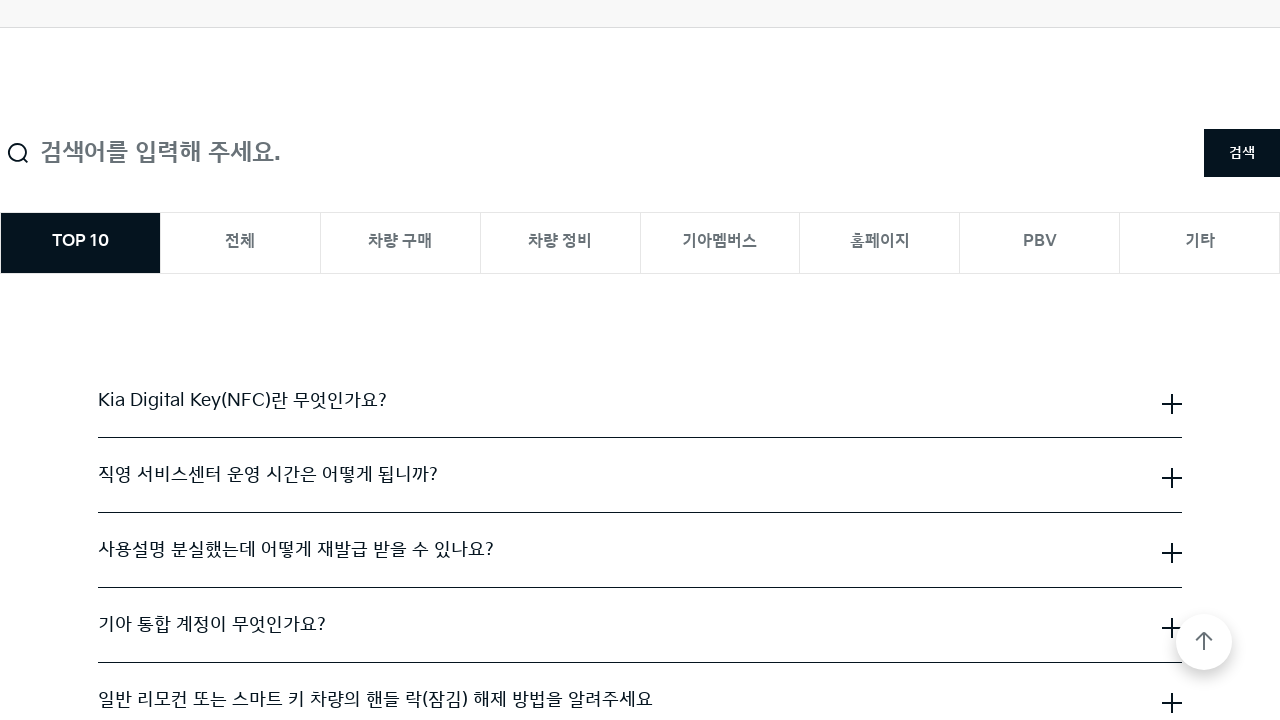

Accordion items loaded
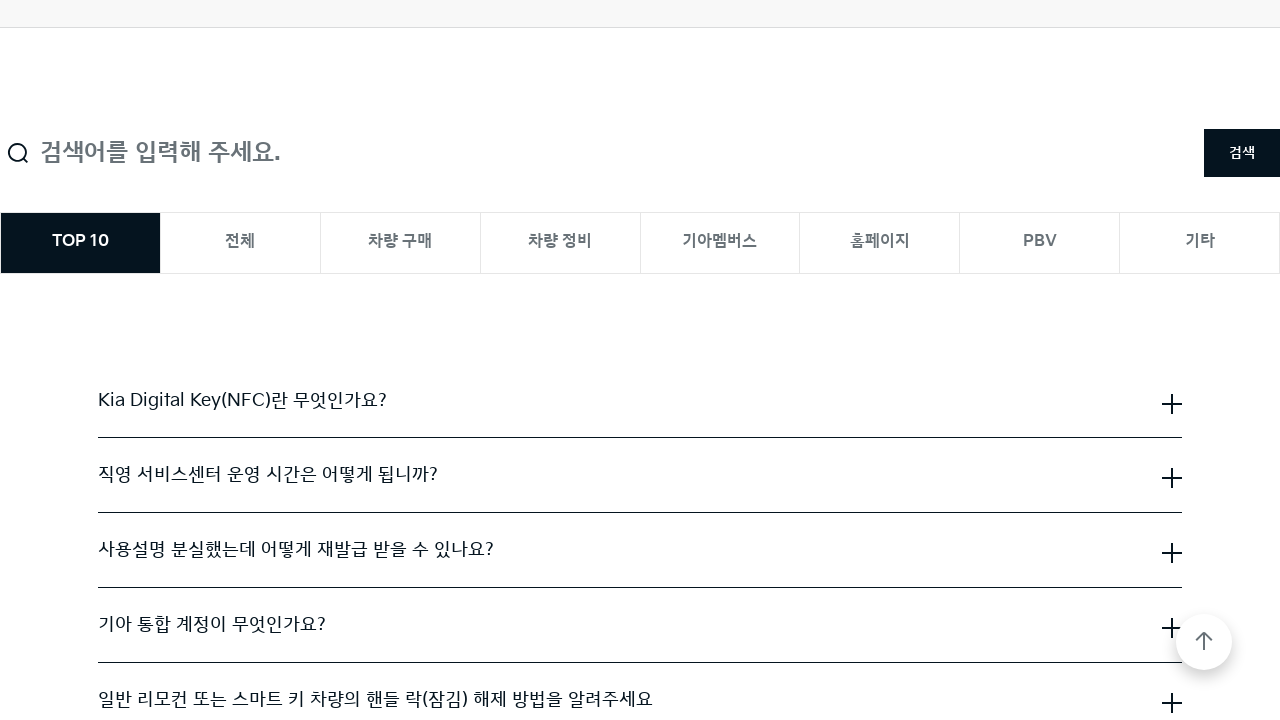

Scrolled accordion button into view
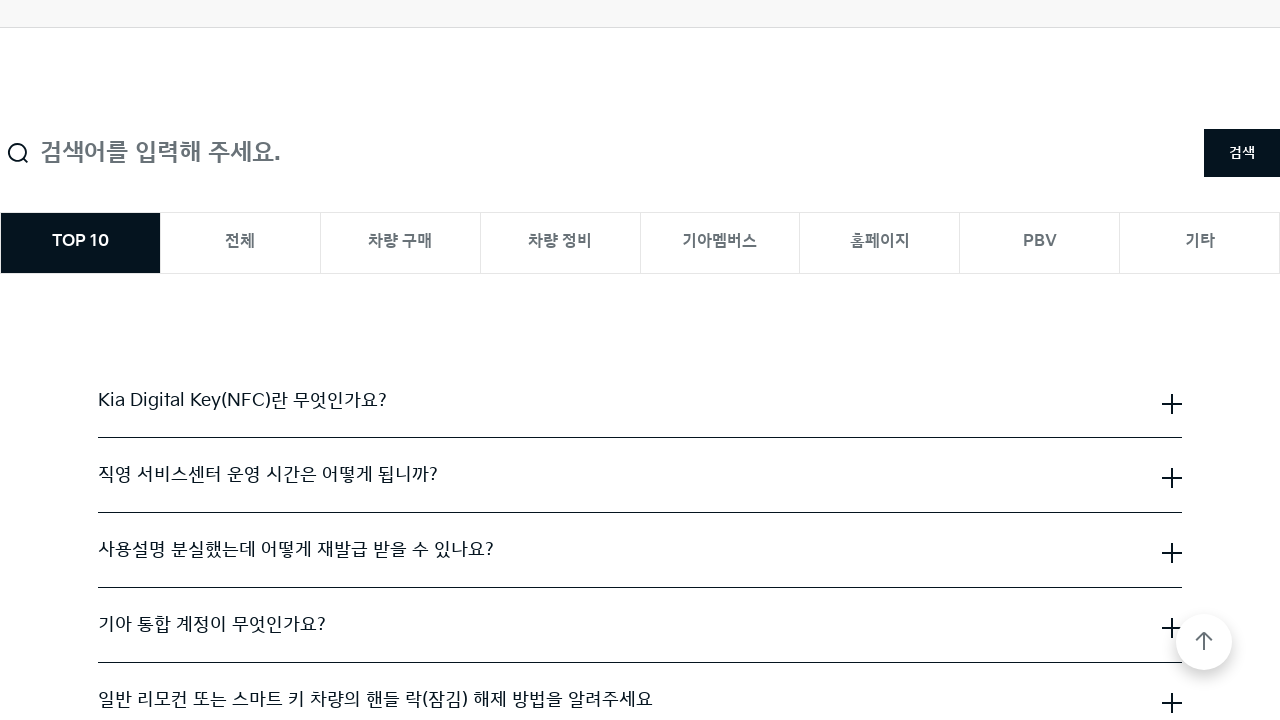

Waited 500ms before clicking accordion button
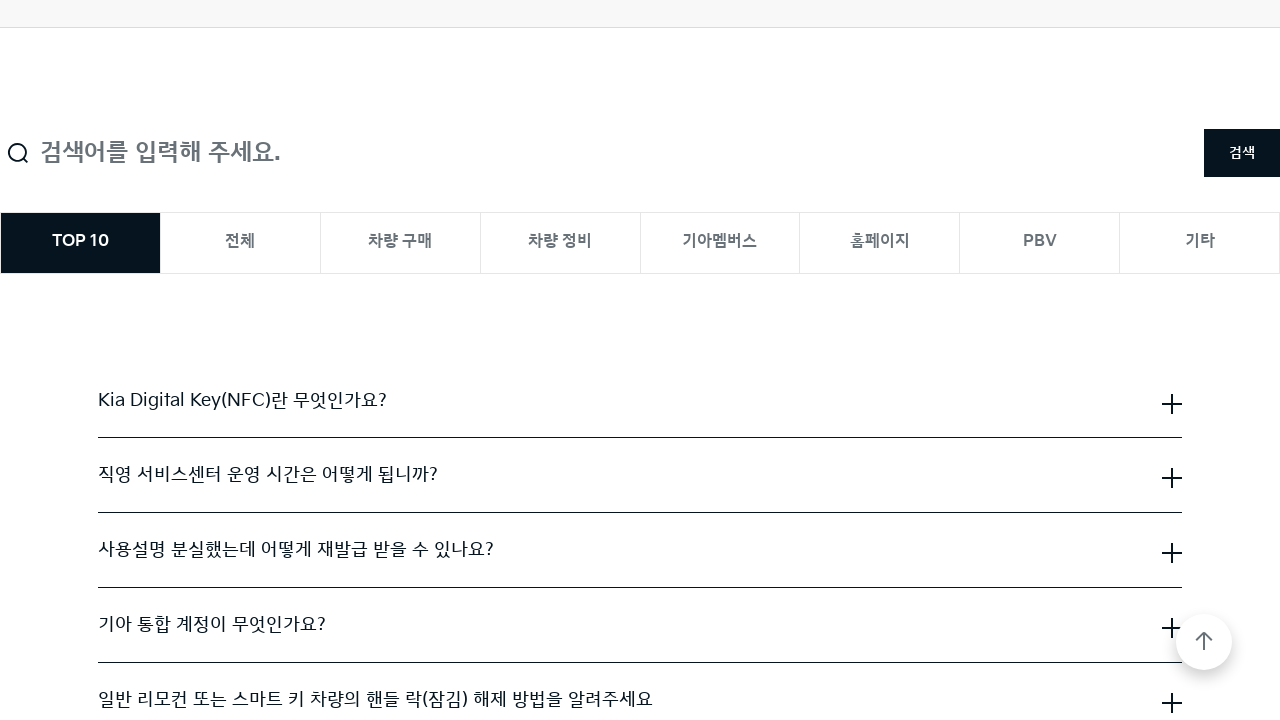

Clicked accordion button to expand FAQ entry at (640, 401) on .cmp-accordion__item >> nth=0 >> .cmp-accordion__button
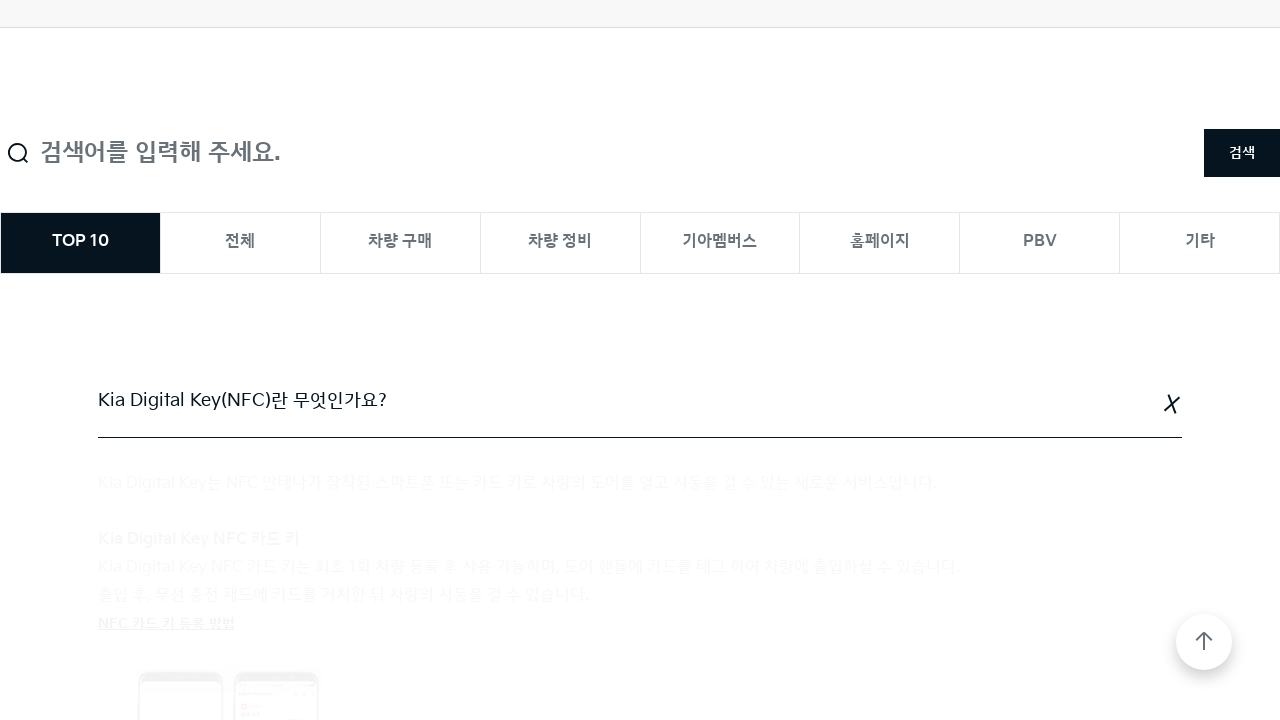

Waited 500ms after expanding accordion entry
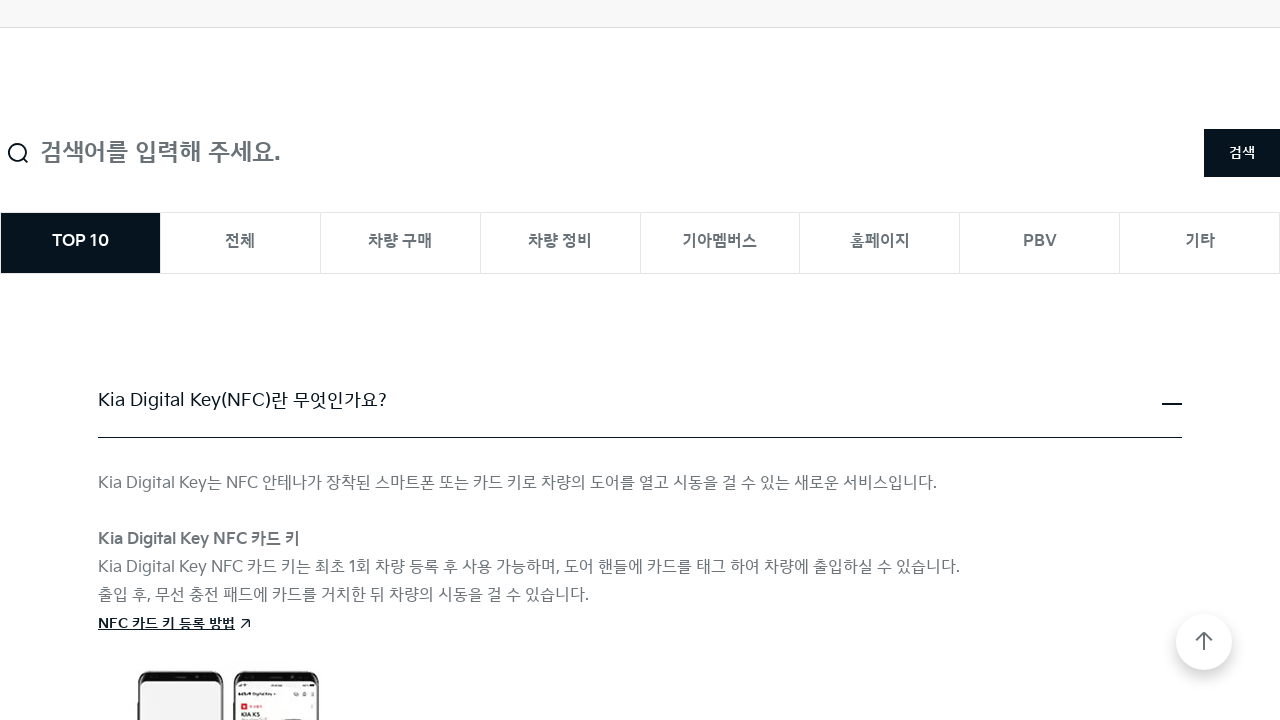

Scrolled accordion button into view
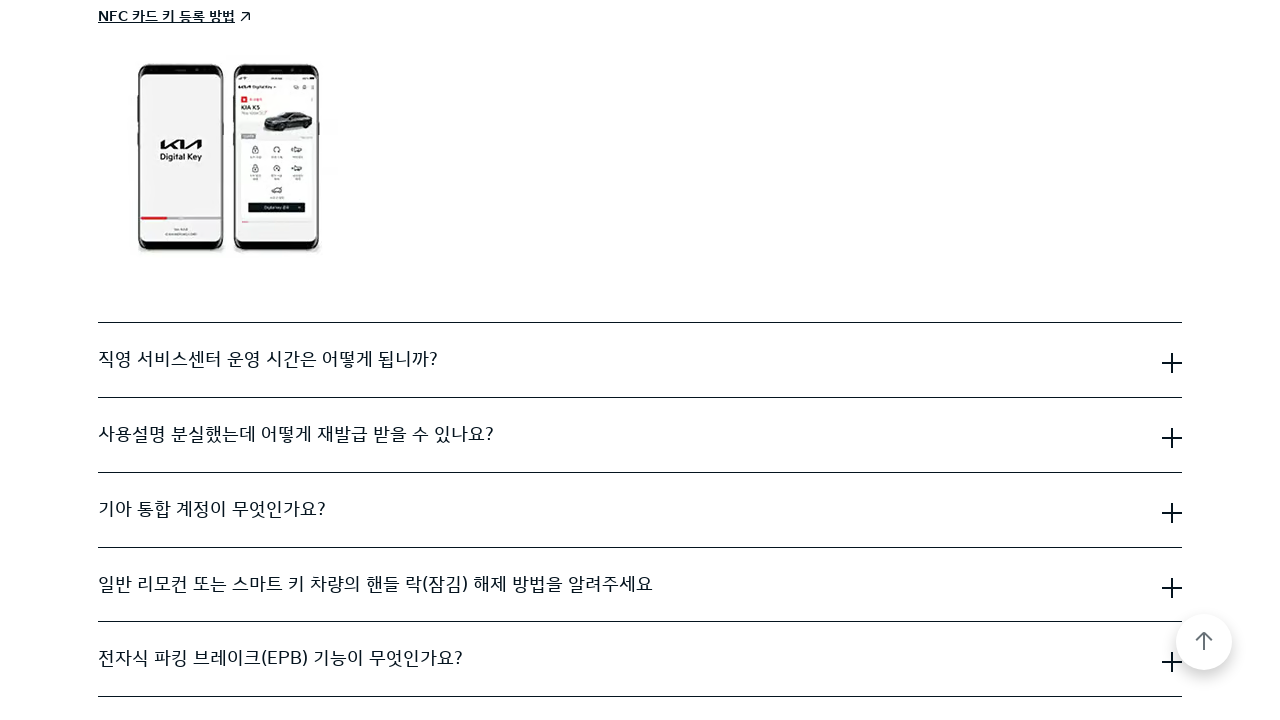

Waited 500ms before clicking accordion button
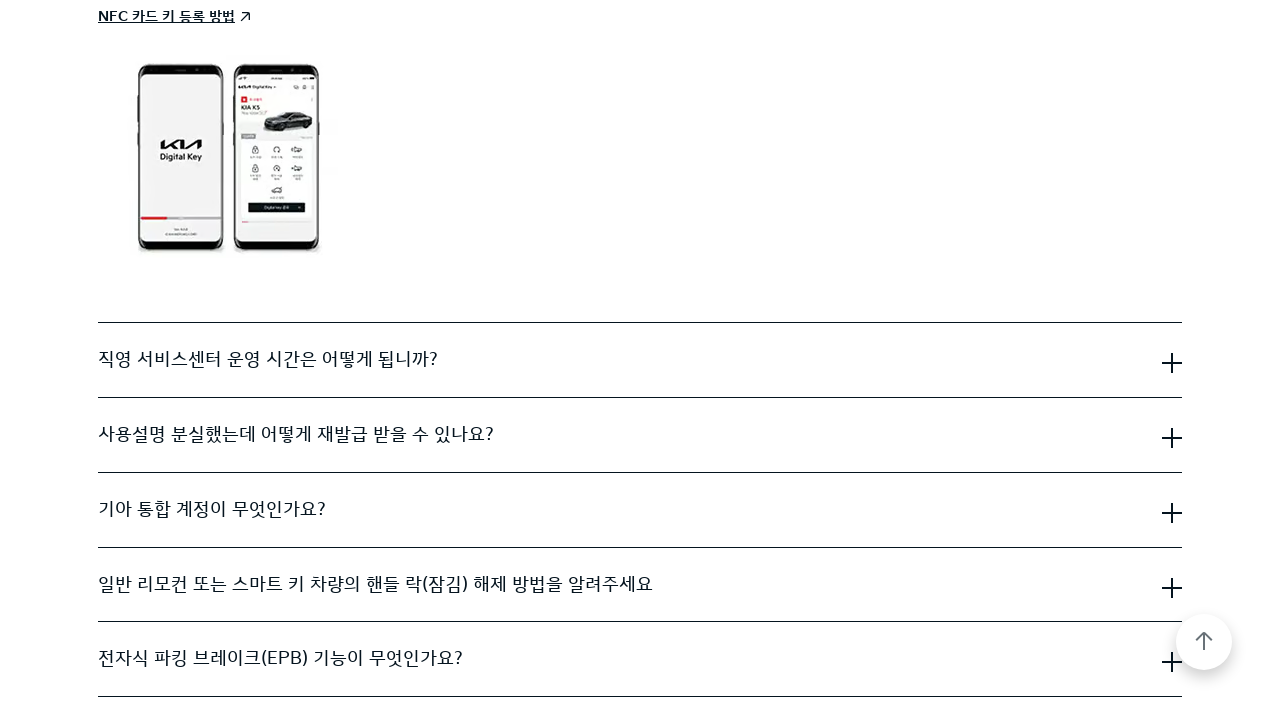

Clicked accordion button to expand FAQ entry at (640, 360) on .cmp-accordion__item >> nth=1 >> .cmp-accordion__button
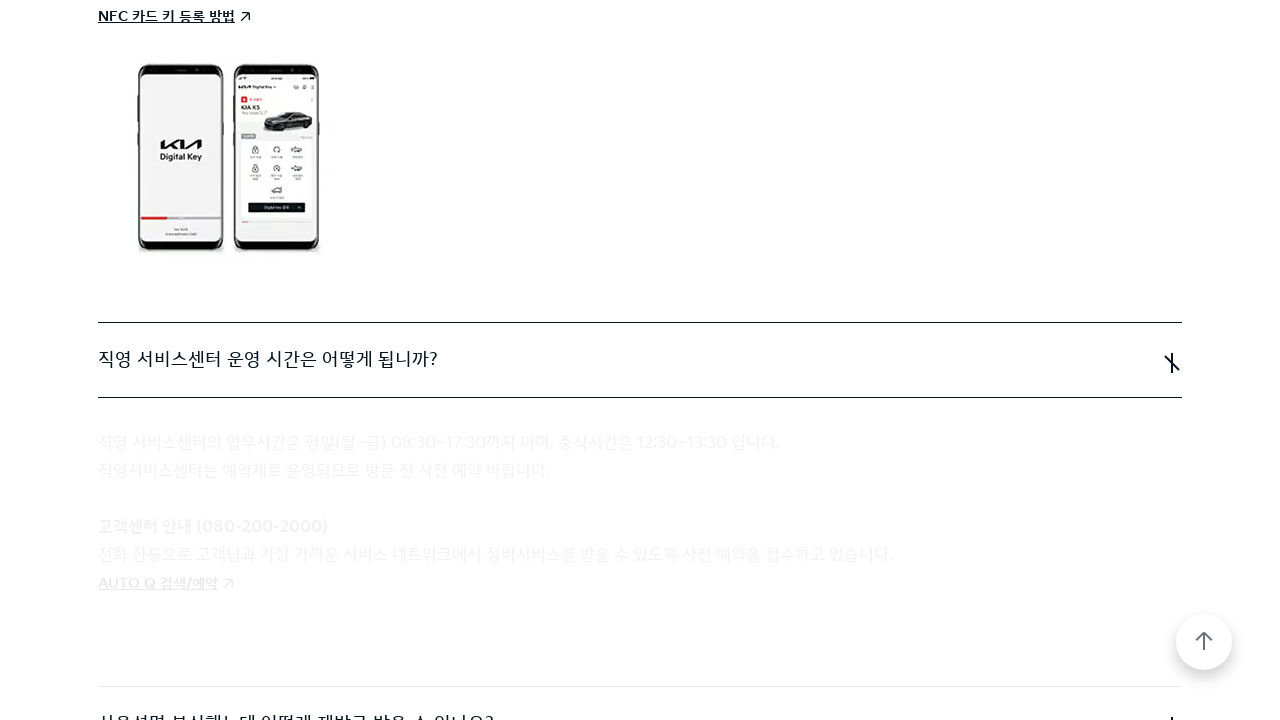

Waited 500ms after expanding accordion entry
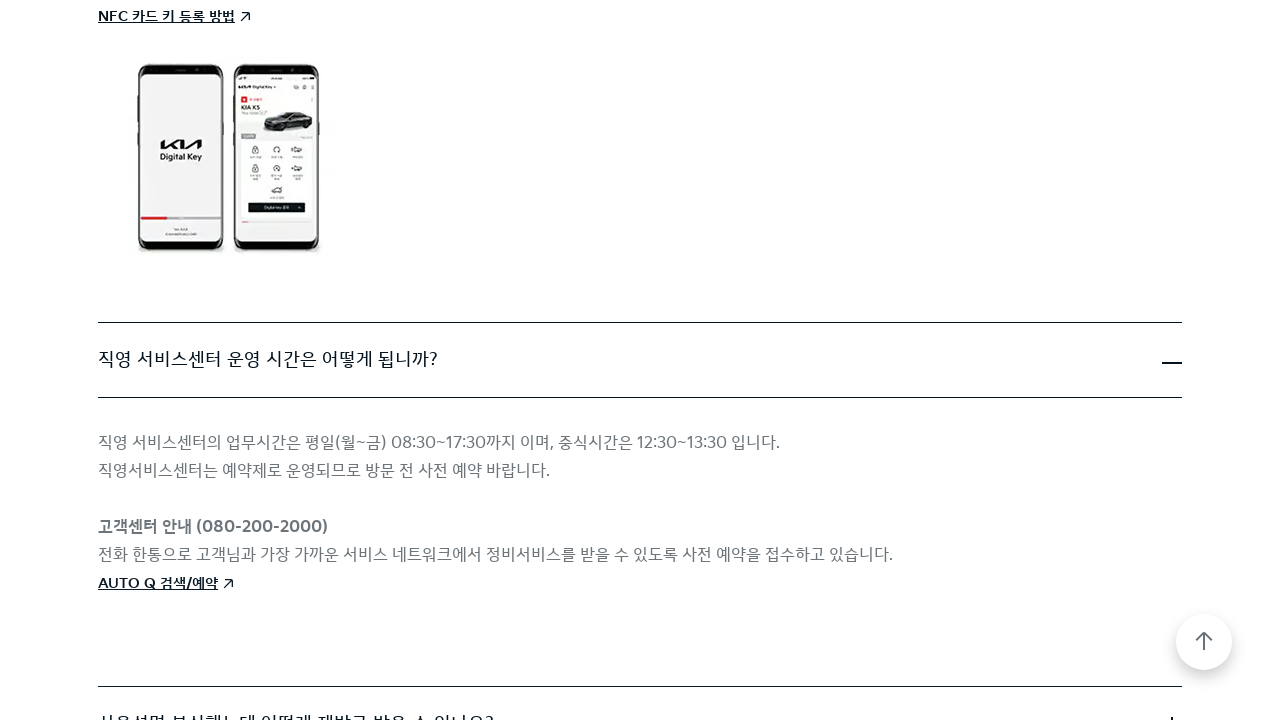

Scrolled accordion button into view
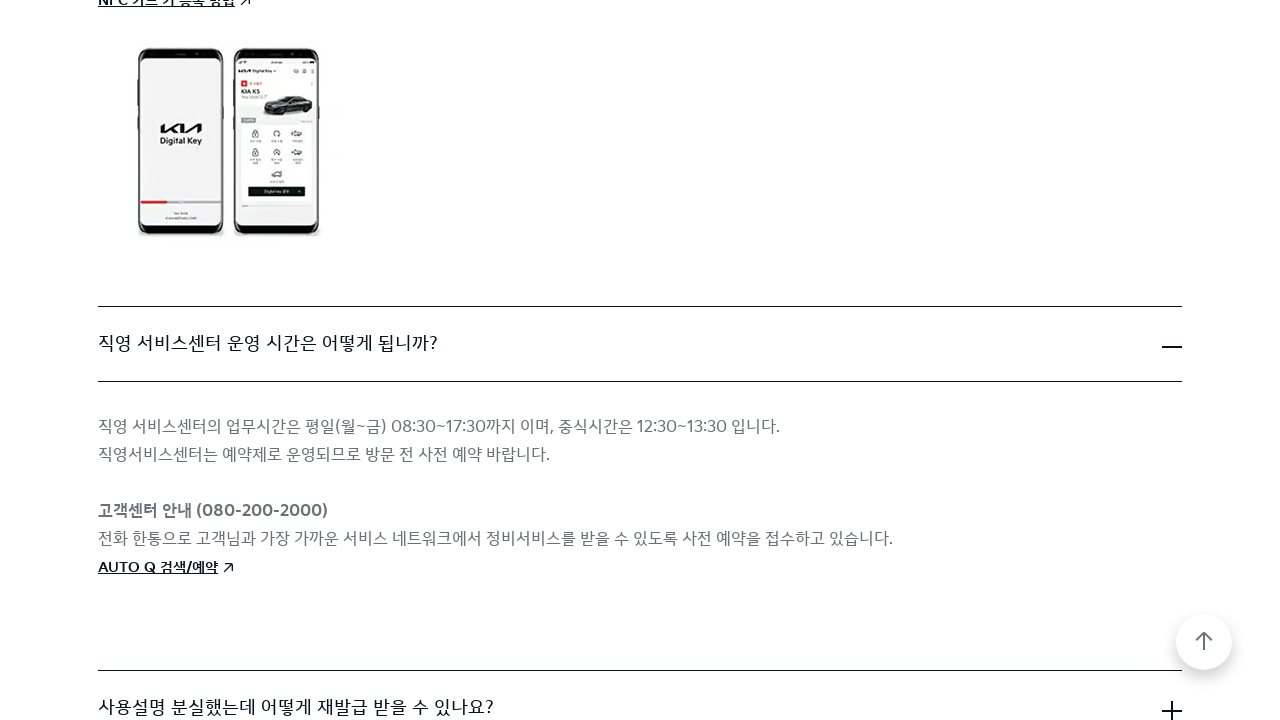

Waited 500ms before clicking accordion button
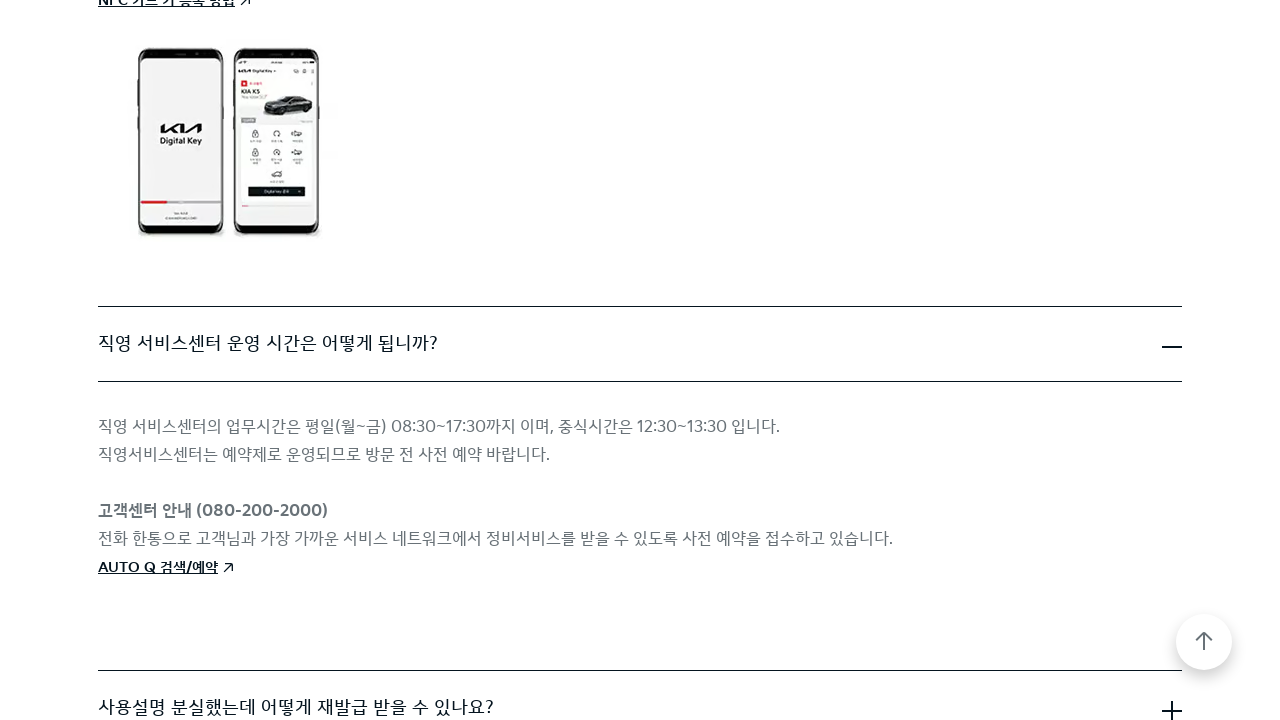

Clicked accordion button to expand FAQ entry at (640, 708) on .cmp-accordion__item >> nth=2 >> .cmp-accordion__button
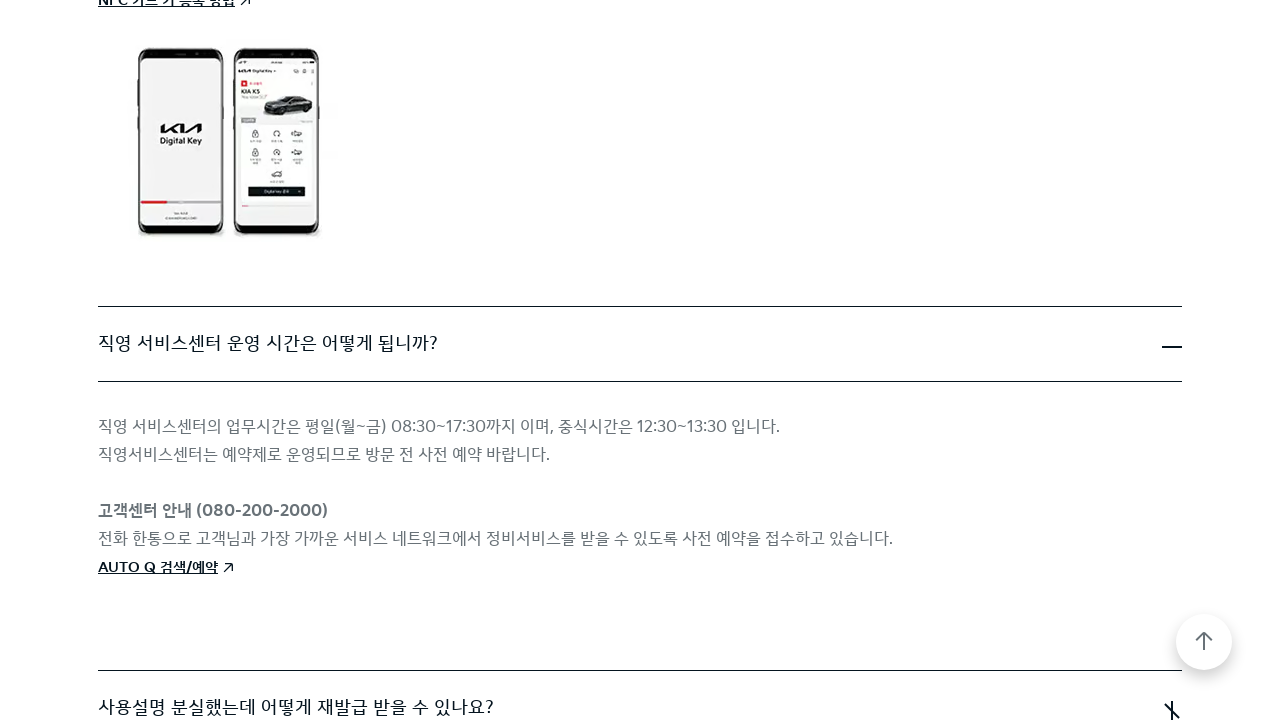

Waited 500ms after expanding accordion entry
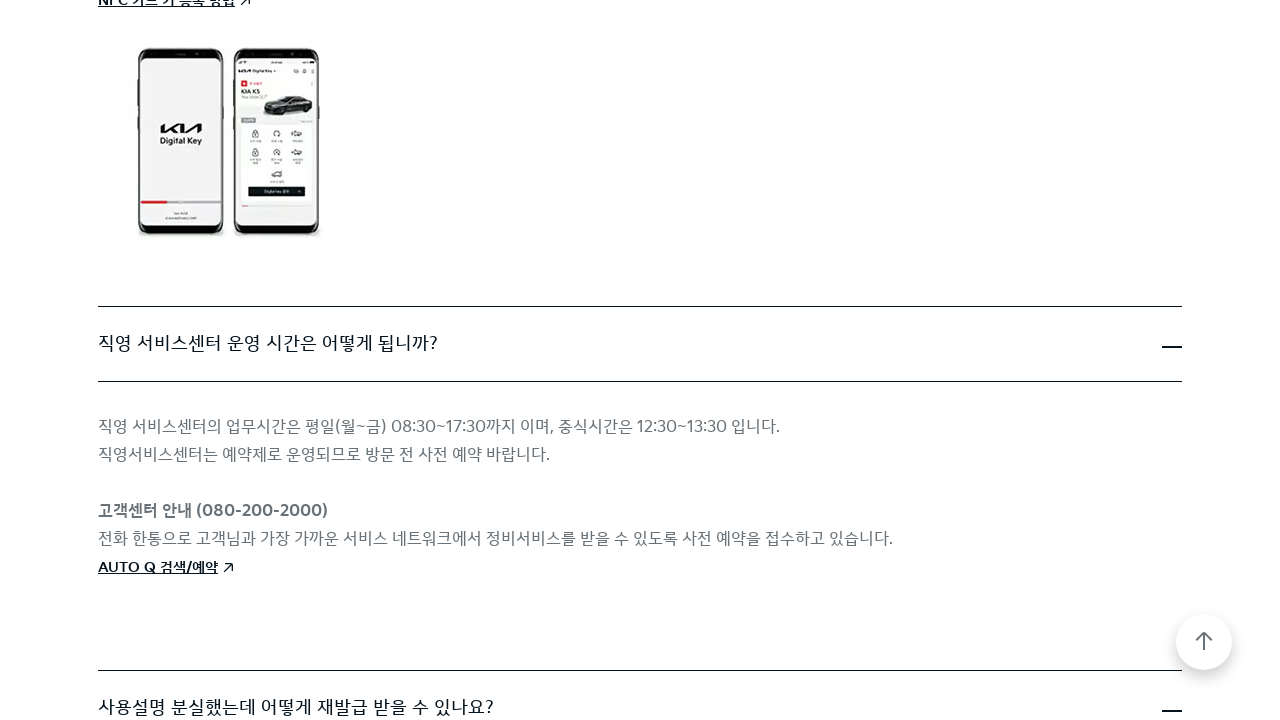

Scrolled accordion button into view
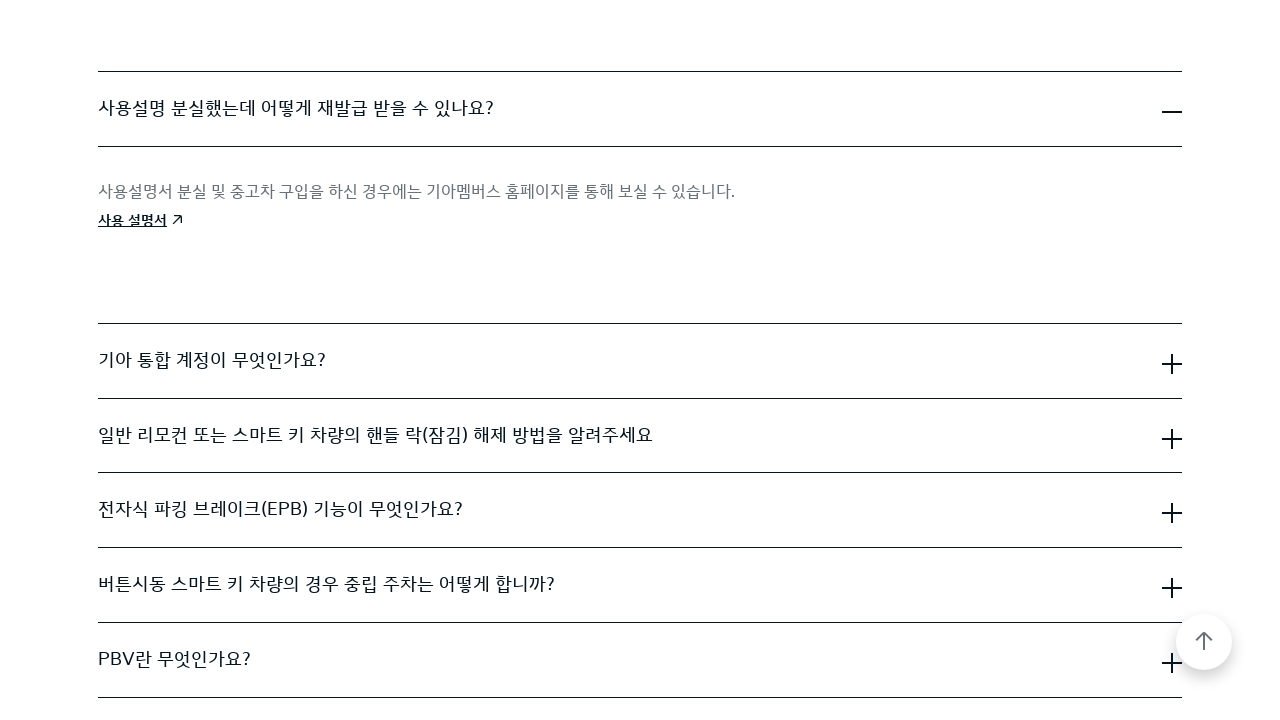

Waited 500ms before clicking accordion button
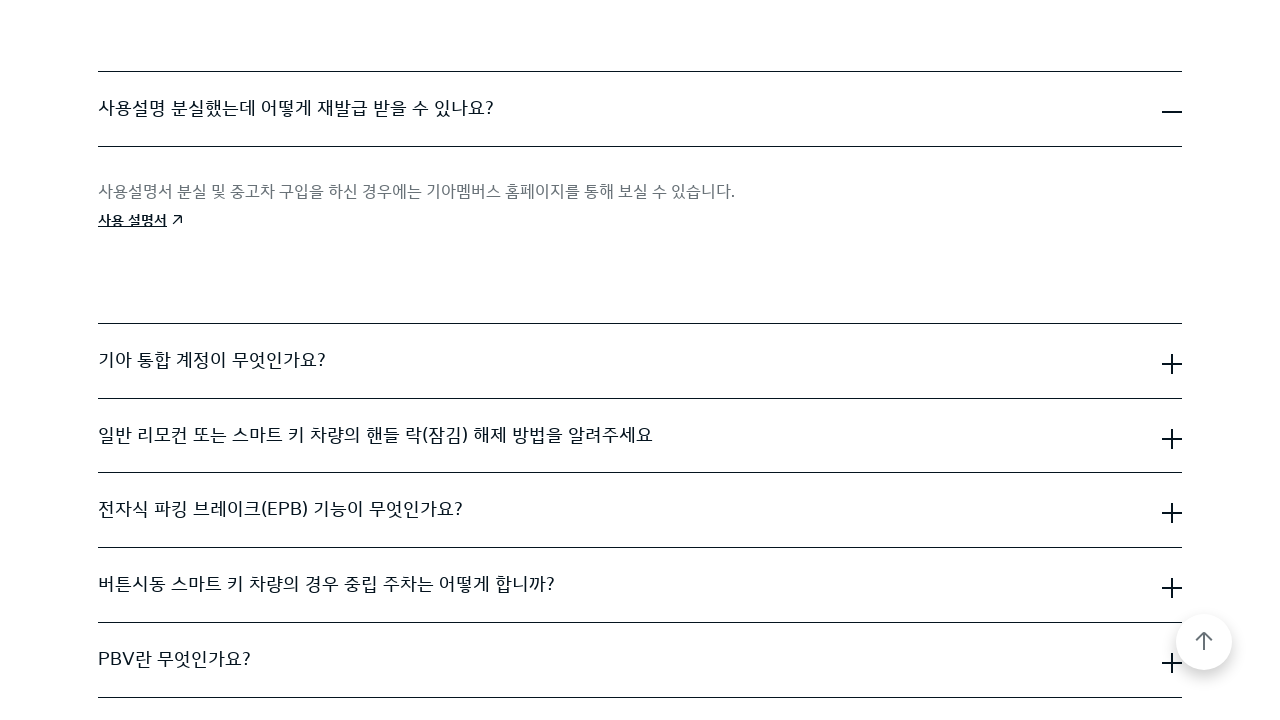

Clicked accordion button to expand FAQ entry at (640, 361) on .cmp-accordion__item >> nth=3 >> .cmp-accordion__button
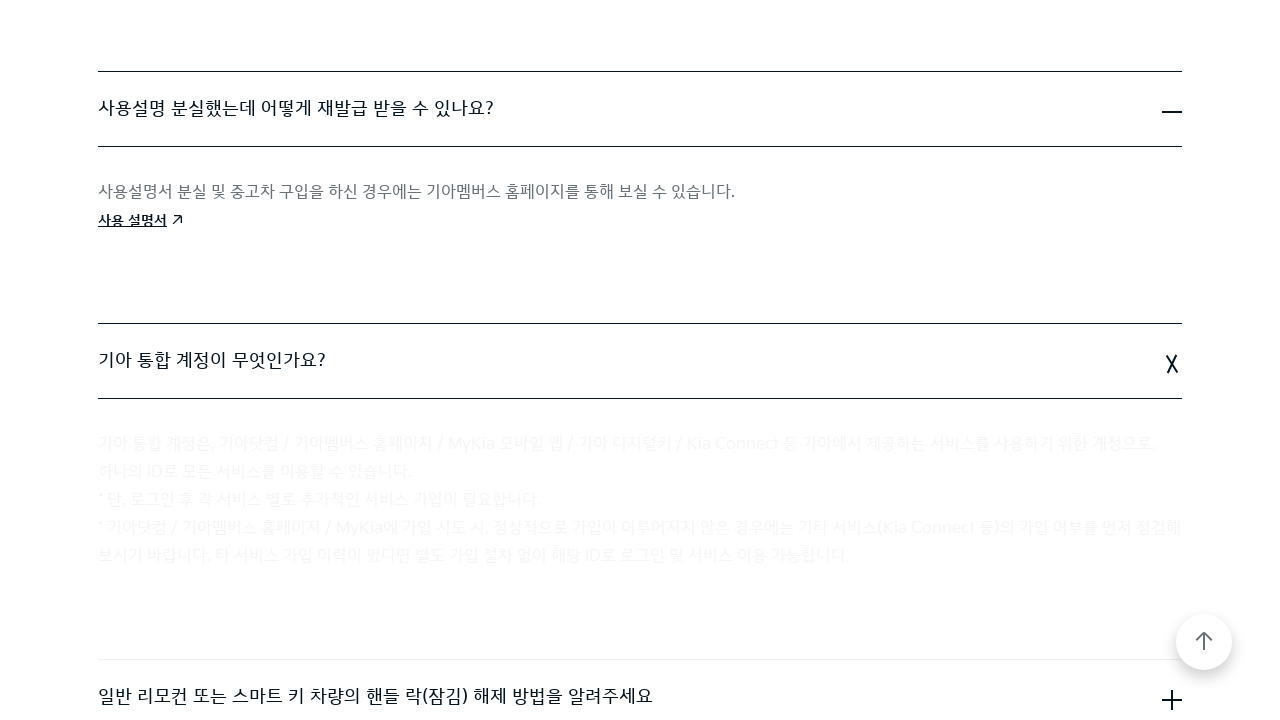

Waited 500ms after expanding accordion entry
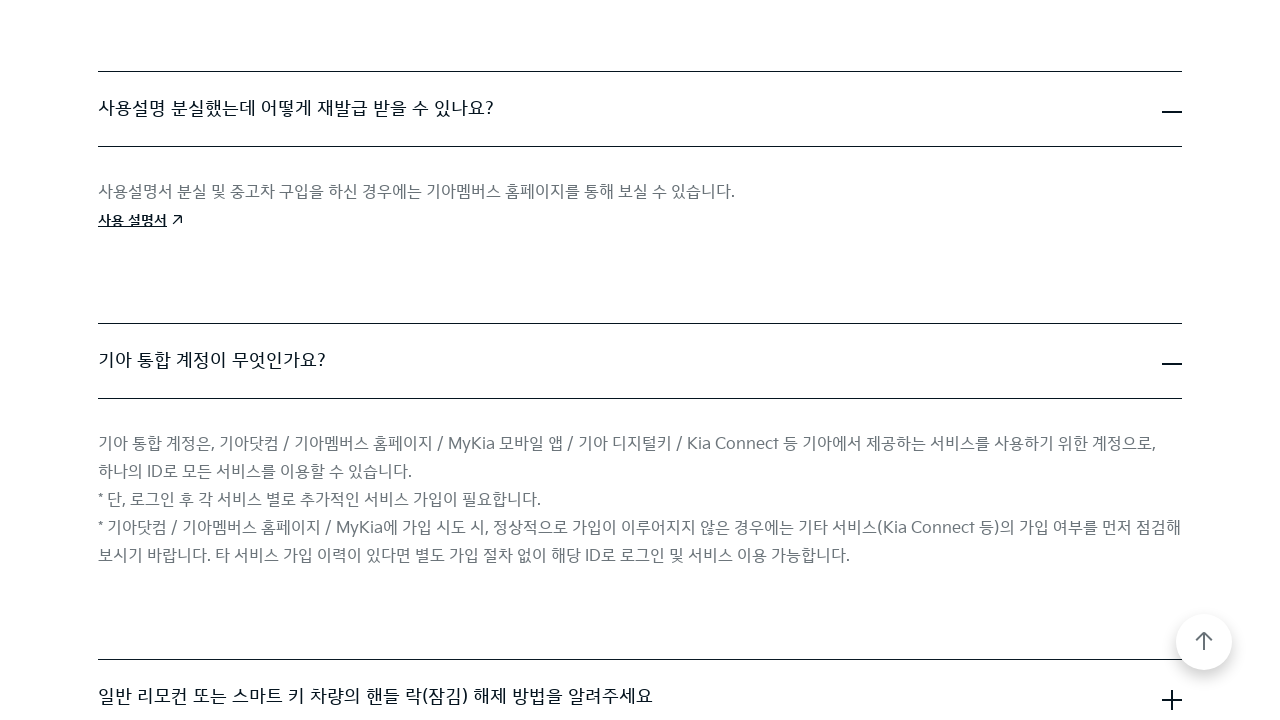

Scrolled accordion button into view
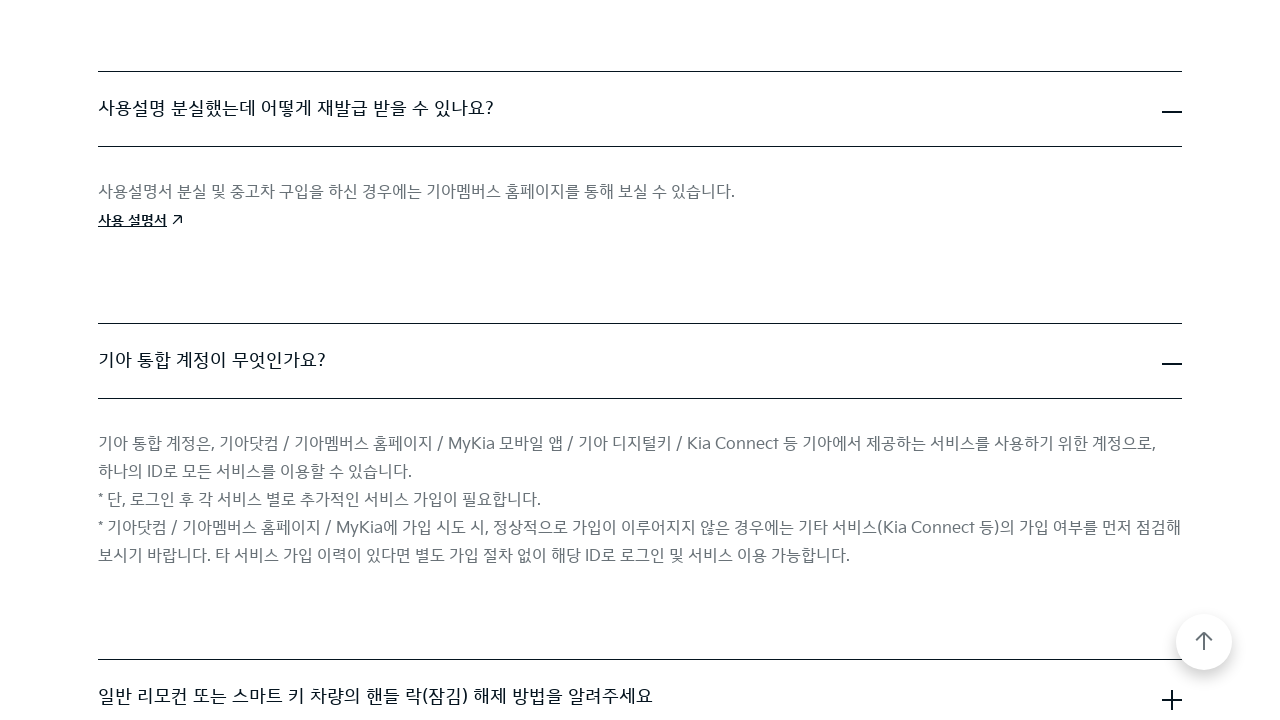

Waited 500ms before clicking accordion button
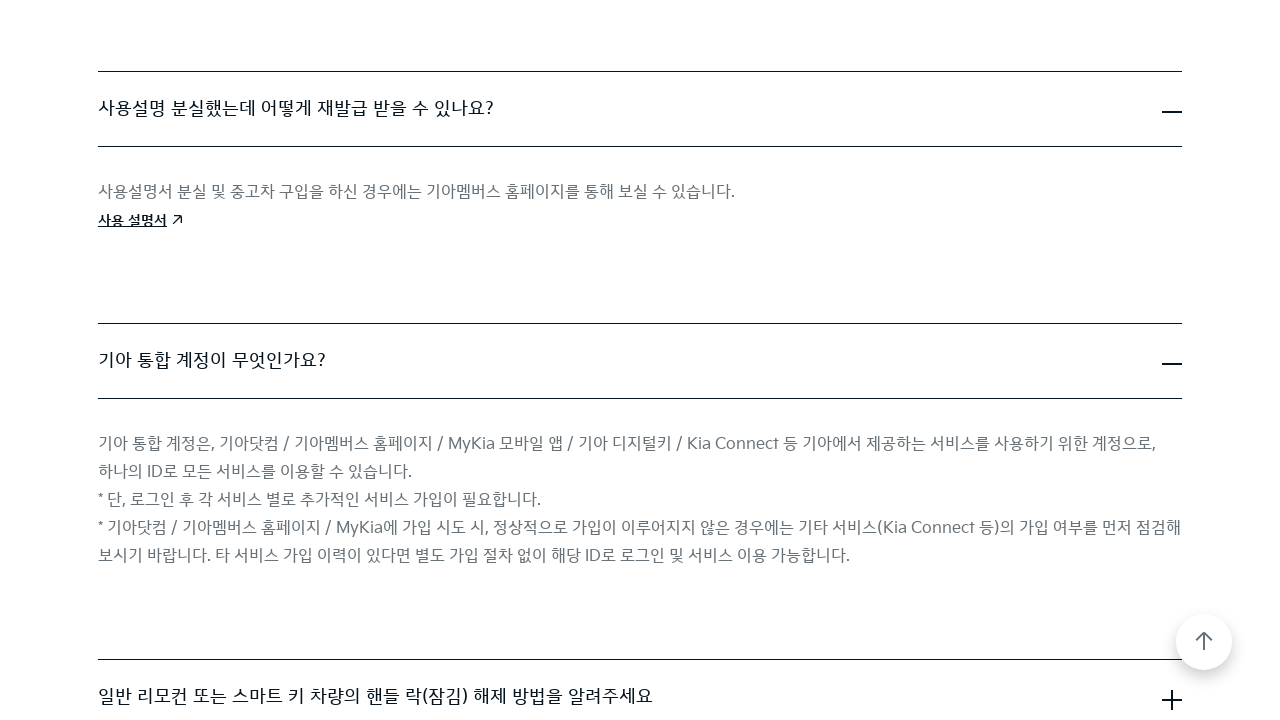

Clicked accordion button to expand FAQ entry at (640, 697) on .cmp-accordion__item >> nth=4 >> .cmp-accordion__button
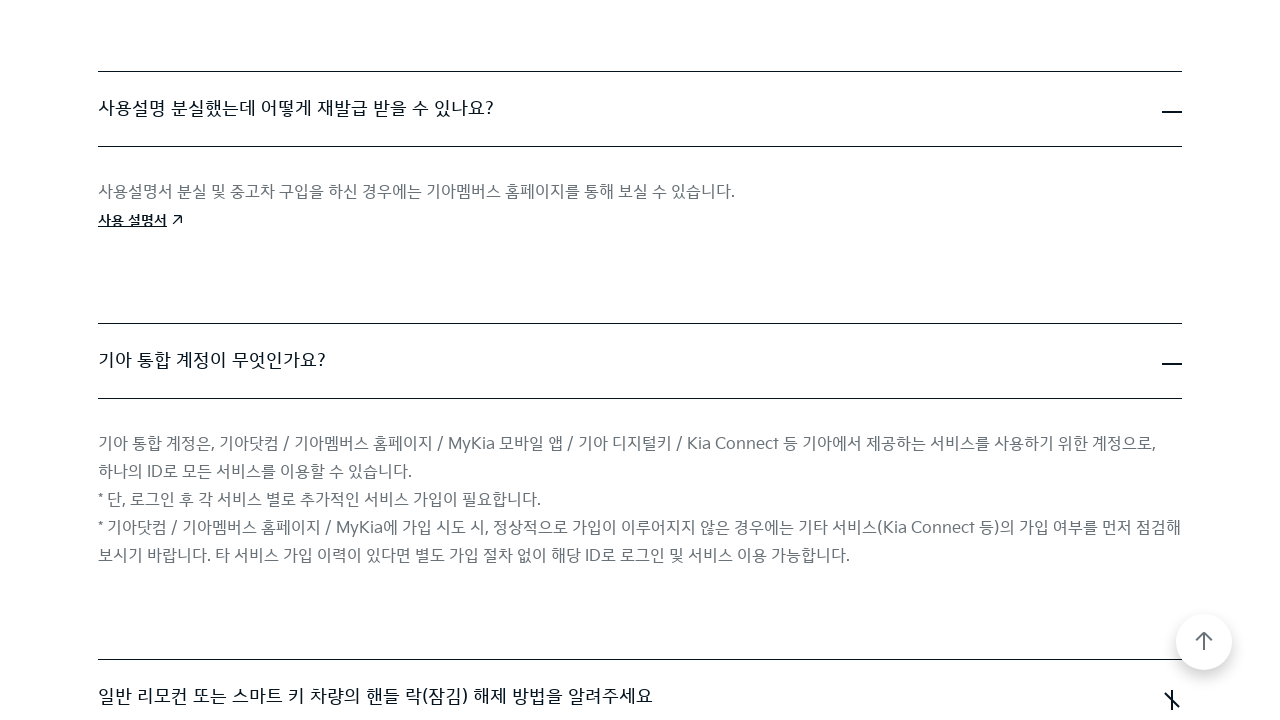

Waited 500ms after expanding accordion entry
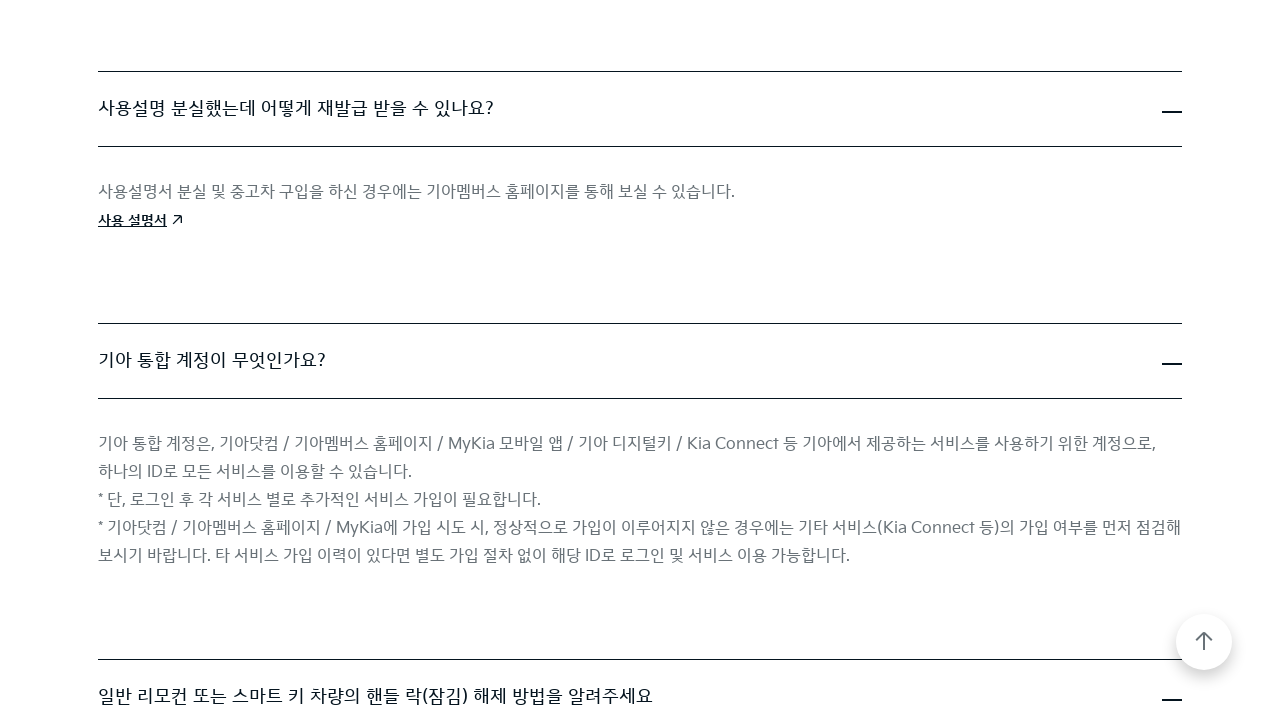

Scrolled accordion button into view
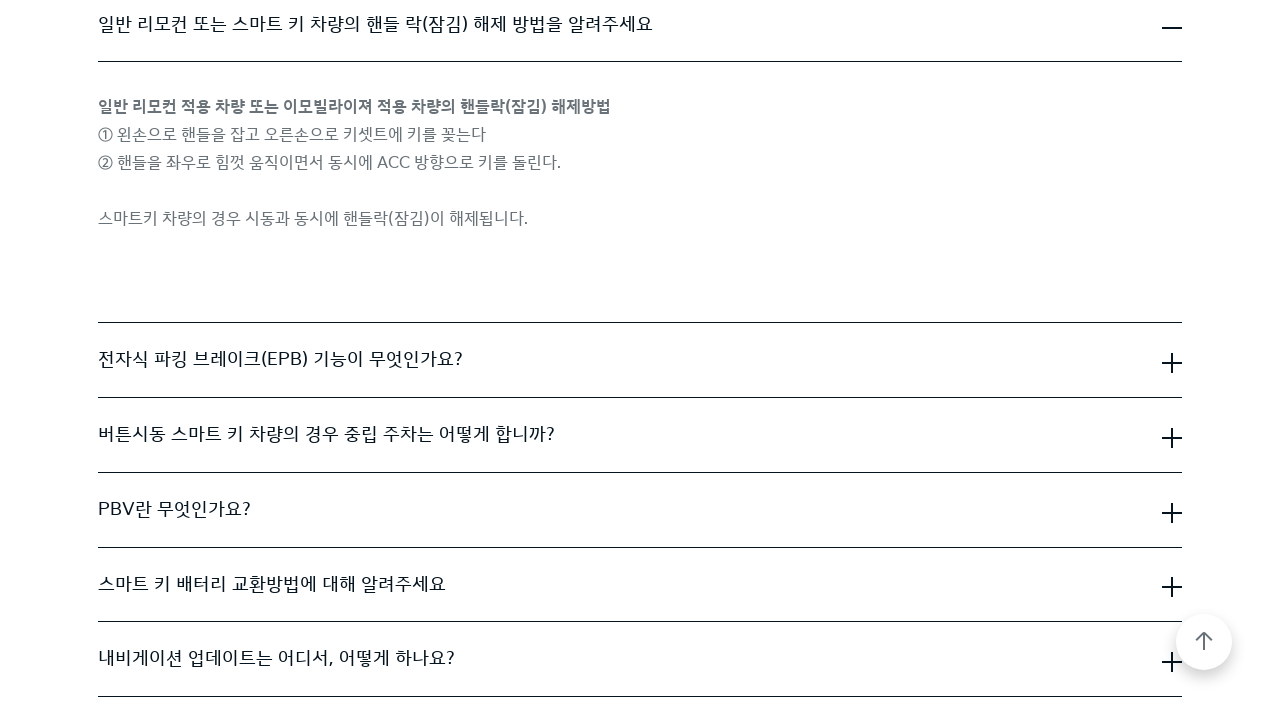

Waited 500ms before clicking accordion button
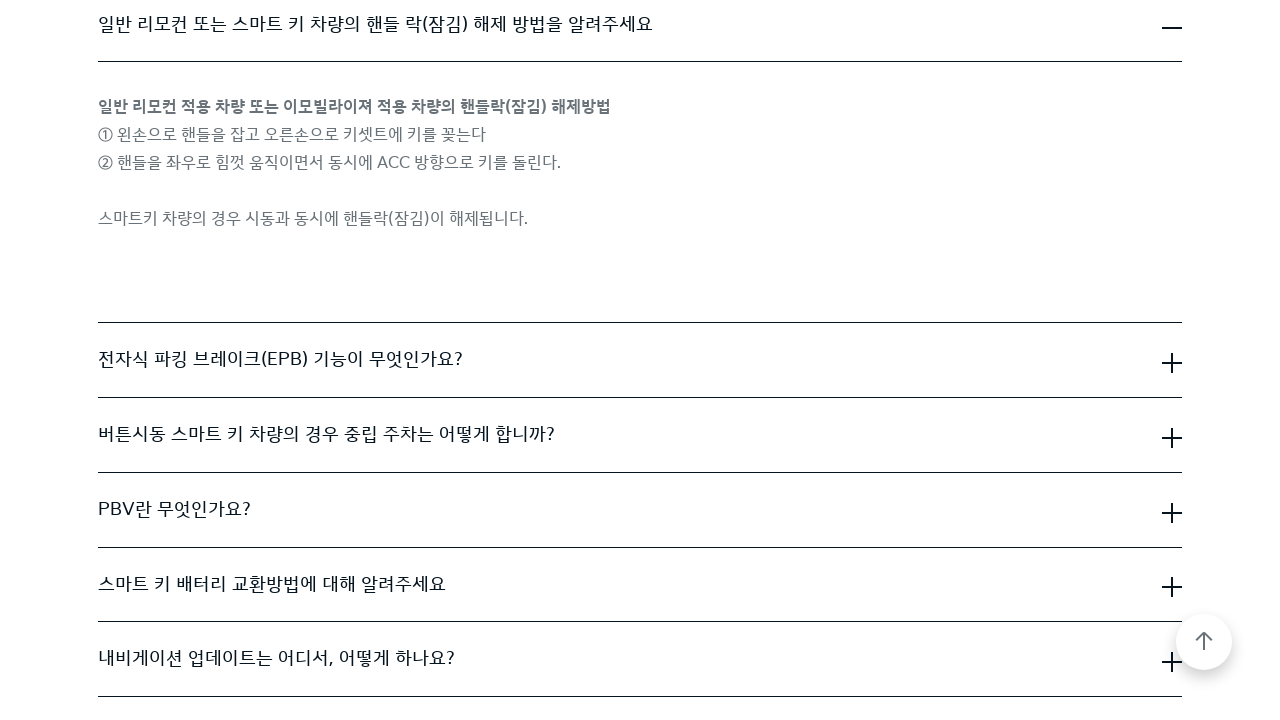

Clicked accordion button to expand FAQ entry at (640, 360) on .cmp-accordion__item >> nth=5 >> .cmp-accordion__button
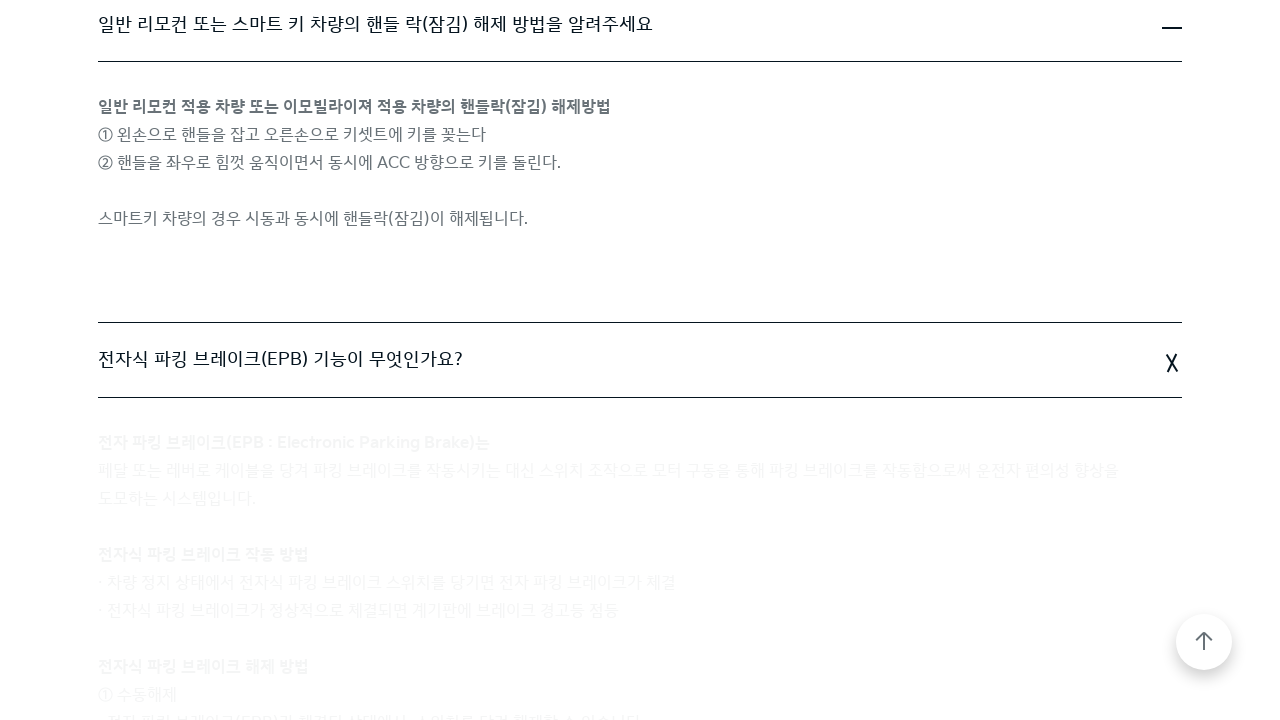

Waited 500ms after expanding accordion entry
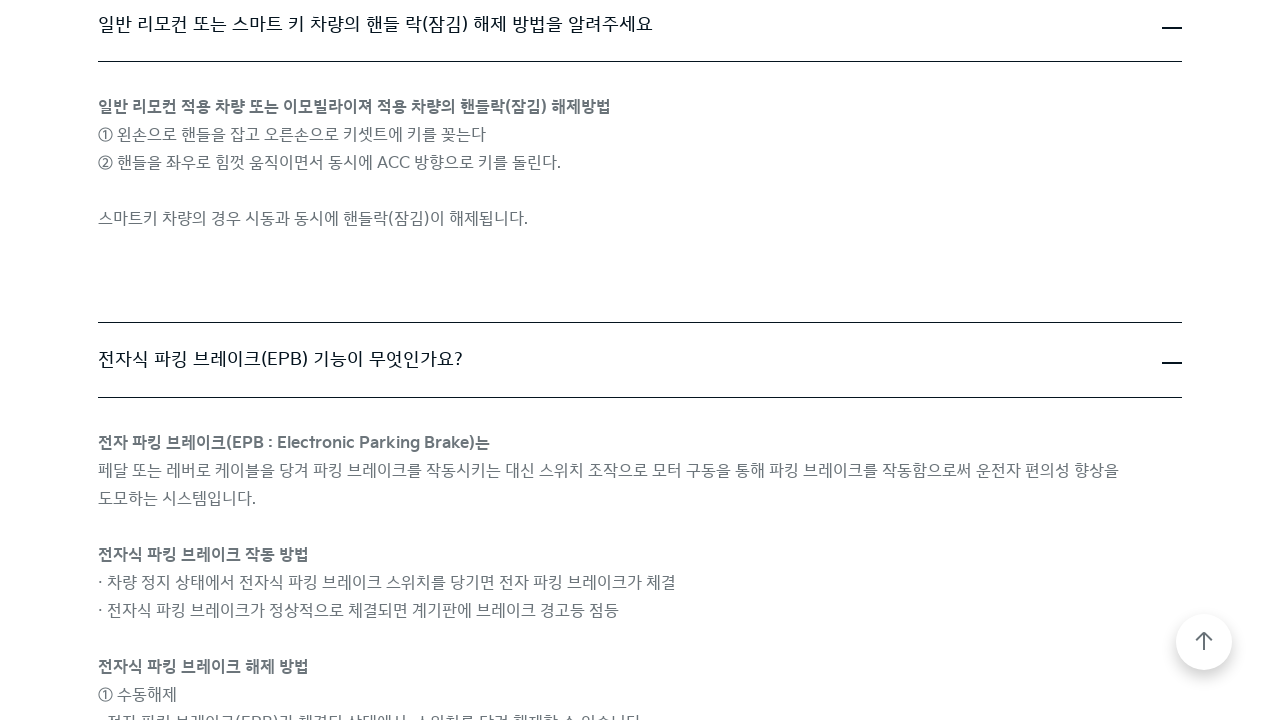

Scrolled accordion button into view
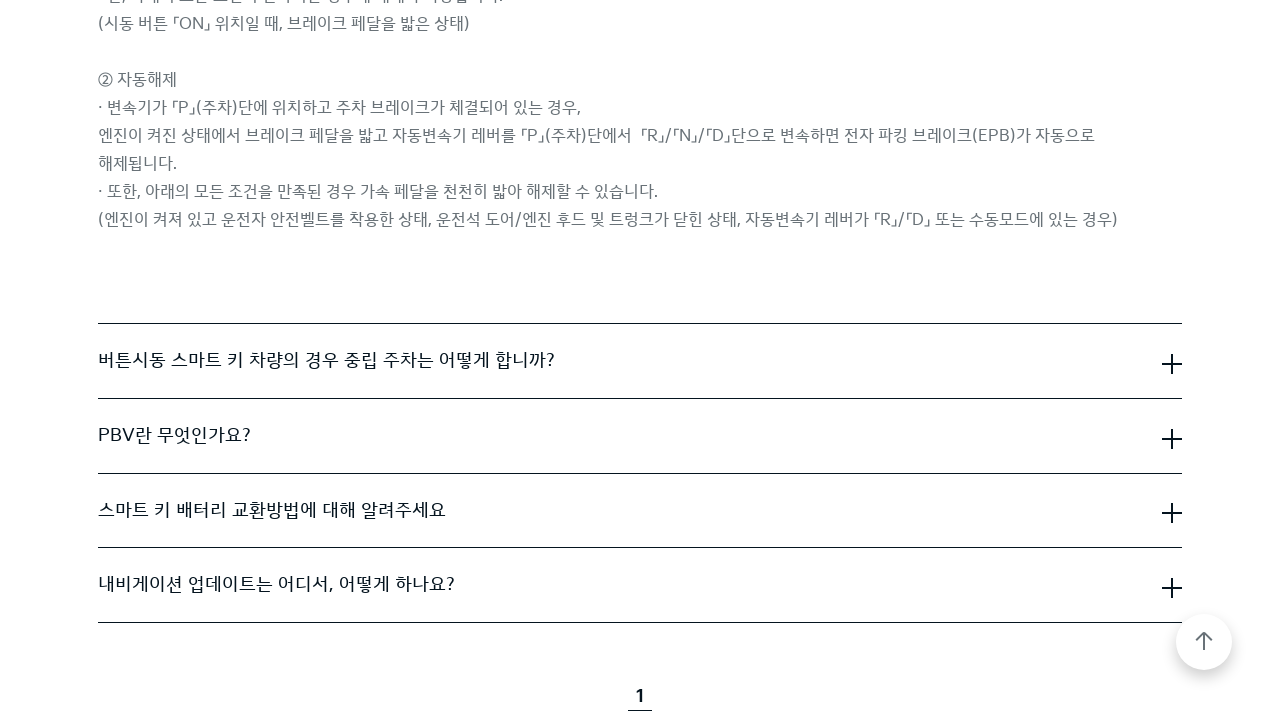

Waited 500ms before clicking accordion button
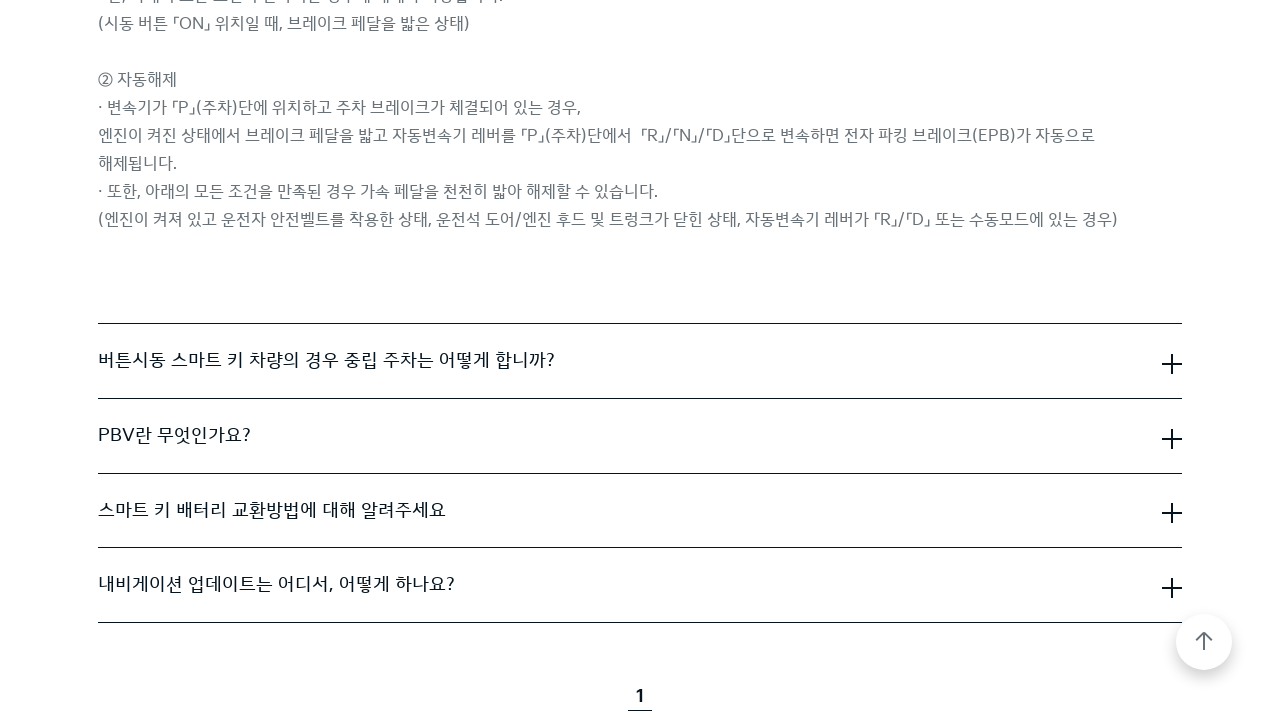

Clicked accordion button to expand FAQ entry at (640, 361) on .cmp-accordion__item >> nth=6 >> .cmp-accordion__button
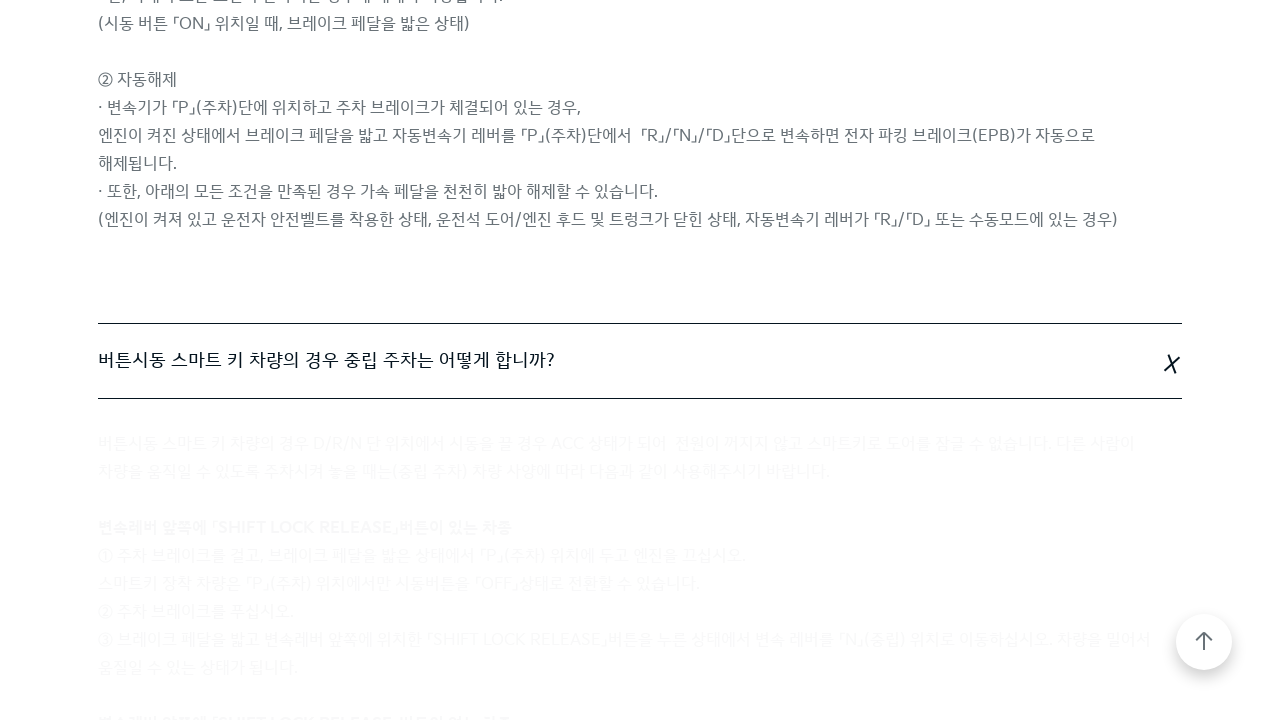

Waited 500ms after expanding accordion entry
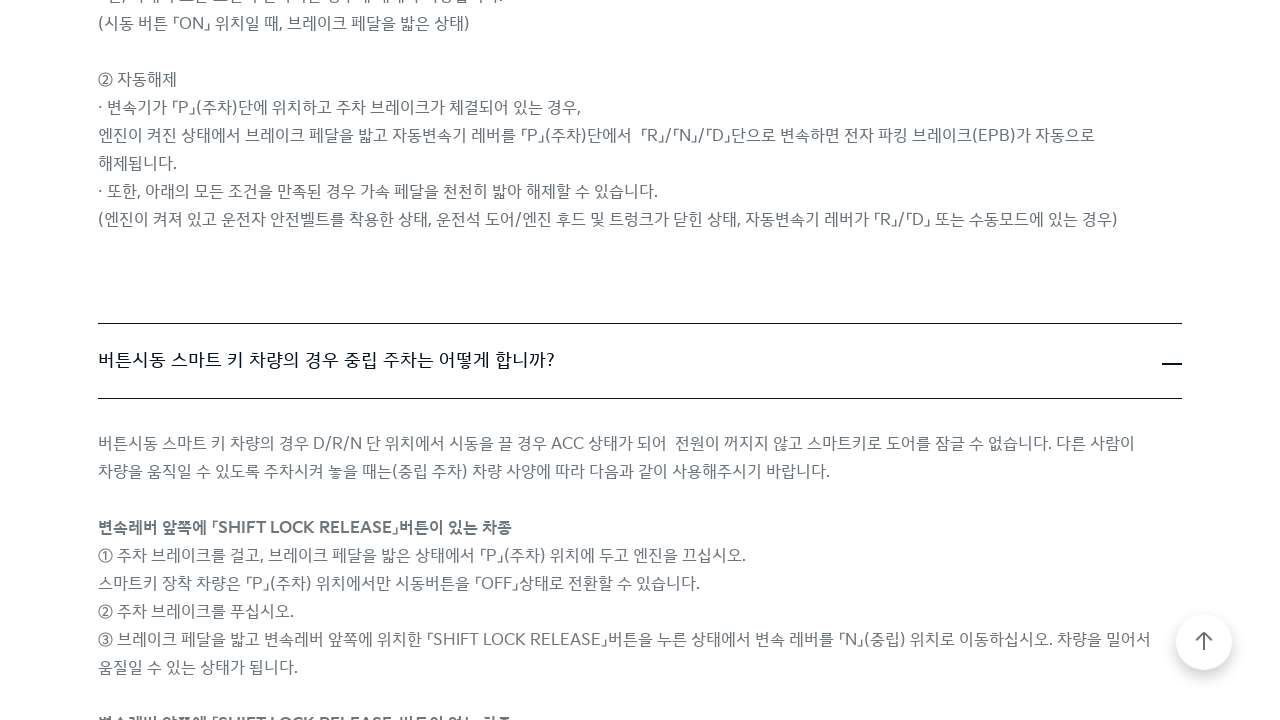

Scrolled accordion button into view
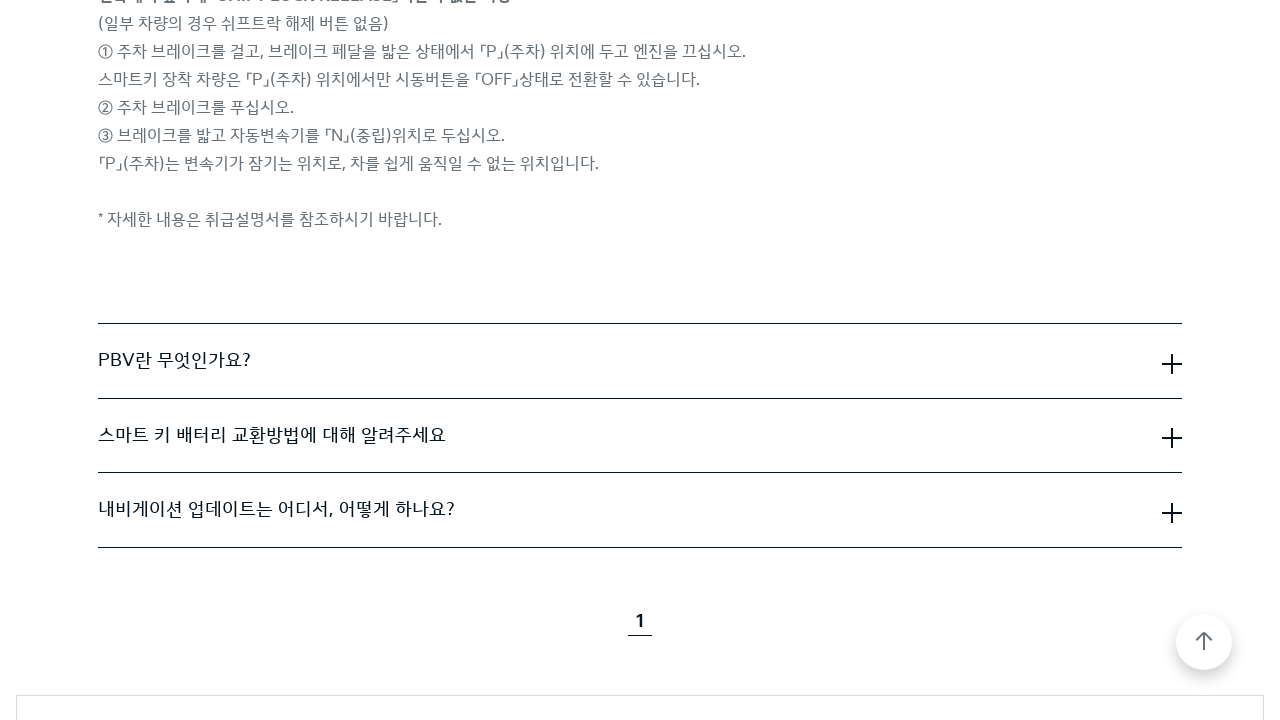

Waited 500ms before clicking accordion button
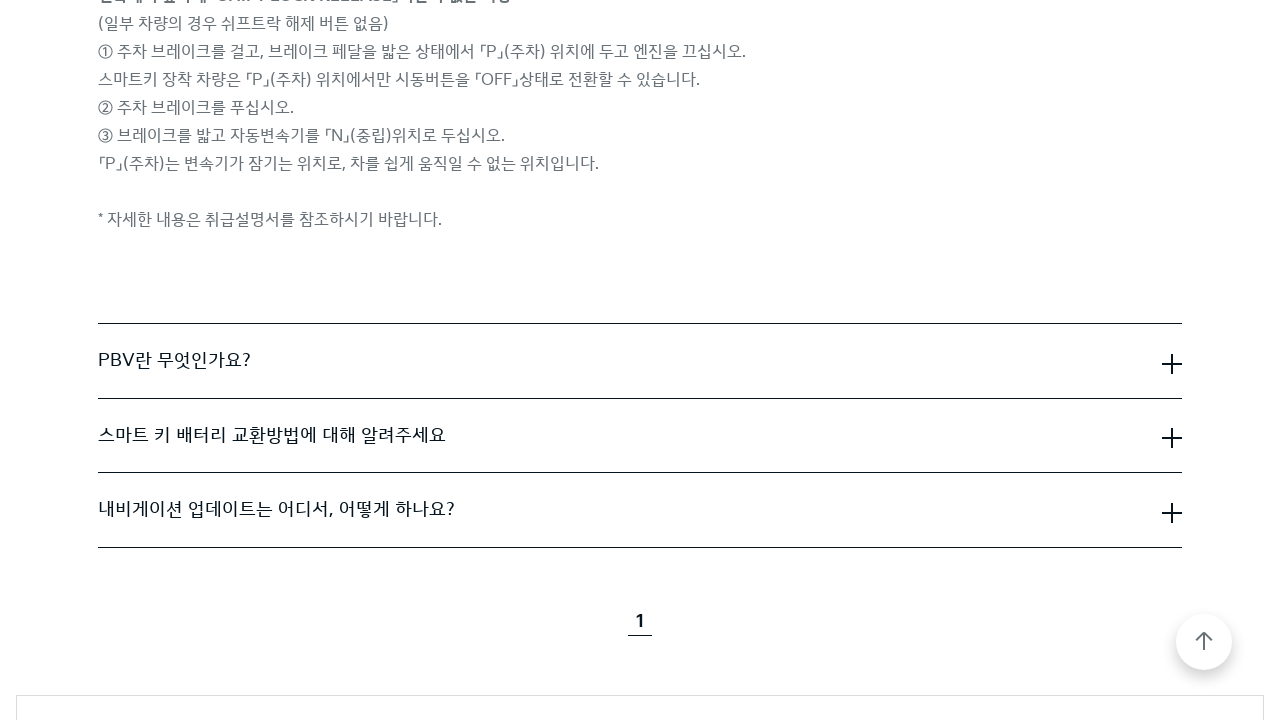

Clicked accordion button to expand FAQ entry at (640, 361) on .cmp-accordion__item >> nth=7 >> .cmp-accordion__button
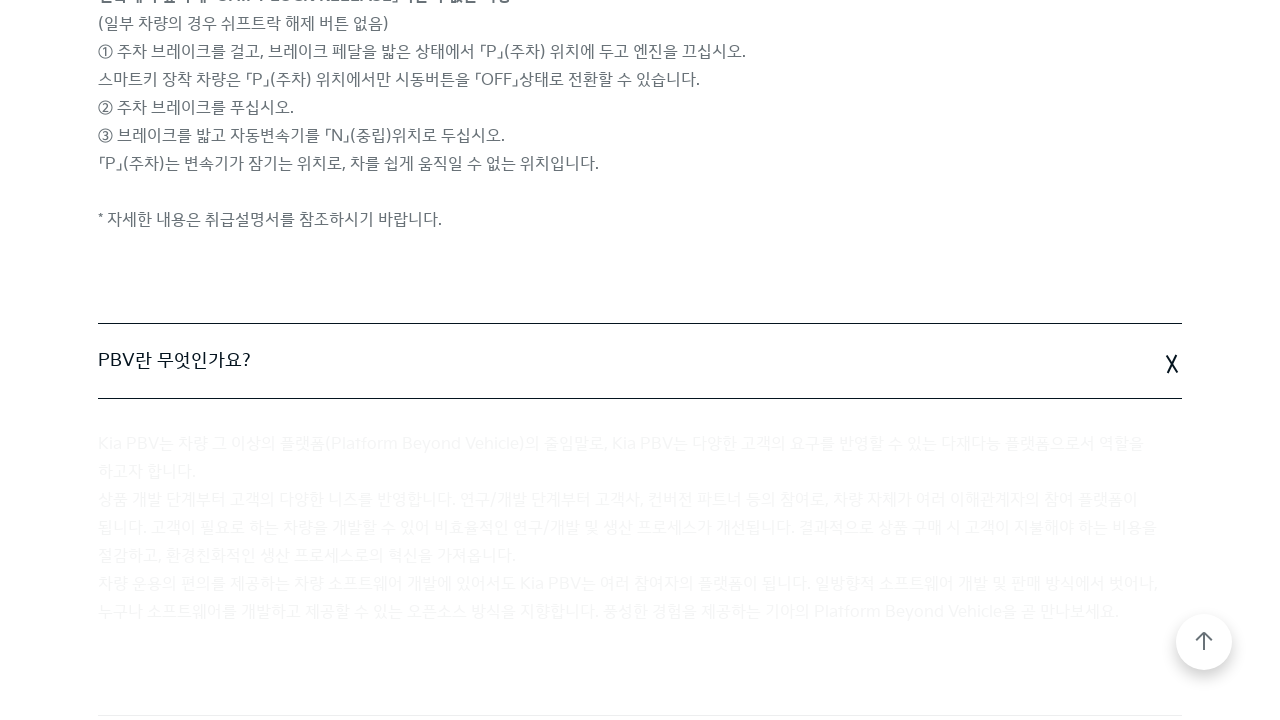

Waited 500ms after expanding accordion entry
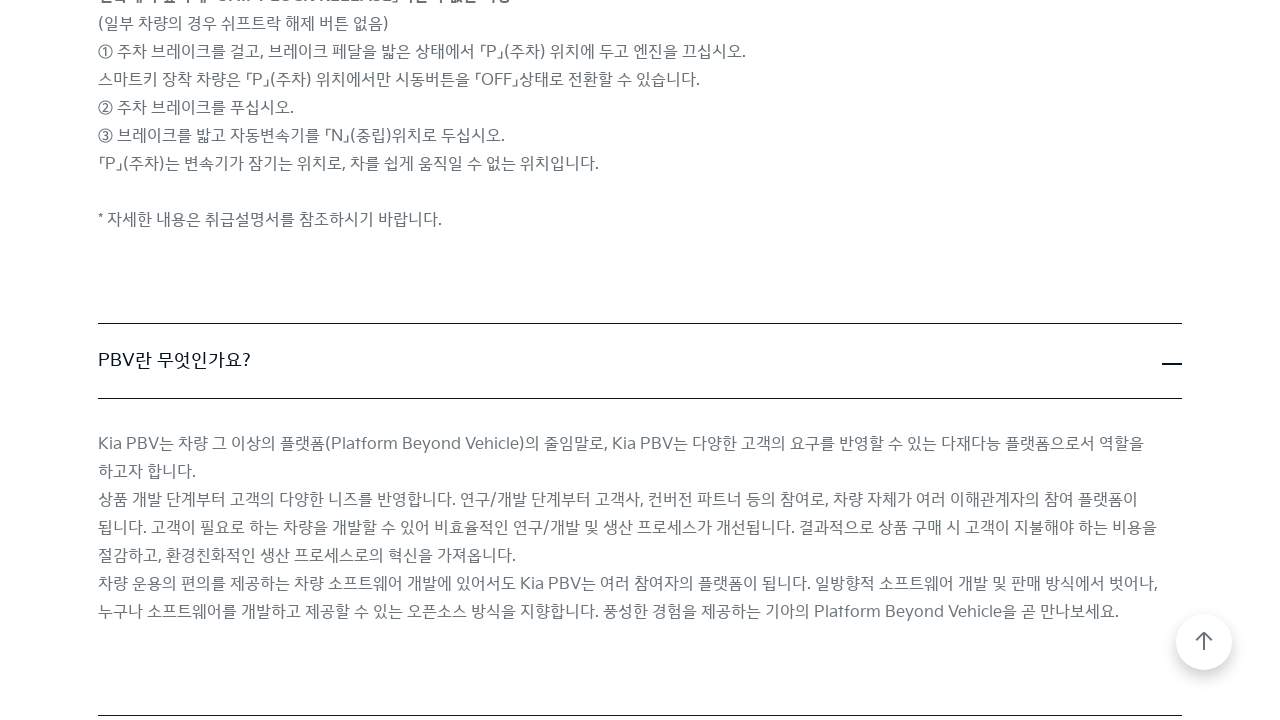

Scrolled accordion button into view
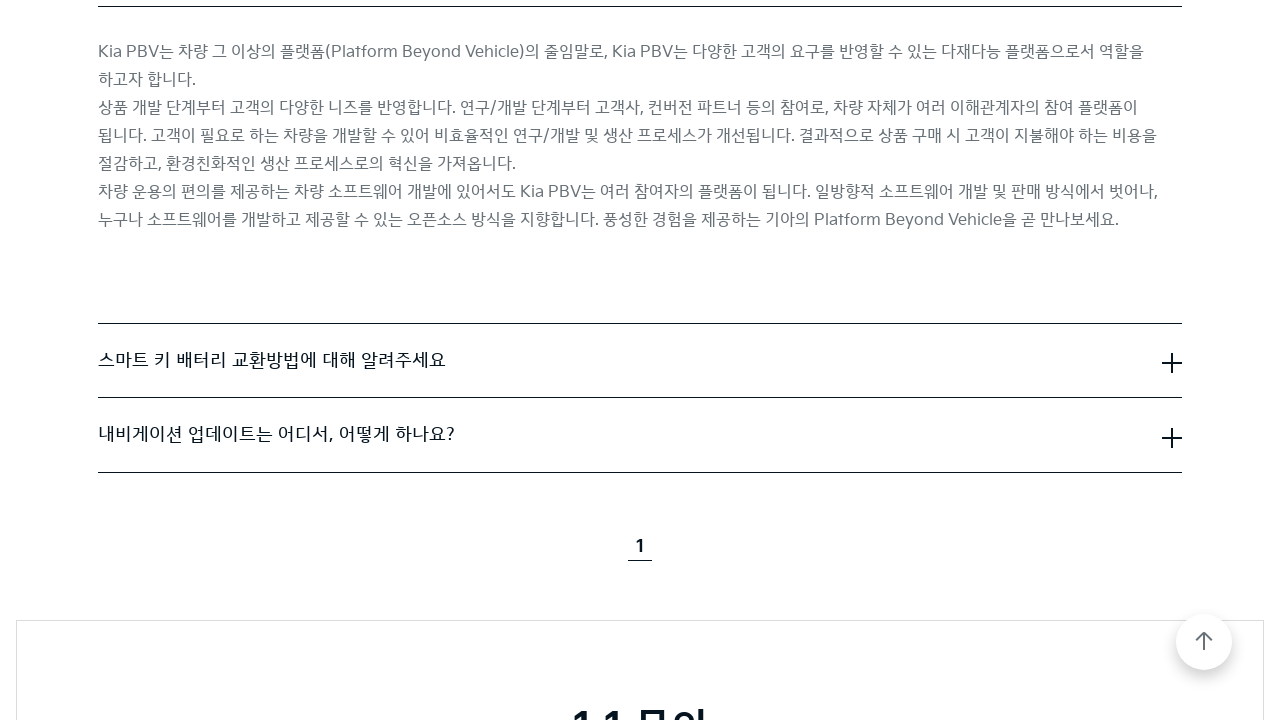

Waited 500ms before clicking accordion button
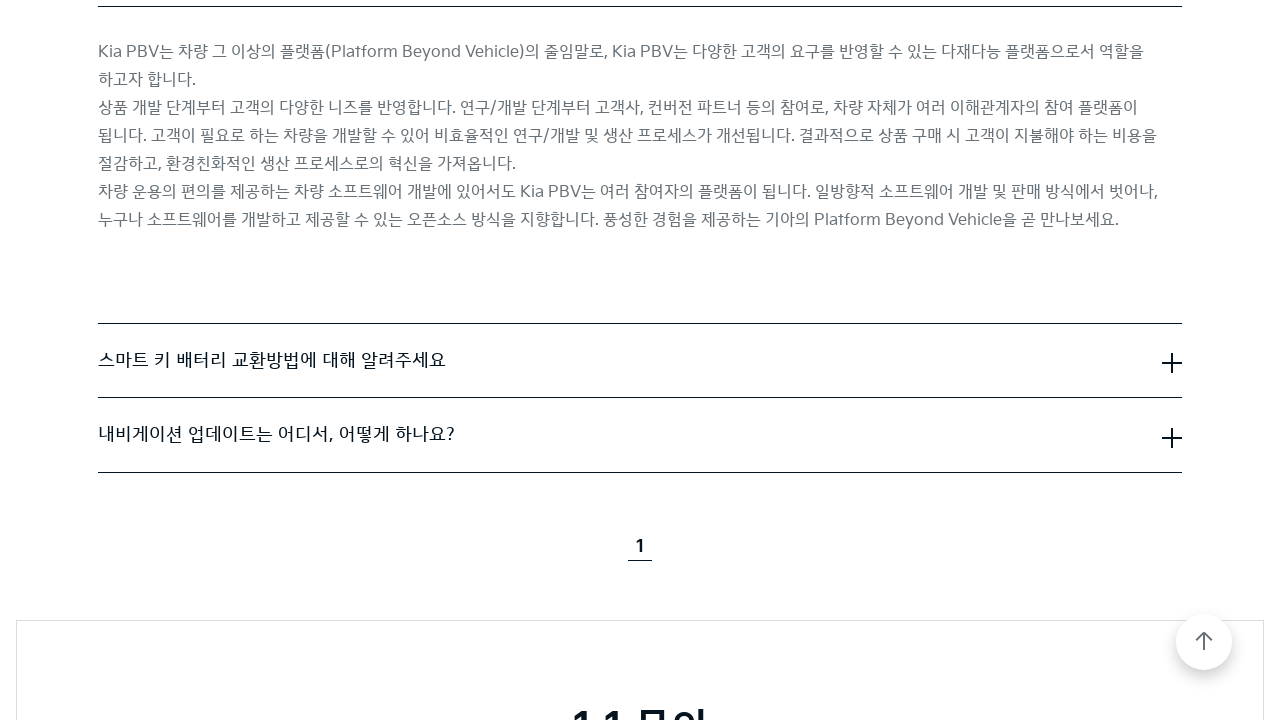

Clicked accordion button to expand FAQ entry at (640, 360) on .cmp-accordion__item >> nth=8 >> .cmp-accordion__button
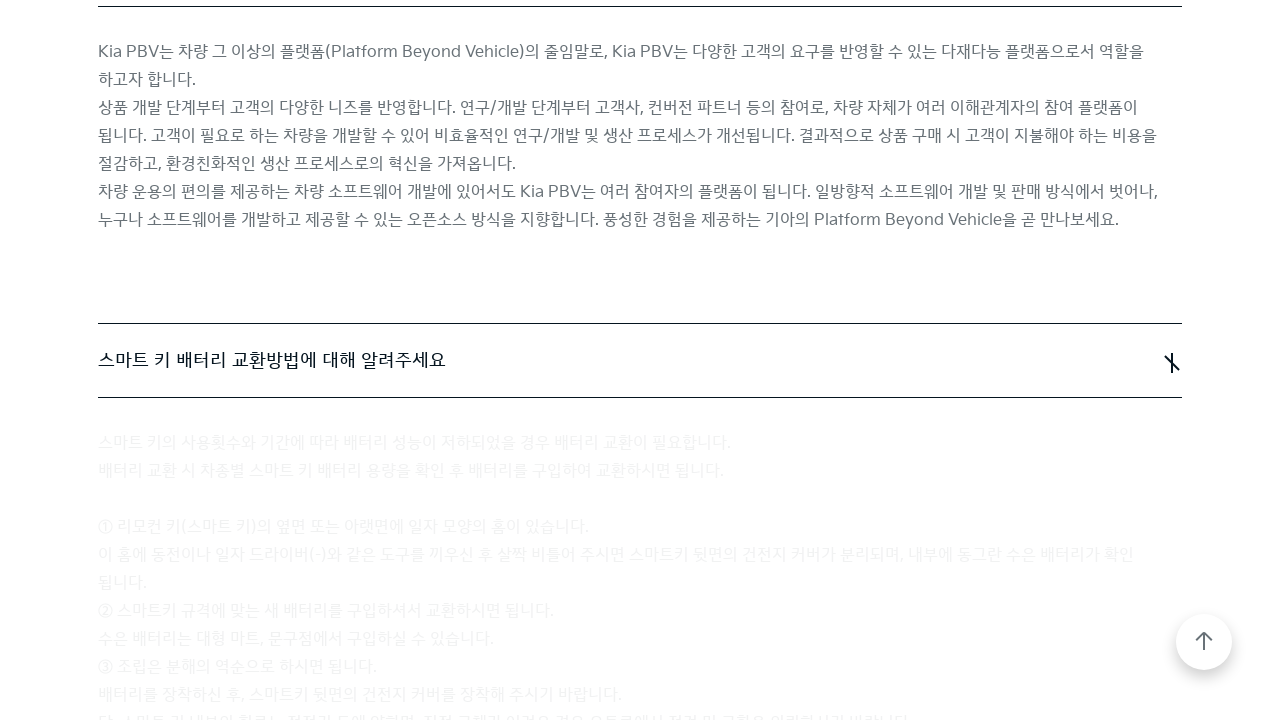

Waited 500ms after expanding accordion entry
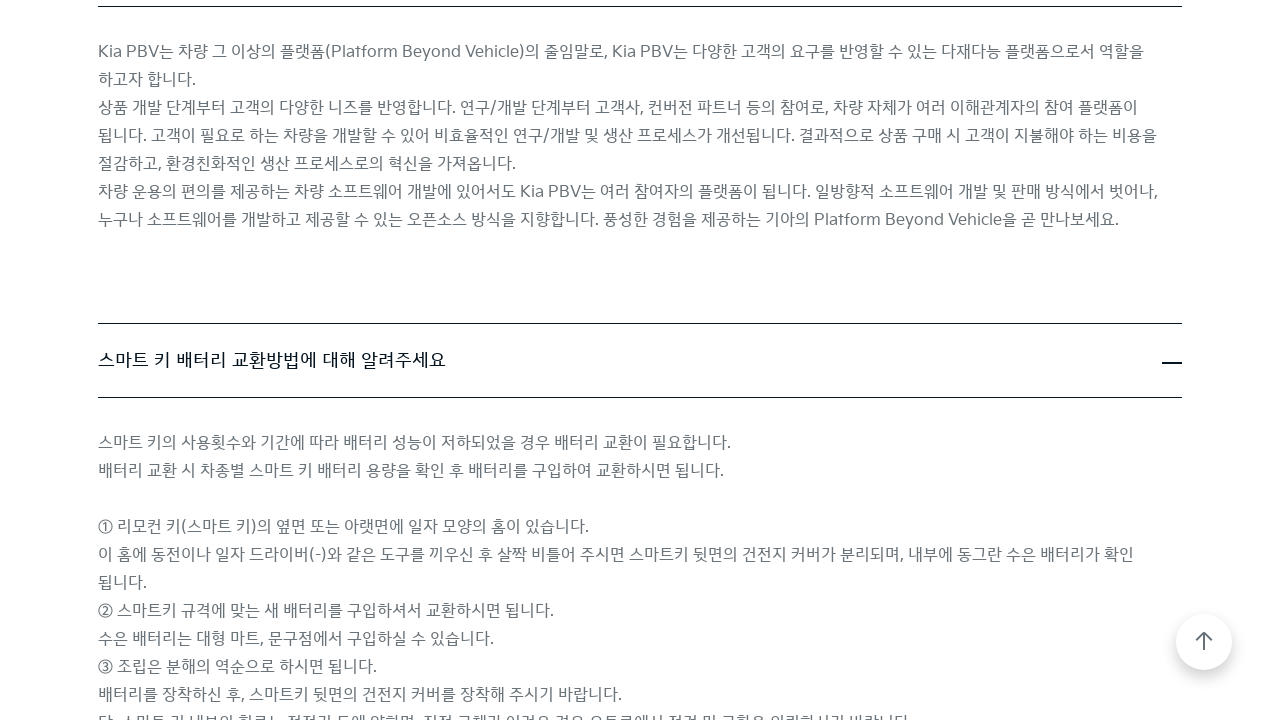

Scrolled accordion button into view
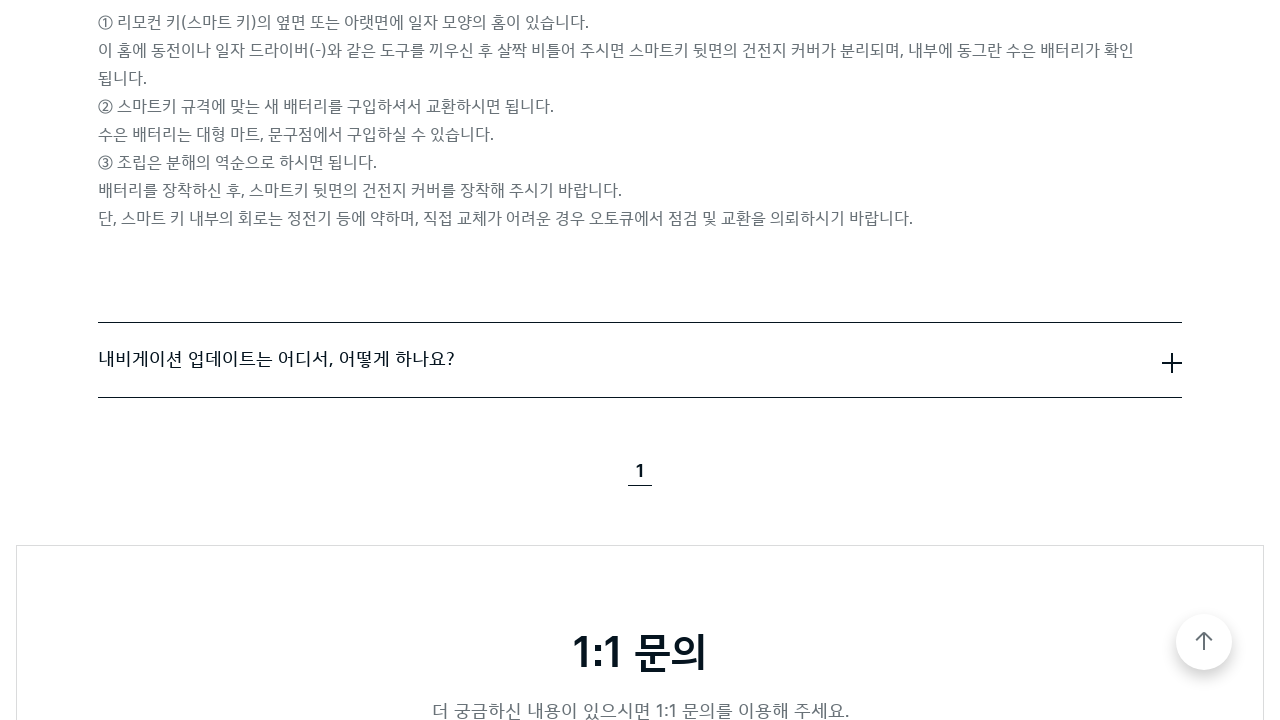

Waited 500ms before clicking accordion button
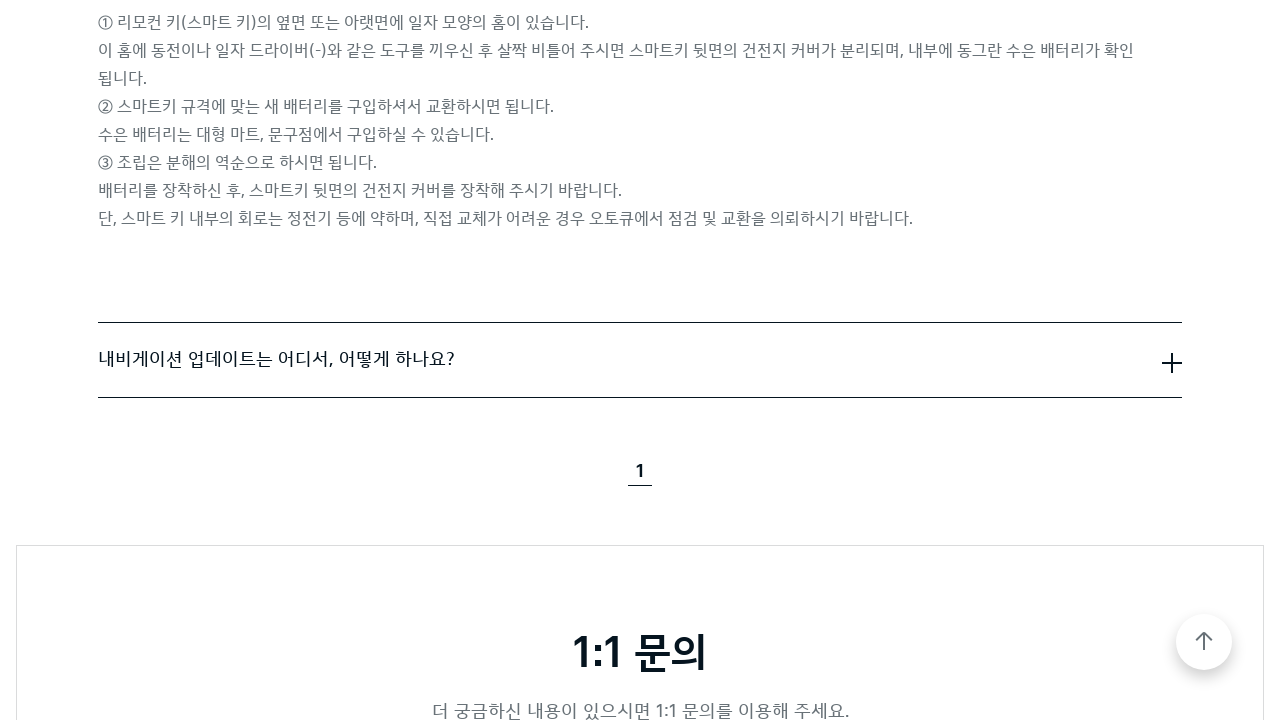

Clicked accordion button to expand FAQ entry at (640, 360) on .cmp-accordion__item >> nth=9 >> .cmp-accordion__button
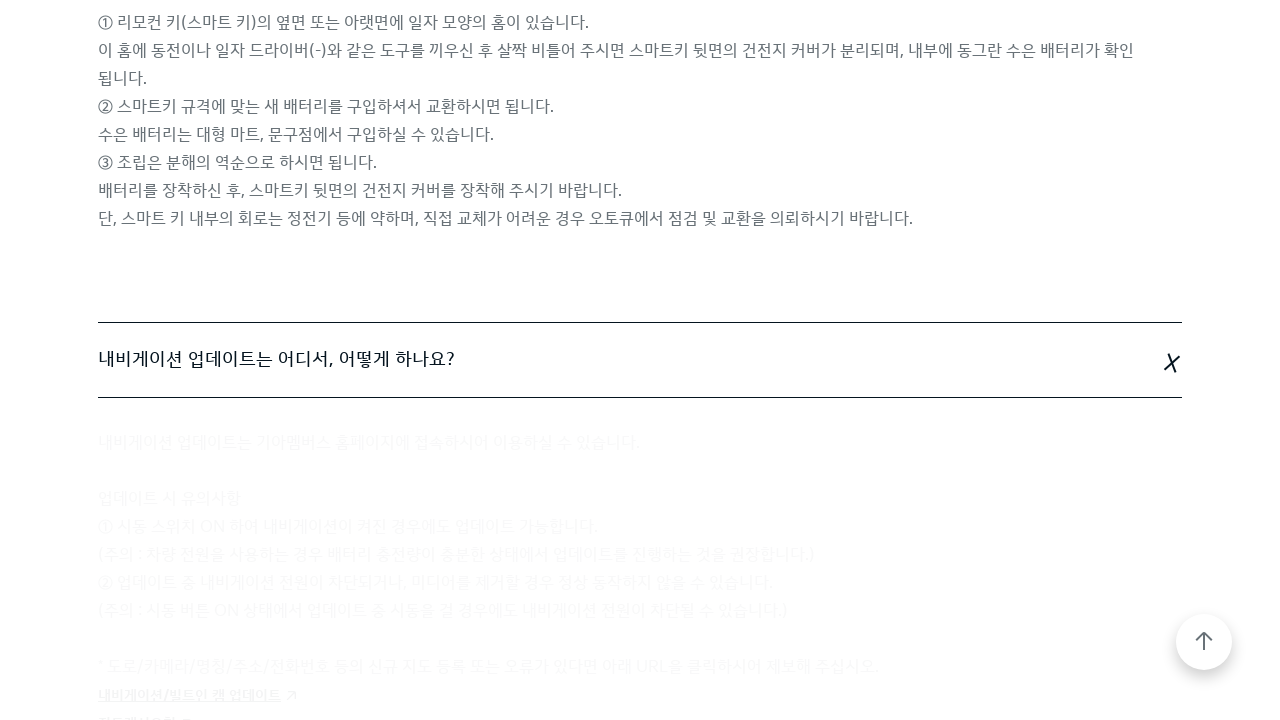

Waited 500ms after expanding accordion entry
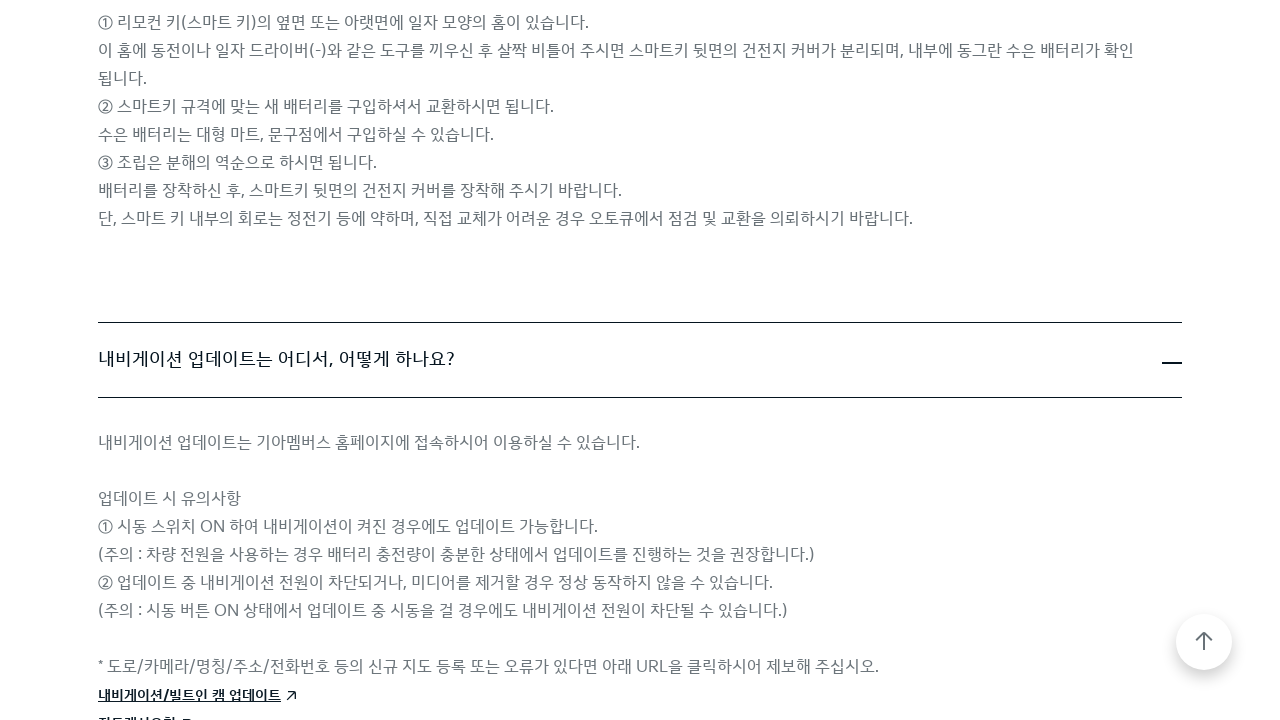

Clicked FAQ category tab 3 at (400, 361) on xpath=/html/body/div[2]/div/div/div[2]/div/div/div[3]/div/div/div[2]/div/div/div
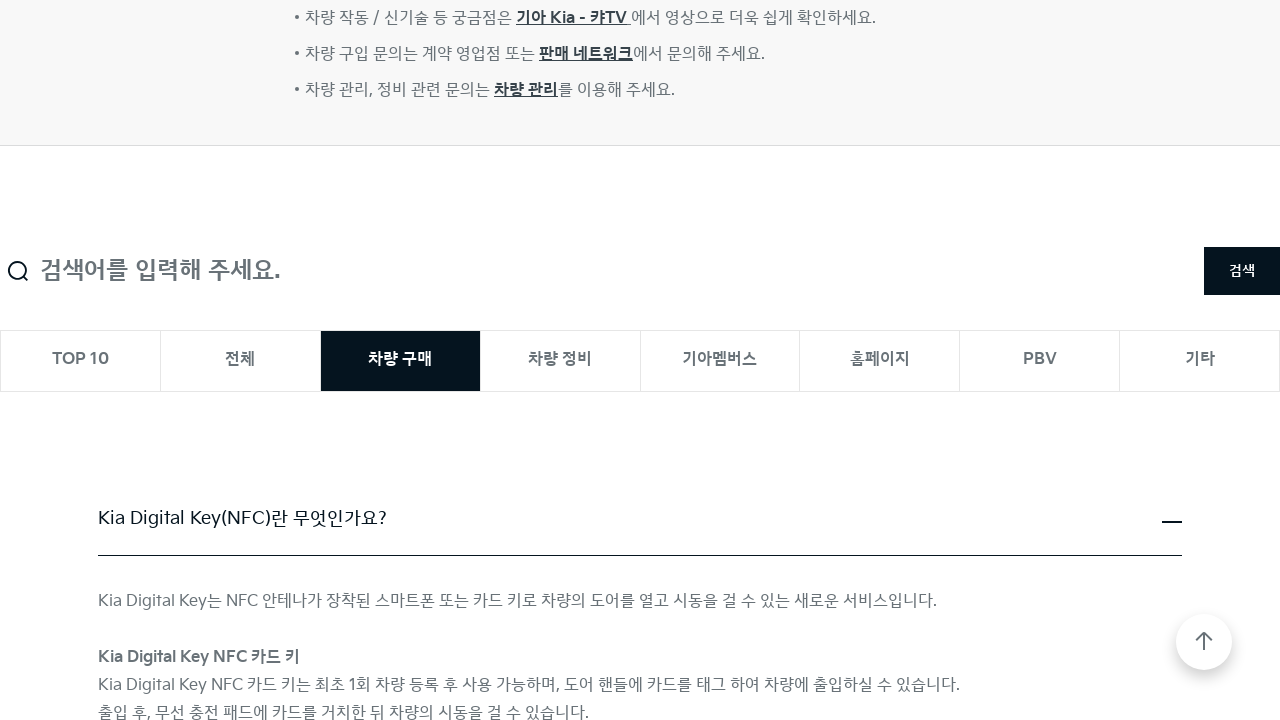

Waited 2 seconds for category content to load
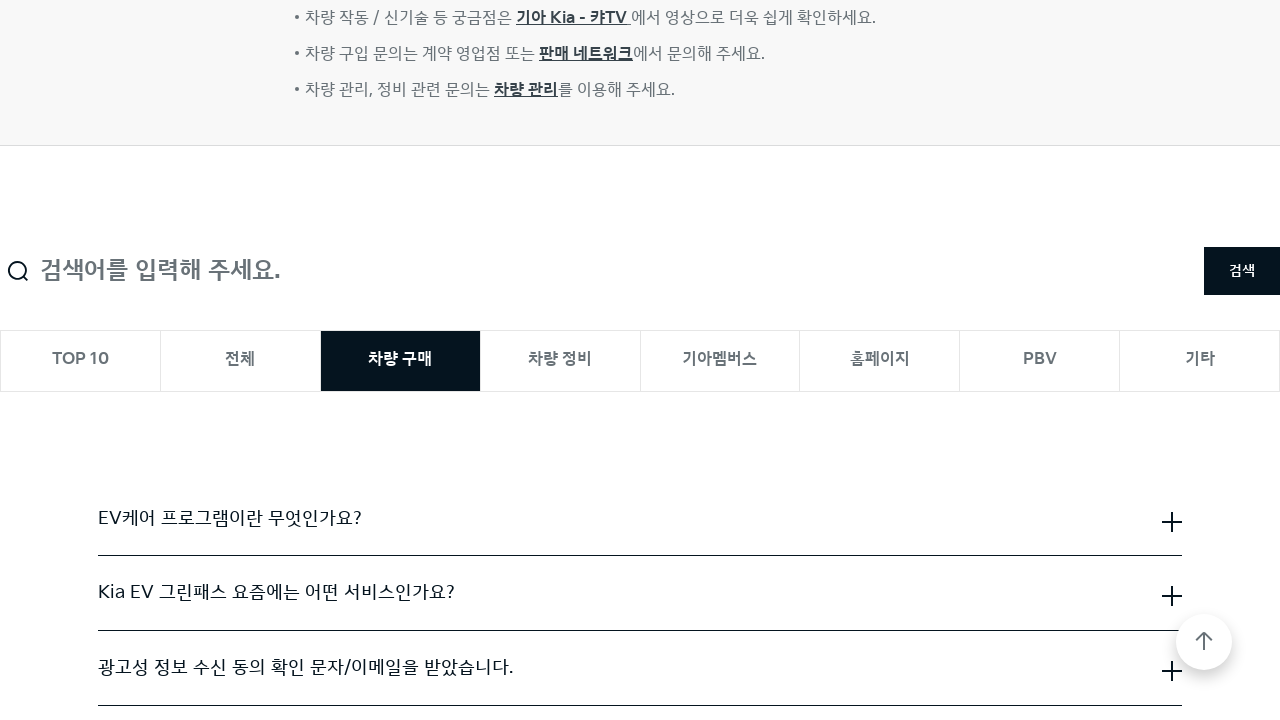

Accordion items loaded
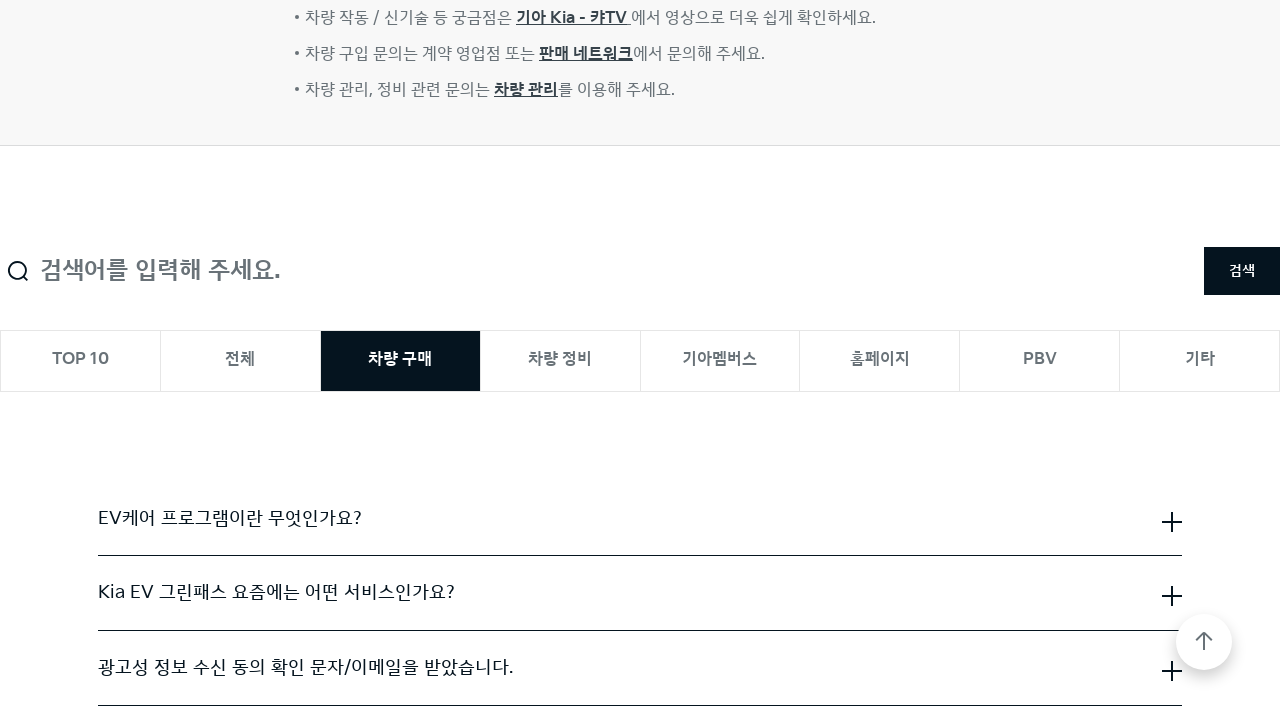

Scrolled accordion button into view
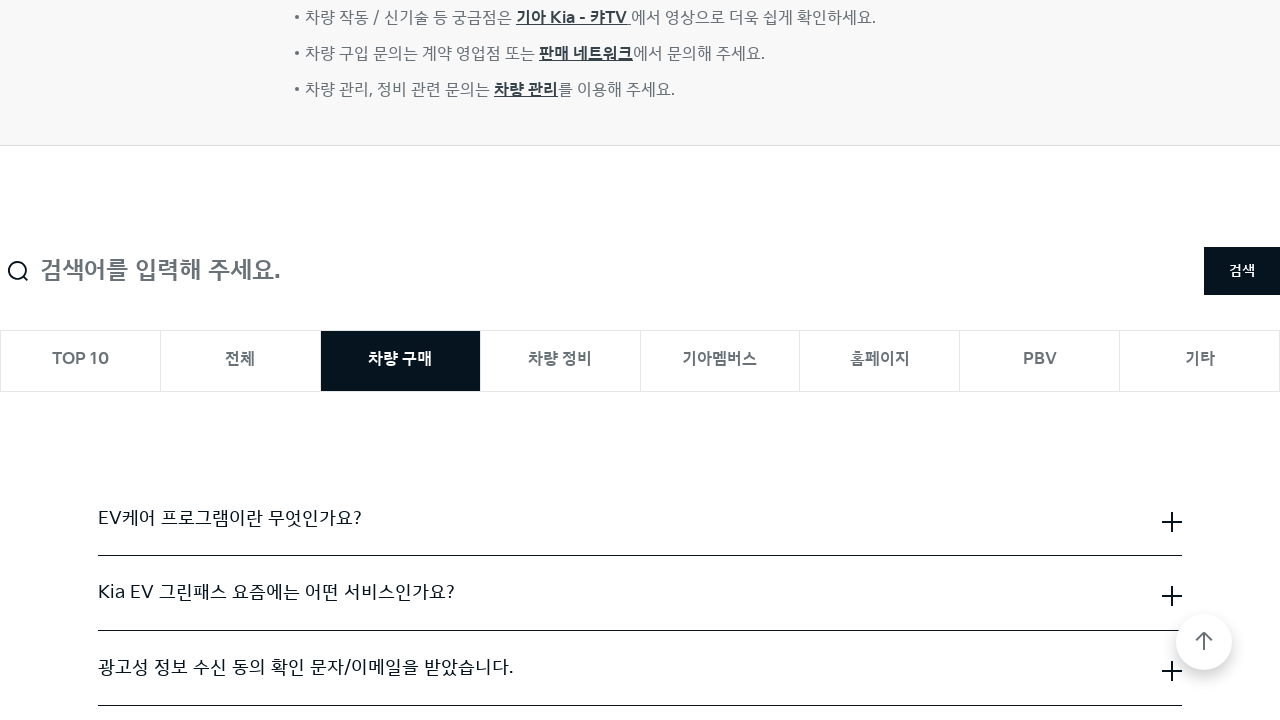

Waited 500ms before clicking accordion button
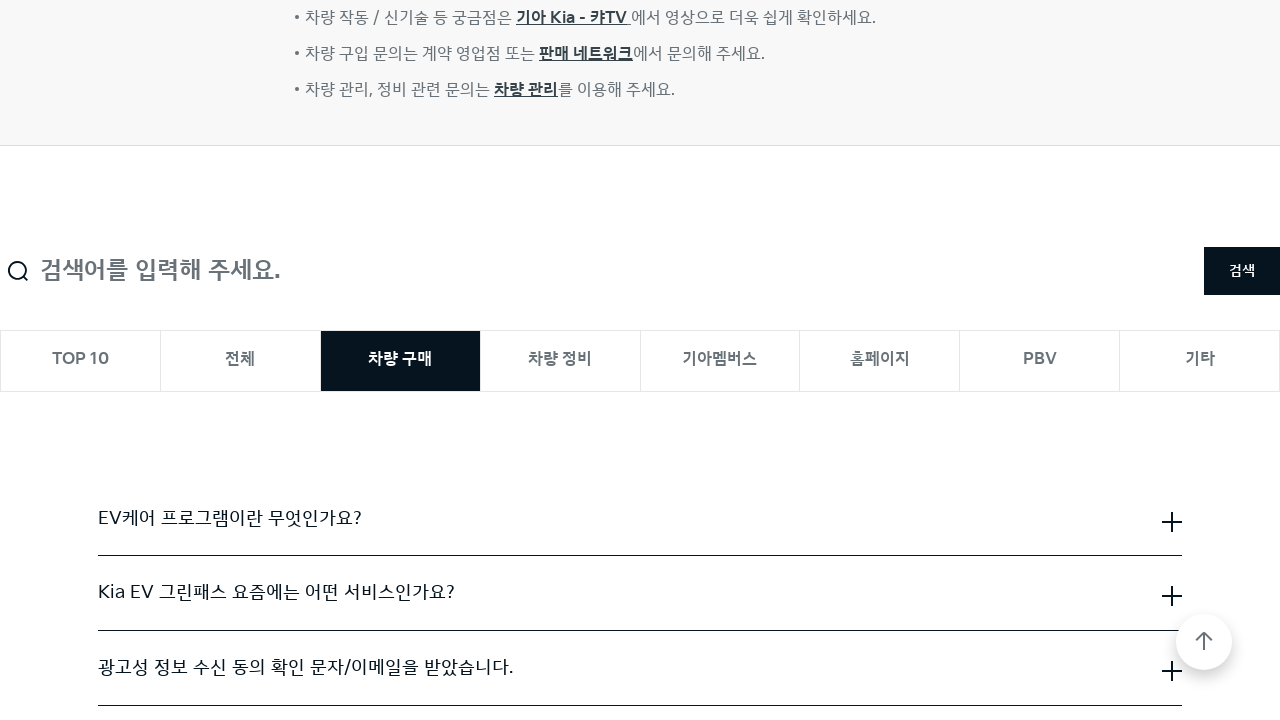

Clicked accordion button to expand FAQ entry at (640, 519) on .cmp-accordion__item >> nth=0 >> .cmp-accordion__button
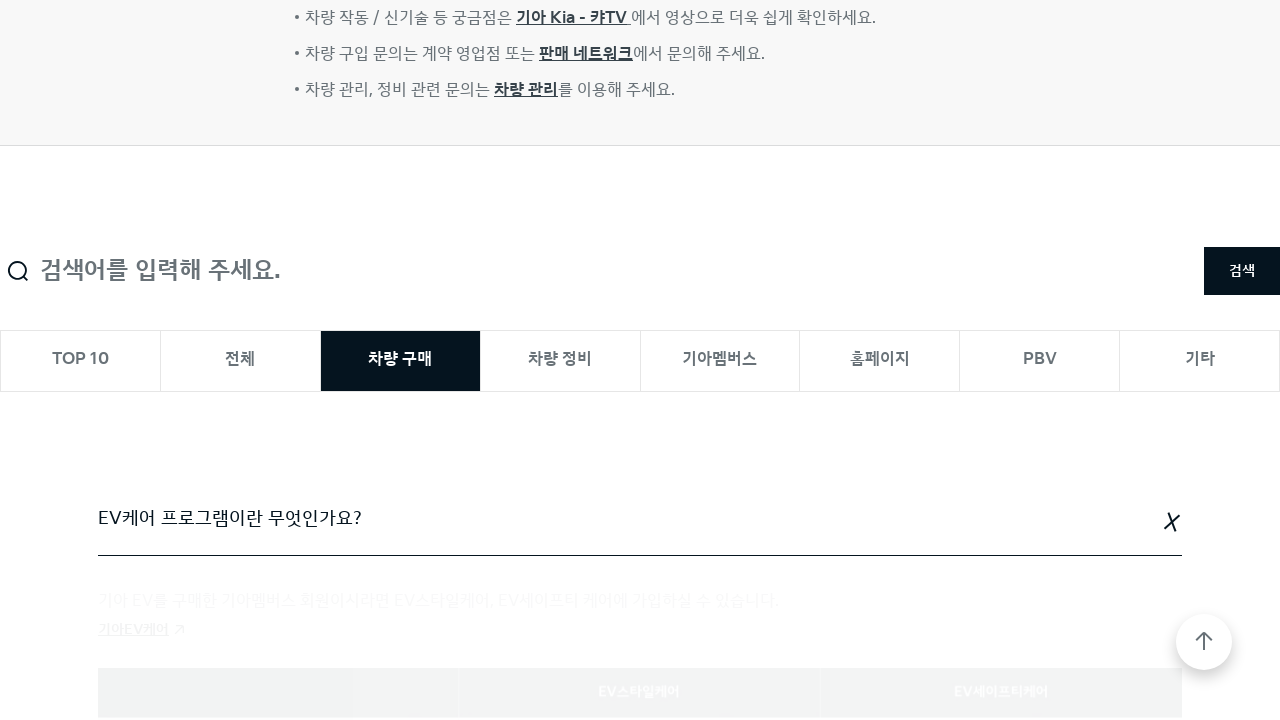

Waited 500ms after expanding accordion entry
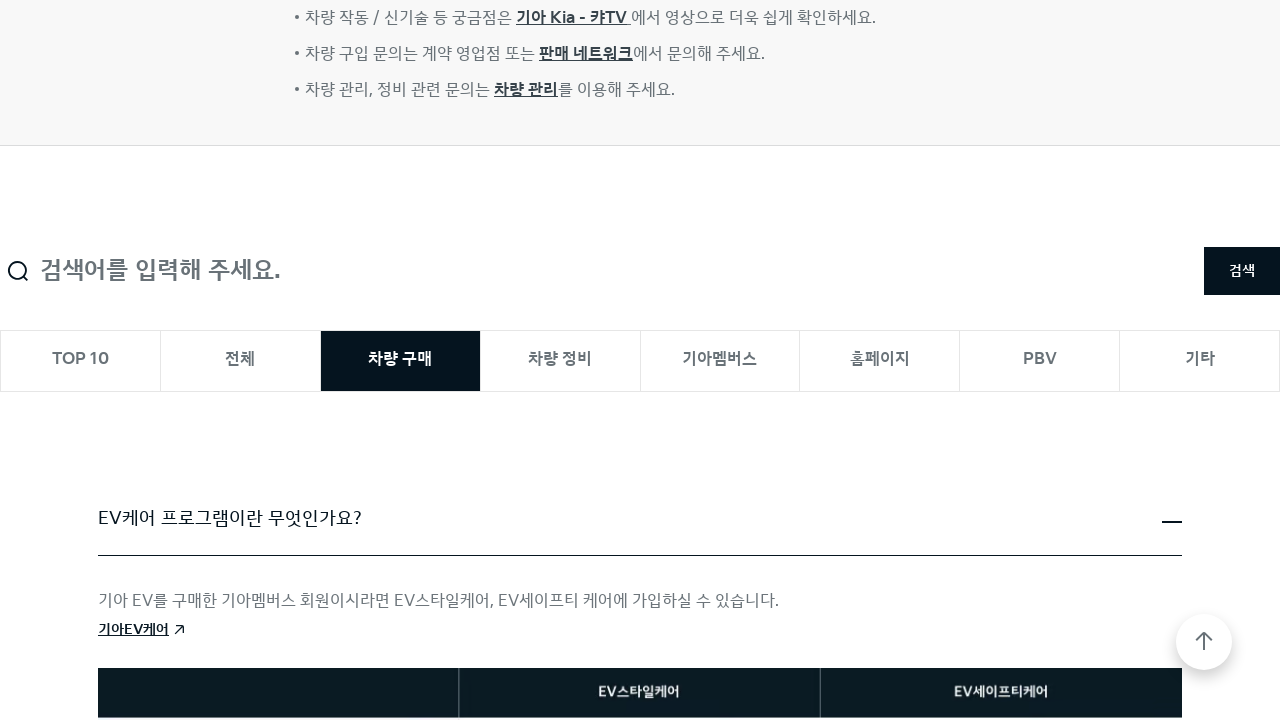

Scrolled accordion button into view
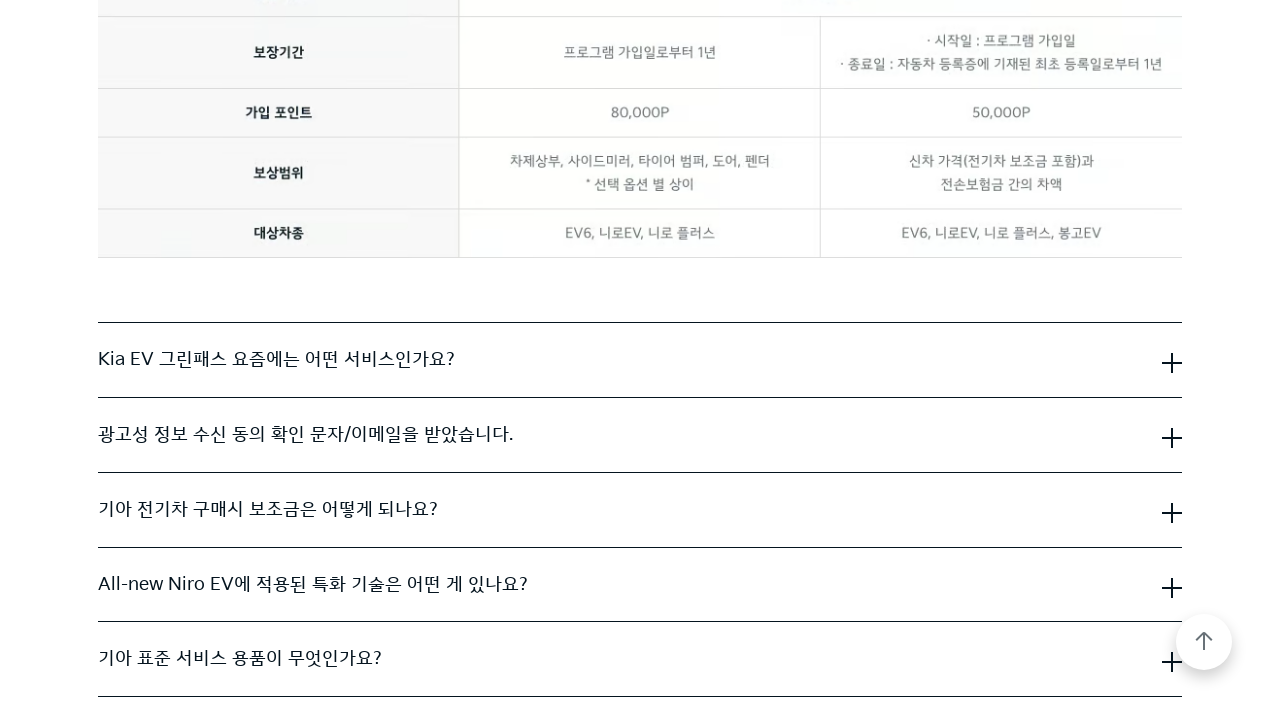

Waited 500ms before clicking accordion button
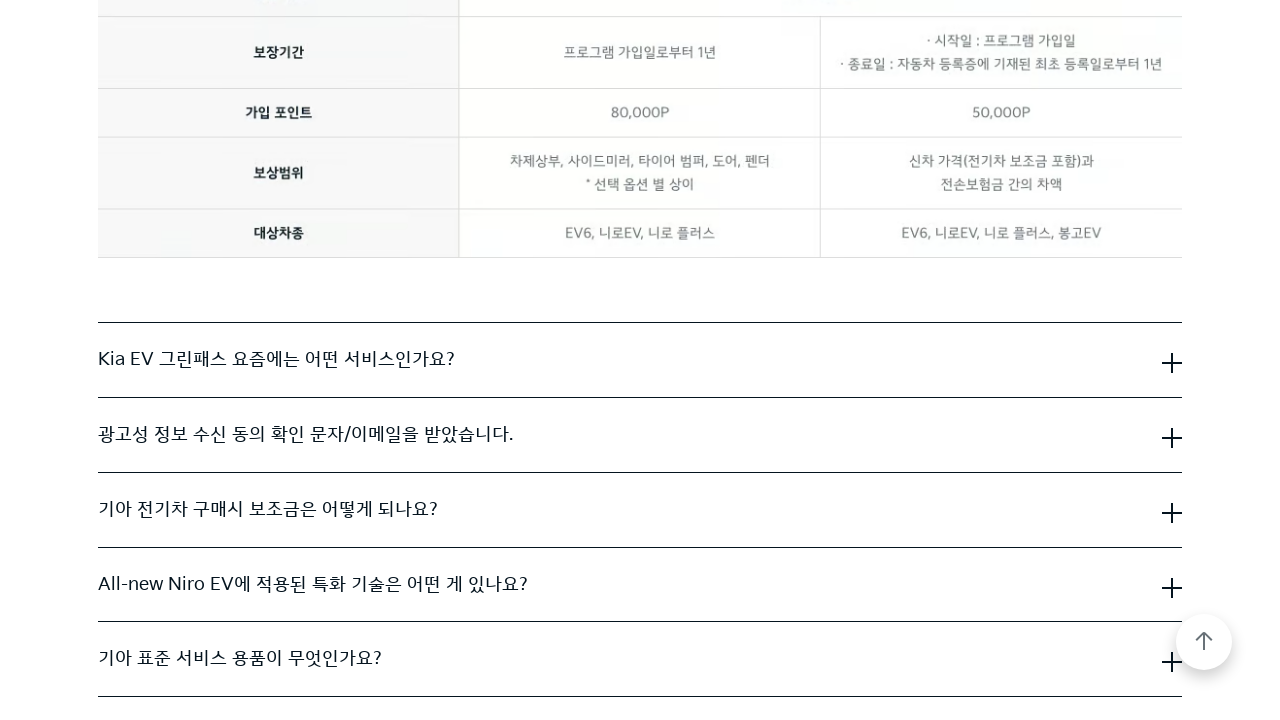

Clicked accordion button to expand FAQ entry at (640, 360) on .cmp-accordion__item >> nth=1 >> .cmp-accordion__button
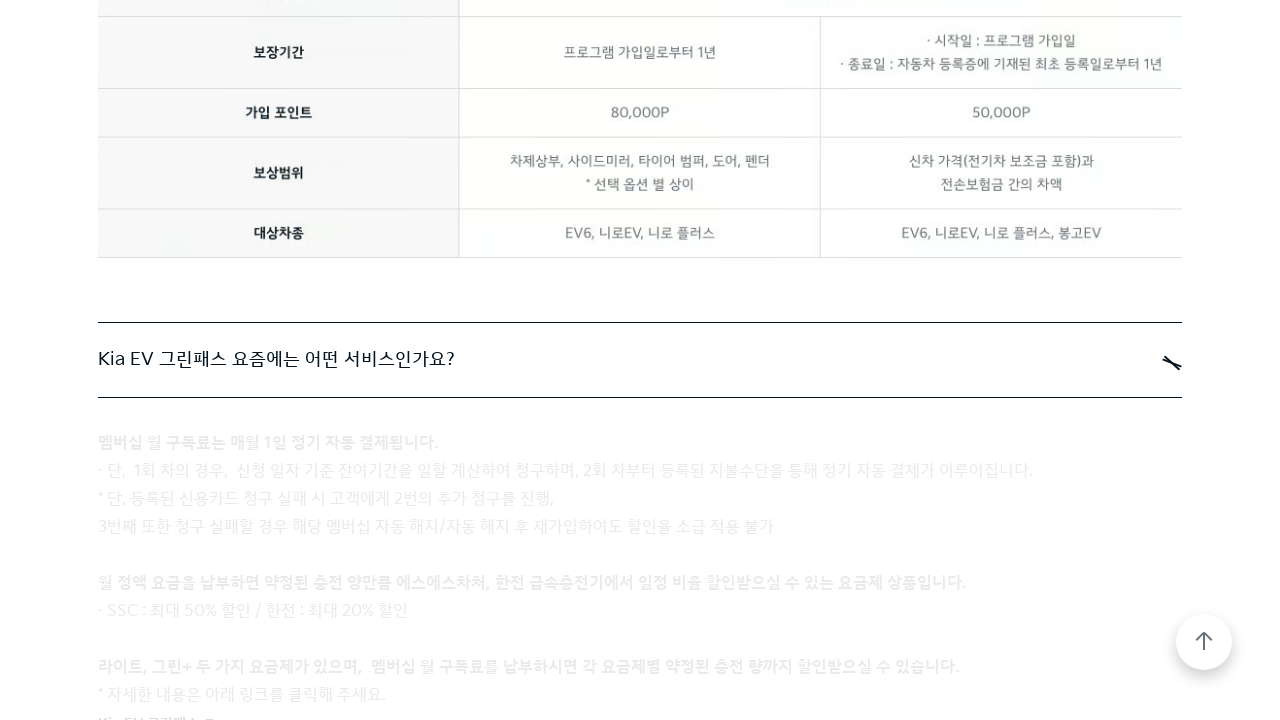

Waited 500ms after expanding accordion entry
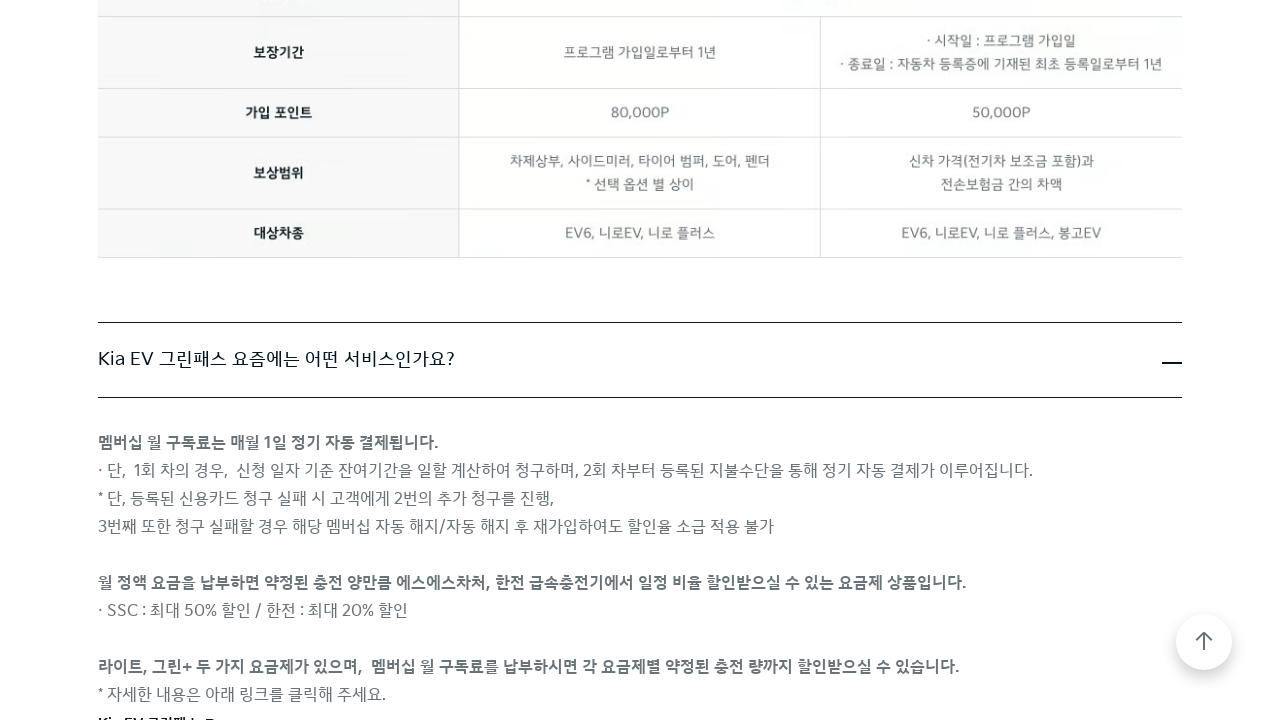

Scrolled accordion button into view
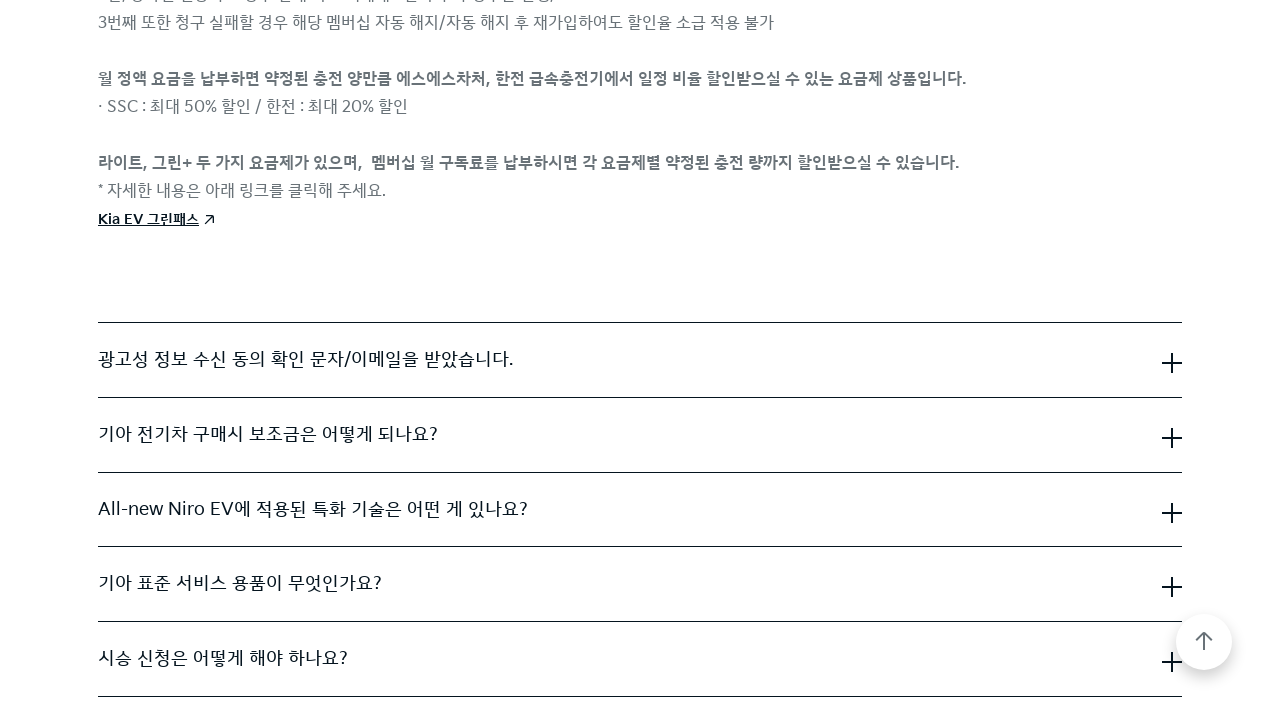

Waited 500ms before clicking accordion button
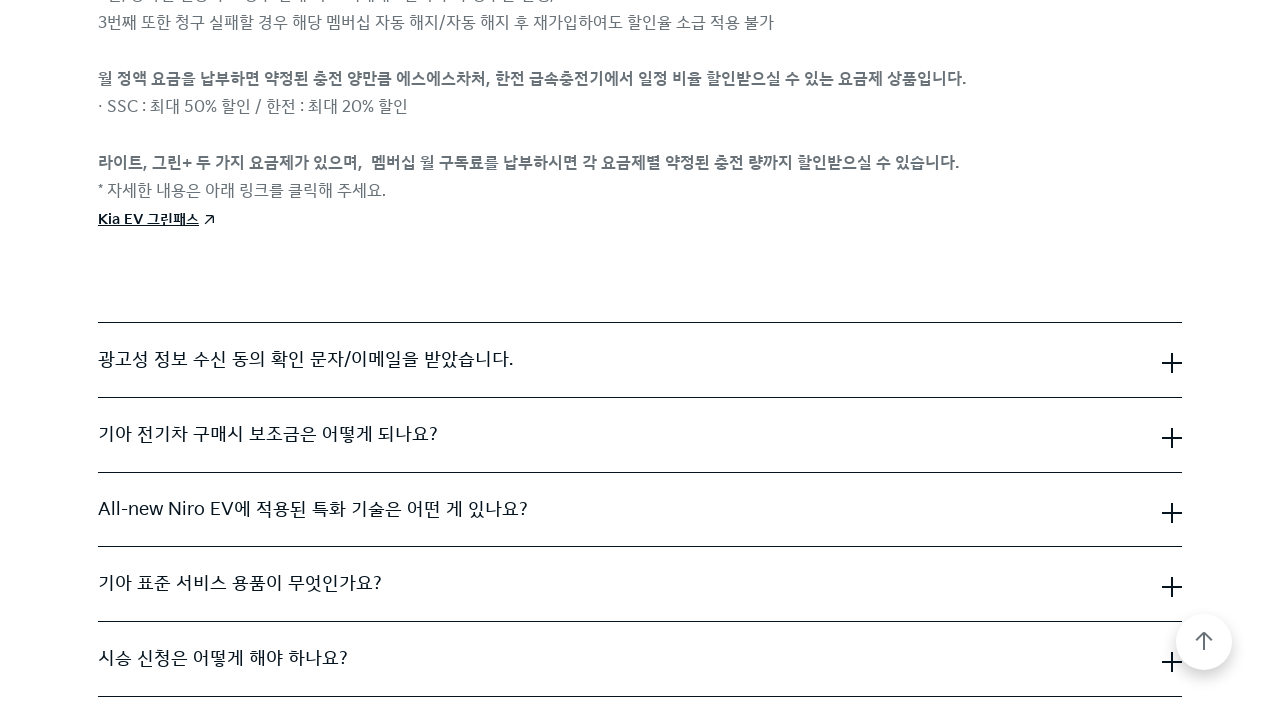

Clicked accordion button to expand FAQ entry at (640, 360) on .cmp-accordion__item >> nth=2 >> .cmp-accordion__button
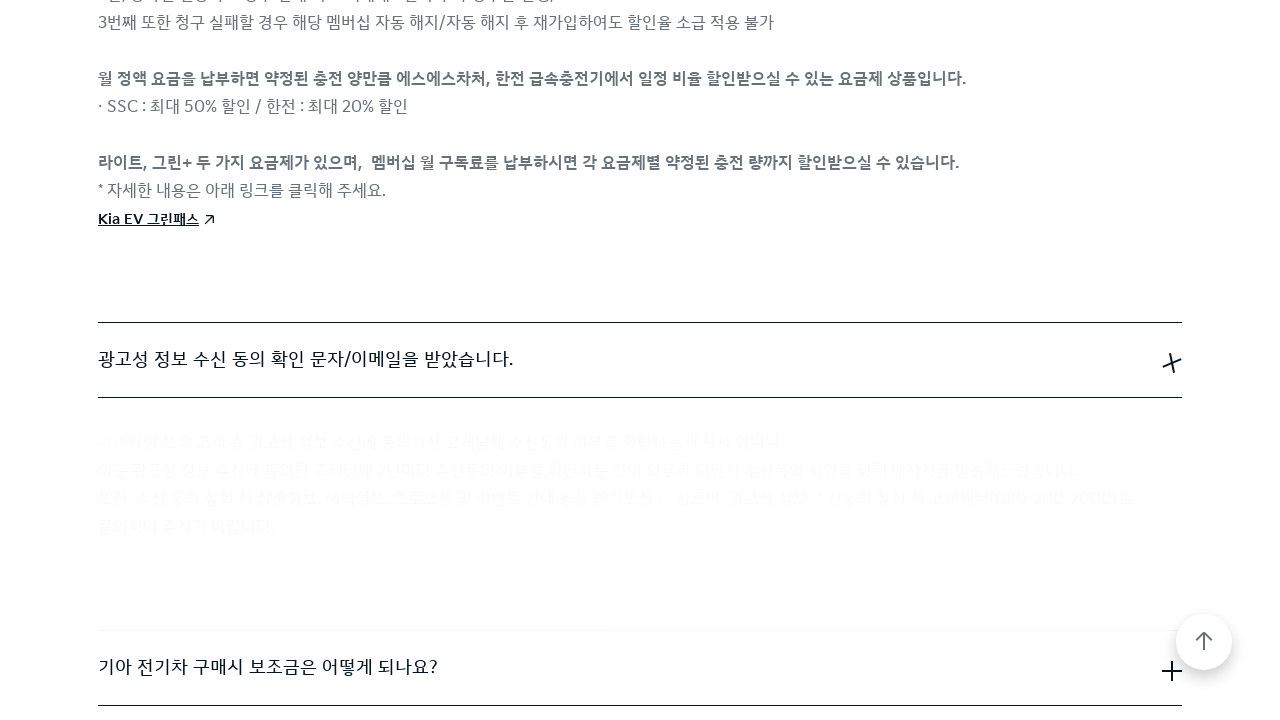

Waited 500ms after expanding accordion entry
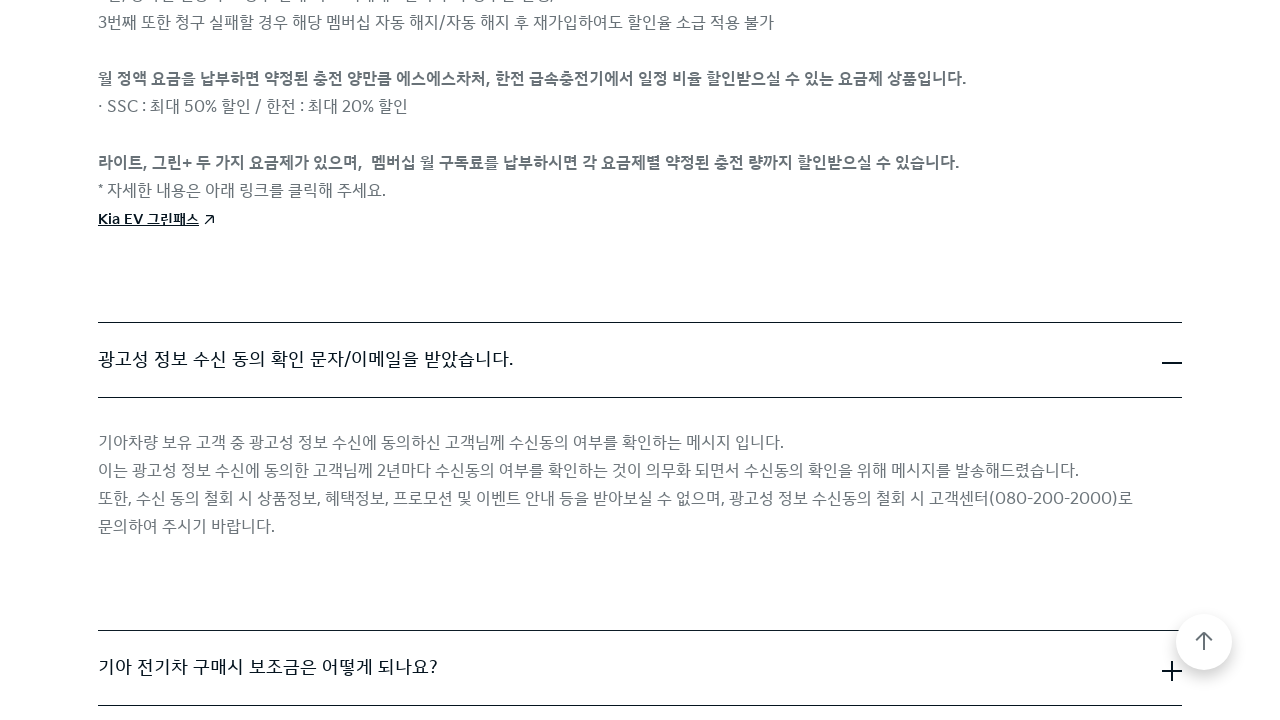

Scrolled accordion button into view
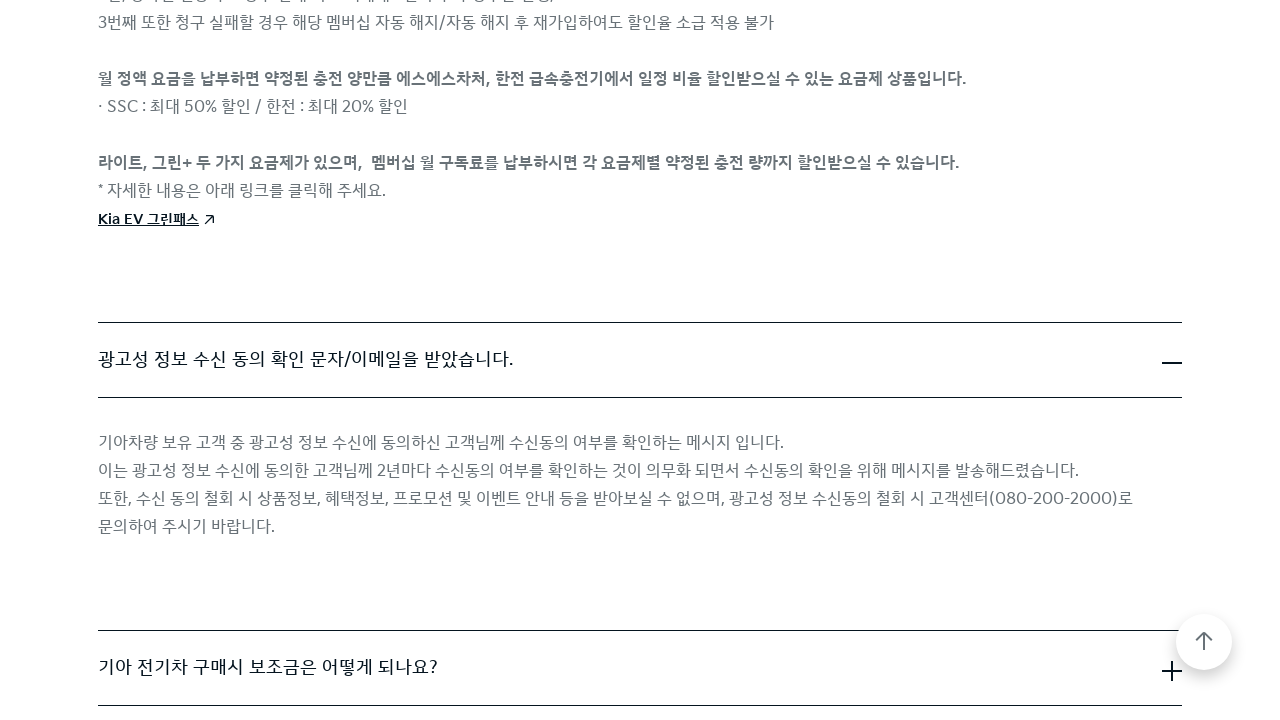

Waited 500ms before clicking accordion button
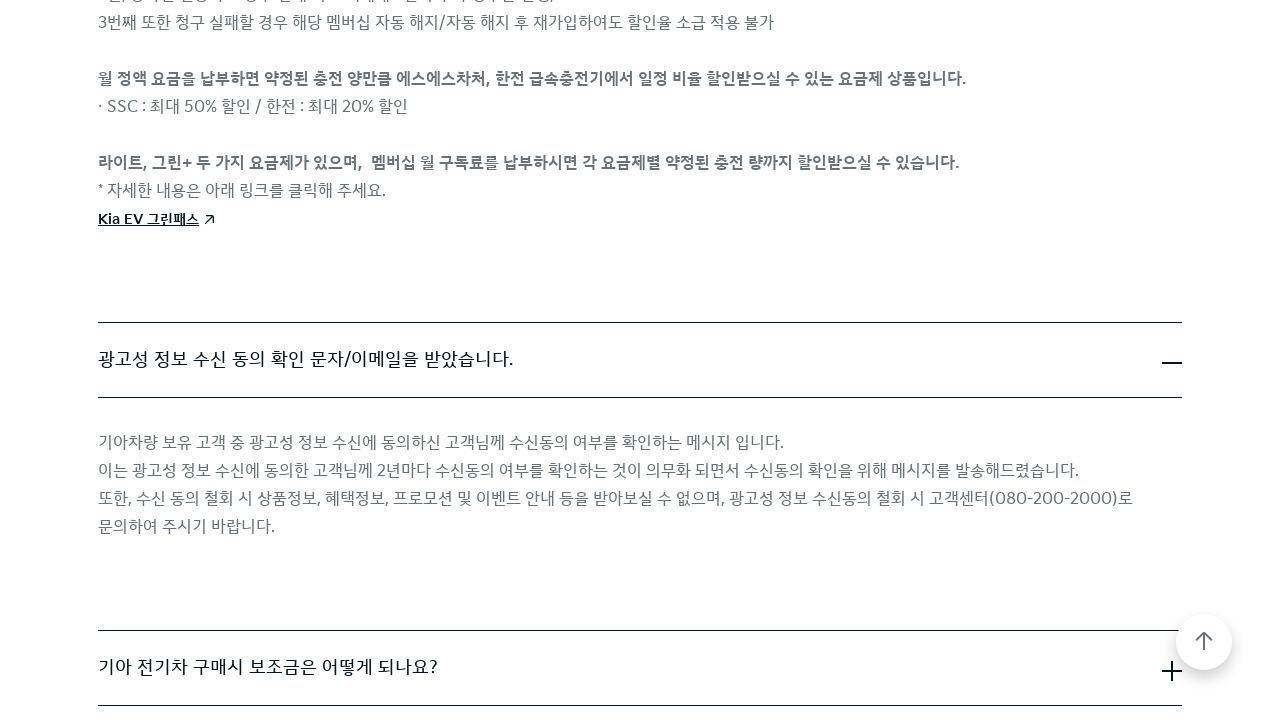

Clicked accordion button to expand FAQ entry at (640, 668) on .cmp-accordion__item >> nth=3 >> .cmp-accordion__button
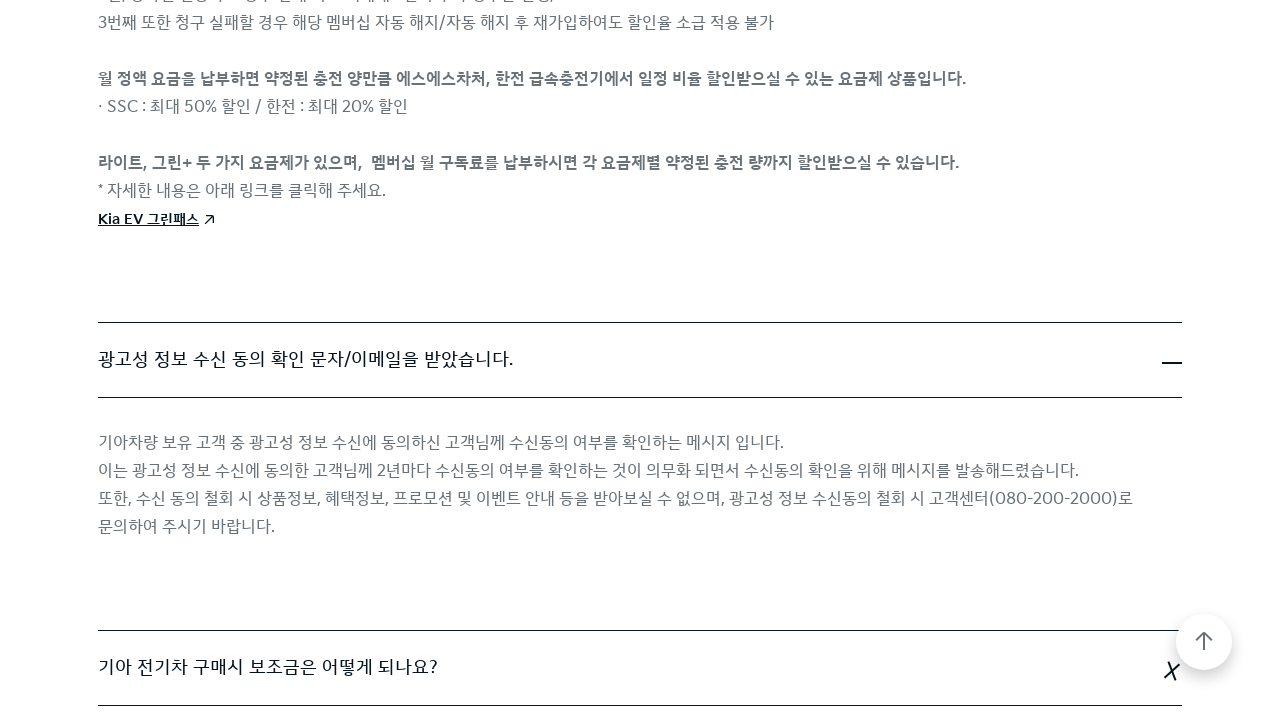

Waited 500ms after expanding accordion entry
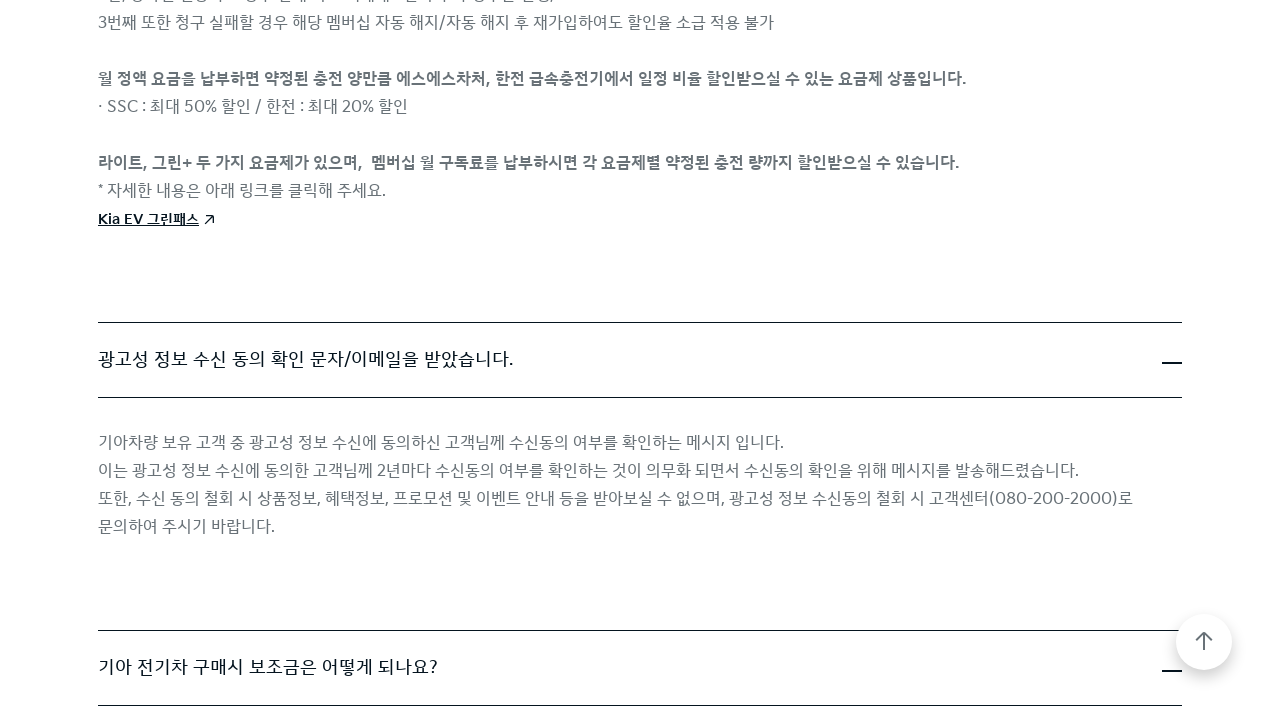

Scrolled accordion button into view
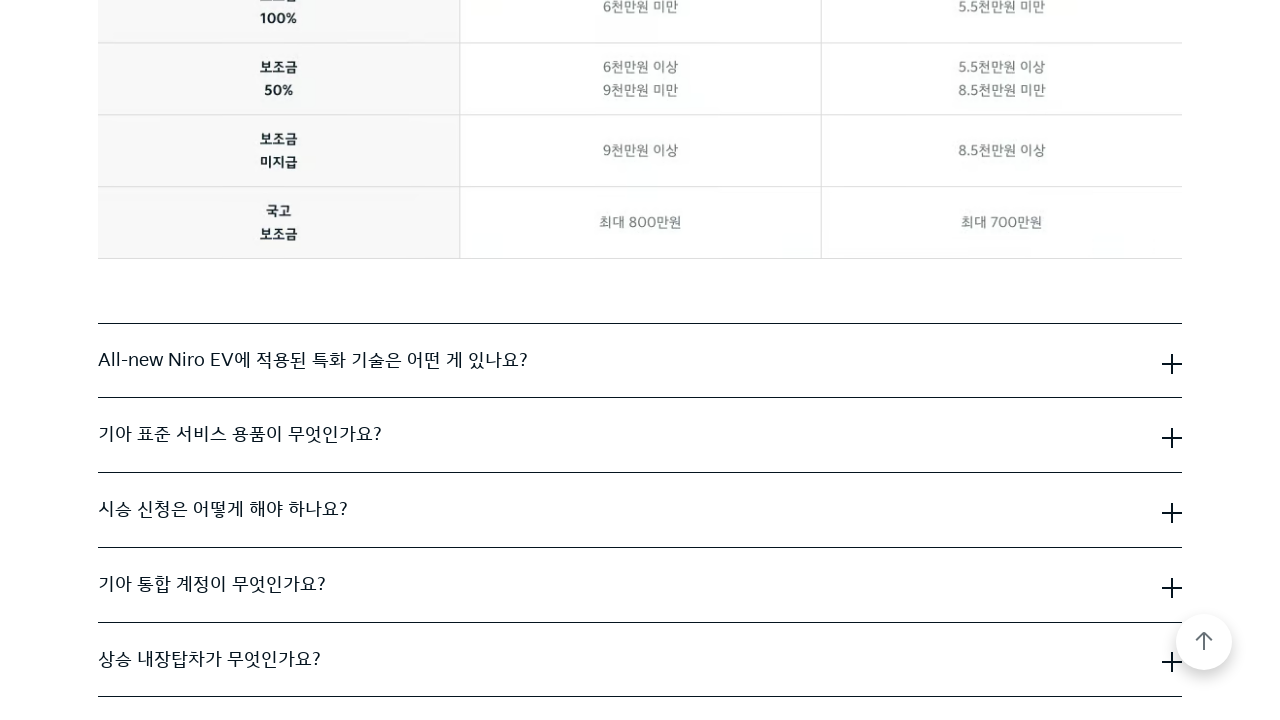

Waited 500ms before clicking accordion button
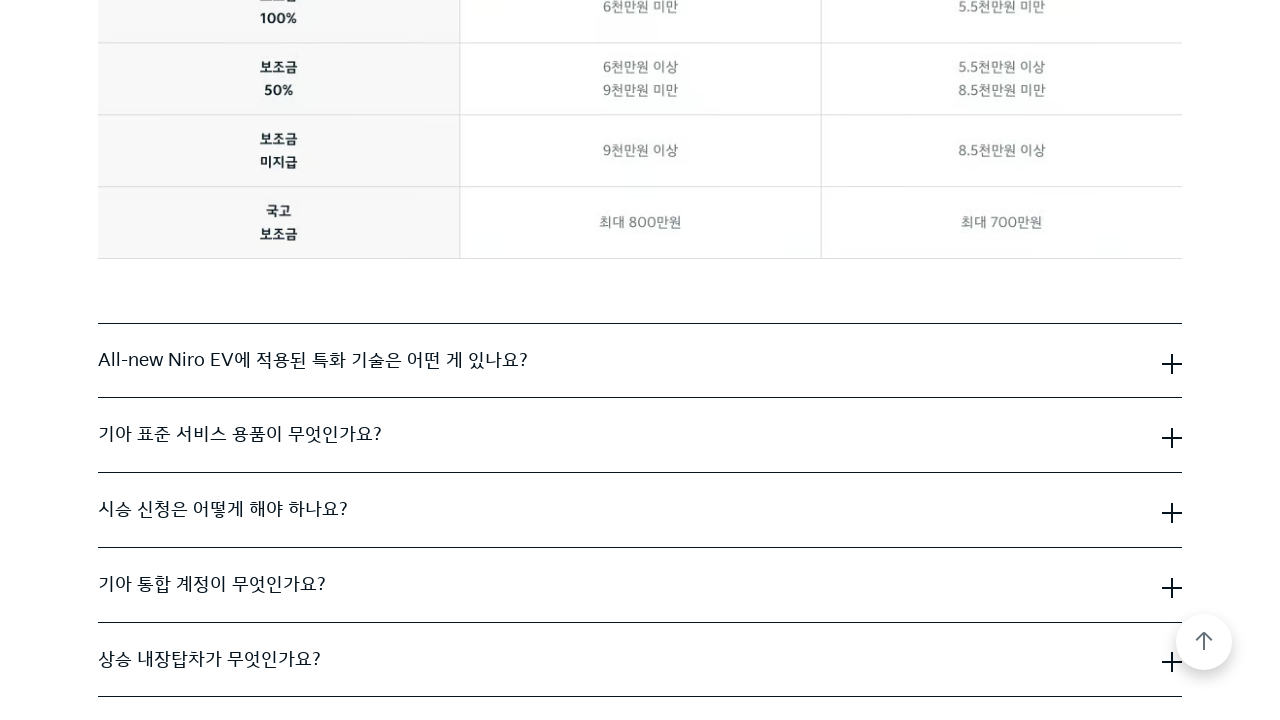

Clicked accordion button to expand FAQ entry at (640, 361) on .cmp-accordion__item >> nth=4 >> .cmp-accordion__button
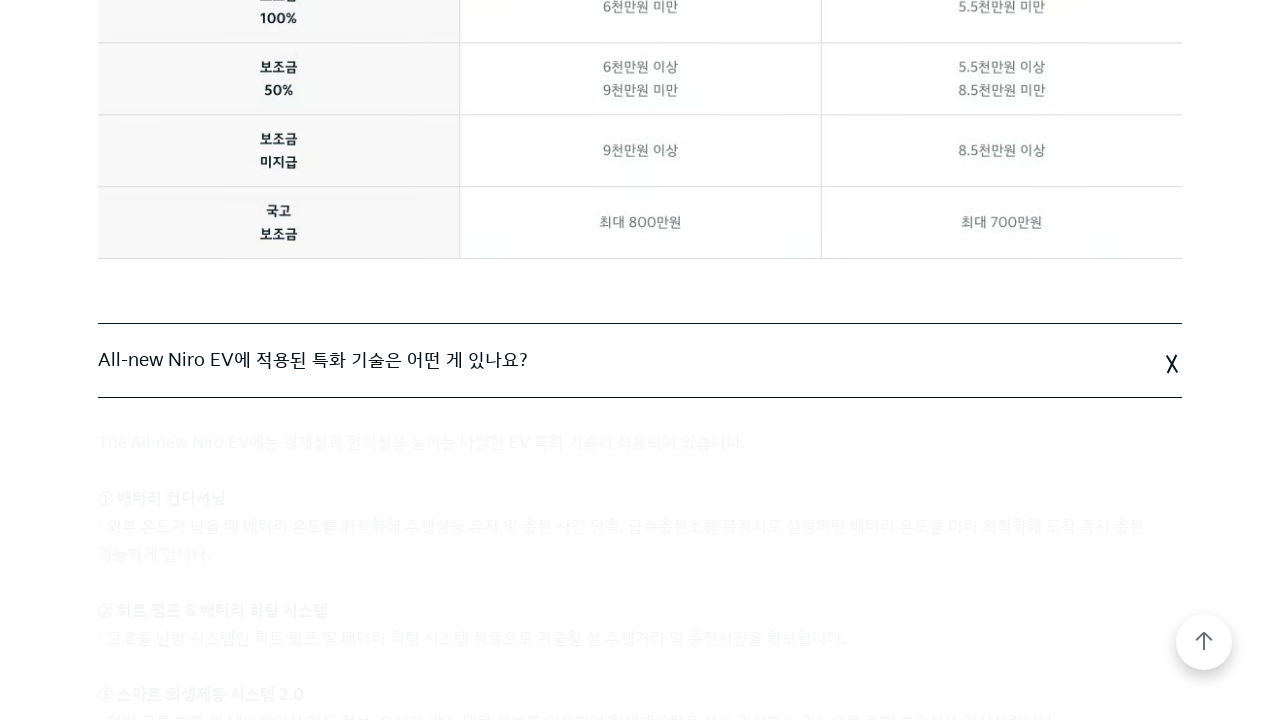

Waited 500ms after expanding accordion entry
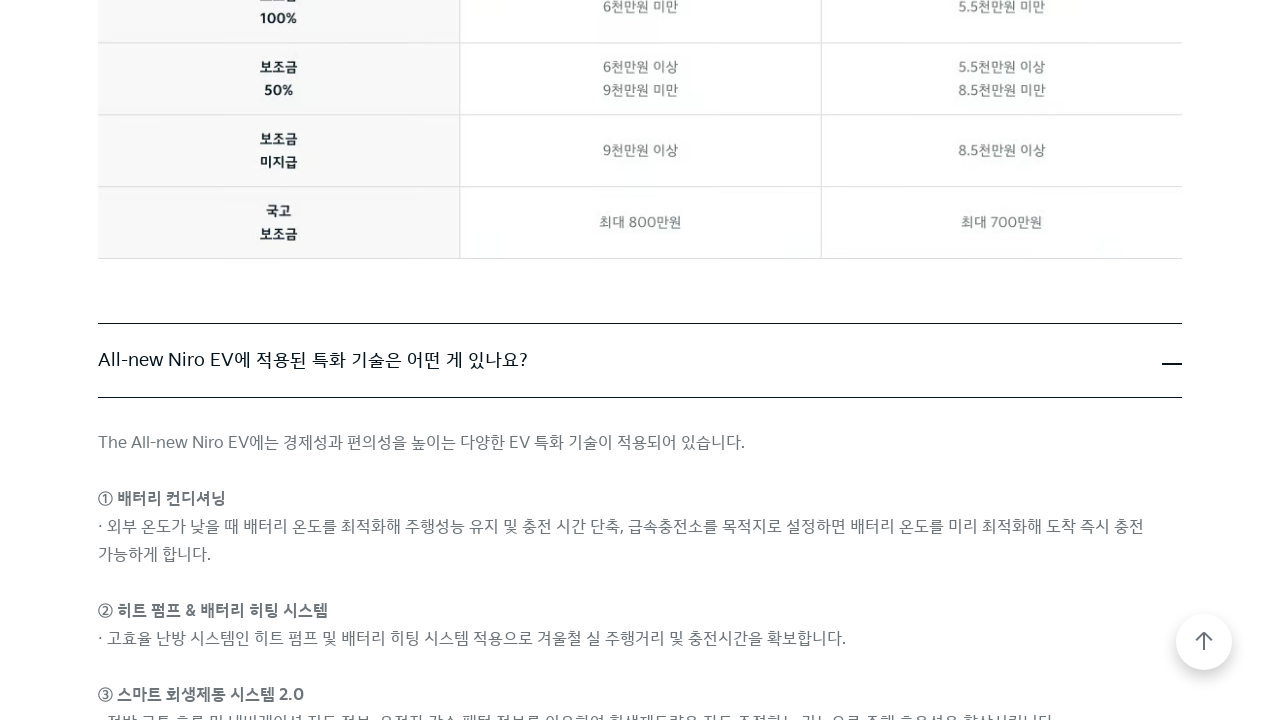

Scrolled accordion button into view
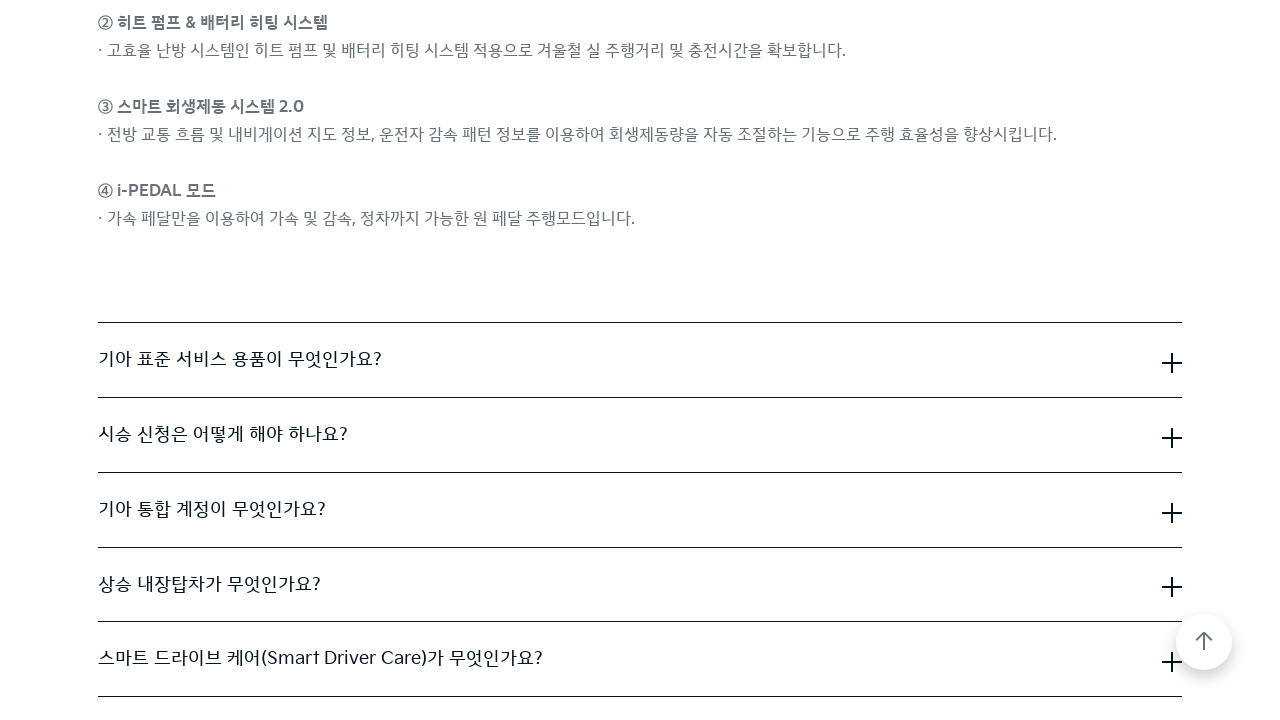

Waited 500ms before clicking accordion button
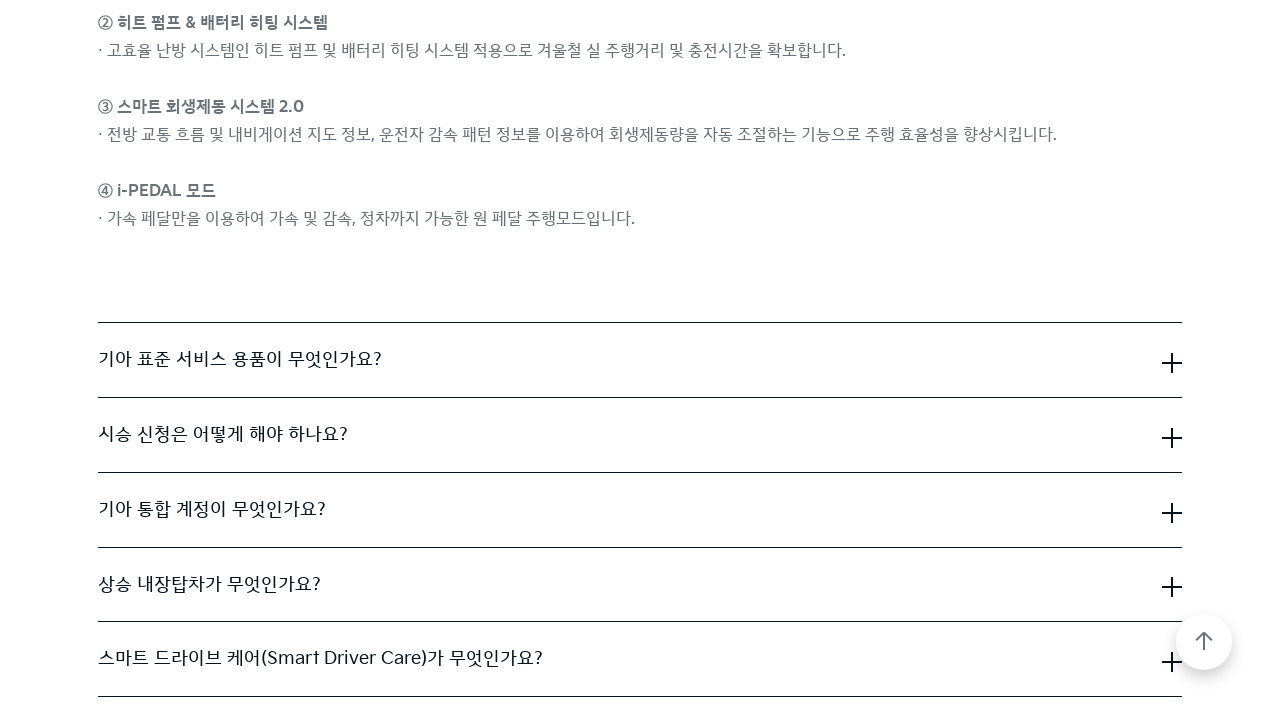

Clicked accordion button to expand FAQ entry at (640, 360) on .cmp-accordion__item >> nth=5 >> .cmp-accordion__button
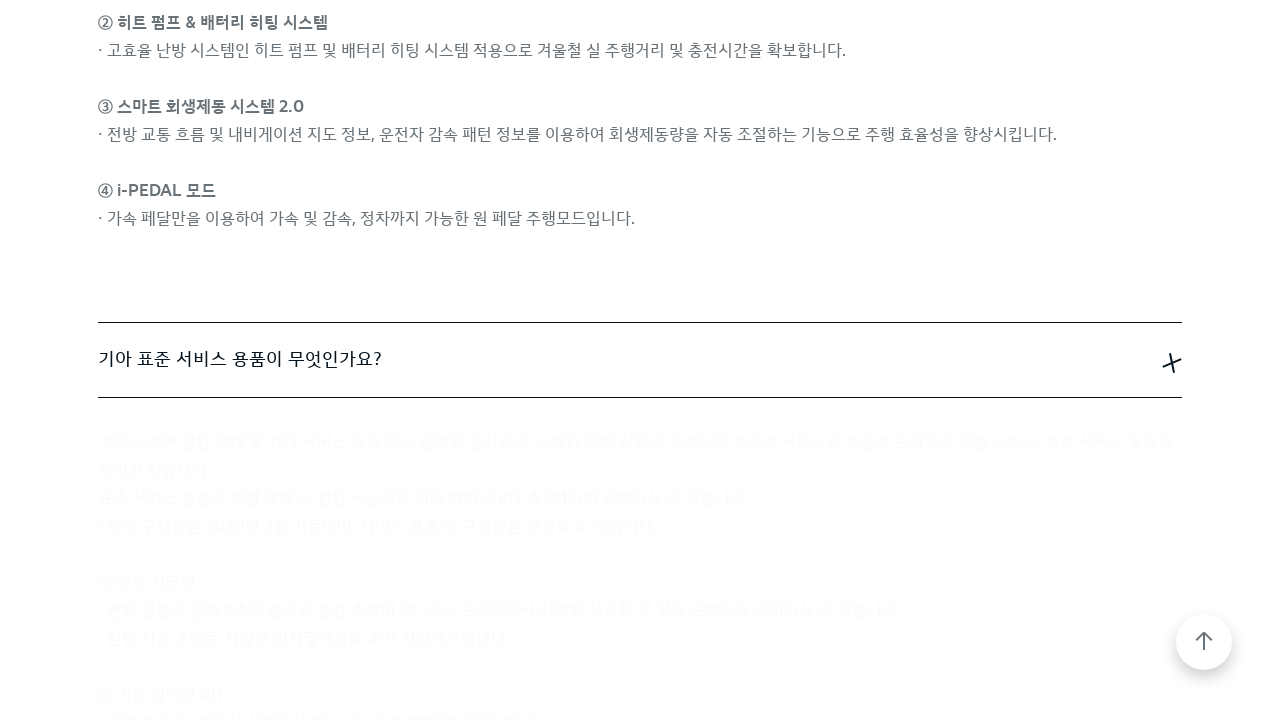

Waited 500ms after expanding accordion entry
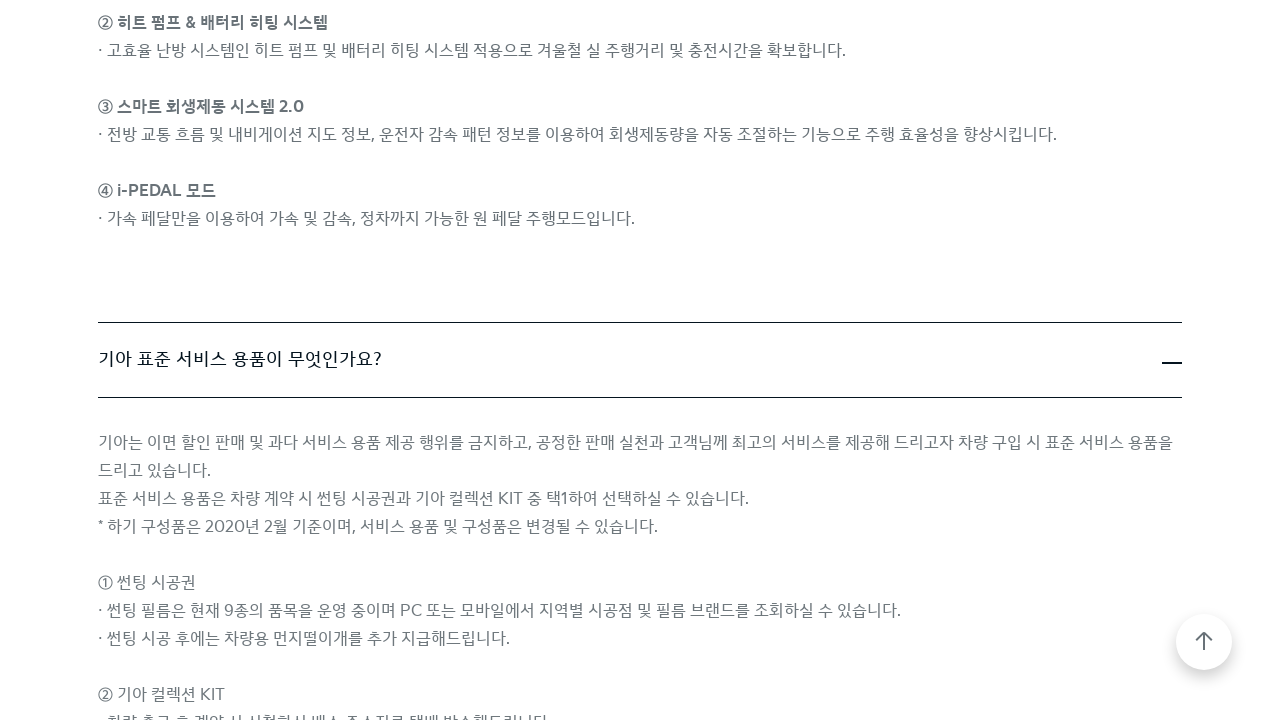

Scrolled accordion button into view
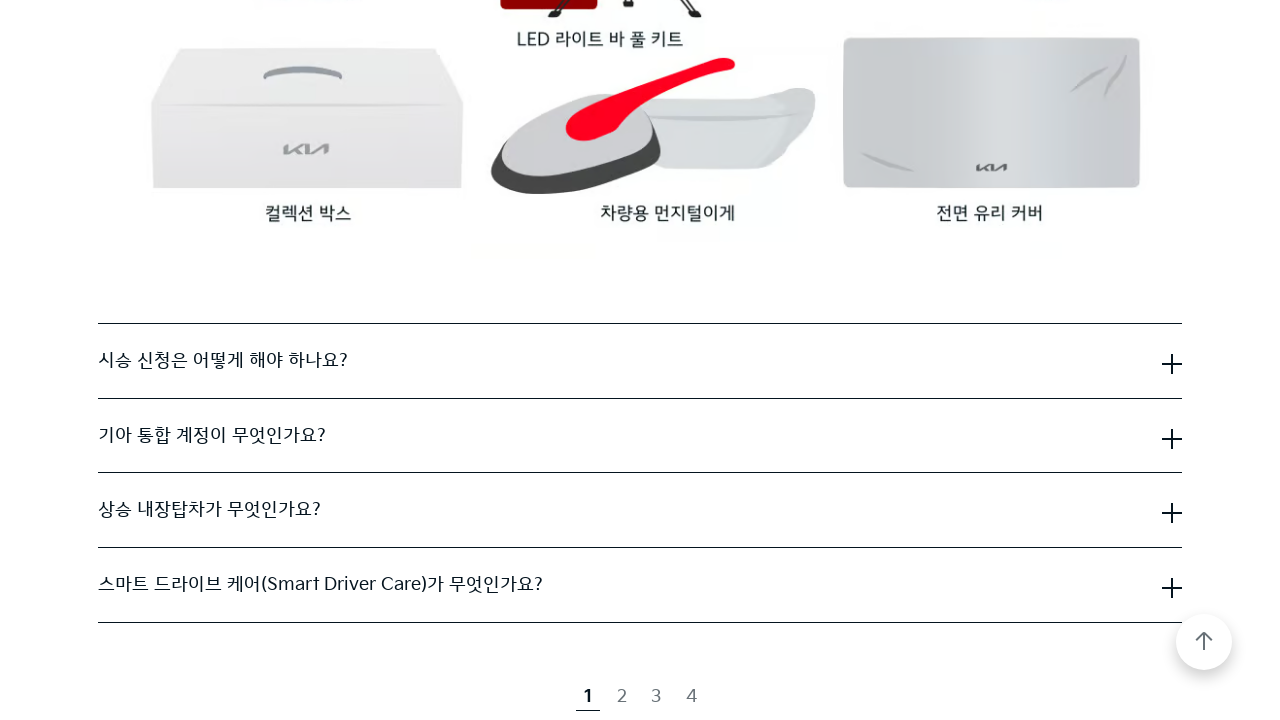

Waited 500ms before clicking accordion button
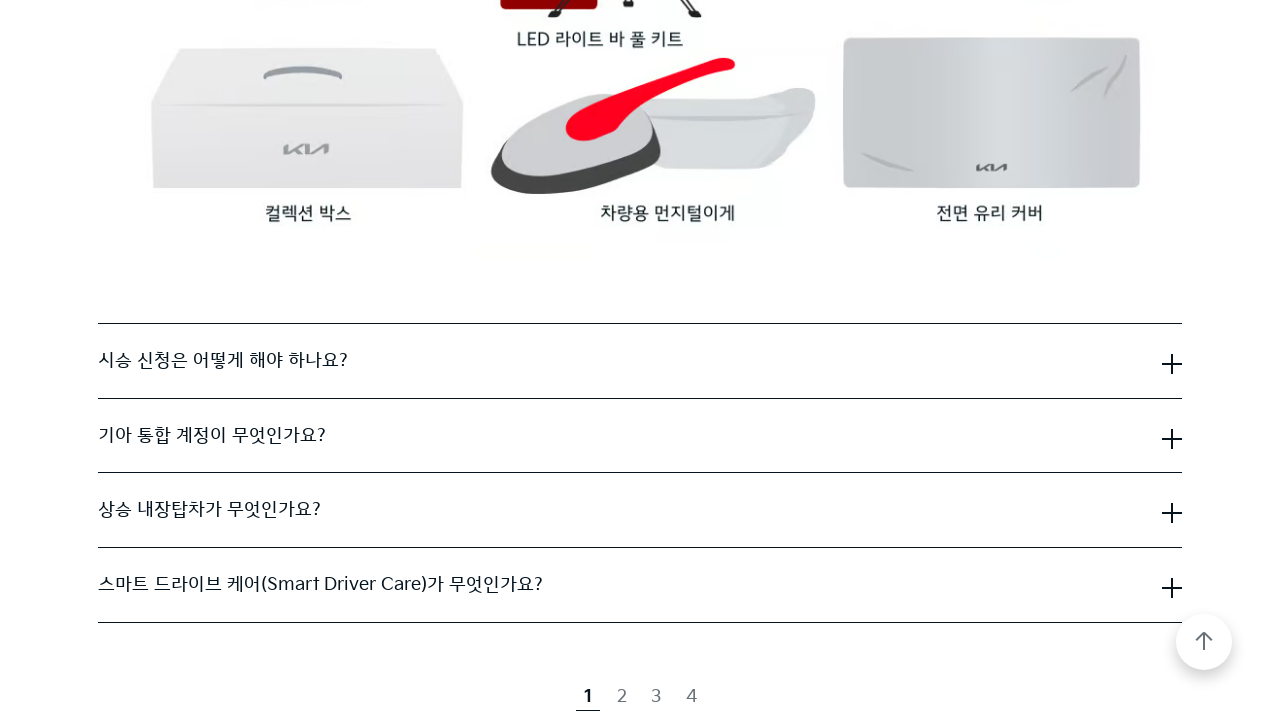

Clicked accordion button to expand FAQ entry at (640, 361) on .cmp-accordion__item >> nth=6 >> .cmp-accordion__button
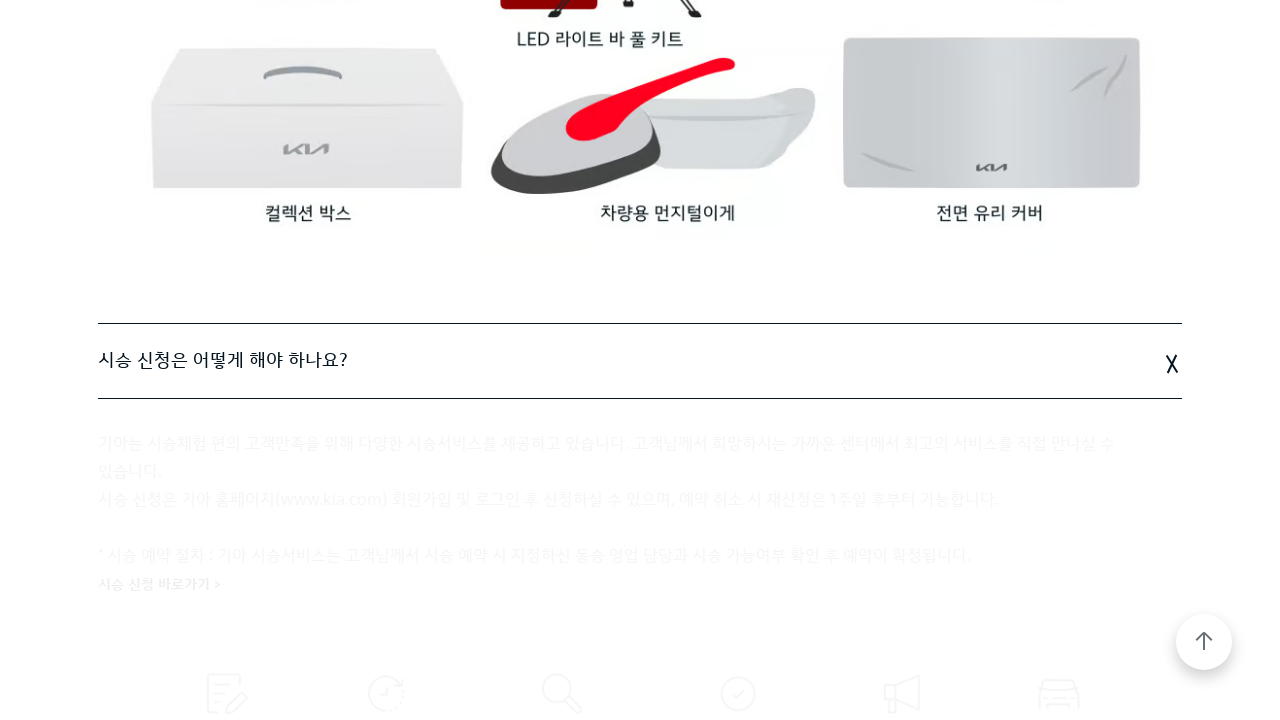

Waited 500ms after expanding accordion entry
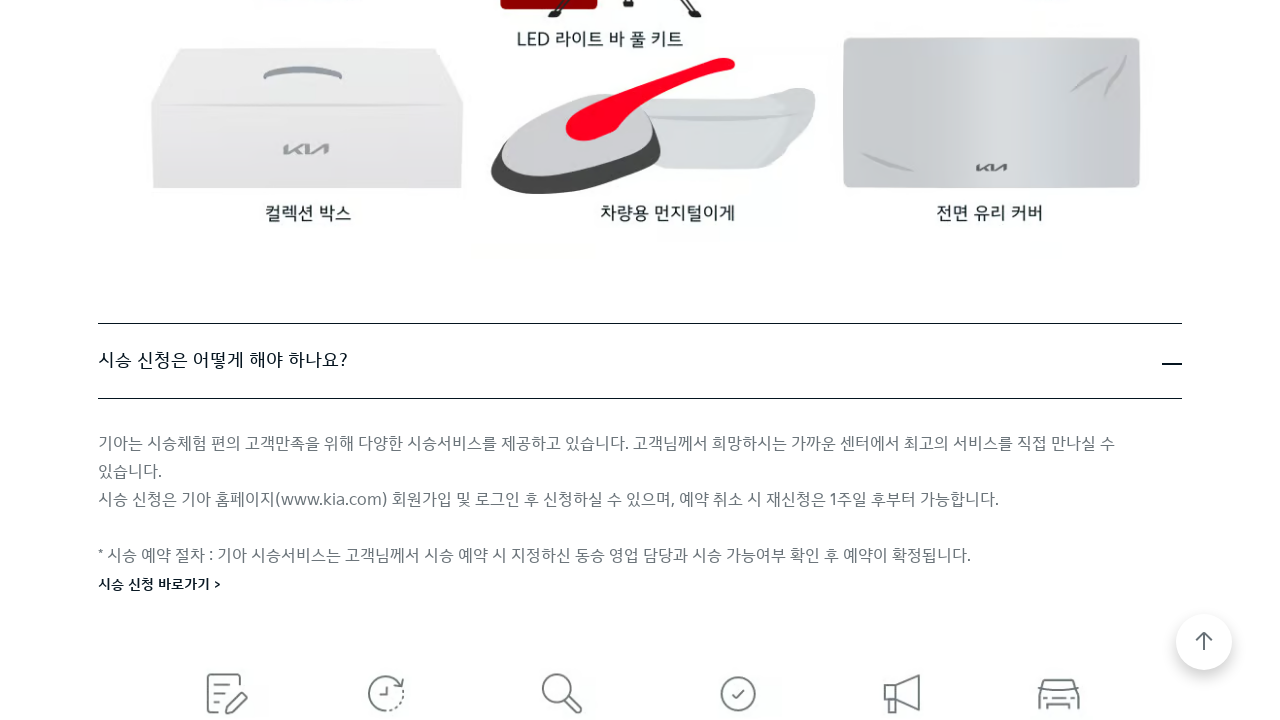

Scrolled accordion button into view
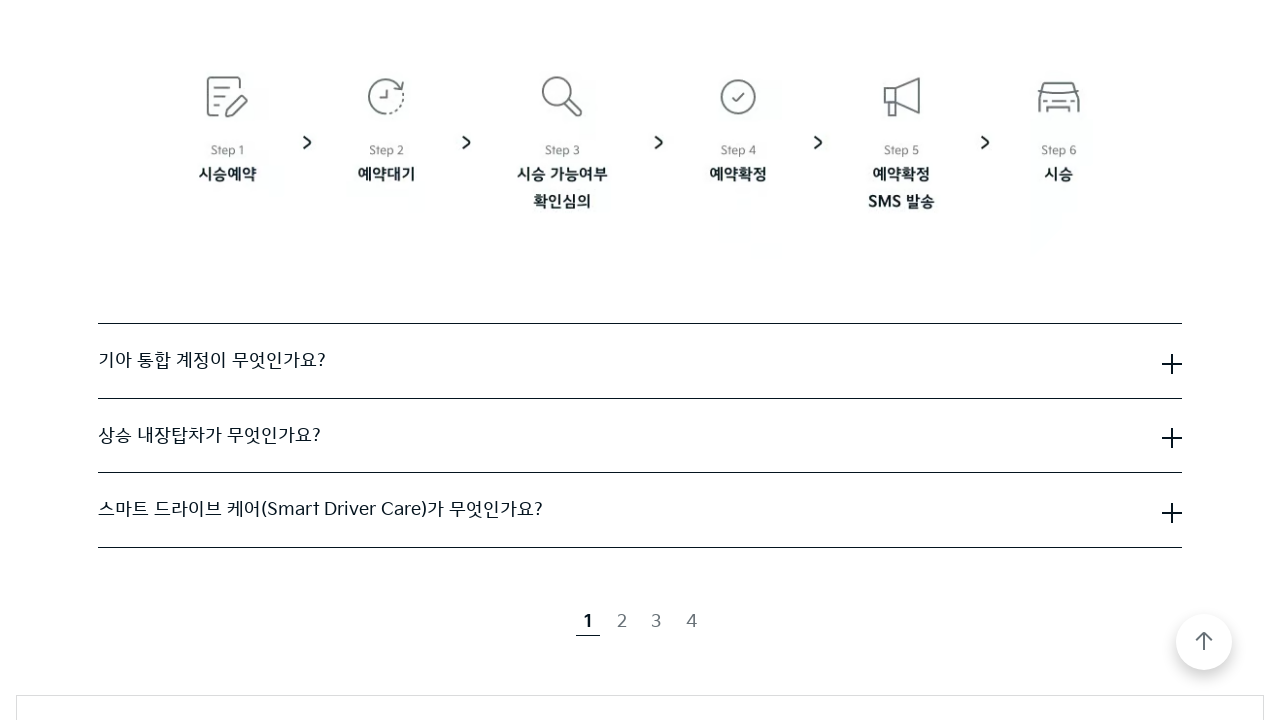

Waited 500ms before clicking accordion button
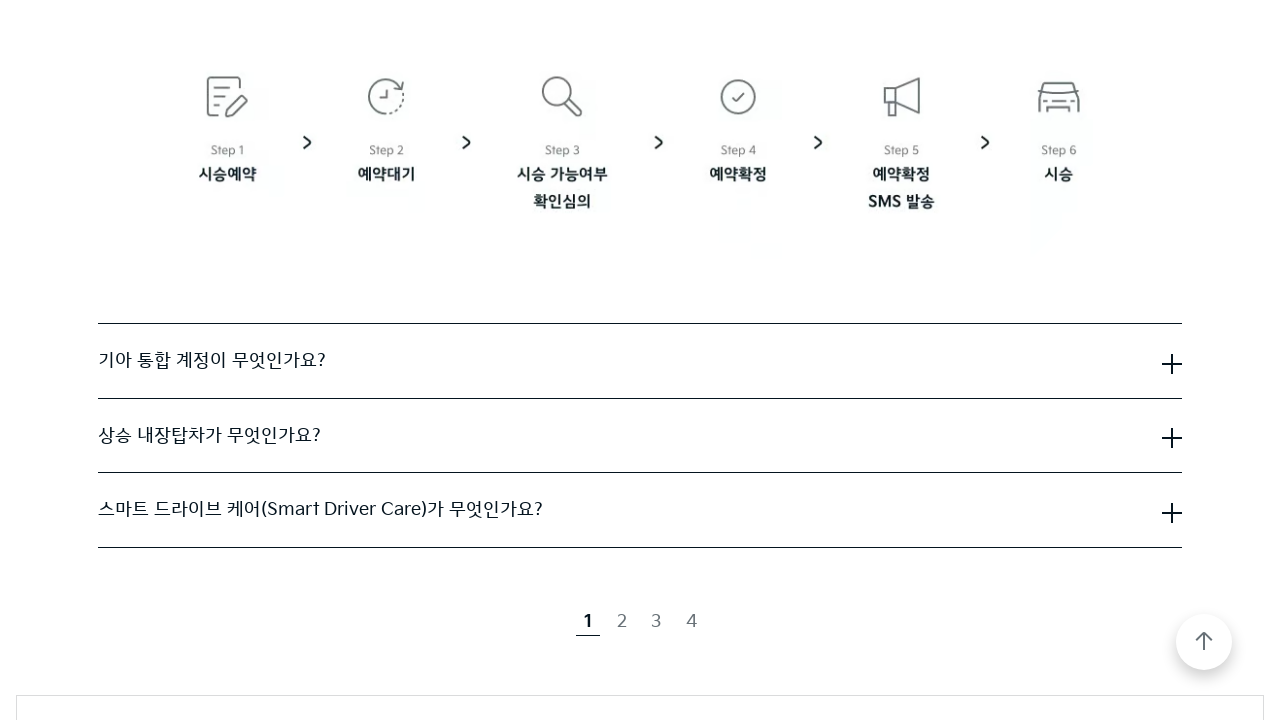

Clicked accordion button to expand FAQ entry at (640, 361) on .cmp-accordion__item >> nth=7 >> .cmp-accordion__button
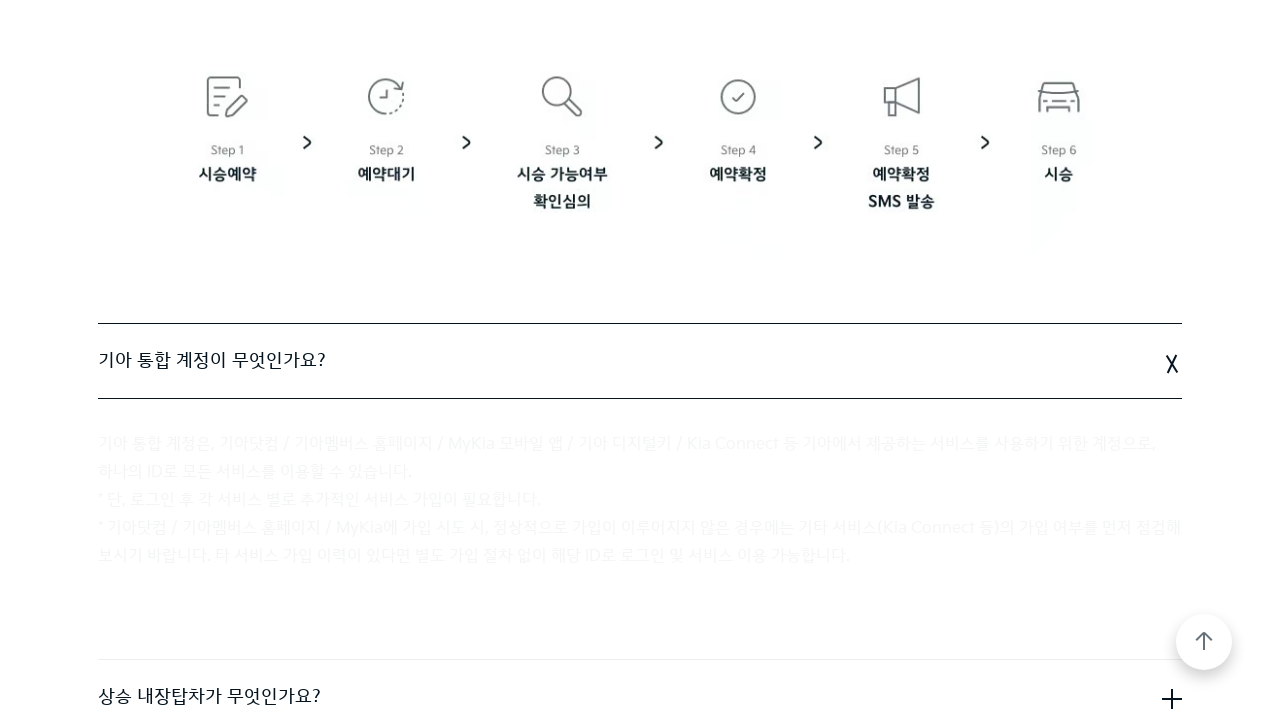

Waited 500ms after expanding accordion entry
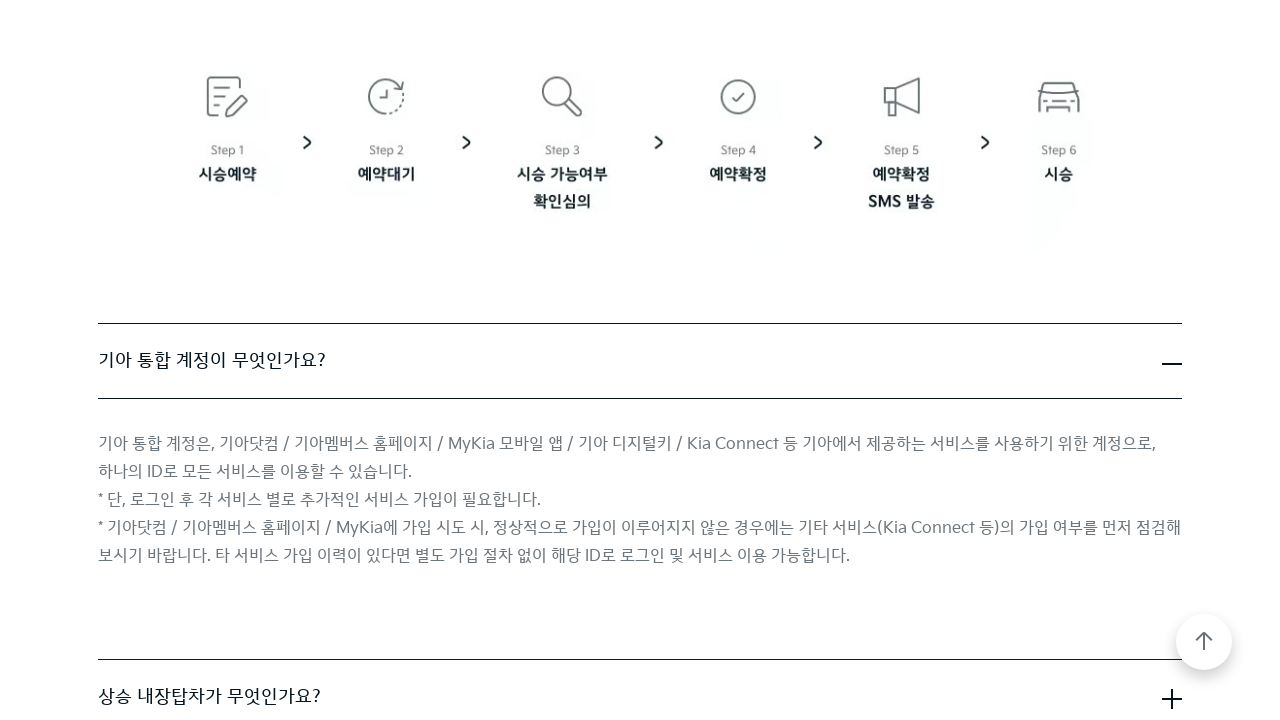

Scrolled accordion button into view
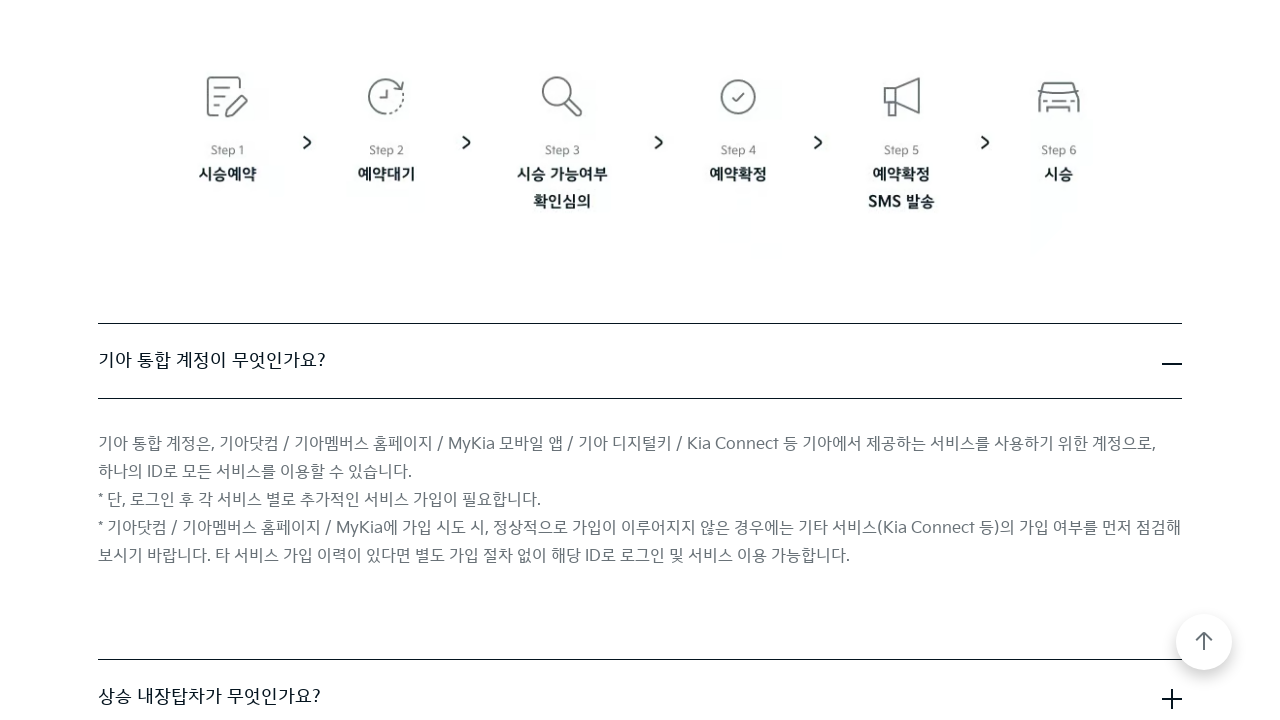

Waited 500ms before clicking accordion button
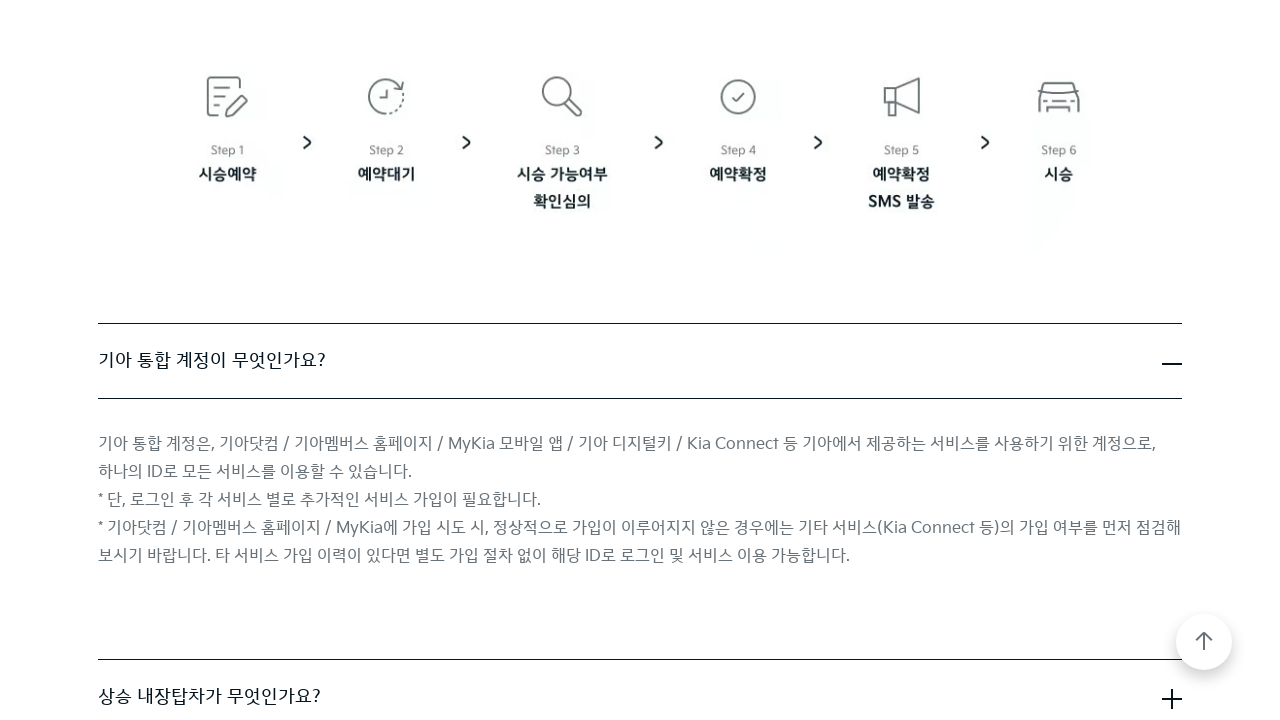

Clicked accordion button to expand FAQ entry at (640, 696) on .cmp-accordion__item >> nth=8 >> .cmp-accordion__button
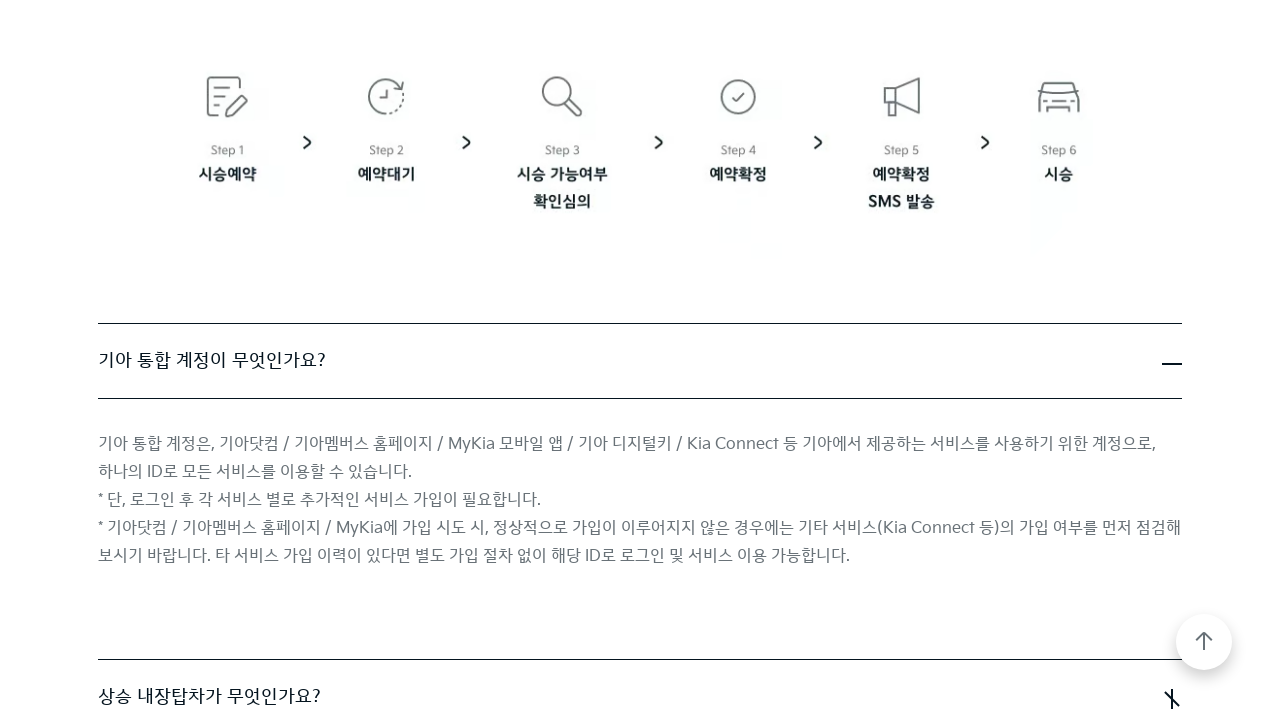

Waited 500ms after expanding accordion entry
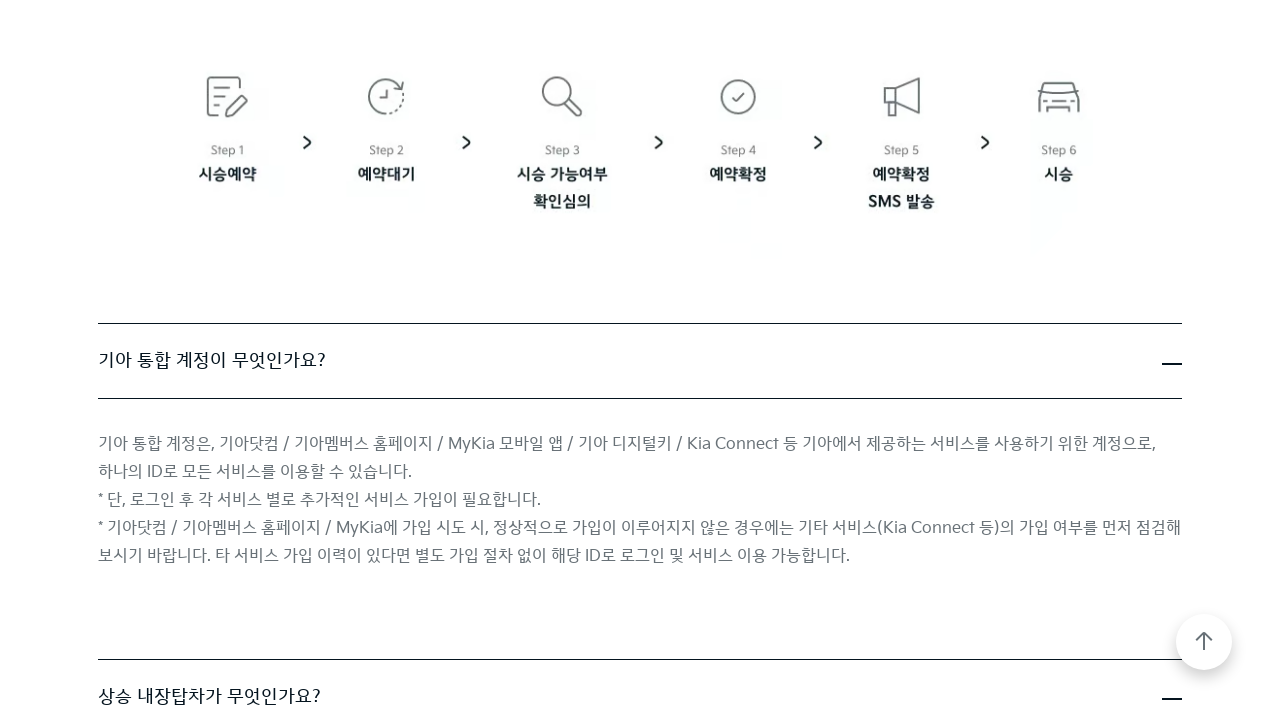

Scrolled accordion button into view
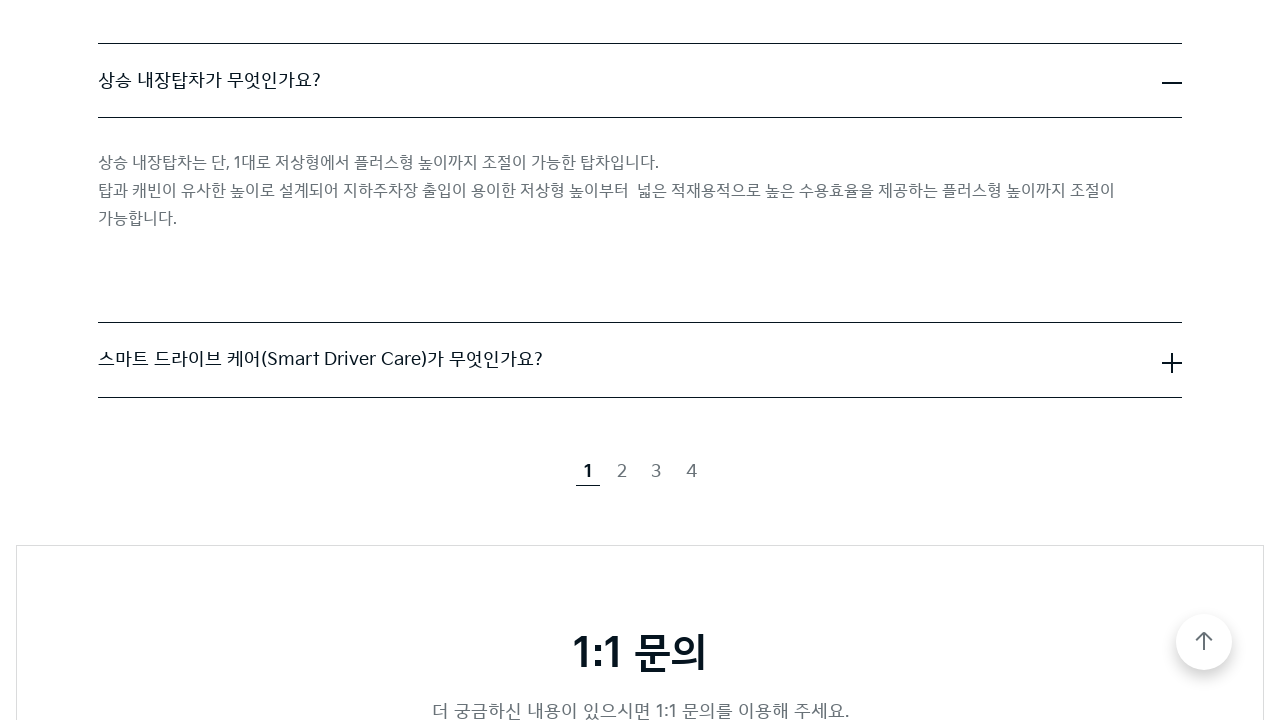

Waited 500ms before clicking accordion button
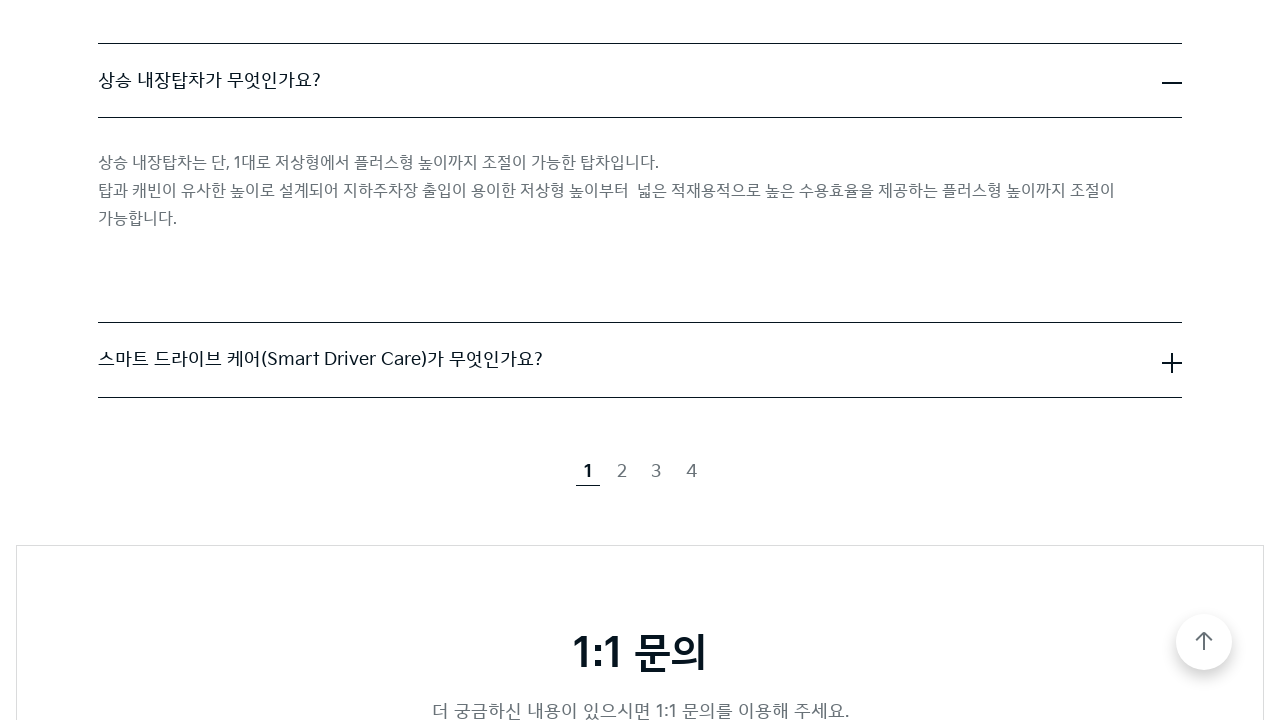

Clicked accordion button to expand FAQ entry at (640, 360) on .cmp-accordion__item >> nth=9 >> .cmp-accordion__button
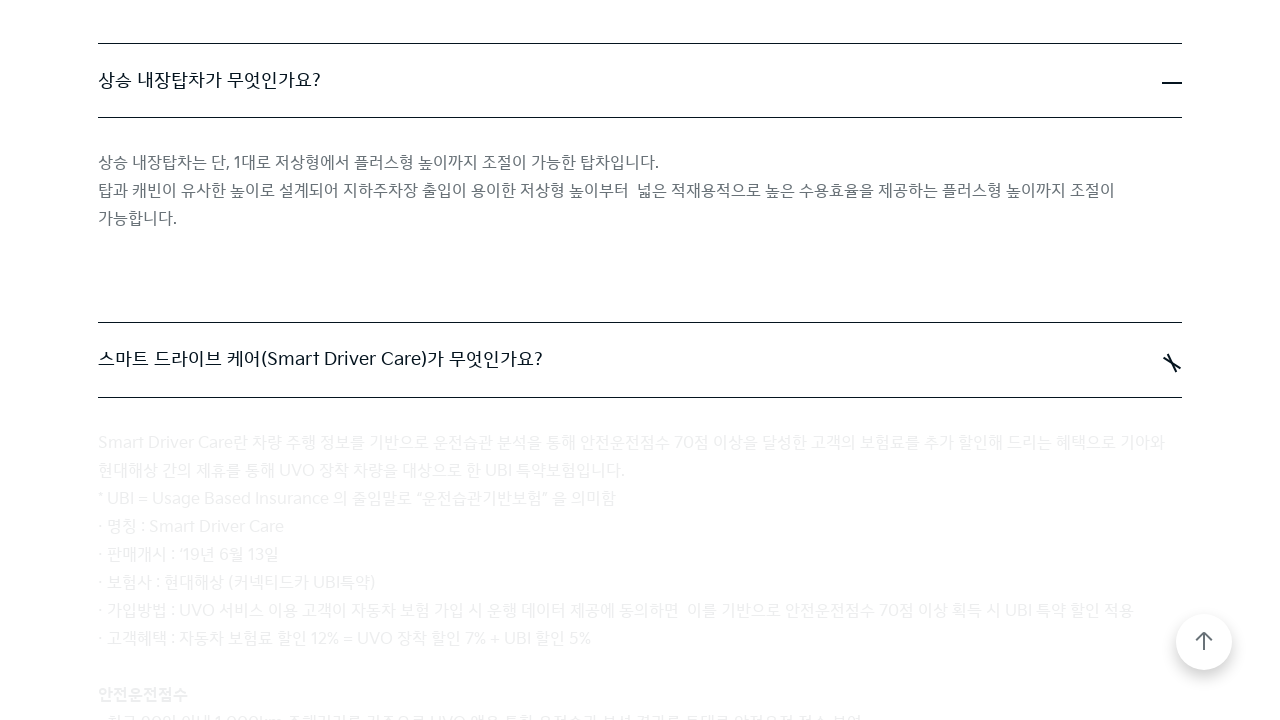

Waited 500ms after expanding accordion entry
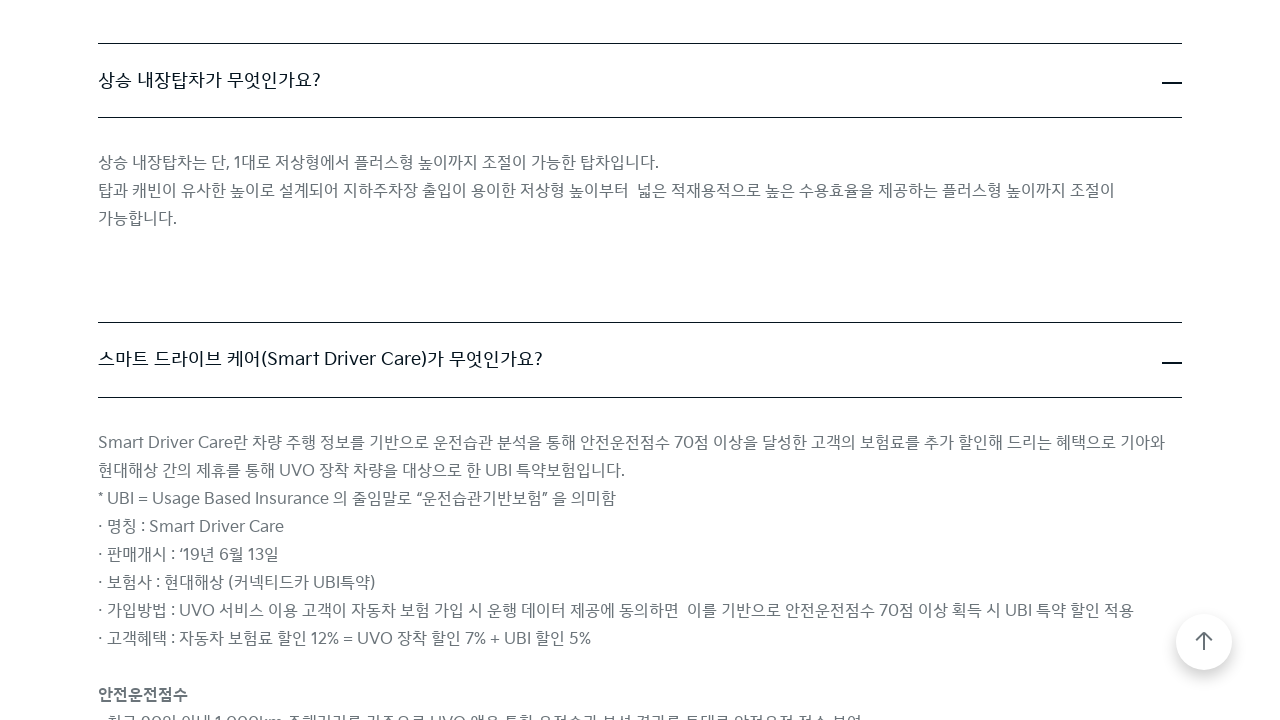

Clicked FAQ category tab 4 at (560, 361) on xpath=/html/body/div[2]/div/div/div[2]/div/div/div[3]/div/div/div[2]/div/div/div
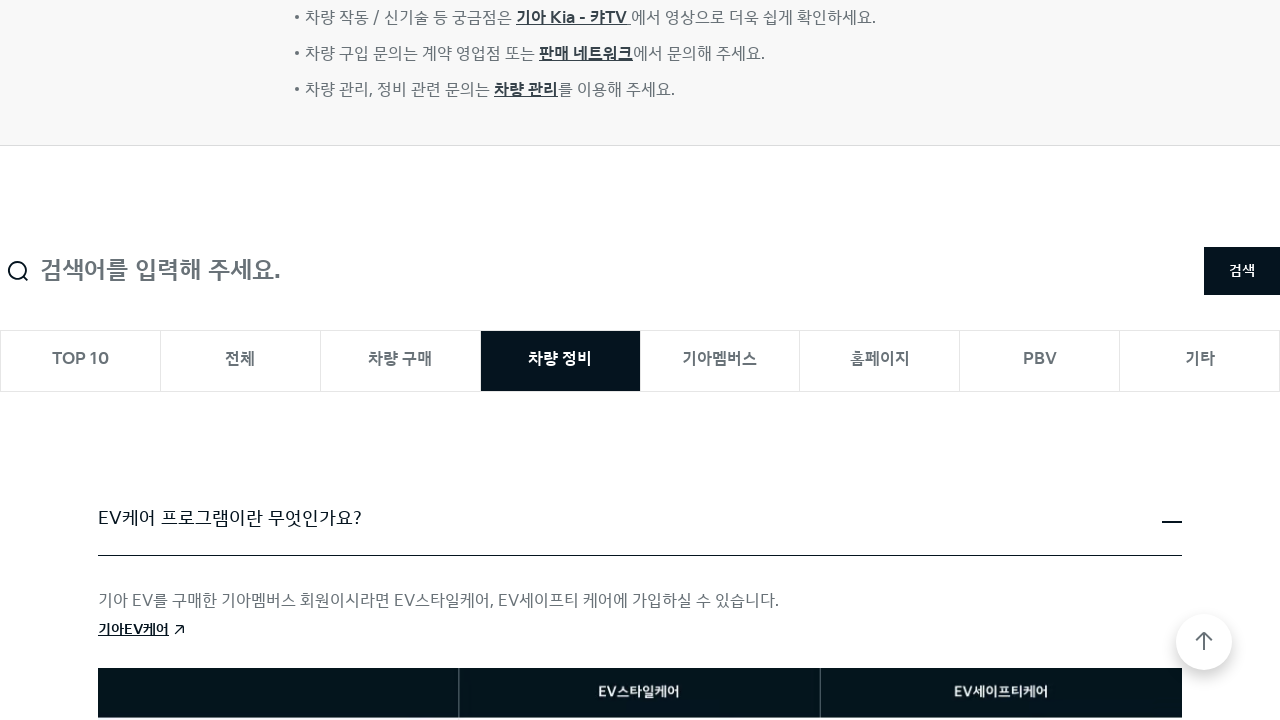

Waited 2 seconds for category content to load
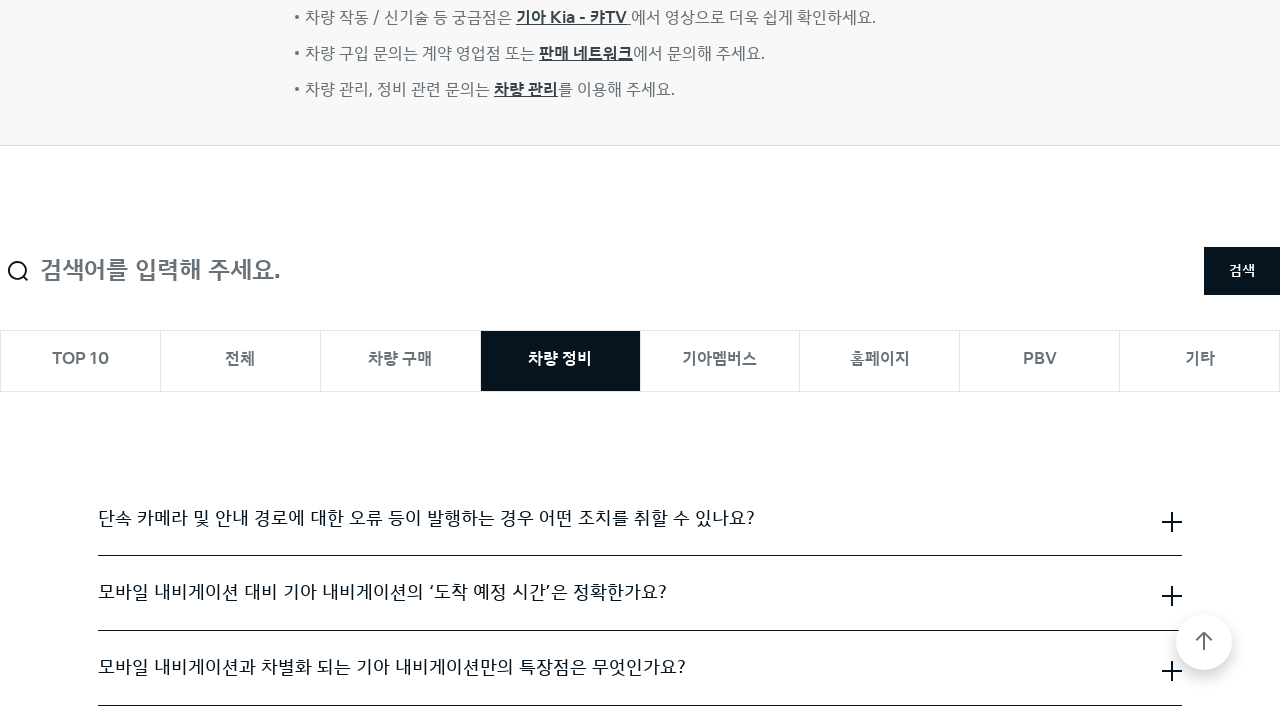

Accordion items loaded
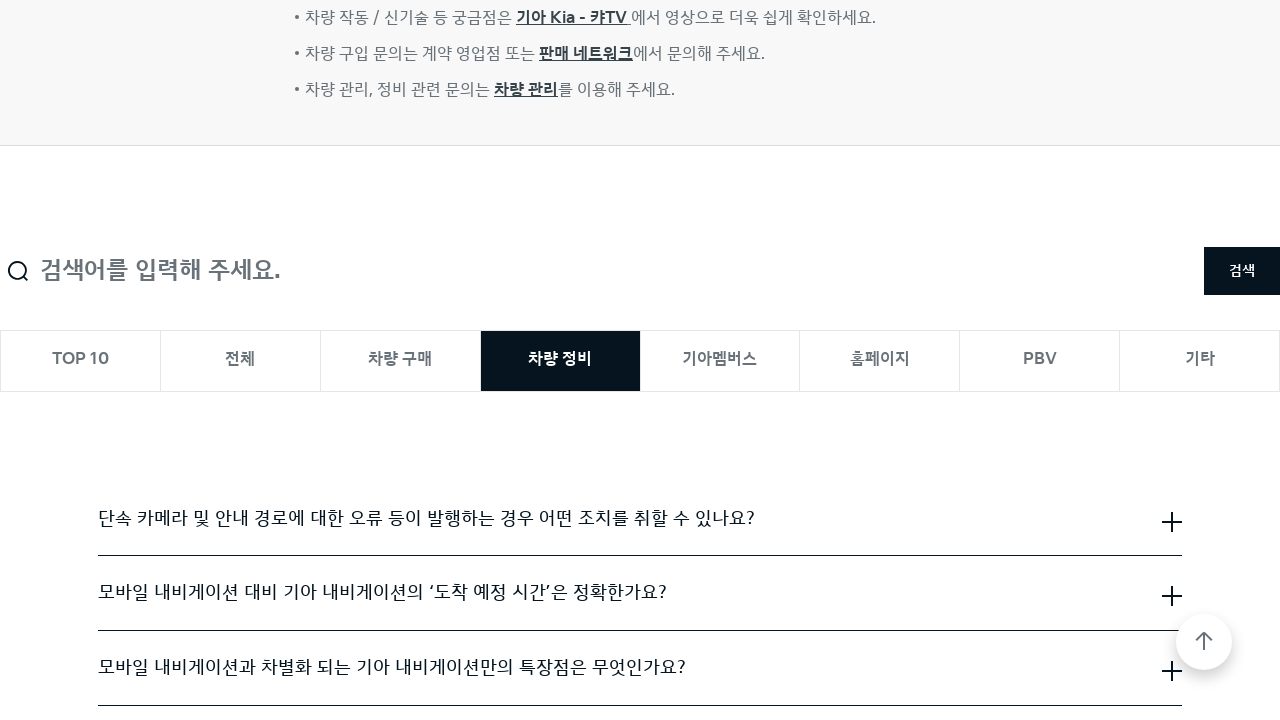

Scrolled accordion button into view
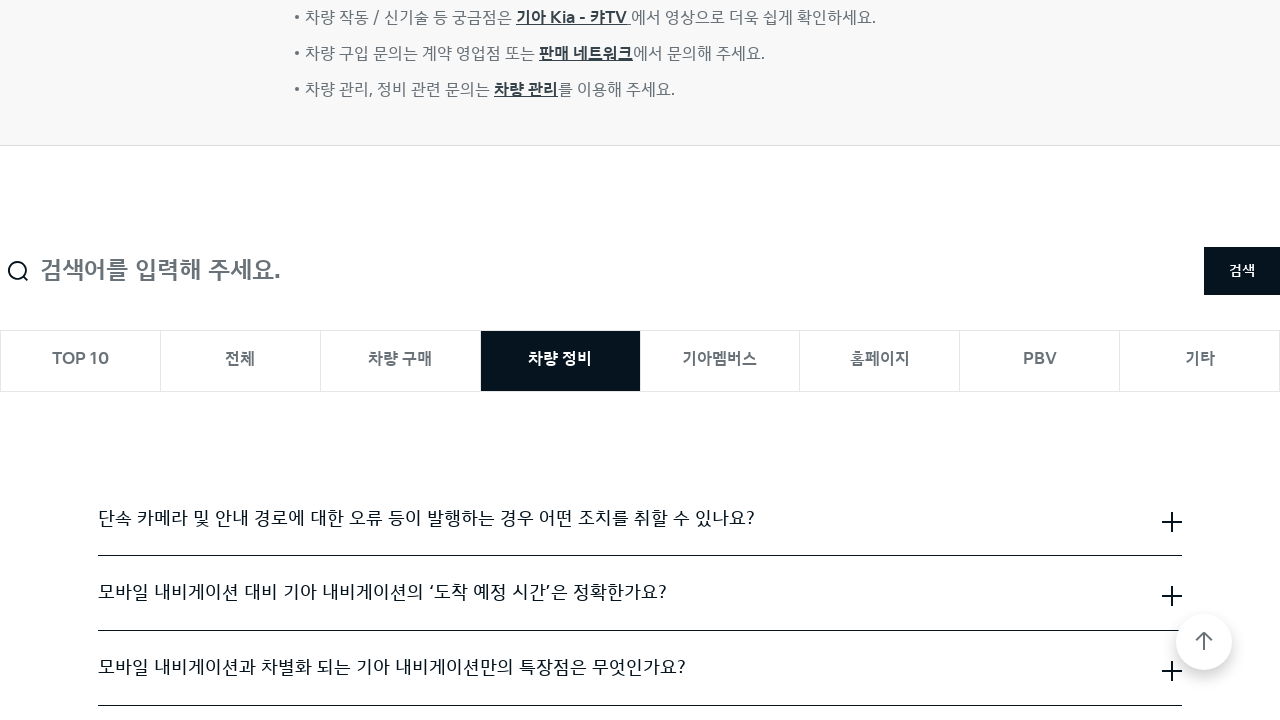

Waited 500ms before clicking accordion button
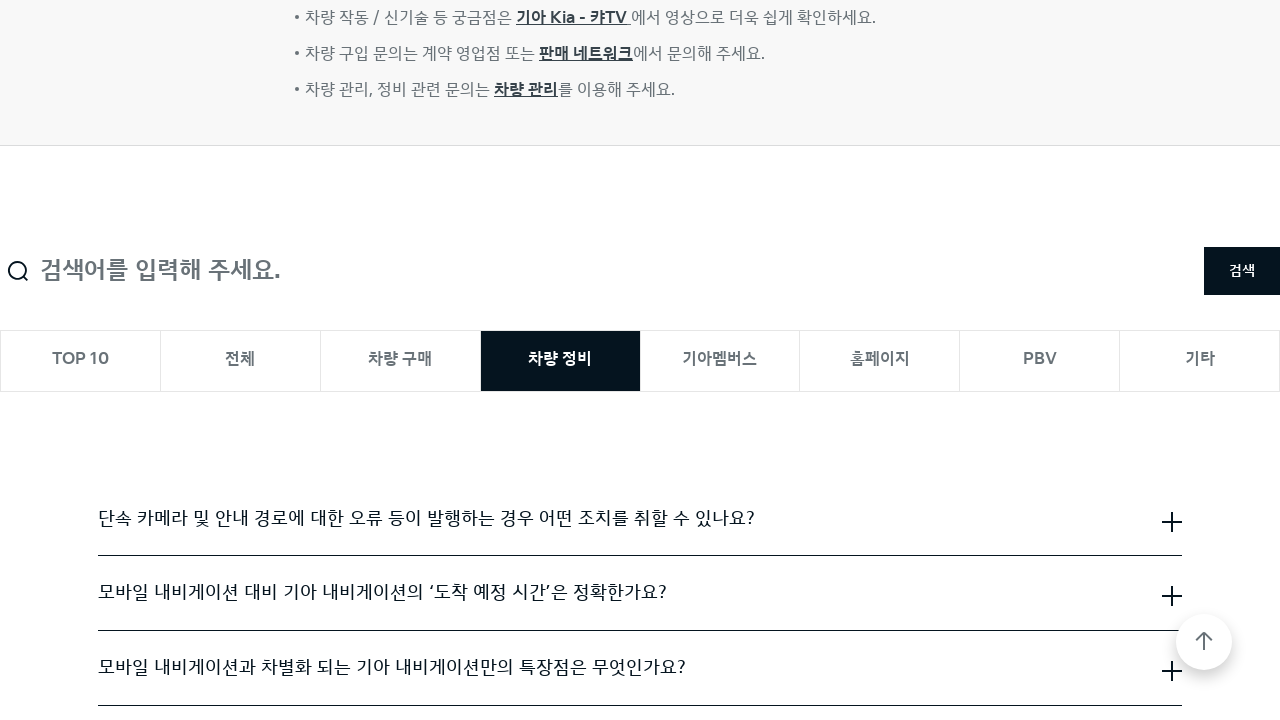

Clicked accordion button to expand FAQ entry at (640, 519) on .cmp-accordion__item >> nth=0 >> .cmp-accordion__button
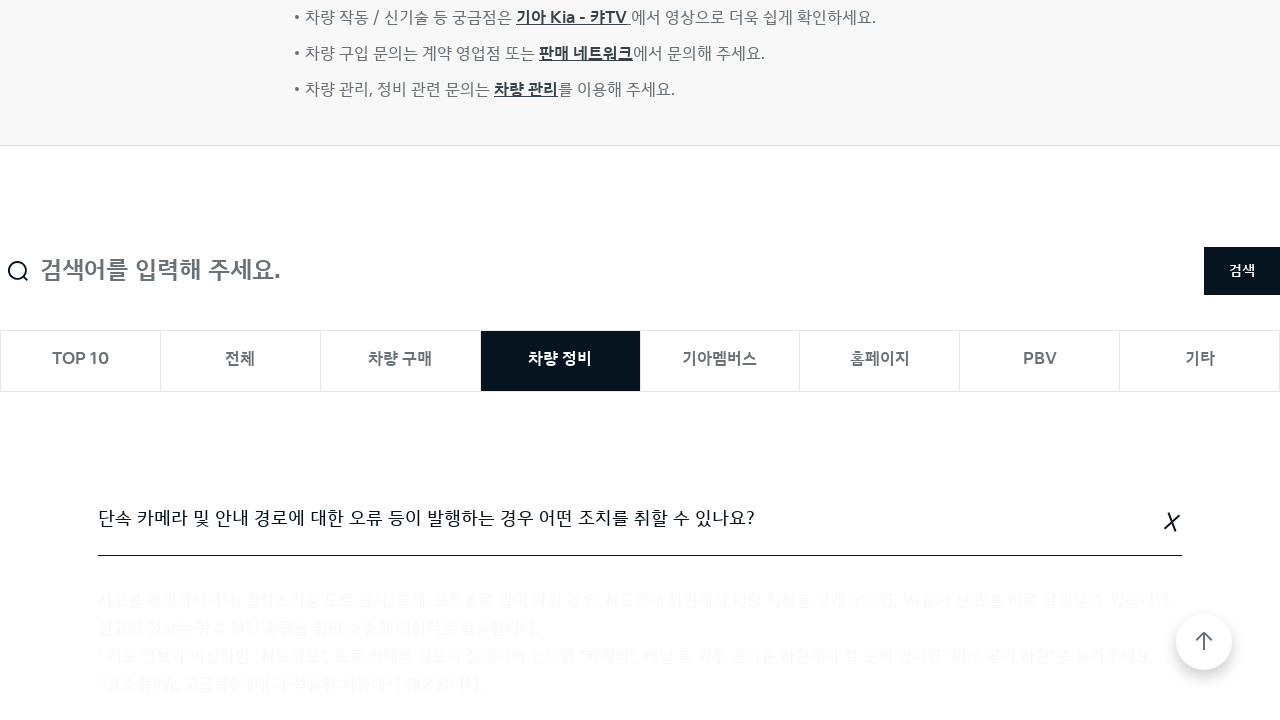

Waited 500ms after expanding accordion entry
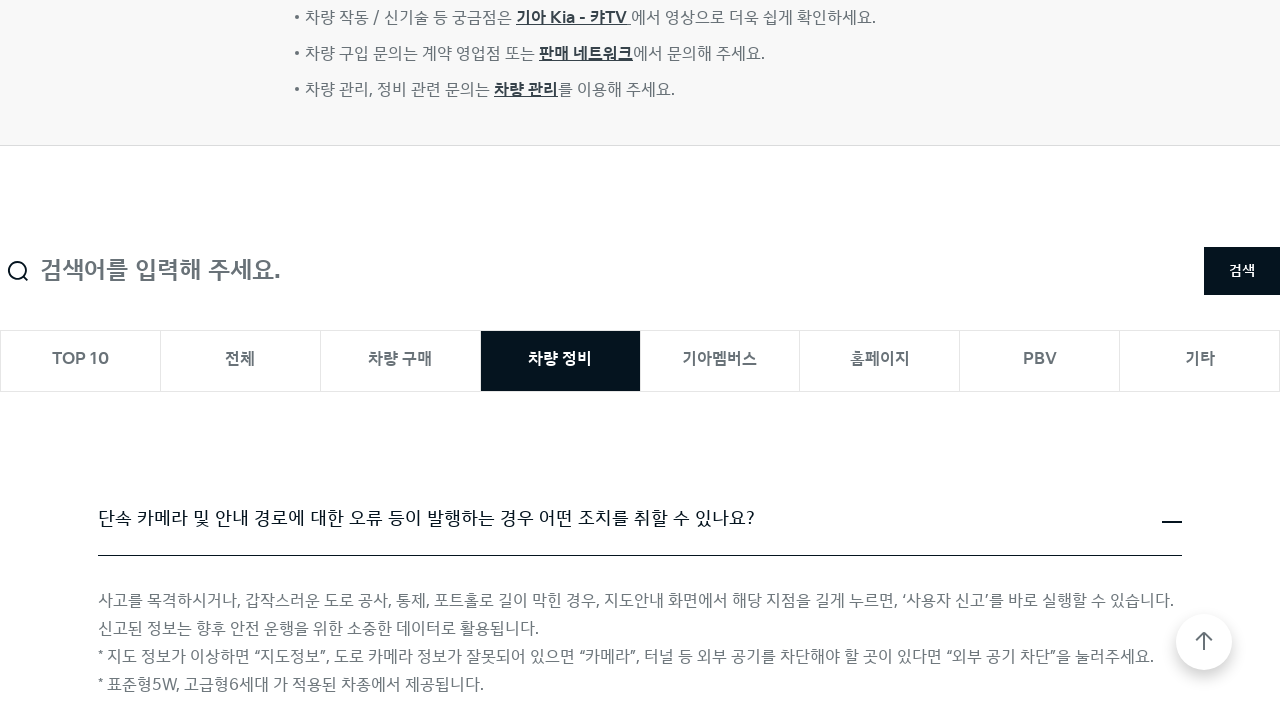

Scrolled accordion button into view
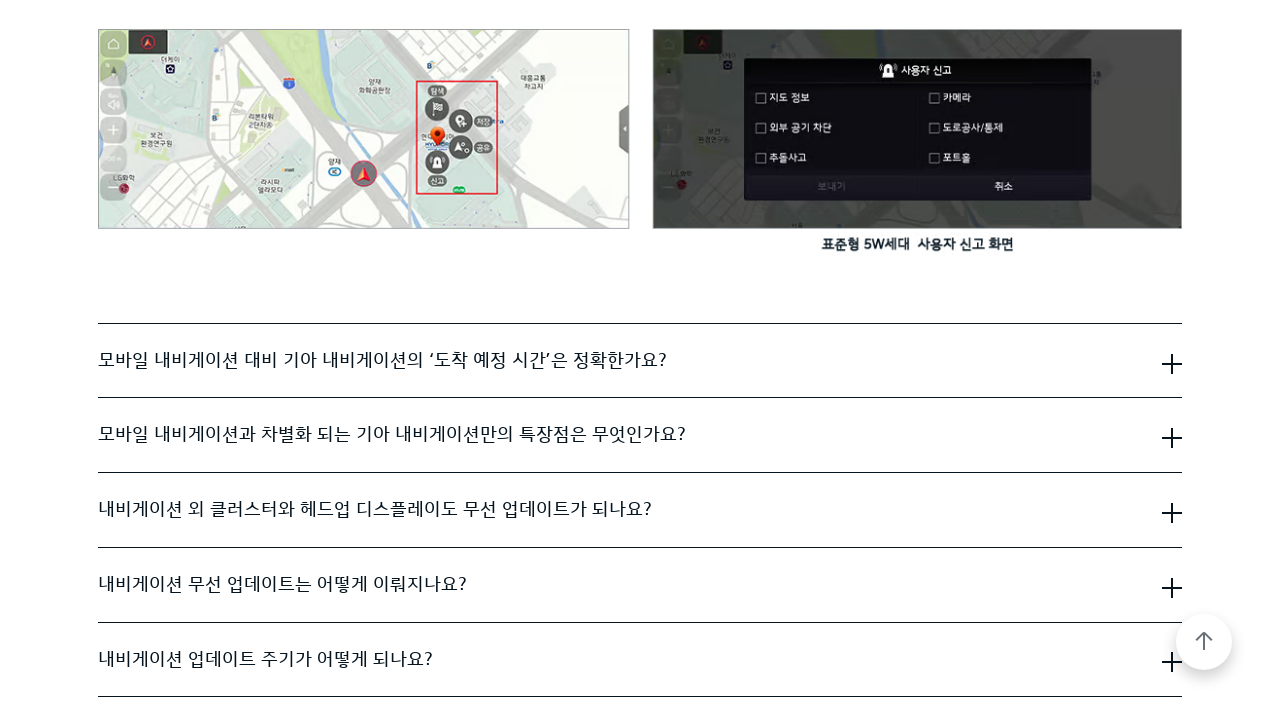

Waited 500ms before clicking accordion button
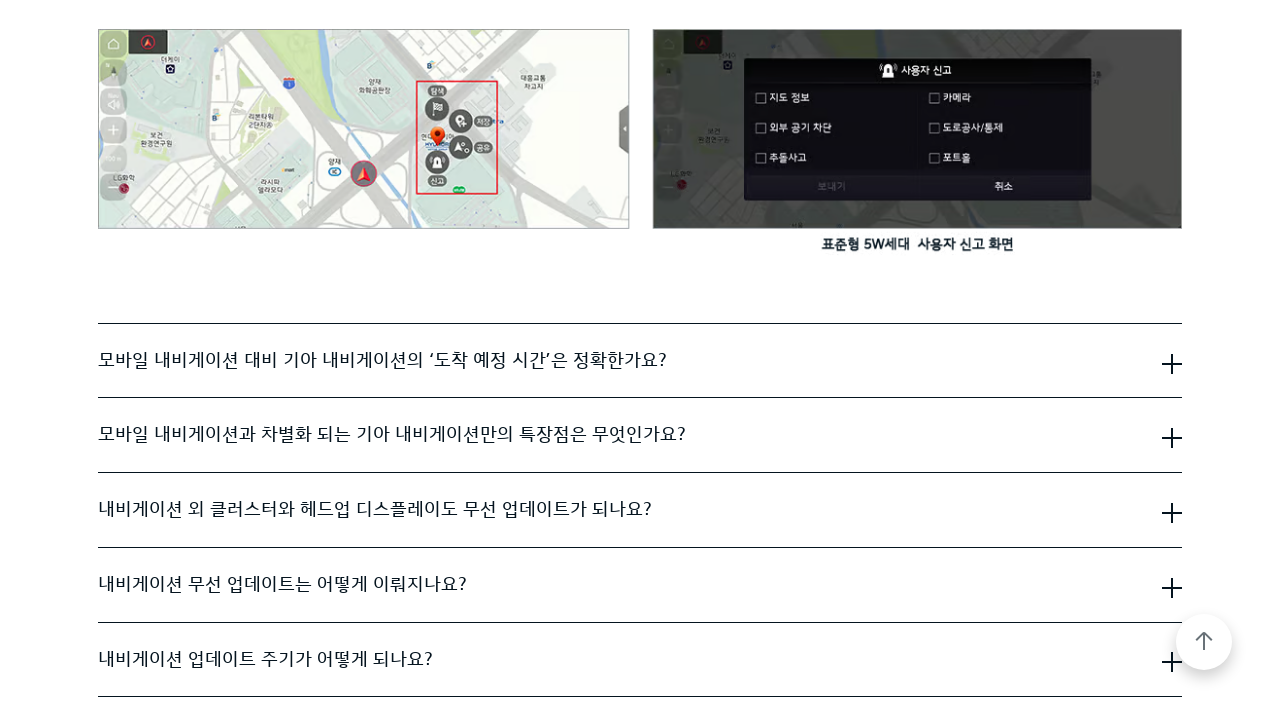

Clicked accordion button to expand FAQ entry at (640, 361) on .cmp-accordion__item >> nth=1 >> .cmp-accordion__button
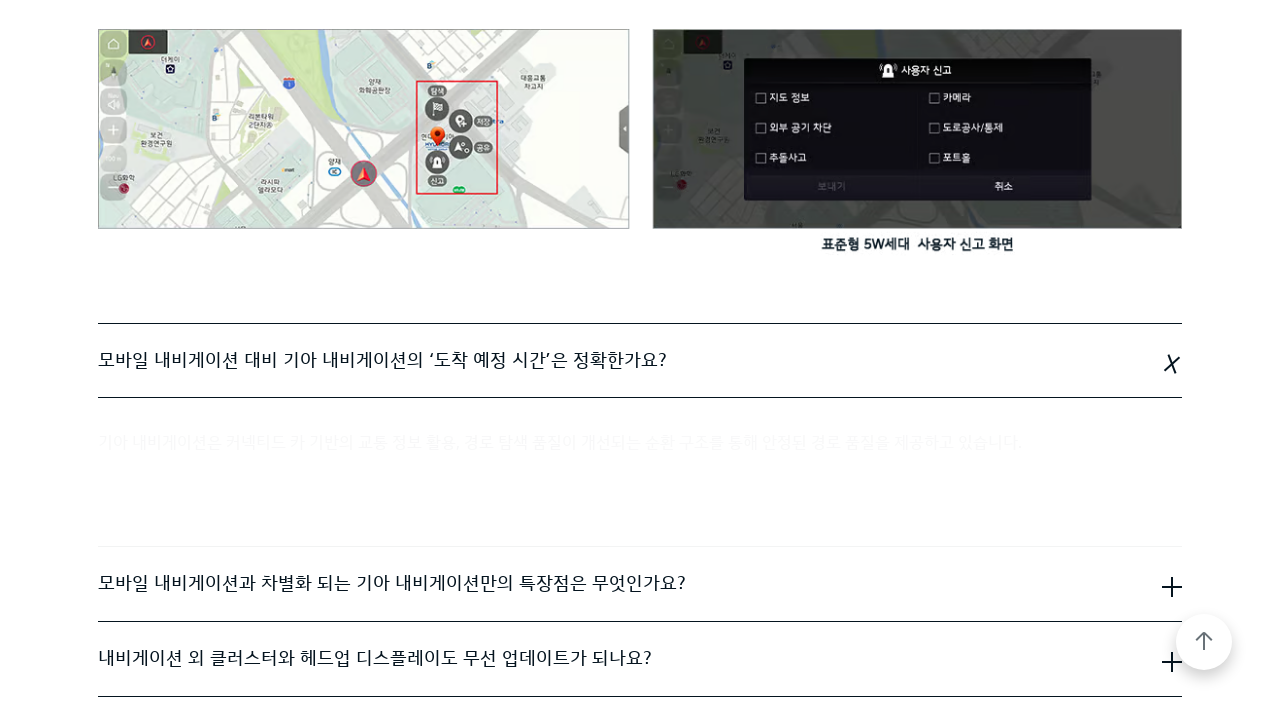

Waited 500ms after expanding accordion entry
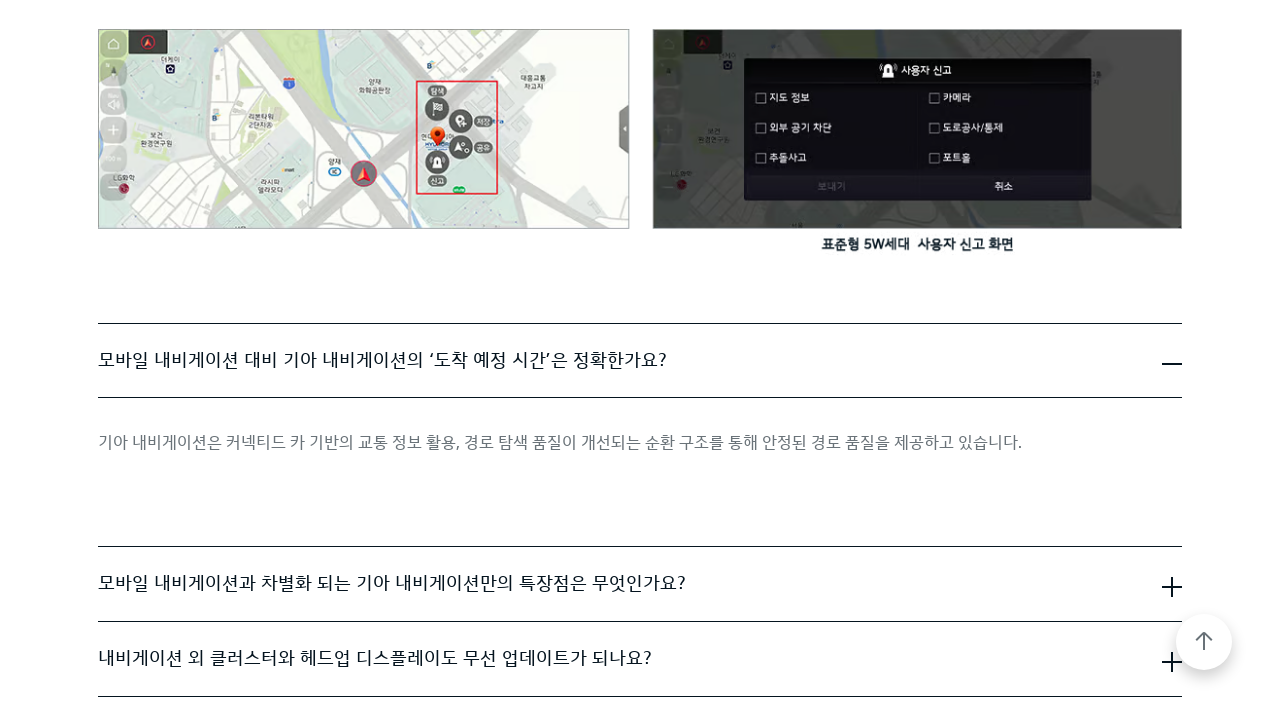

Scrolled accordion button into view
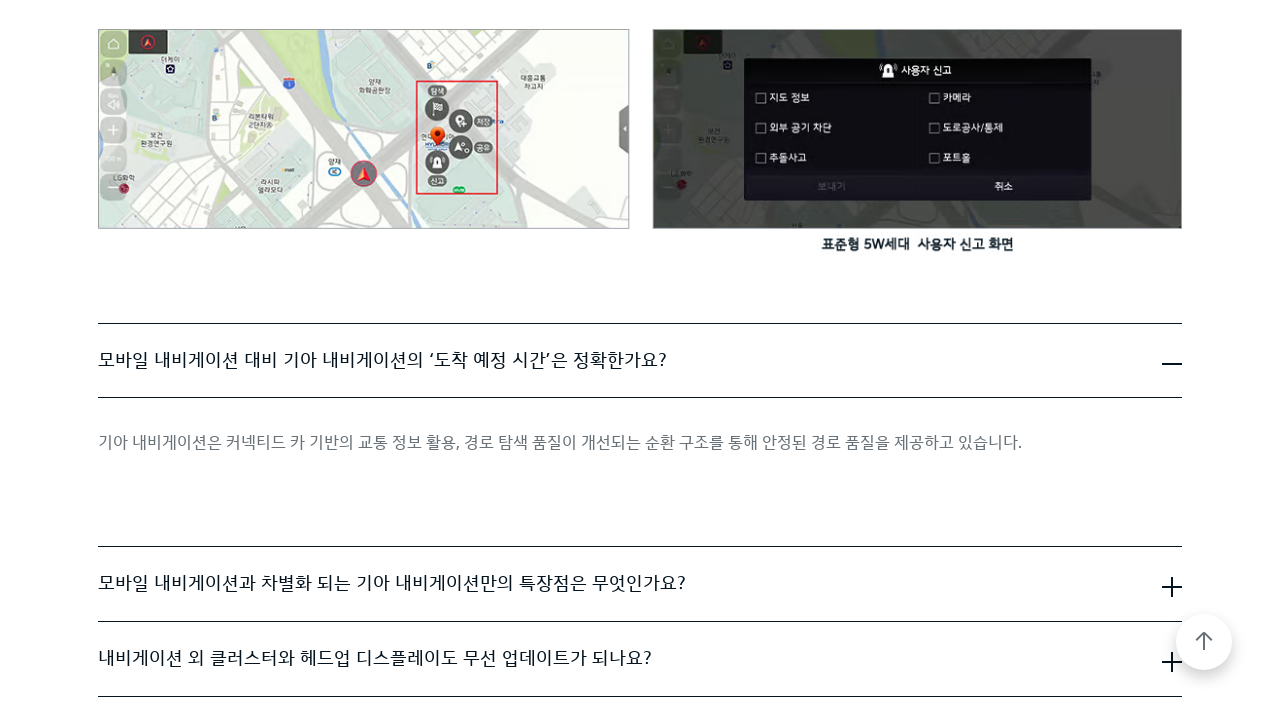

Waited 500ms before clicking accordion button
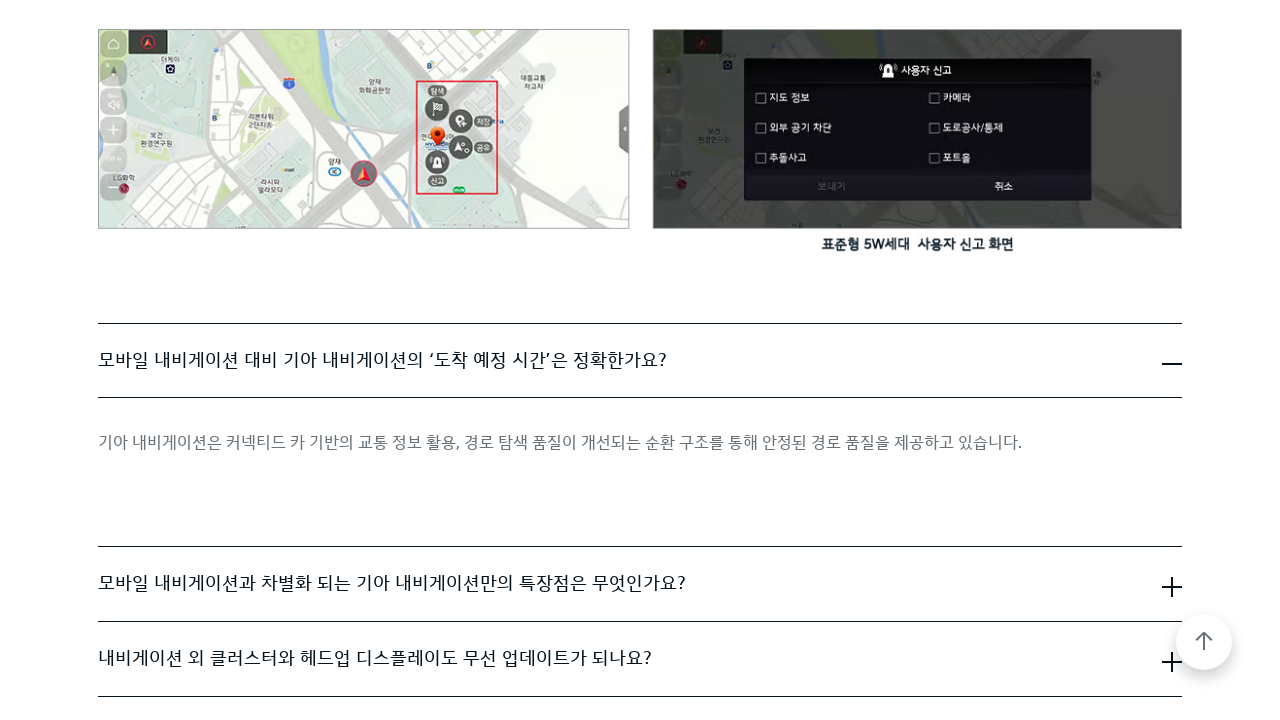

Clicked accordion button to expand FAQ entry at (640, 584) on .cmp-accordion__item >> nth=2 >> .cmp-accordion__button
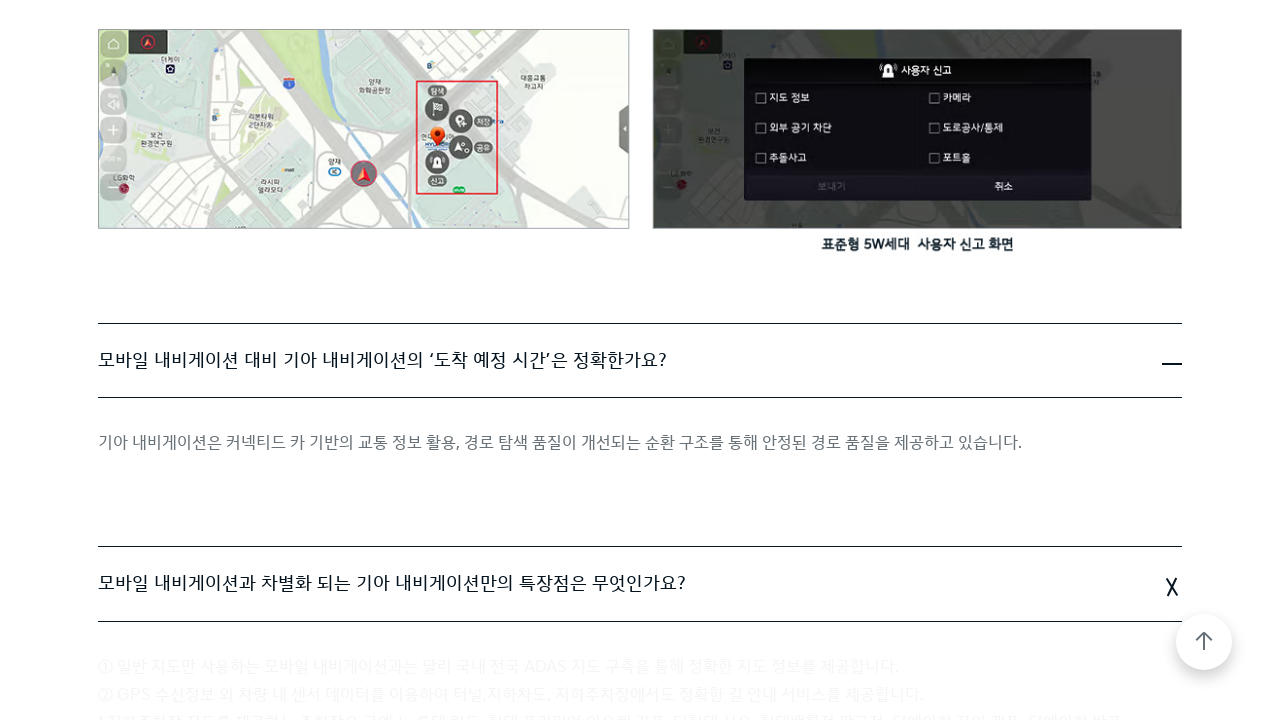

Waited 500ms after expanding accordion entry
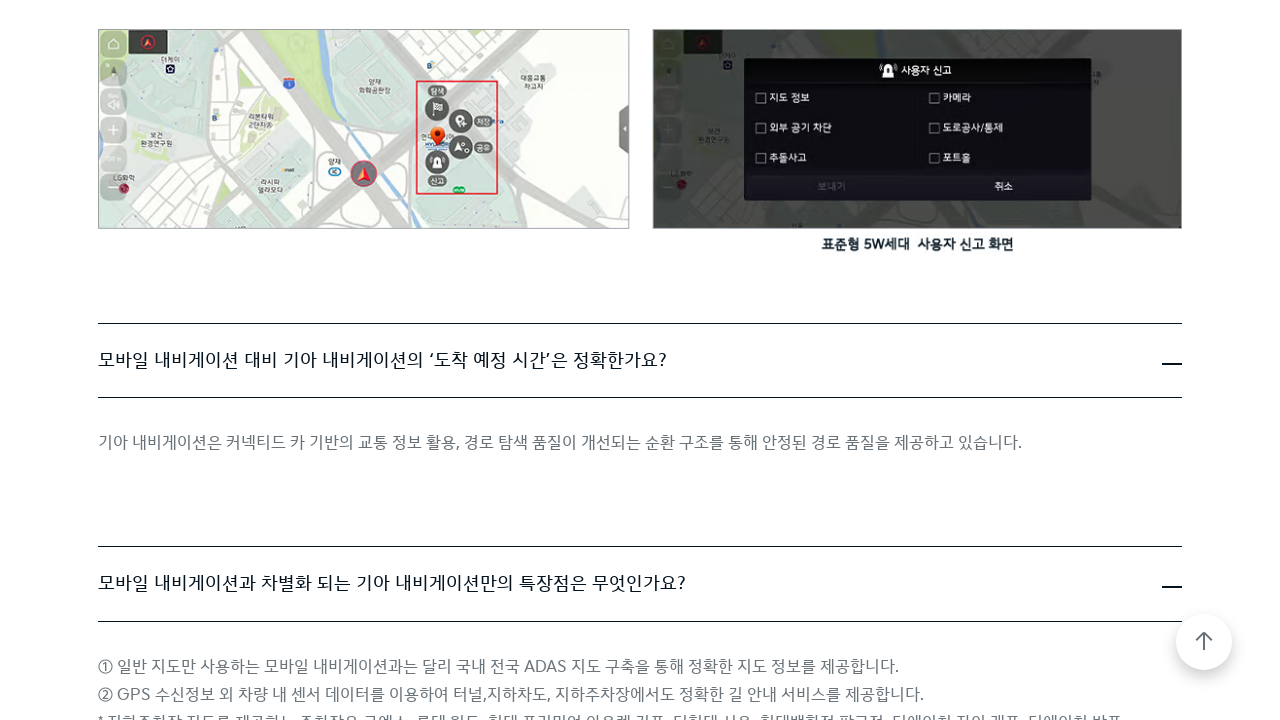

Scrolled accordion button into view
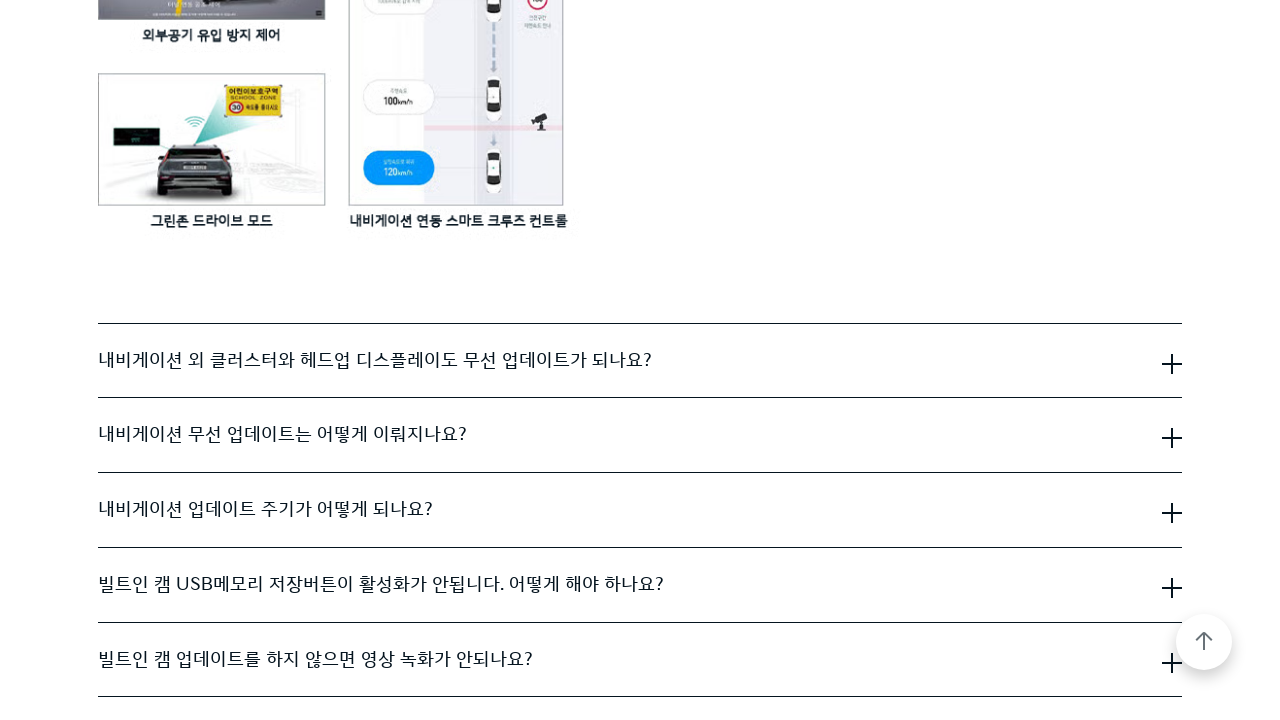

Waited 500ms before clicking accordion button
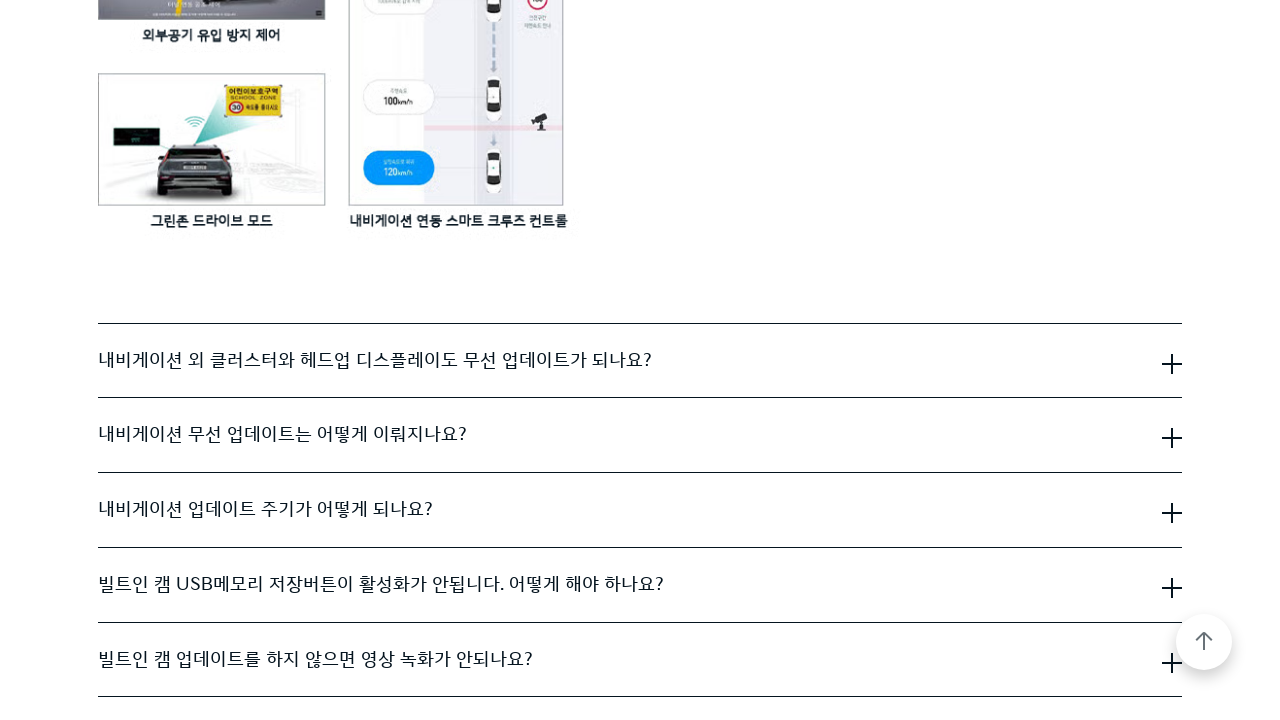

Clicked accordion button to expand FAQ entry at (640, 361) on .cmp-accordion__item >> nth=3 >> .cmp-accordion__button
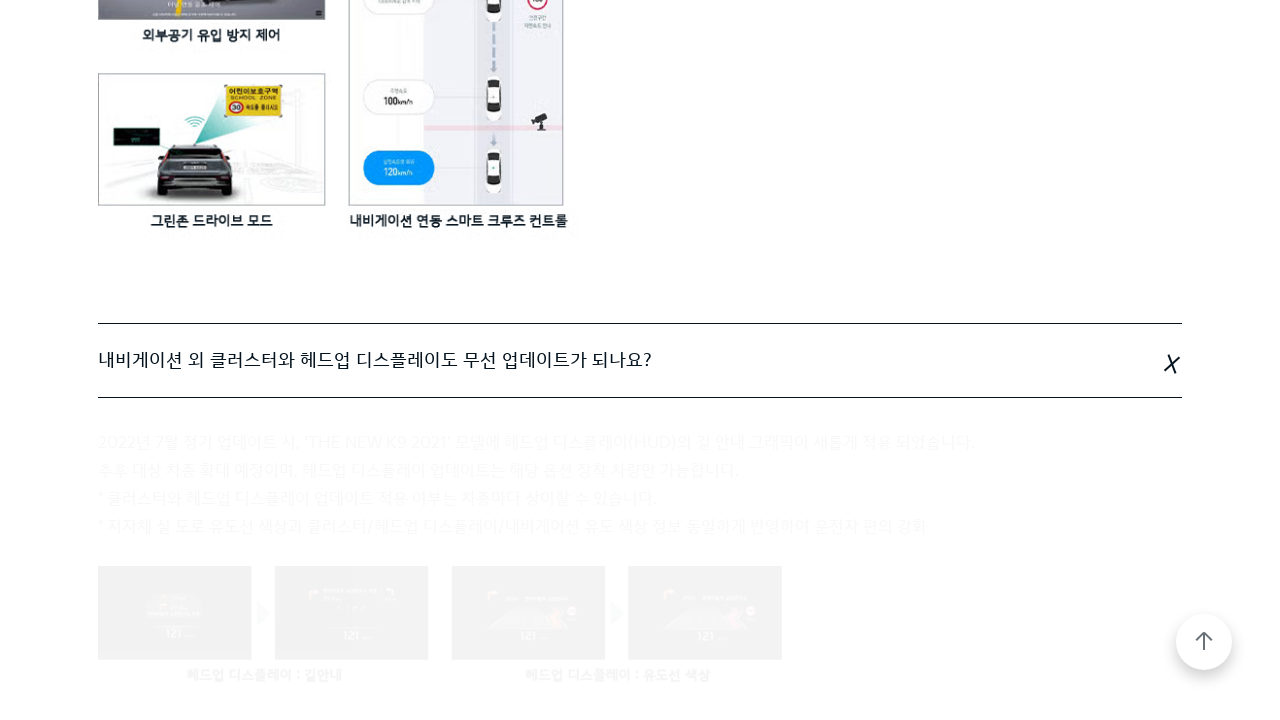

Waited 500ms after expanding accordion entry
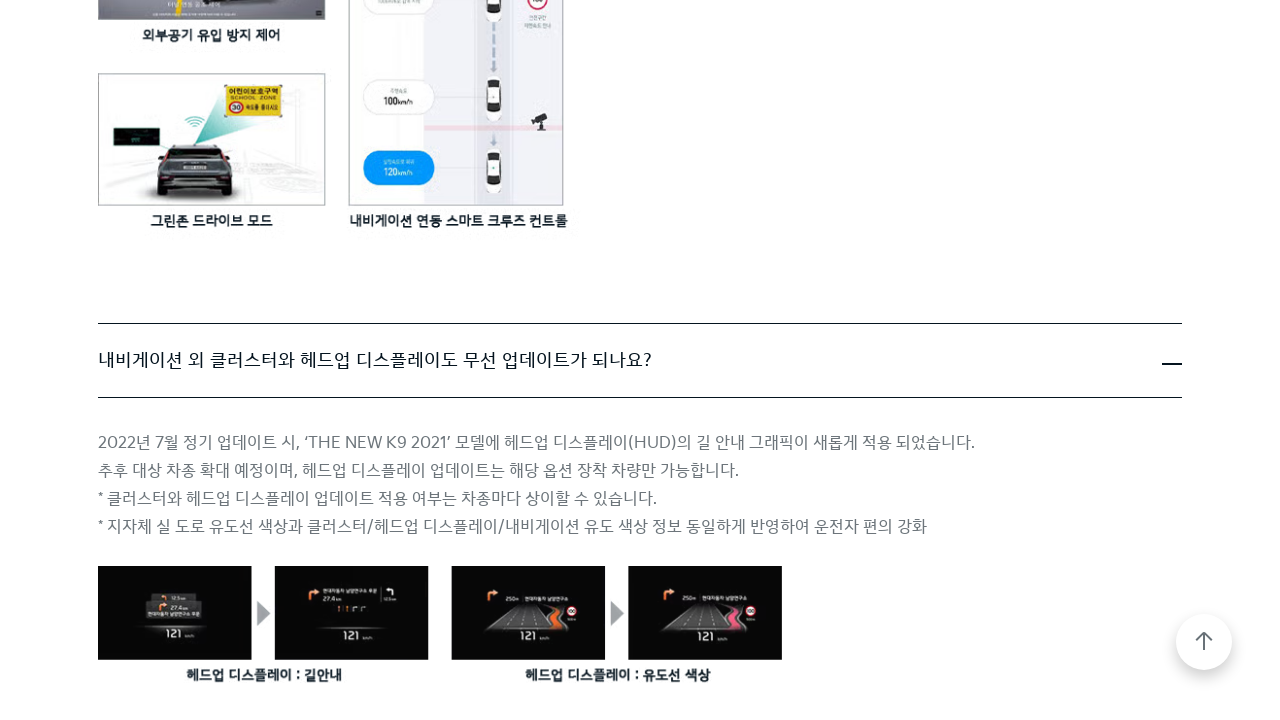

Scrolled accordion button into view
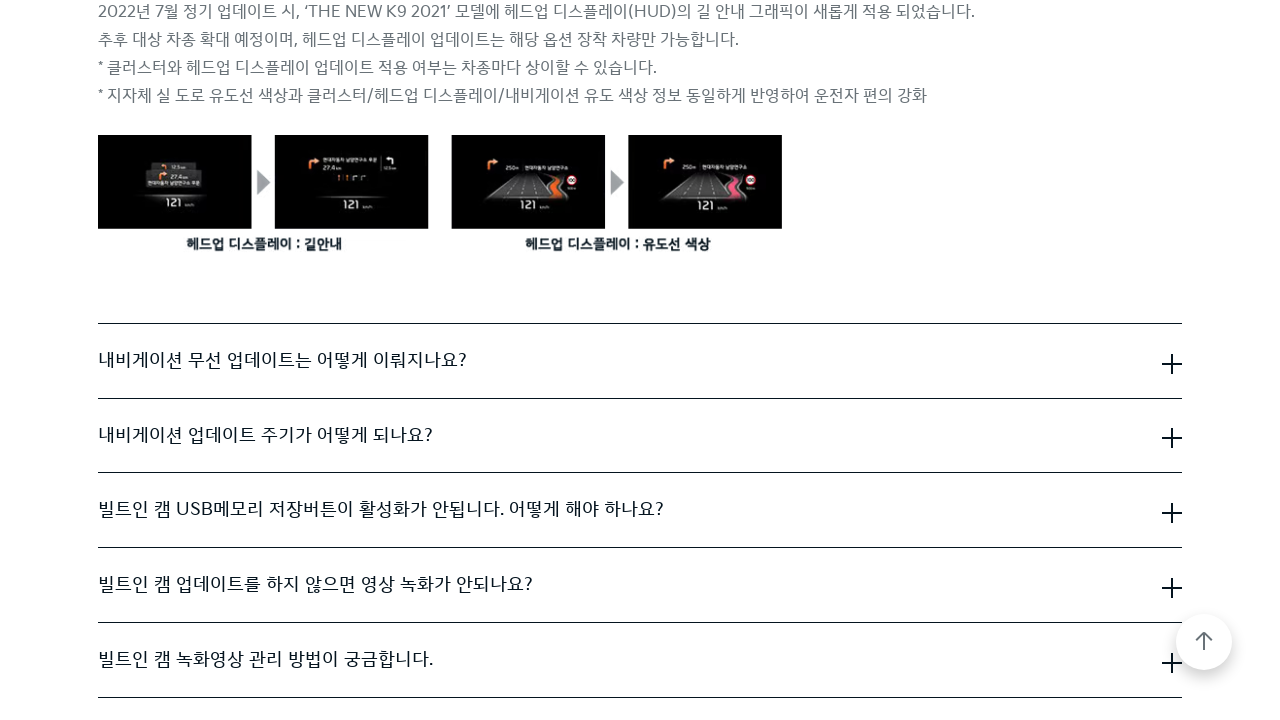

Waited 500ms before clicking accordion button
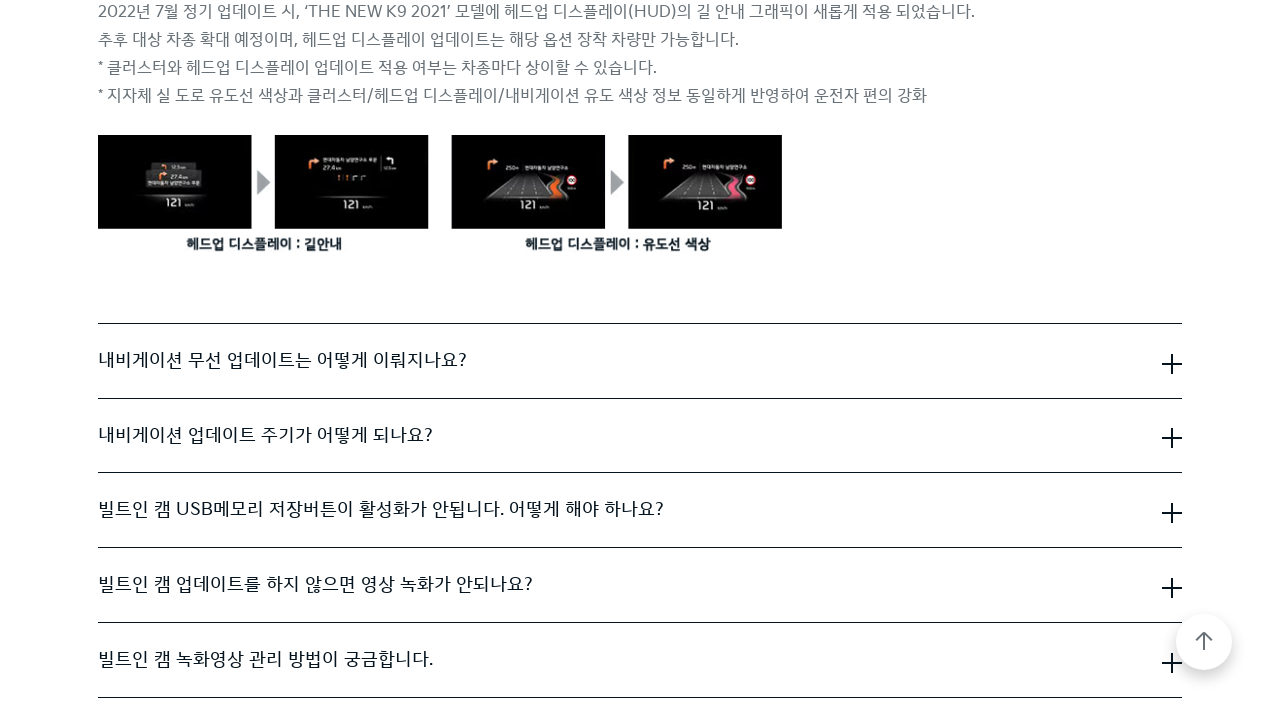

Clicked accordion button to expand FAQ entry at (640, 361) on .cmp-accordion__item >> nth=4 >> .cmp-accordion__button
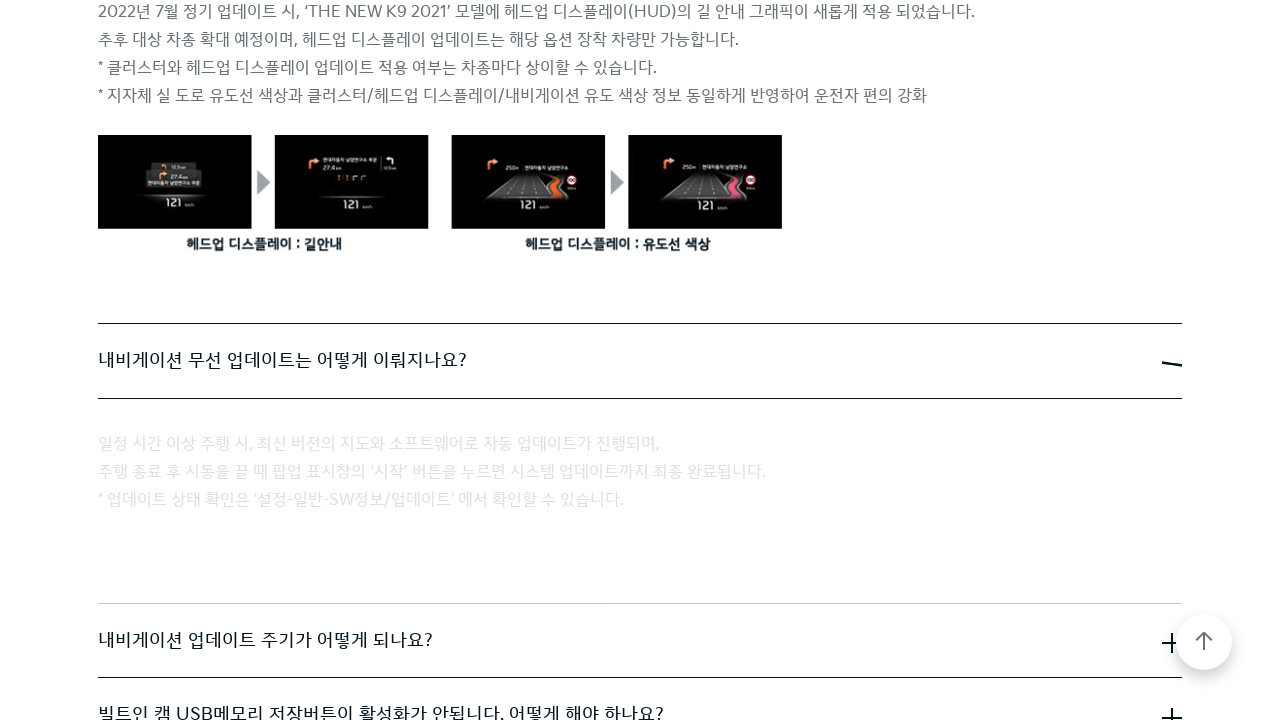

Waited 500ms after expanding accordion entry
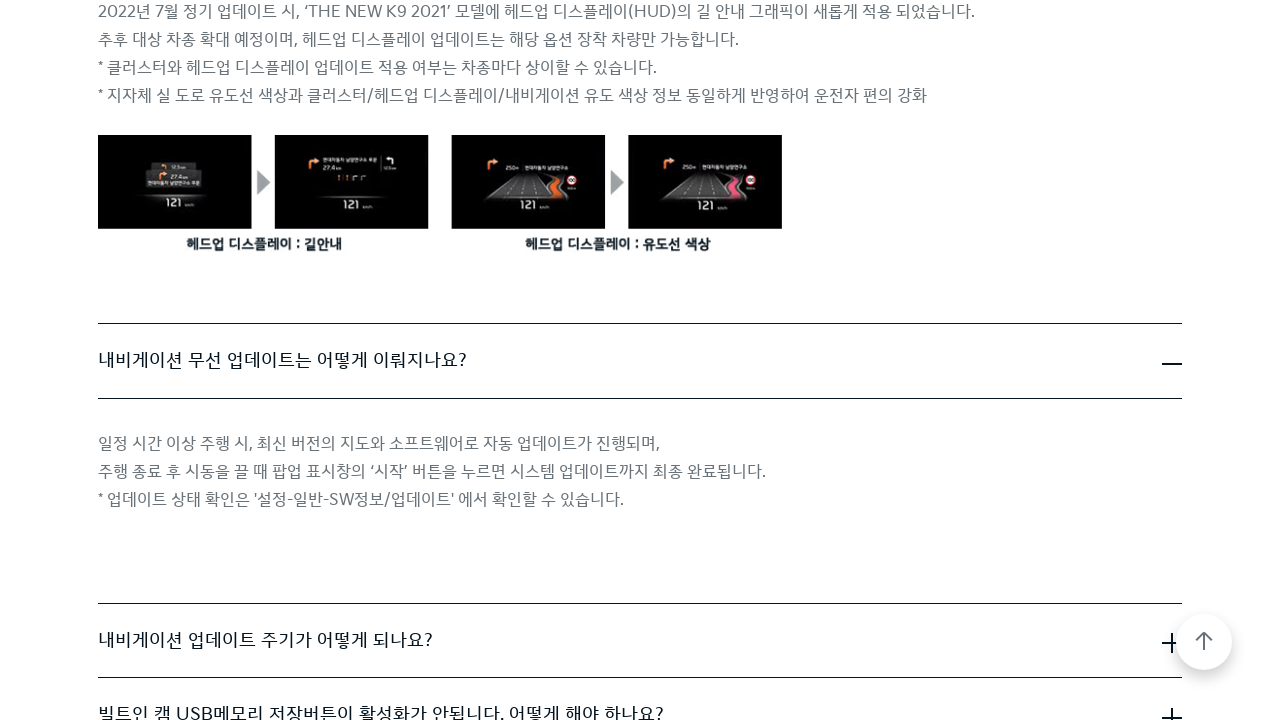

Scrolled accordion button into view
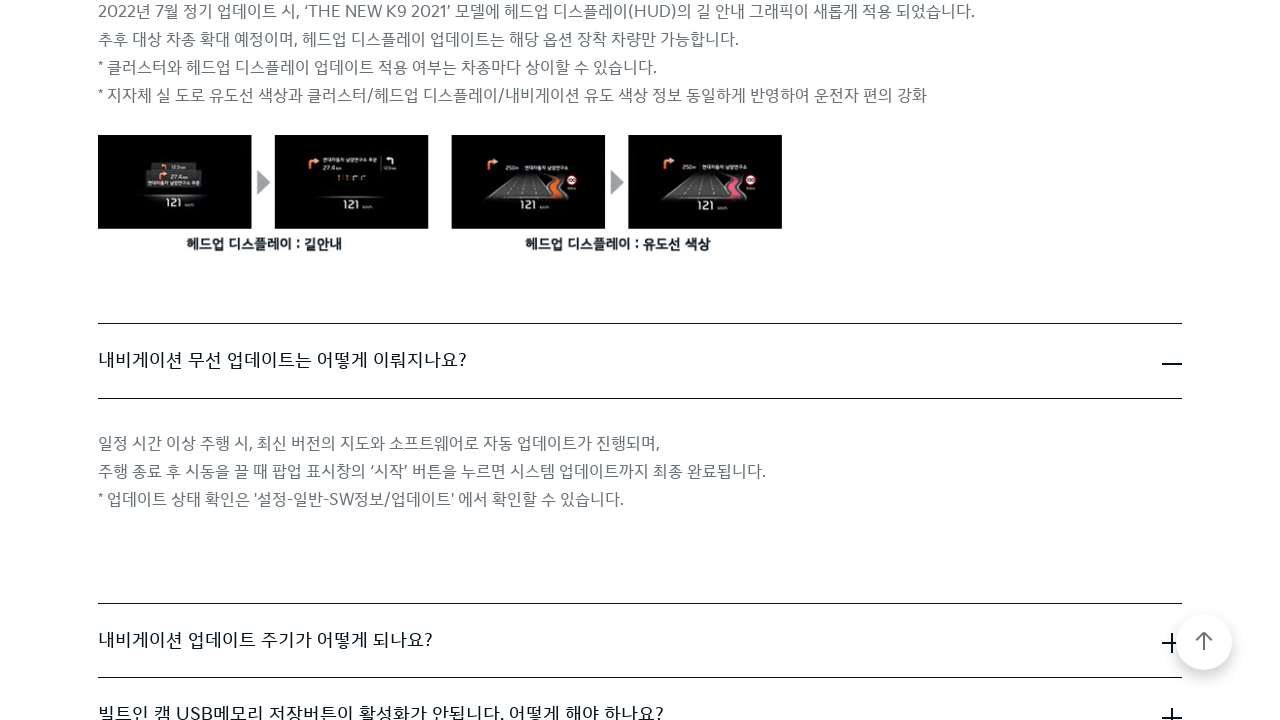

Waited 500ms before clicking accordion button
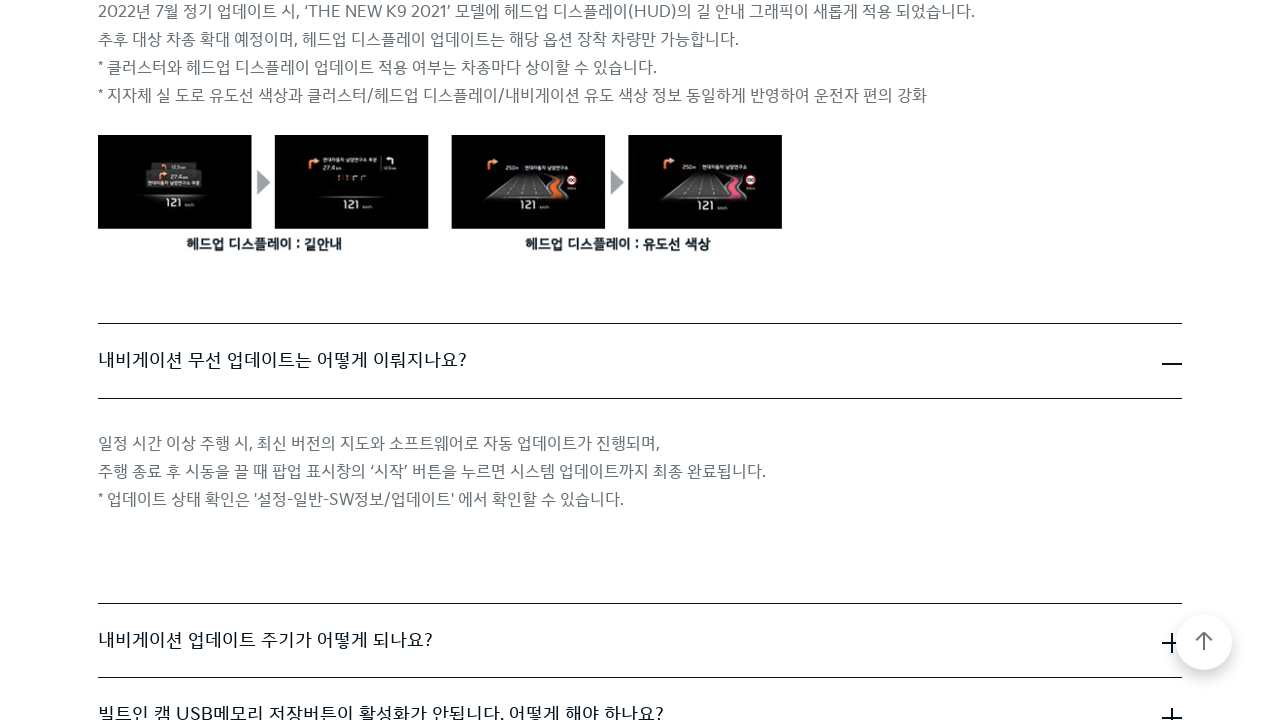

Clicked accordion button to expand FAQ entry at (640, 640) on .cmp-accordion__item >> nth=5 >> .cmp-accordion__button
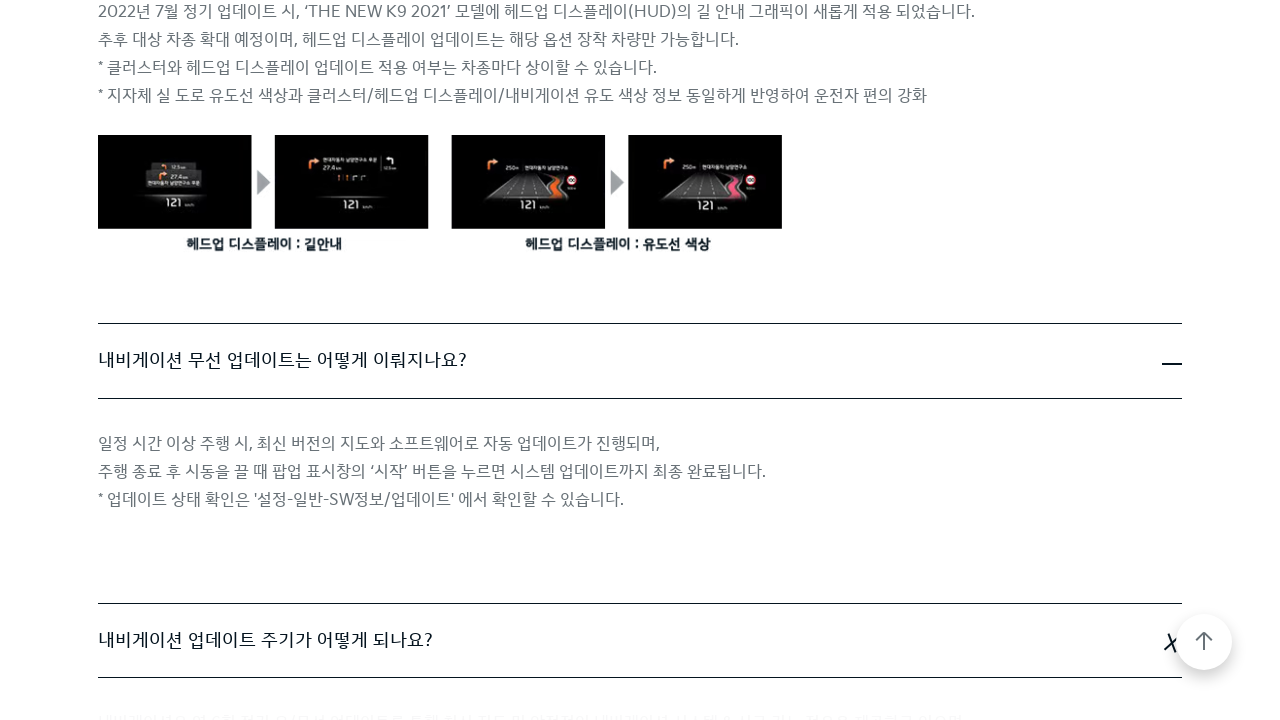

Waited 500ms after expanding accordion entry
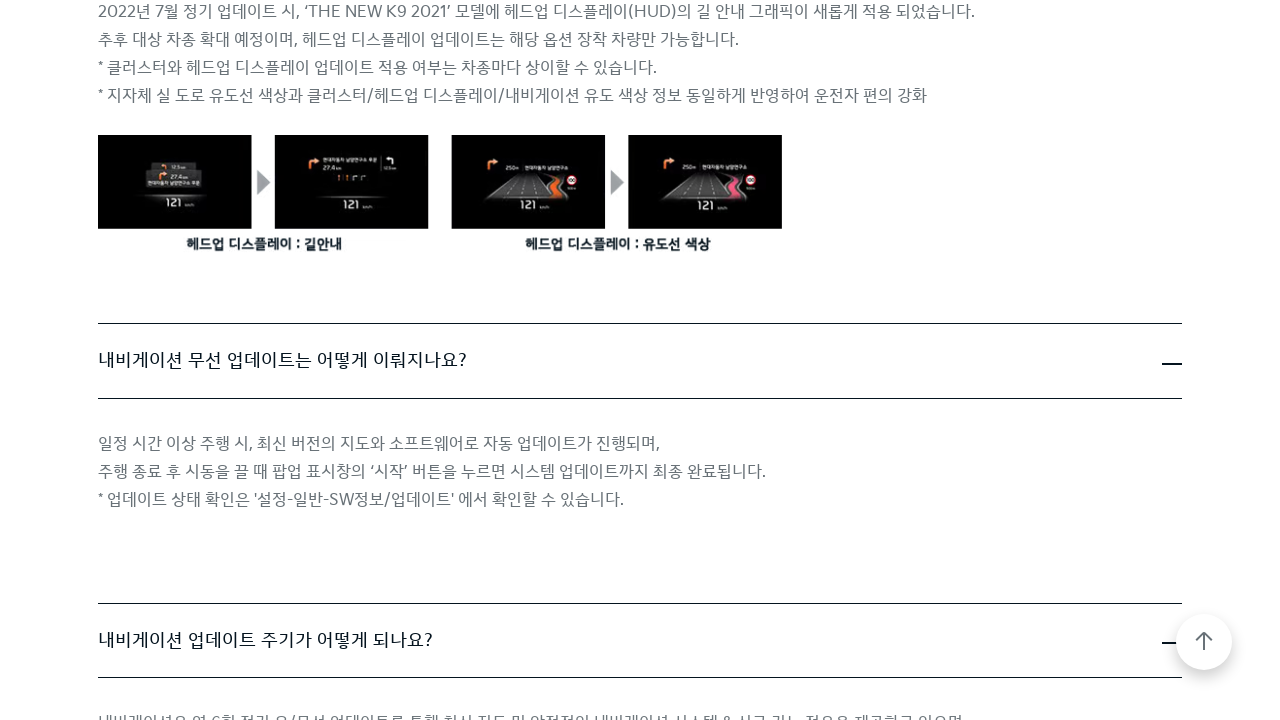

Scrolled accordion button into view
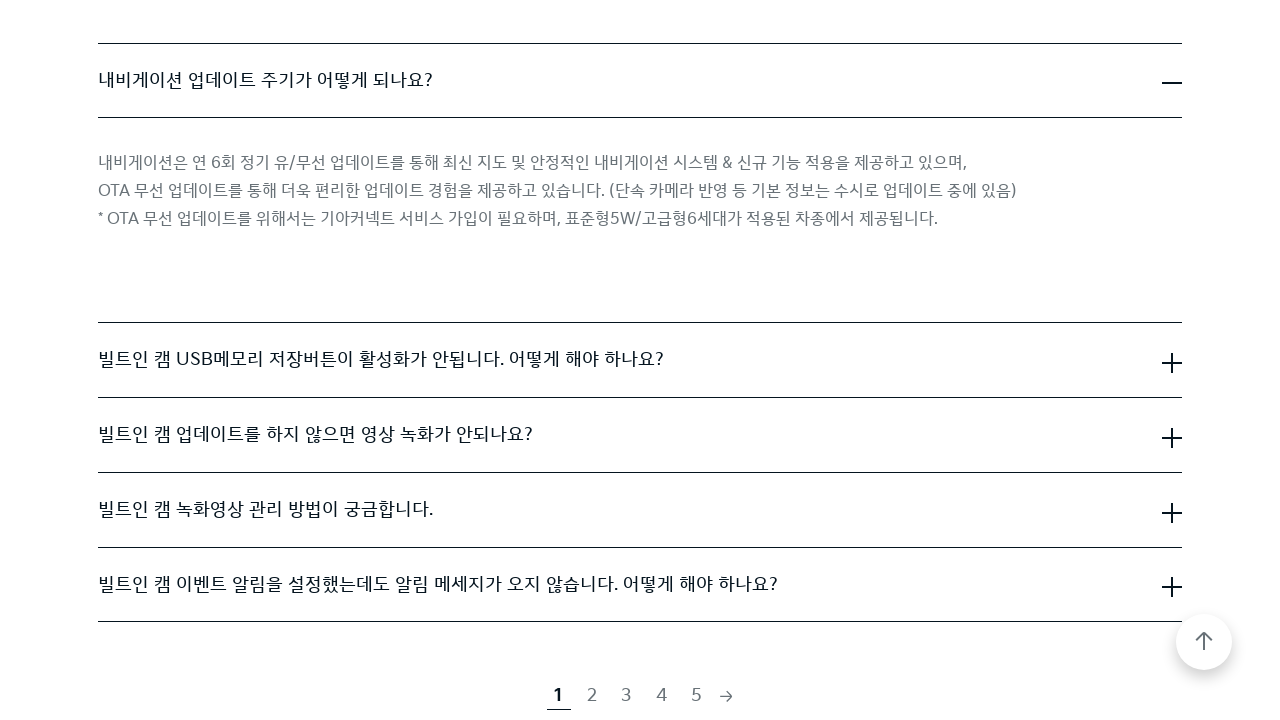

Waited 500ms before clicking accordion button
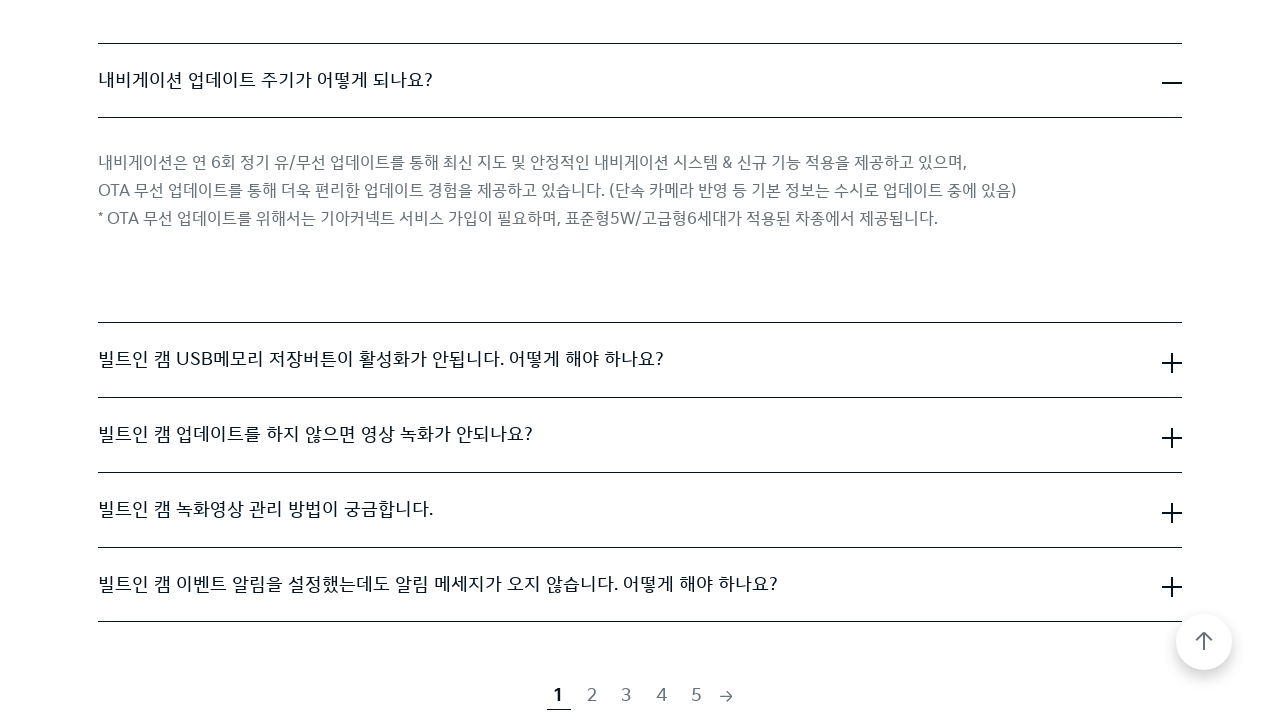

Clicked accordion button to expand FAQ entry at (640, 360) on .cmp-accordion__item >> nth=6 >> .cmp-accordion__button
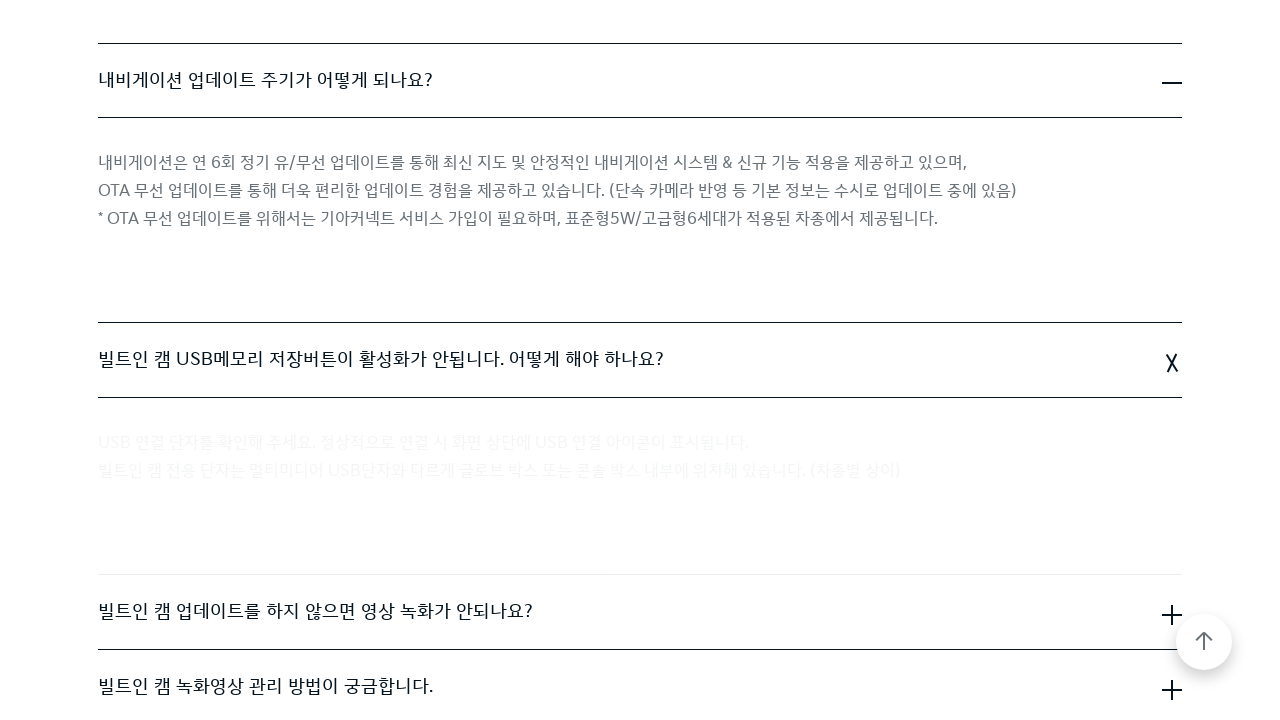

Waited 500ms after expanding accordion entry
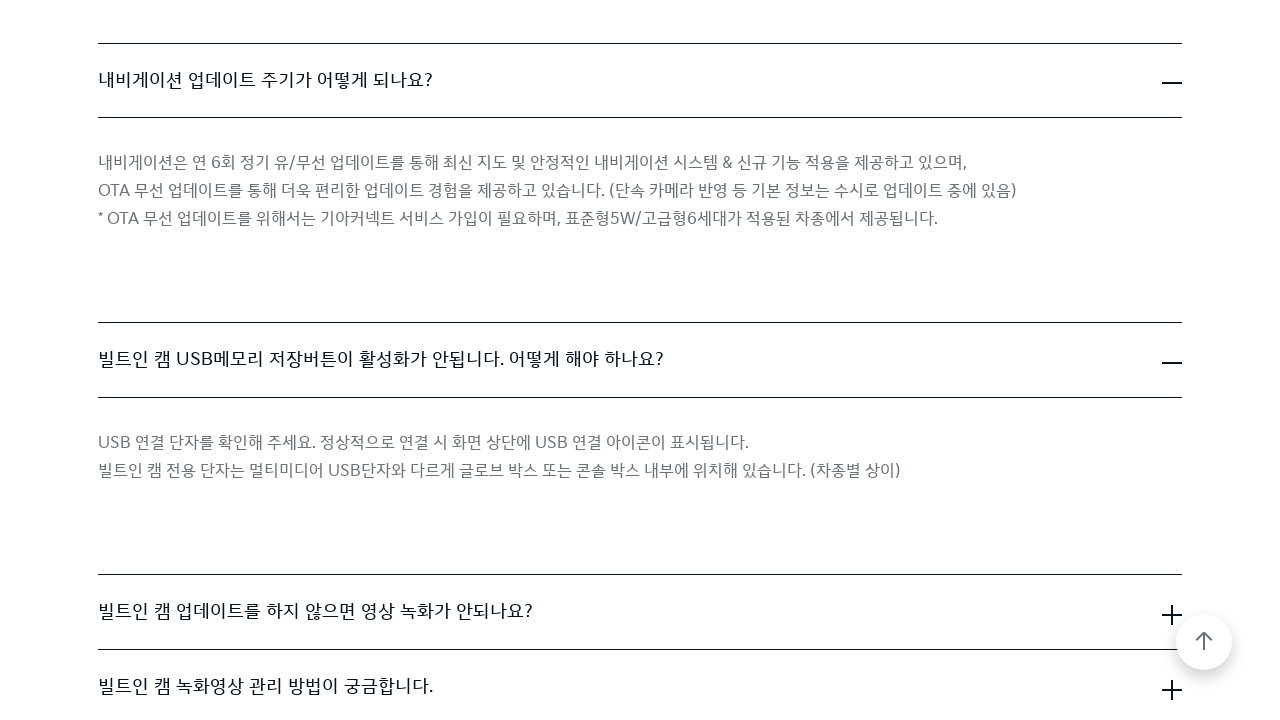

Scrolled accordion button into view
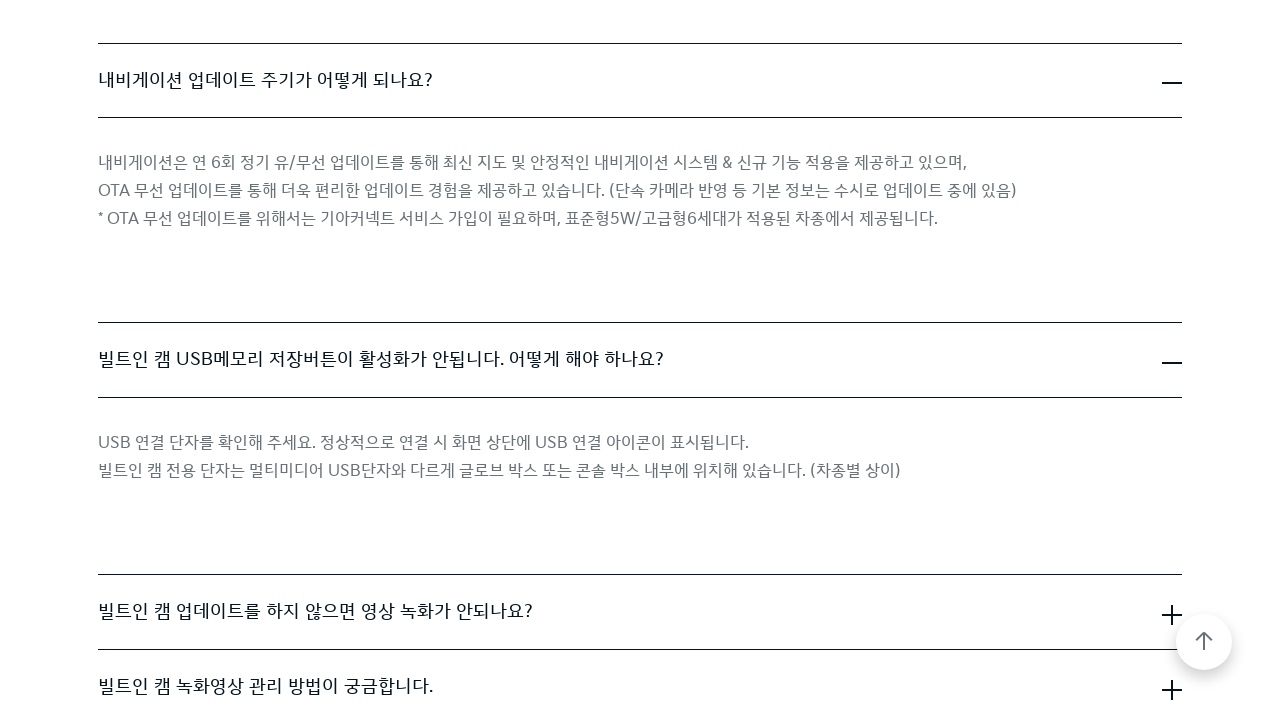

Waited 500ms before clicking accordion button
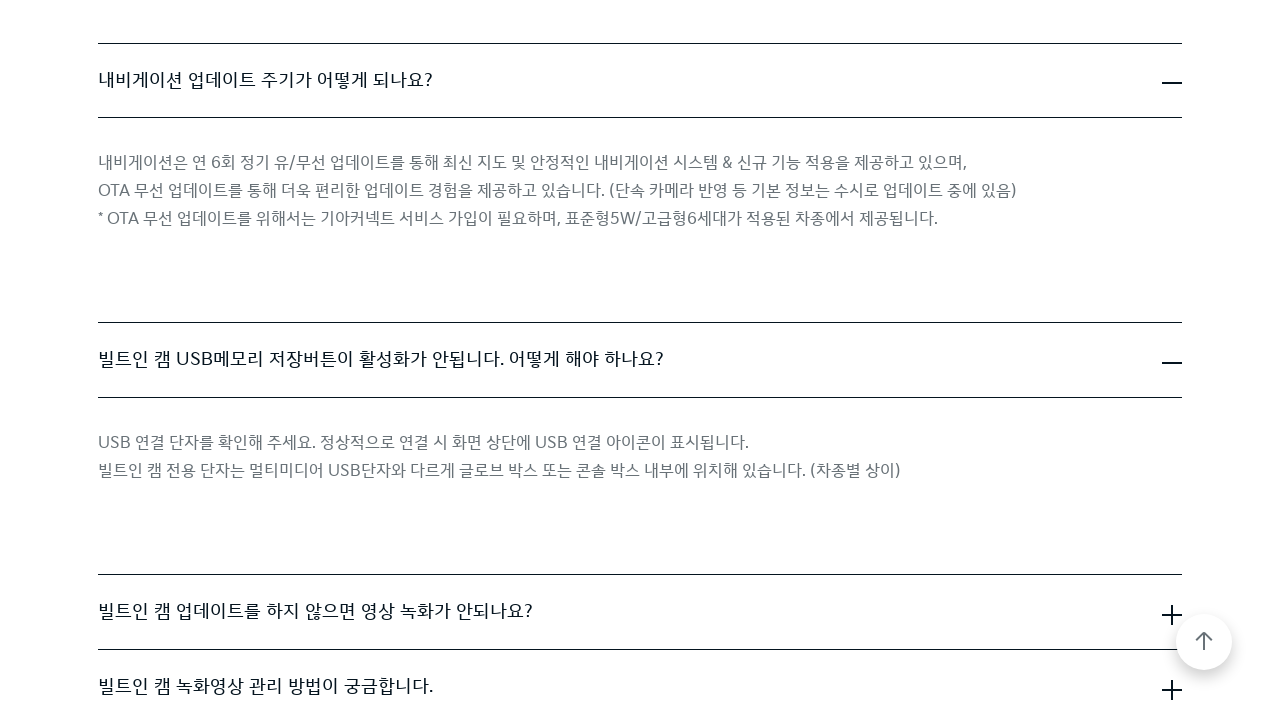

Clicked accordion button to expand FAQ entry at (640, 612) on .cmp-accordion__item >> nth=7 >> .cmp-accordion__button
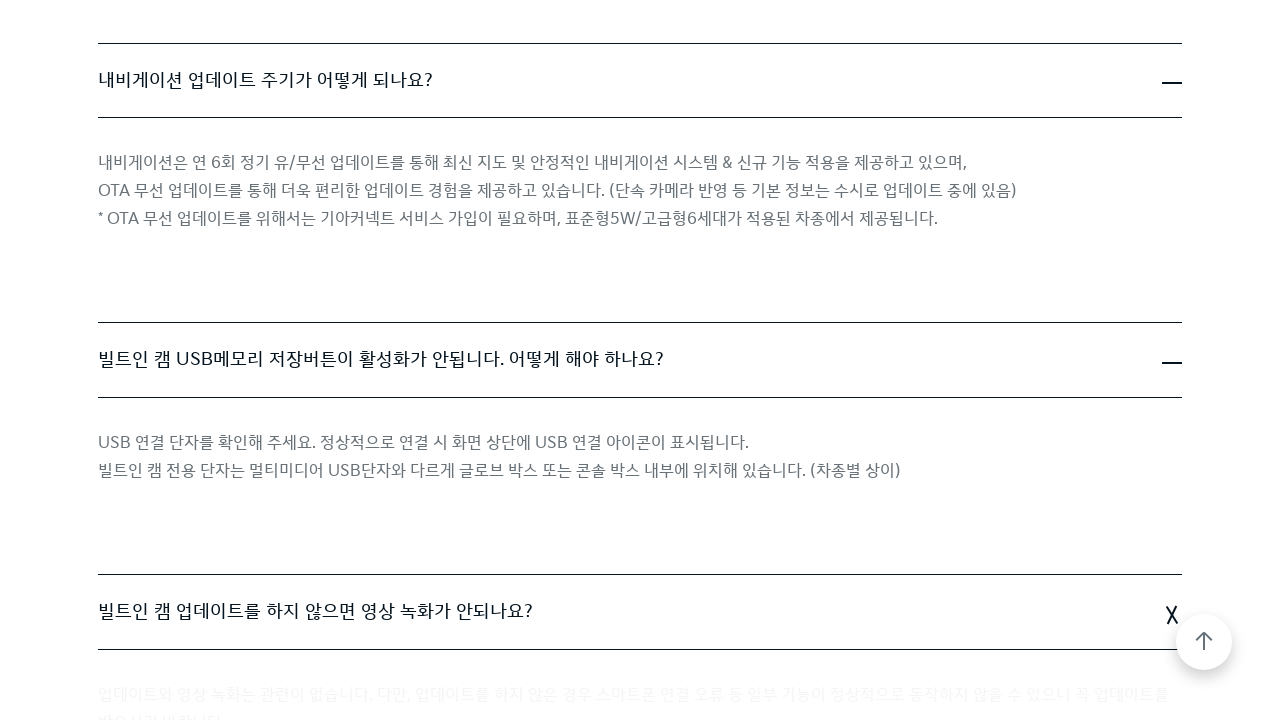

Waited 500ms after expanding accordion entry
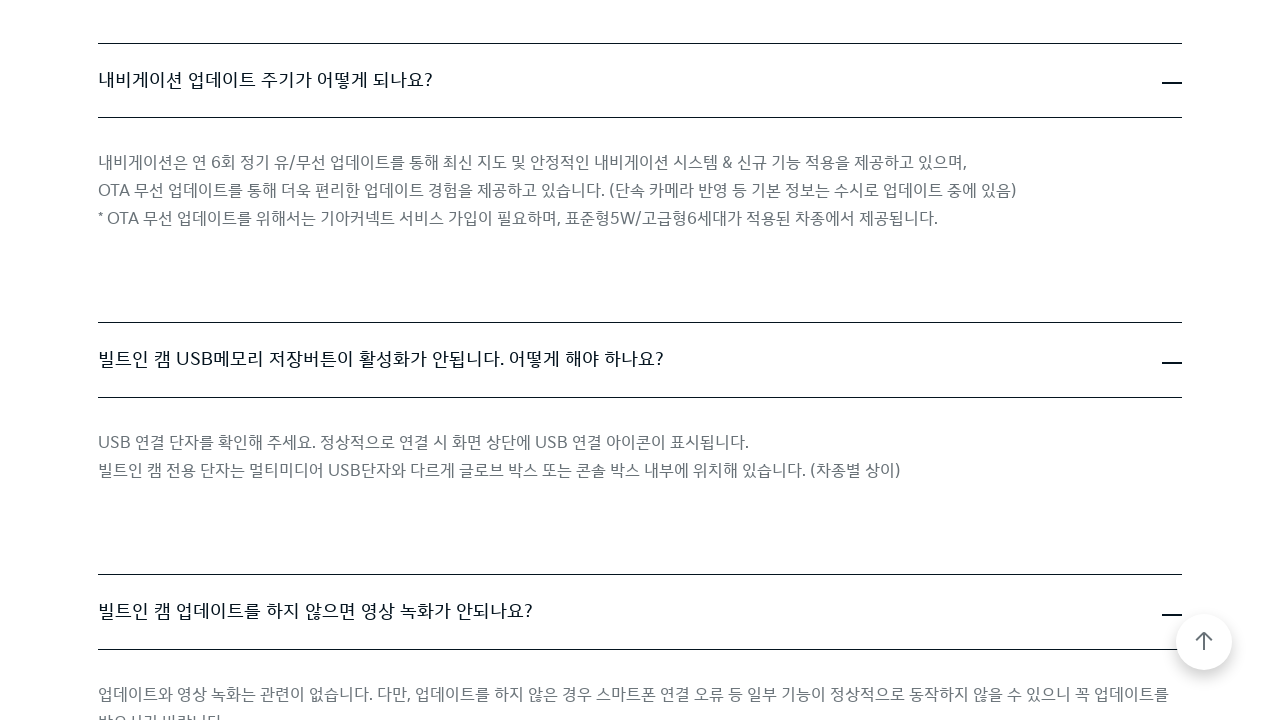

Scrolled accordion button into view
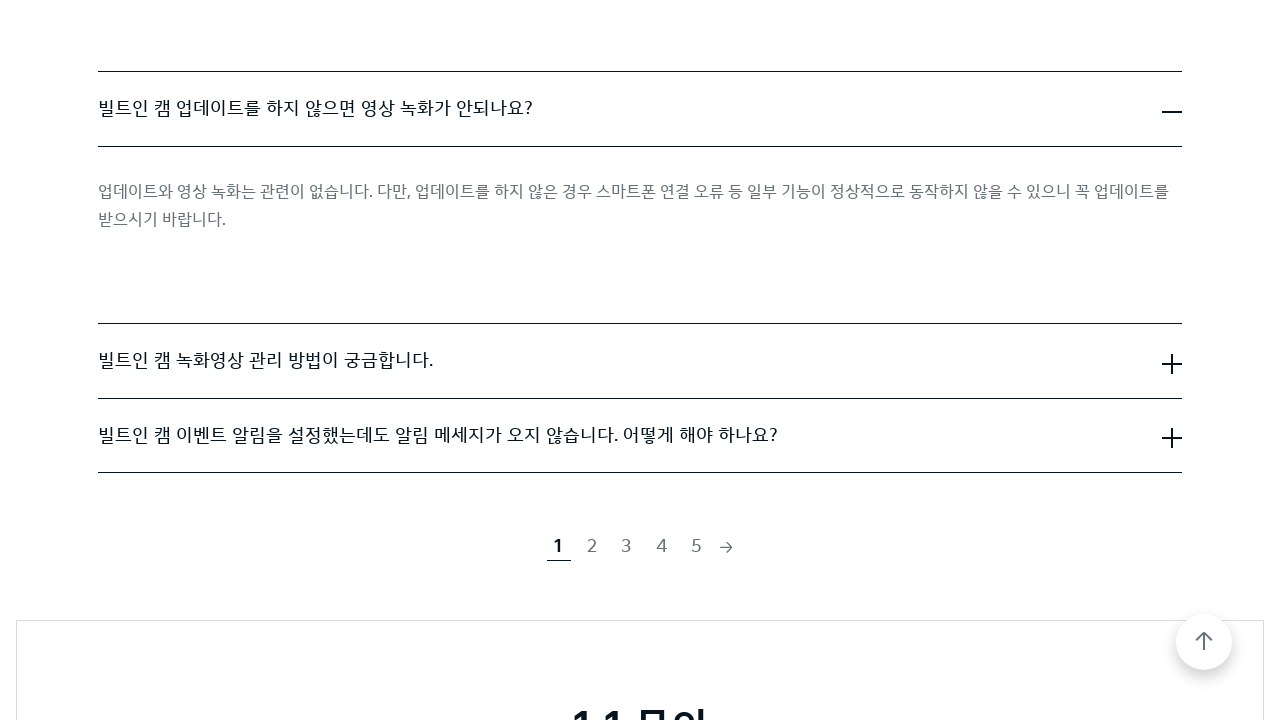

Waited 500ms before clicking accordion button
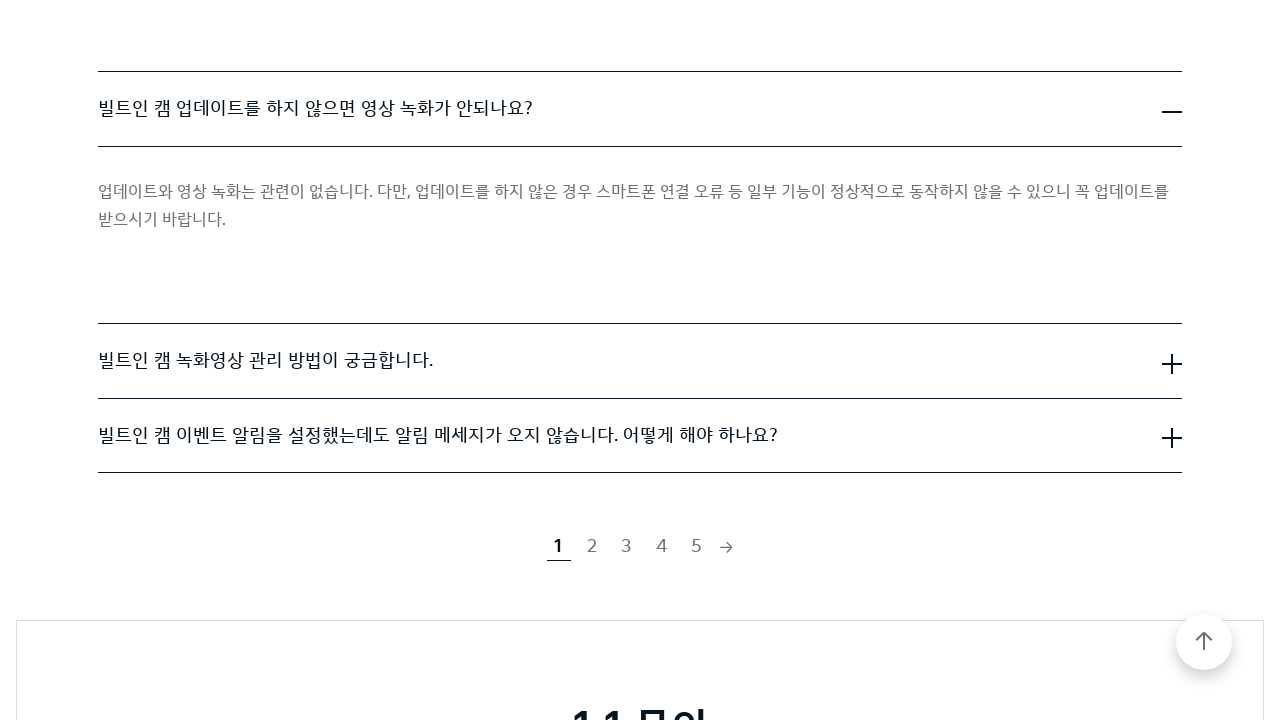

Clicked accordion button to expand FAQ entry at (640, 361) on .cmp-accordion__item >> nth=8 >> .cmp-accordion__button
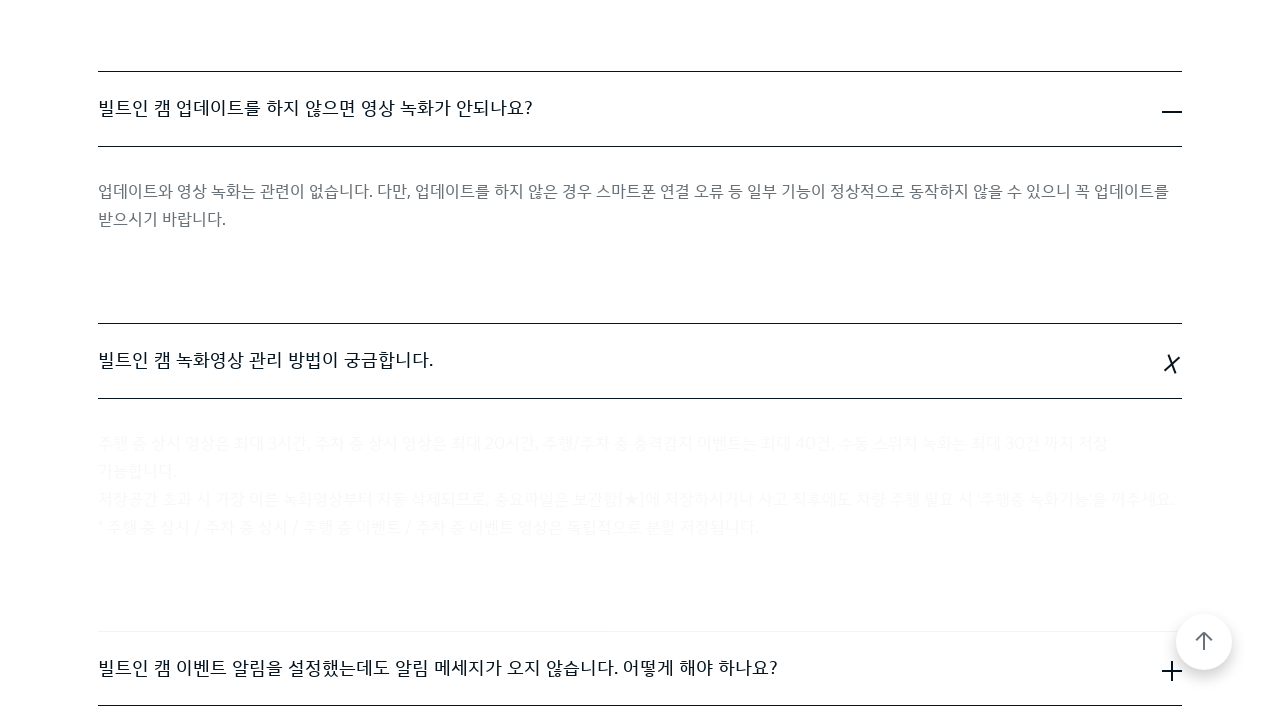

Waited 500ms after expanding accordion entry
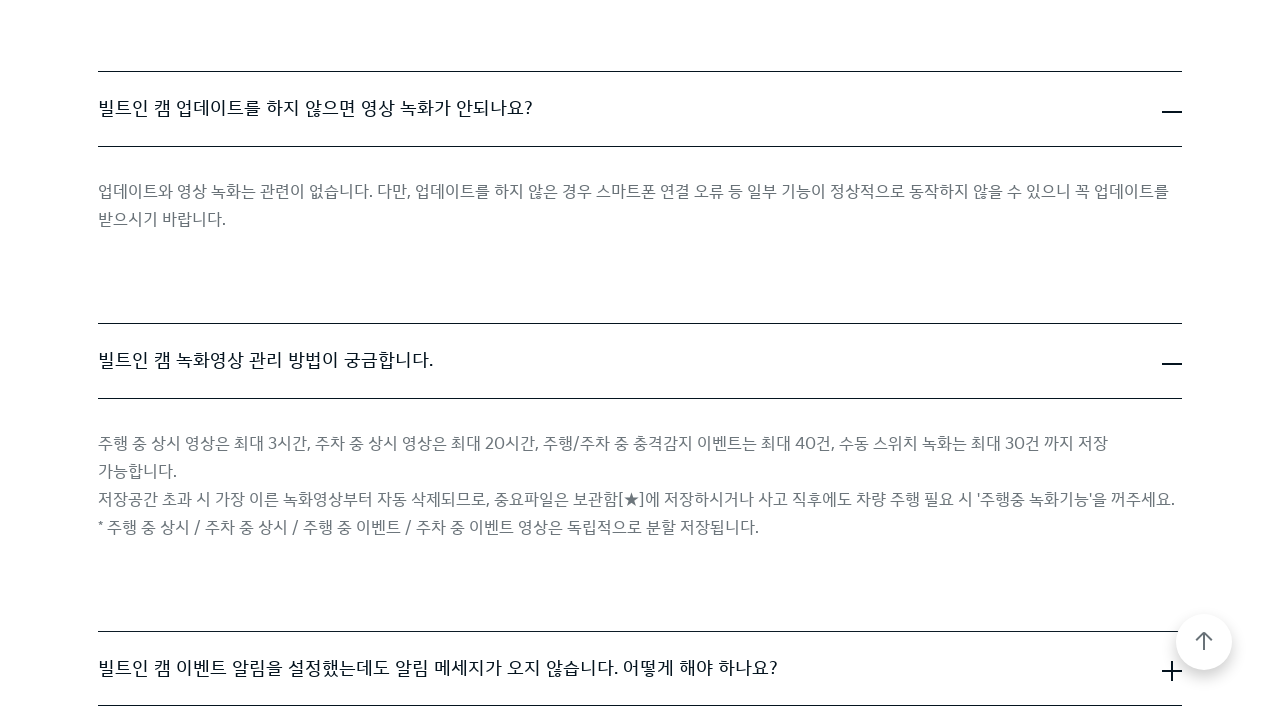

Scrolled accordion button into view
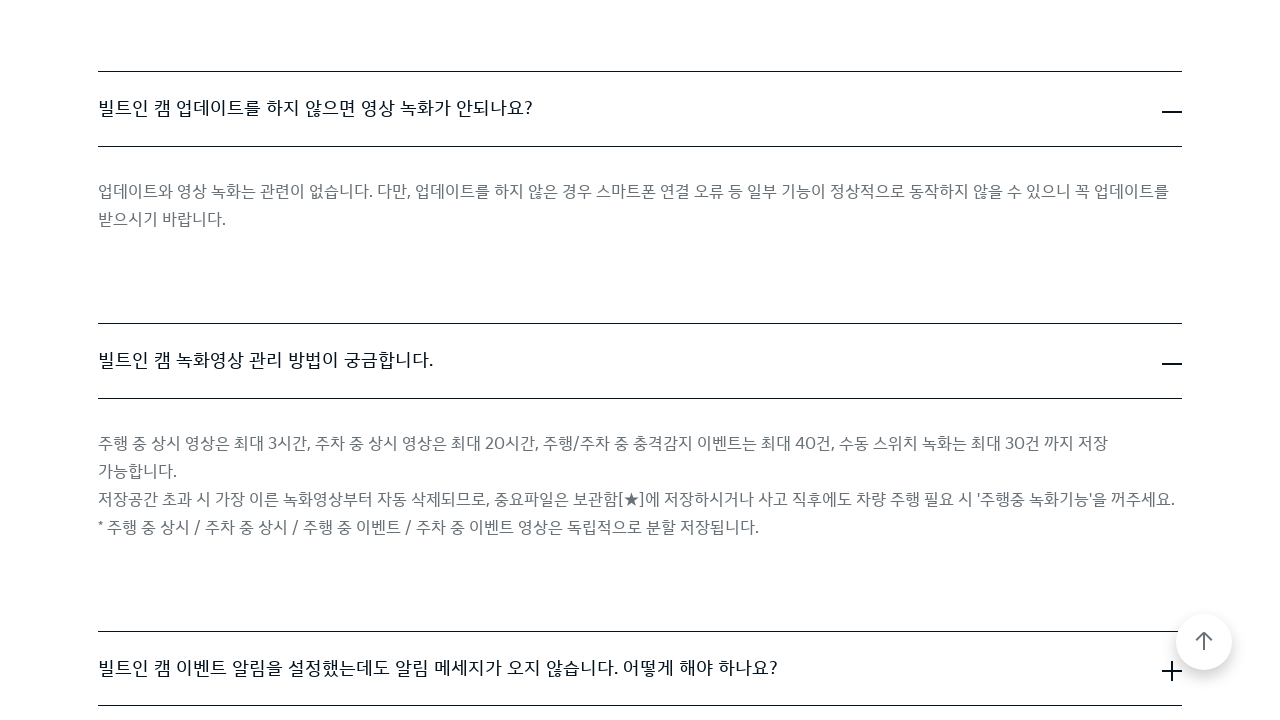

Waited 500ms before clicking accordion button
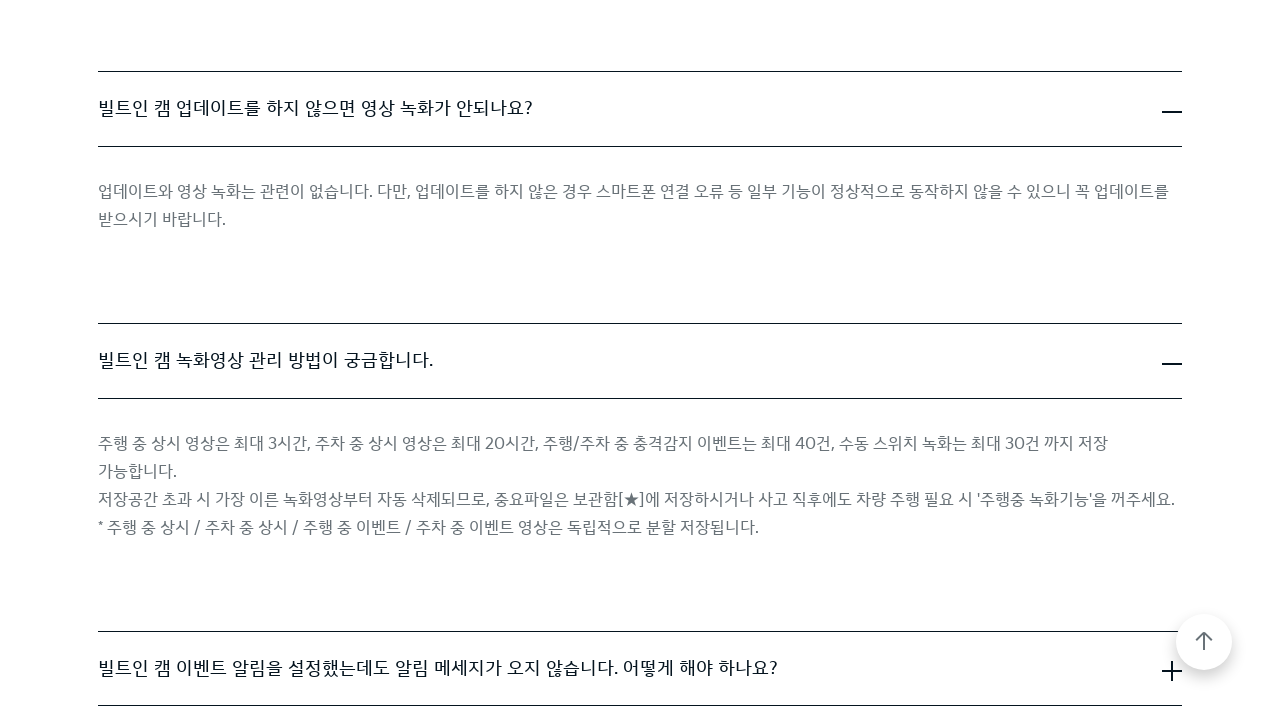

Clicked accordion button to expand FAQ entry at (640, 668) on .cmp-accordion__item >> nth=9 >> .cmp-accordion__button
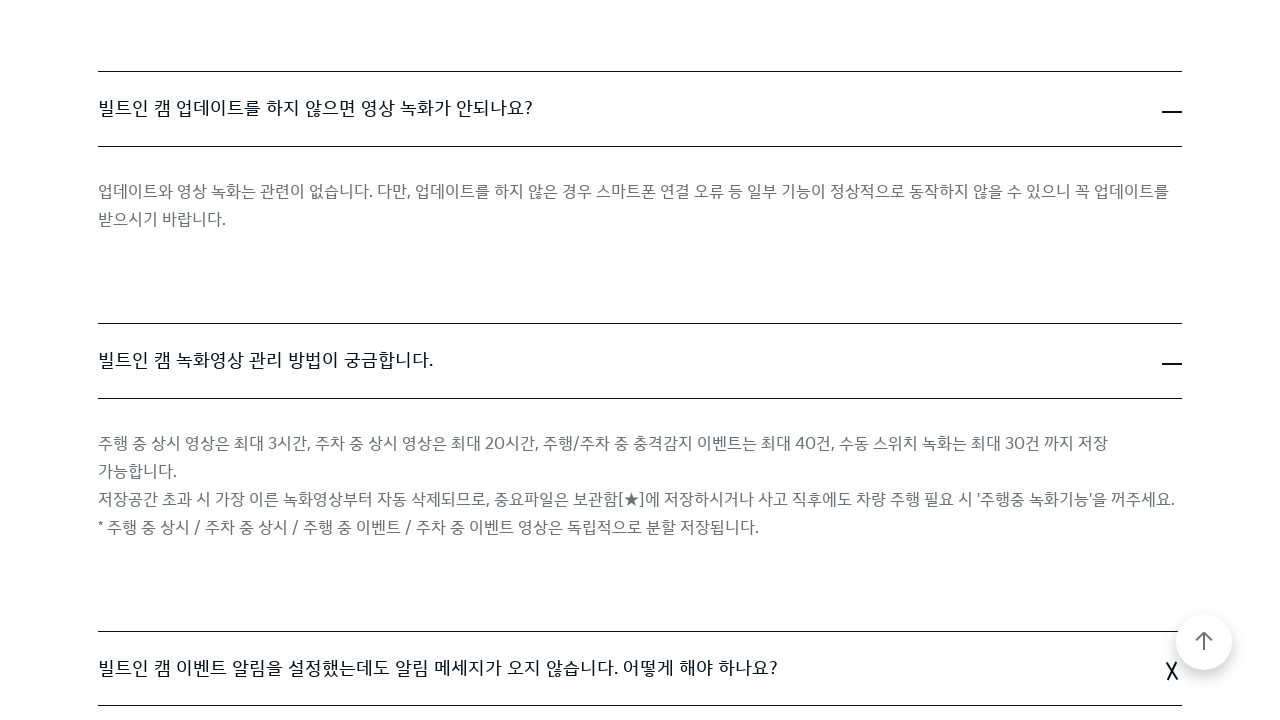

Waited 500ms after expanding accordion entry
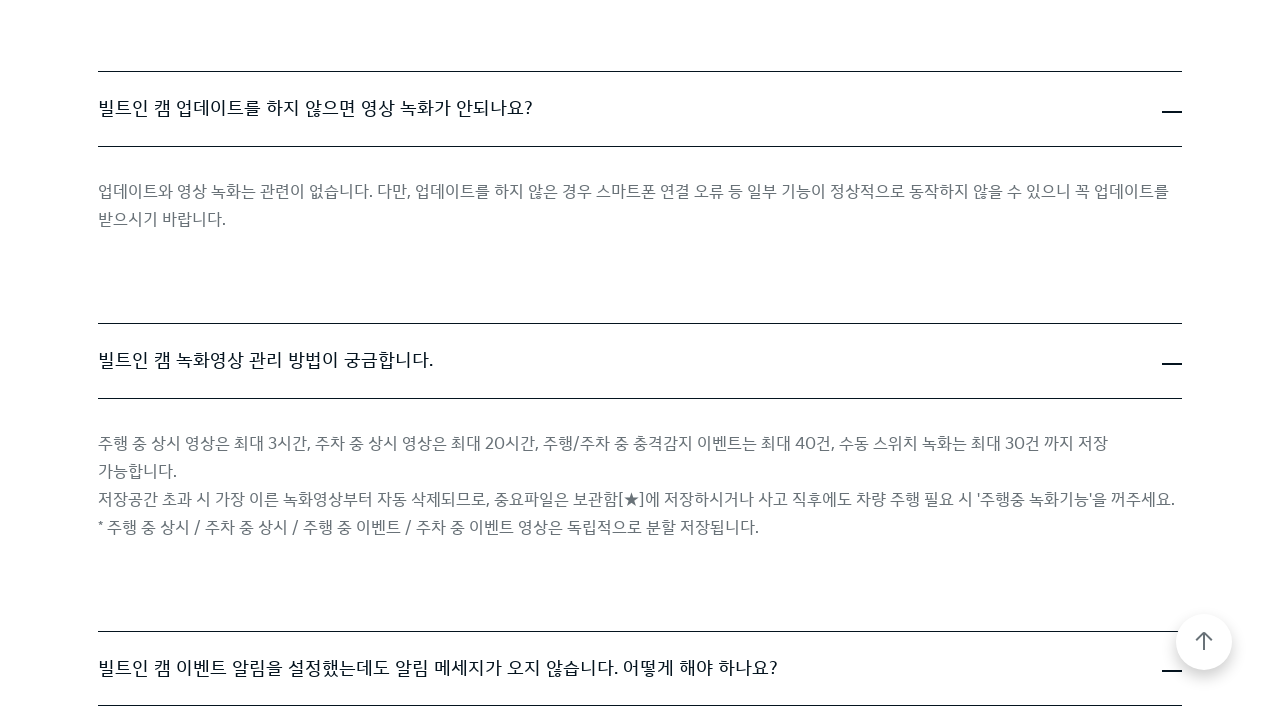

Clicked FAQ category tab 5 at (720, 361) on xpath=/html/body/div[2]/div/div/div[2]/div/div/div[3]/div/div/div[2]/div/div/div
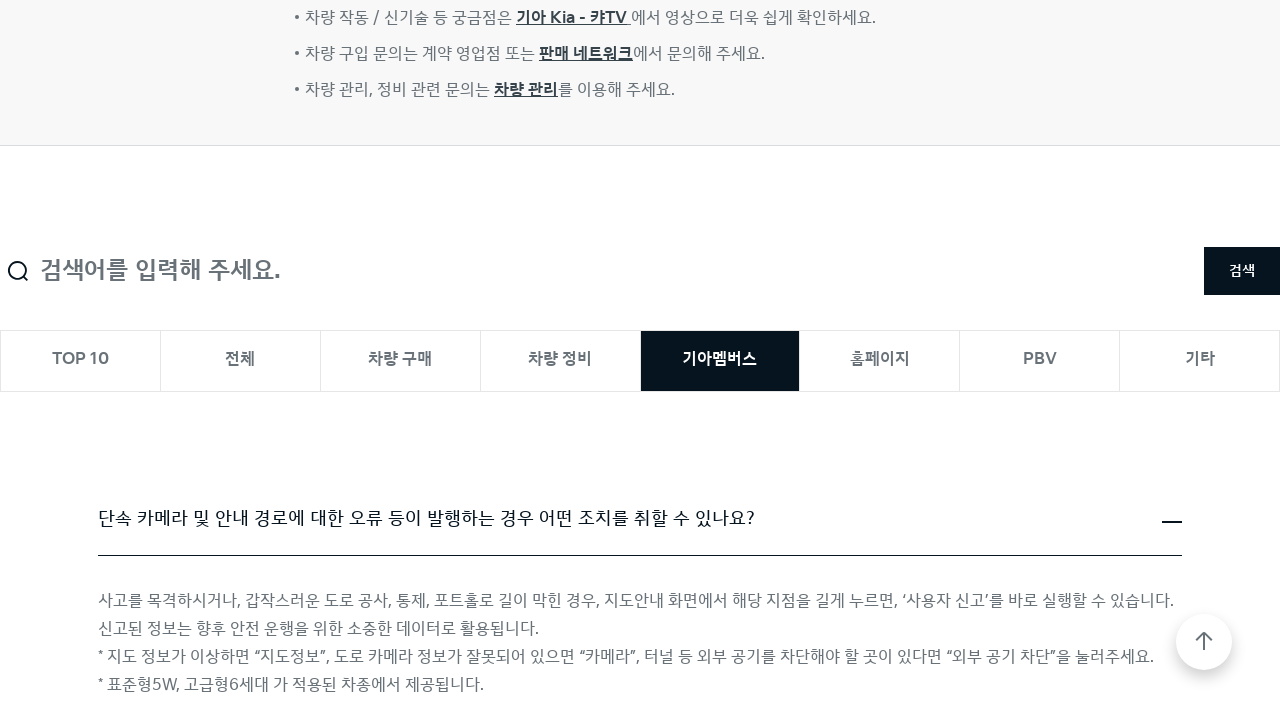

Waited 2 seconds for category content to load
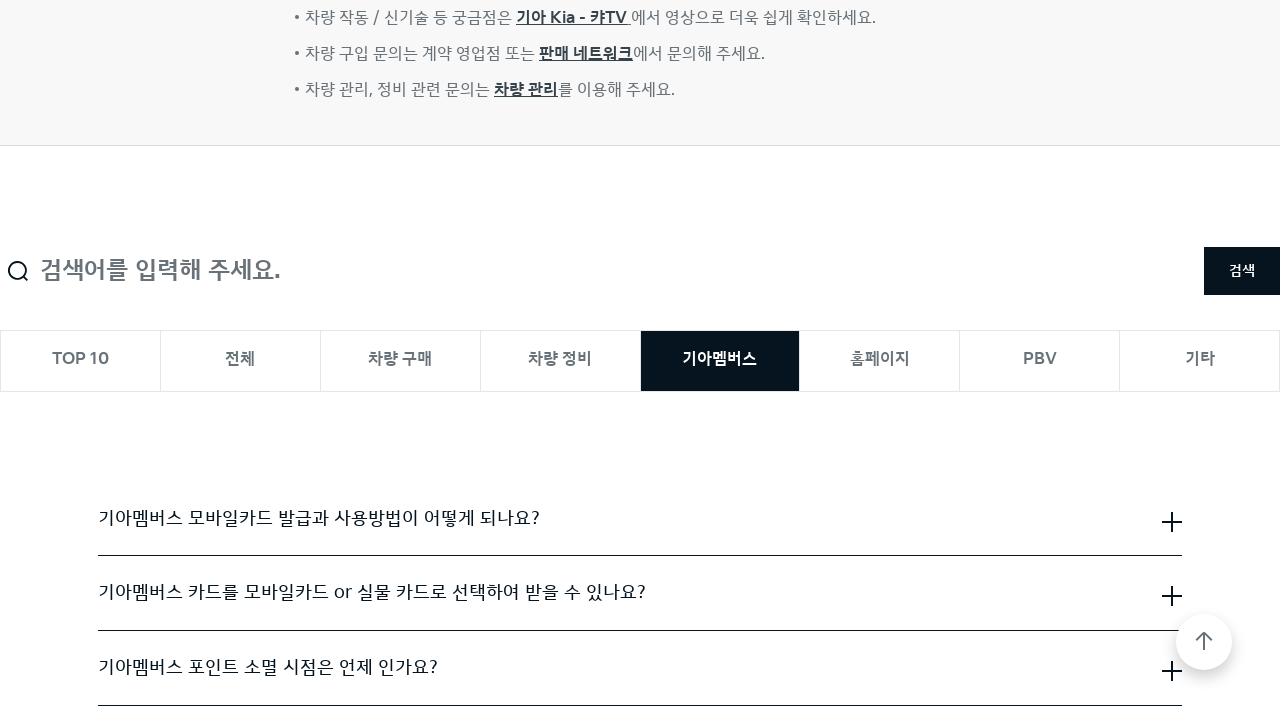

Accordion items loaded
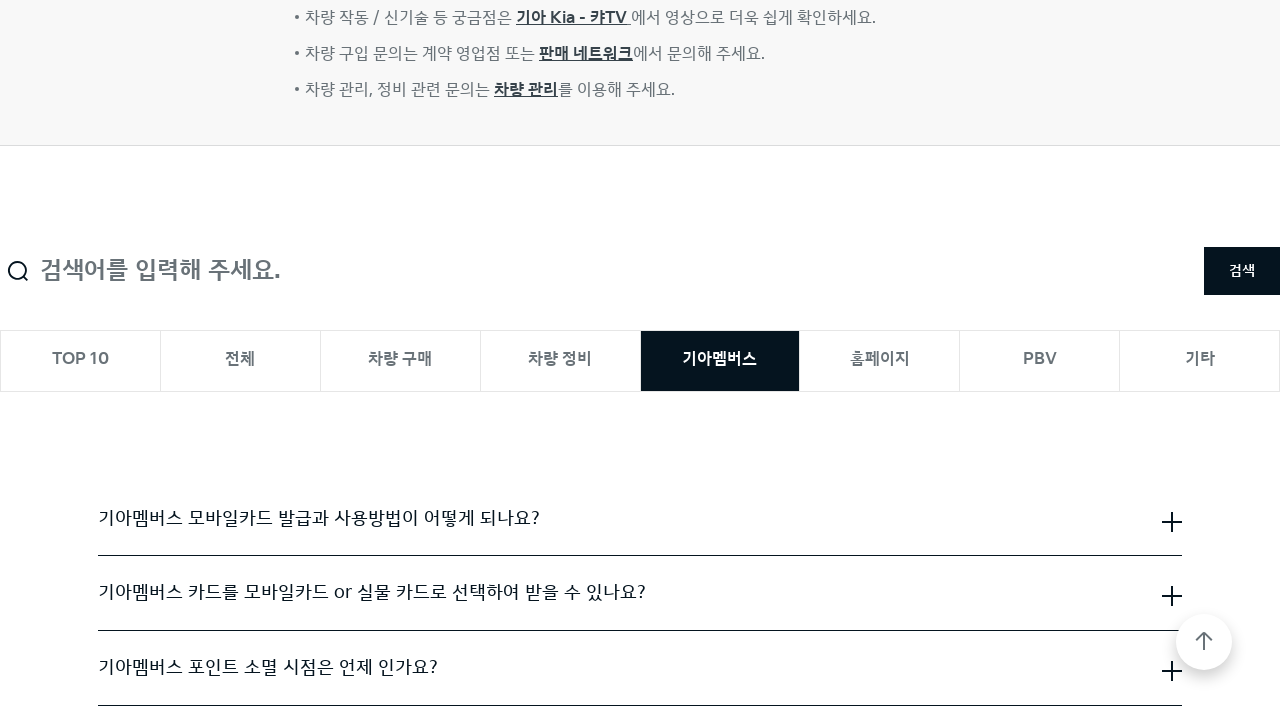

Scrolled accordion button into view
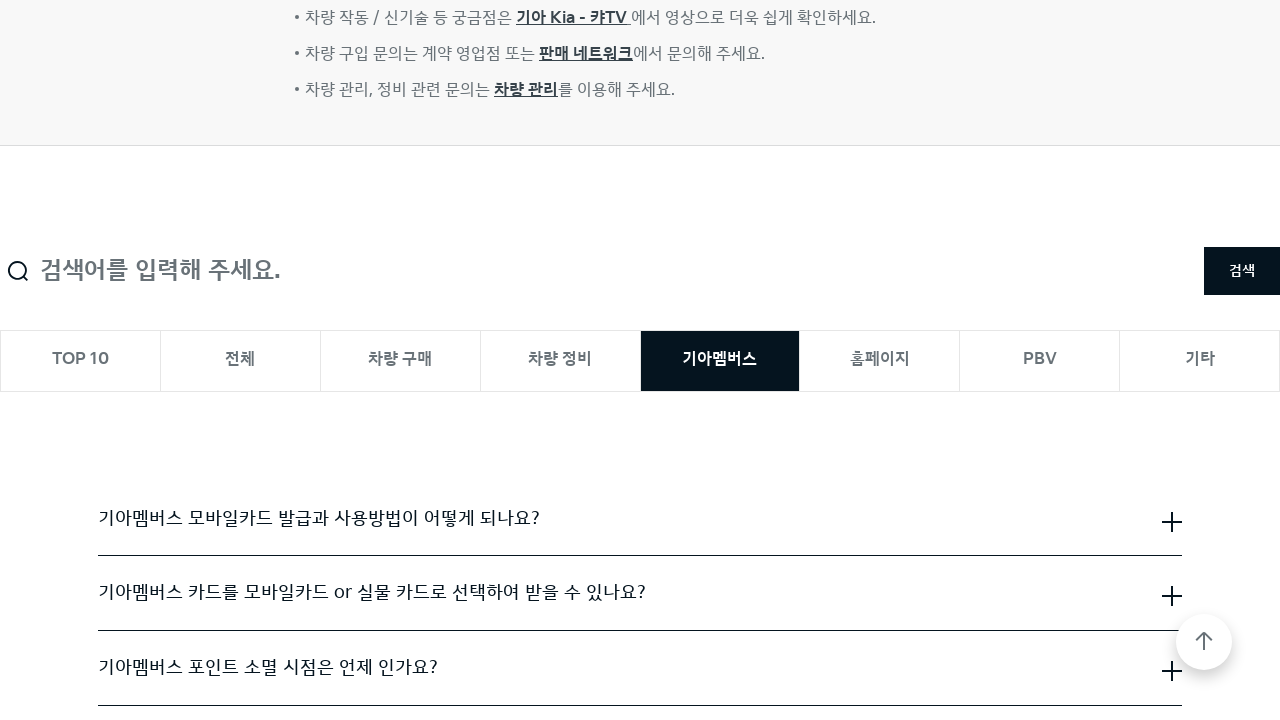

Waited 500ms before clicking accordion button
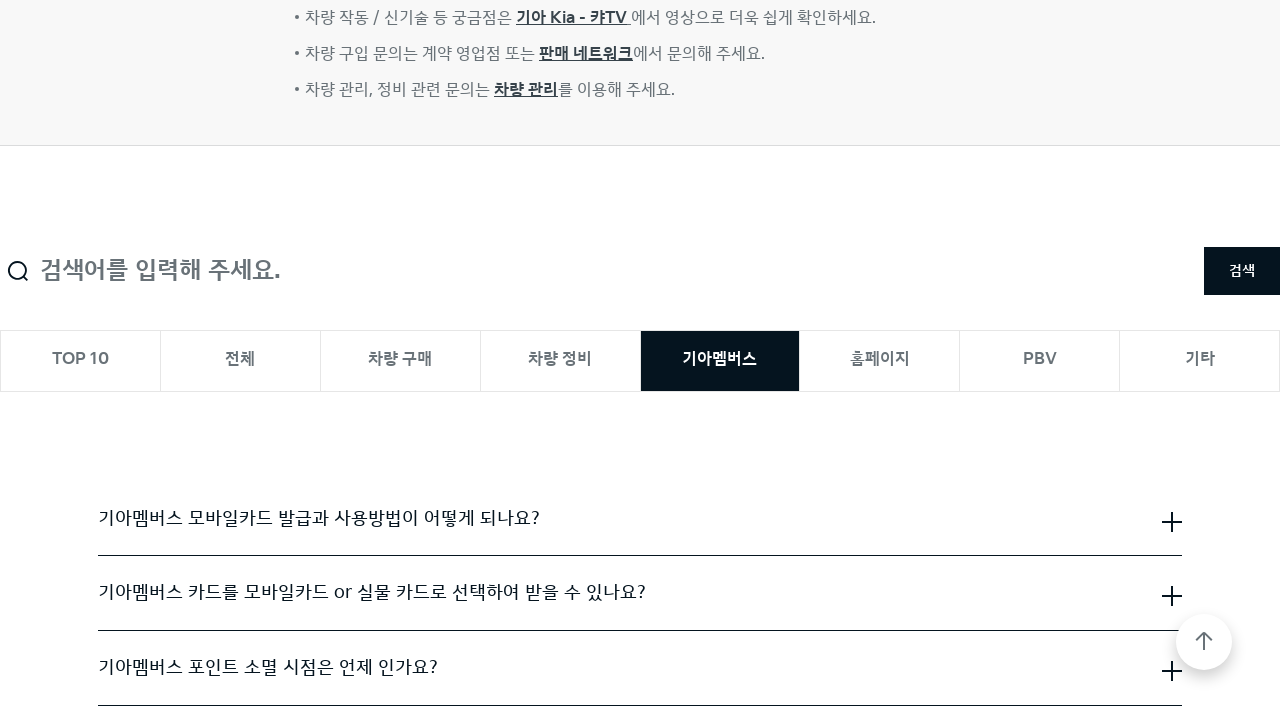

Clicked accordion button to expand FAQ entry at (640, 519) on .cmp-accordion__item >> nth=0 >> .cmp-accordion__button
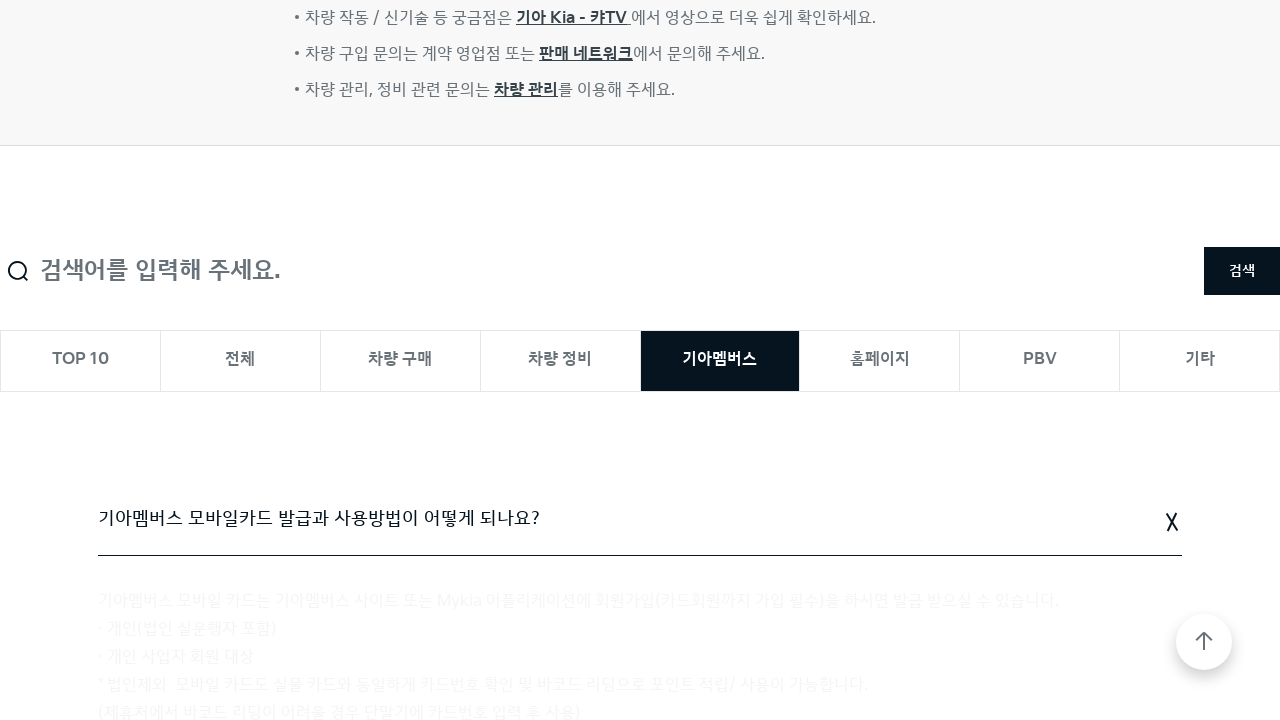

Waited 500ms after expanding accordion entry
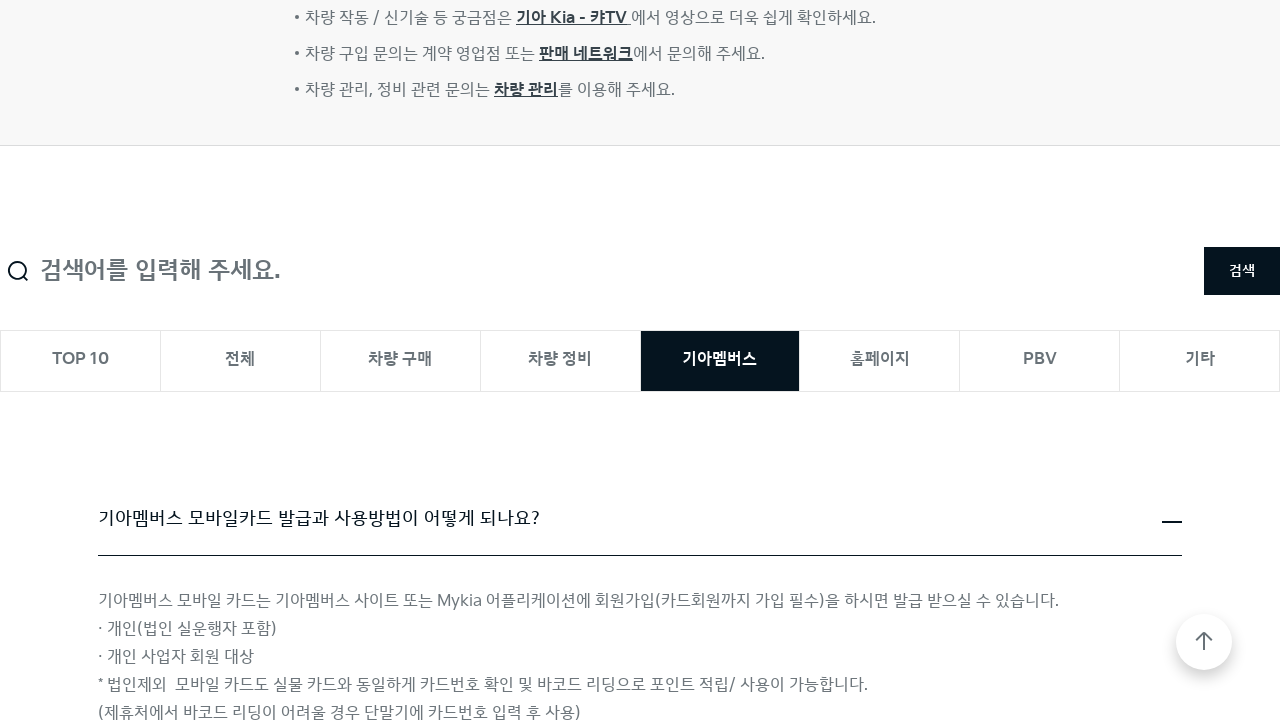

Scrolled accordion button into view
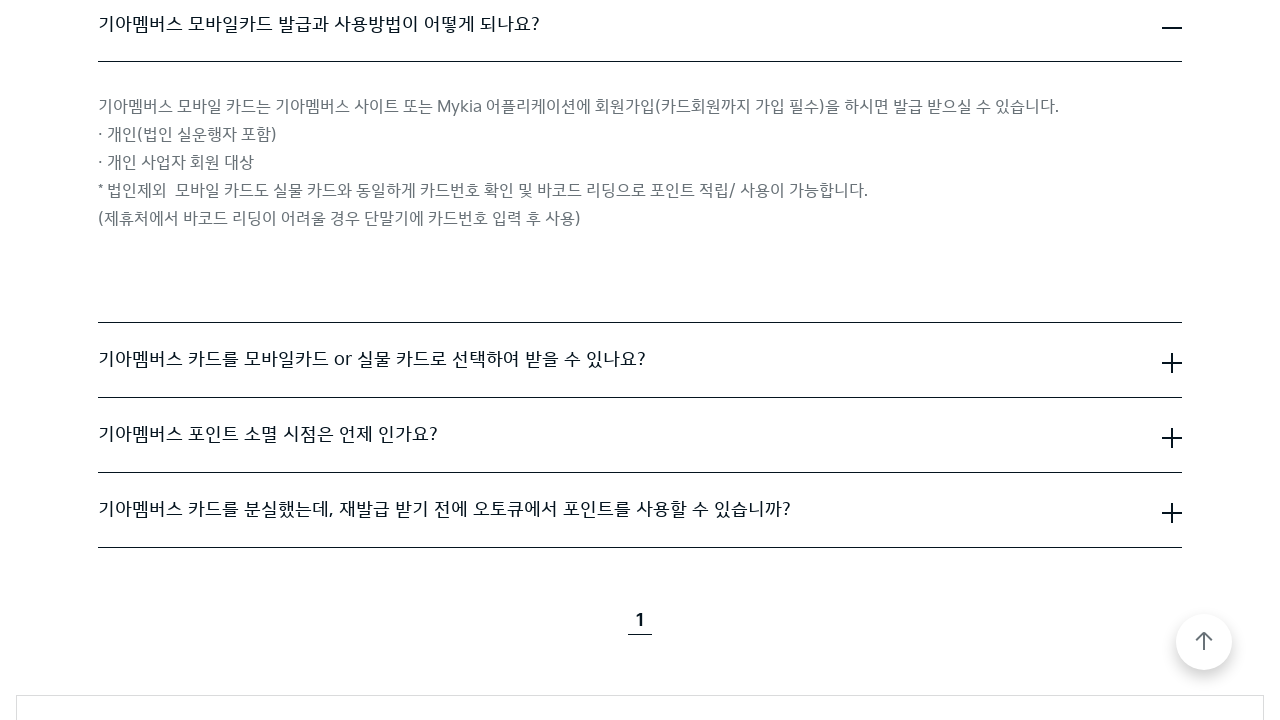

Waited 500ms before clicking accordion button
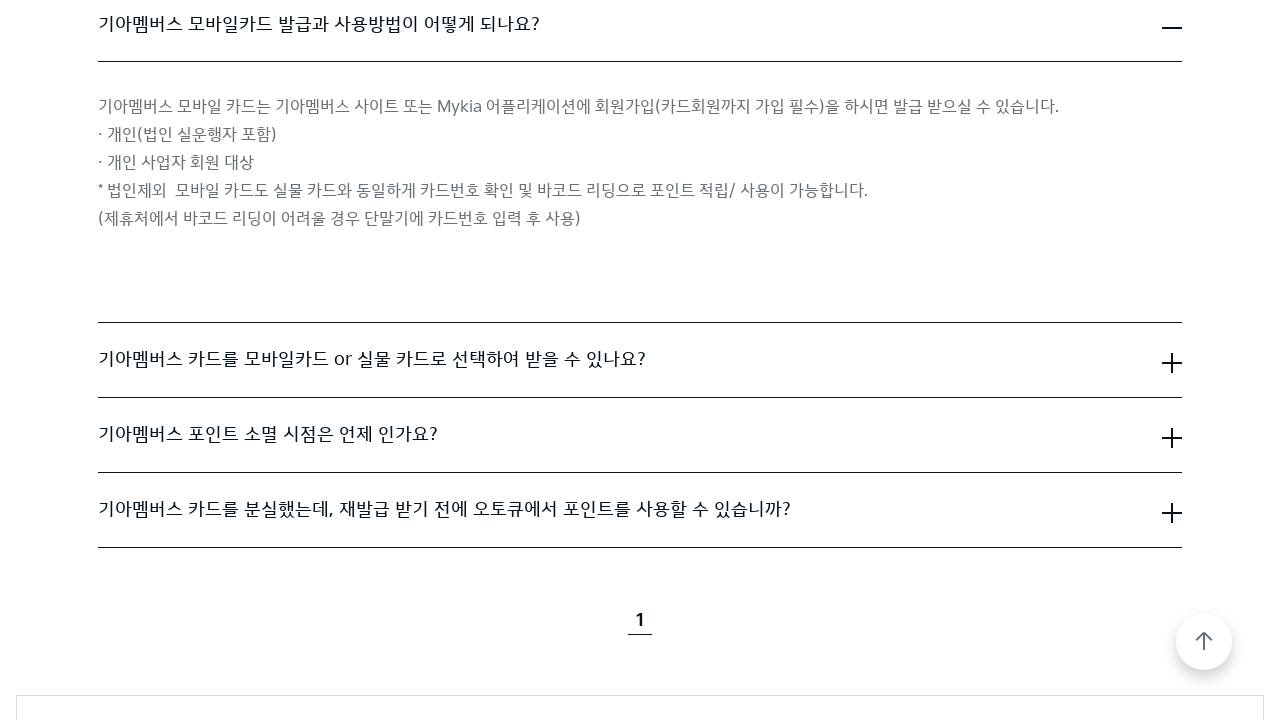

Clicked accordion button to expand FAQ entry at (640, 360) on .cmp-accordion__item >> nth=1 >> .cmp-accordion__button
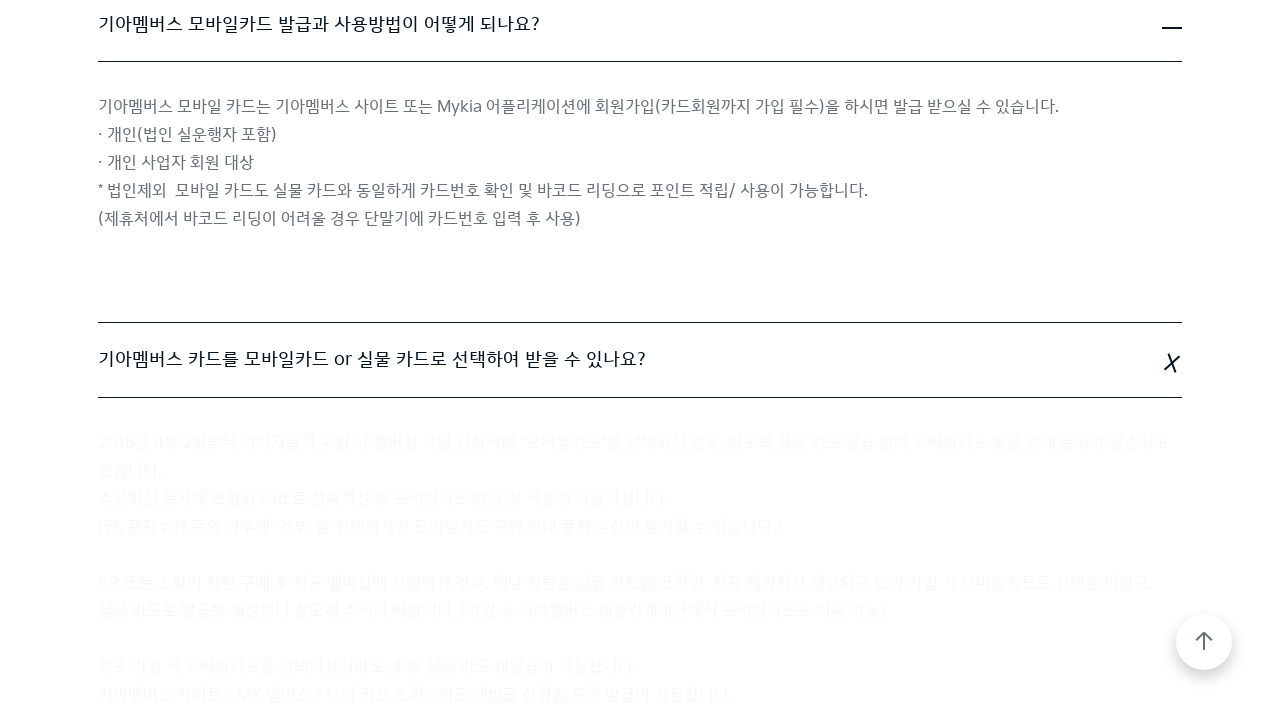

Waited 500ms after expanding accordion entry
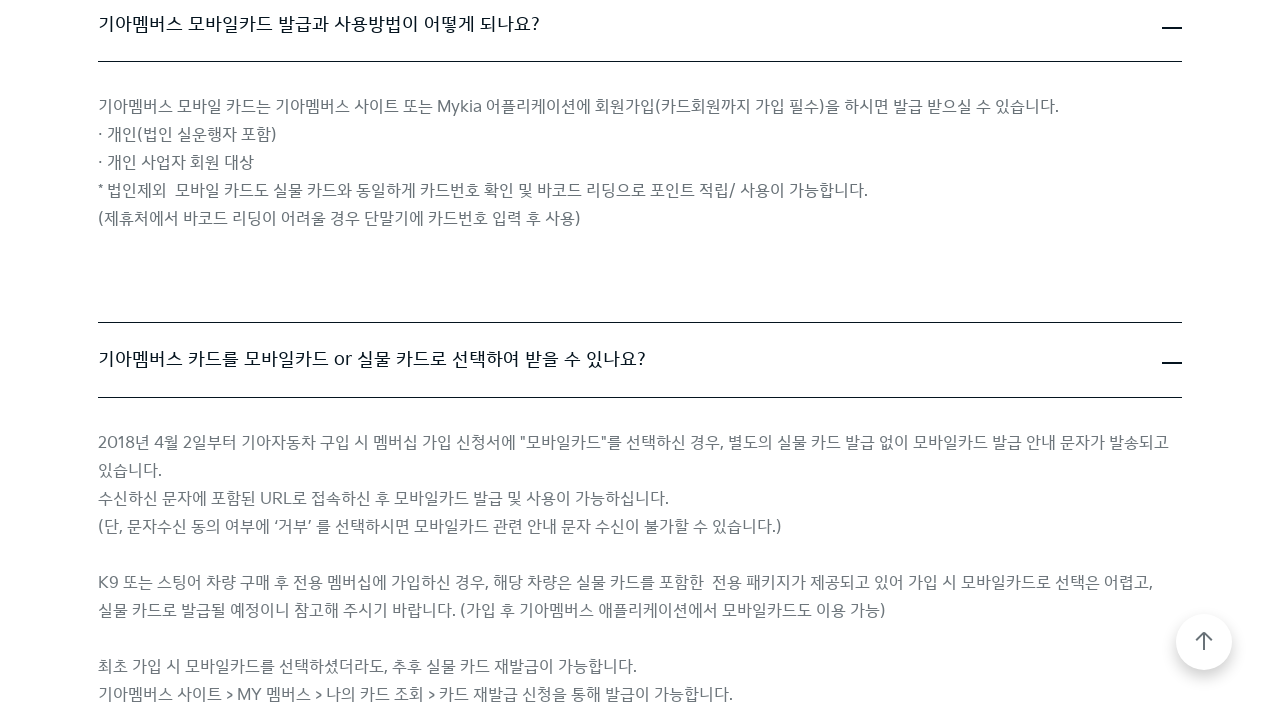

Scrolled accordion button into view
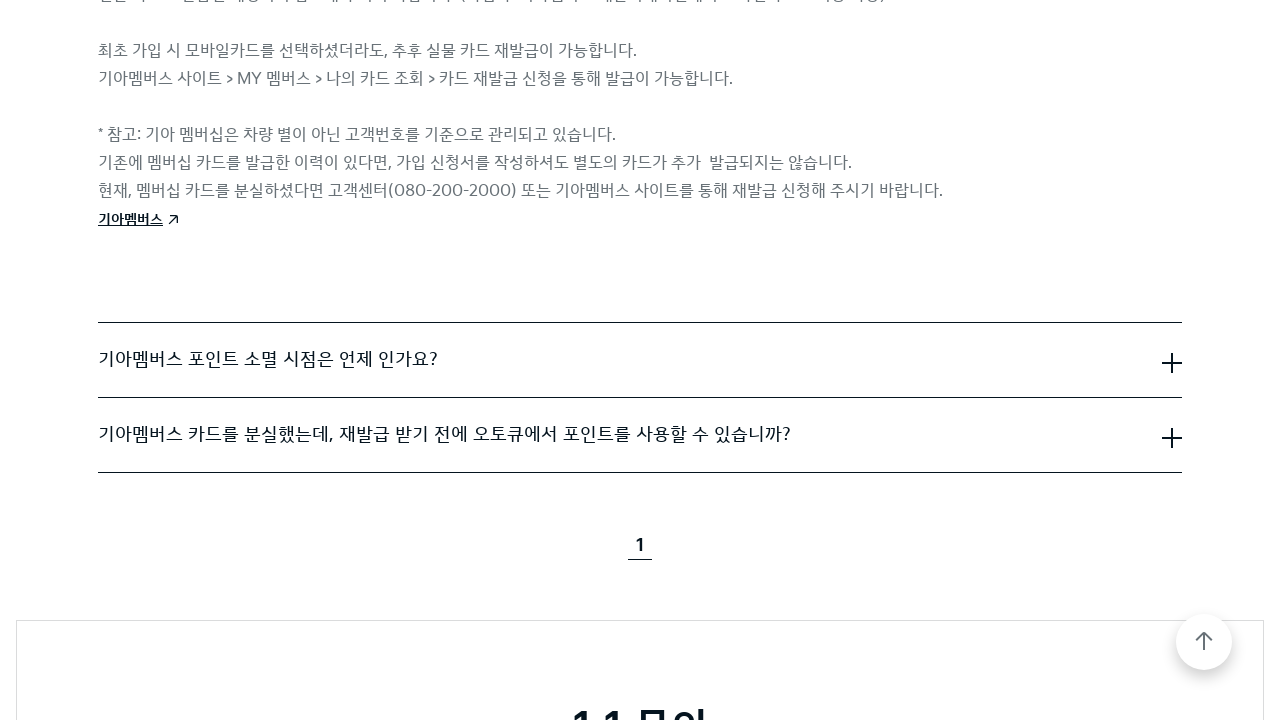

Waited 500ms before clicking accordion button
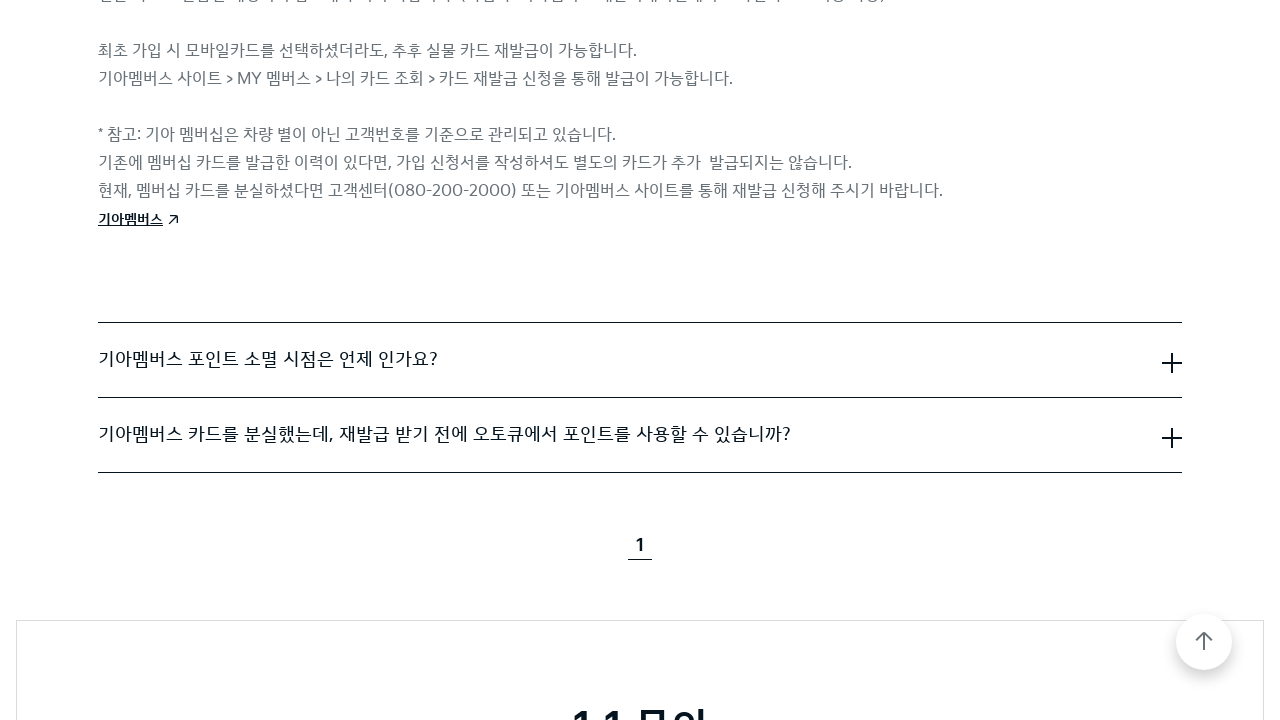

Clicked accordion button to expand FAQ entry at (640, 360) on .cmp-accordion__item >> nth=2 >> .cmp-accordion__button
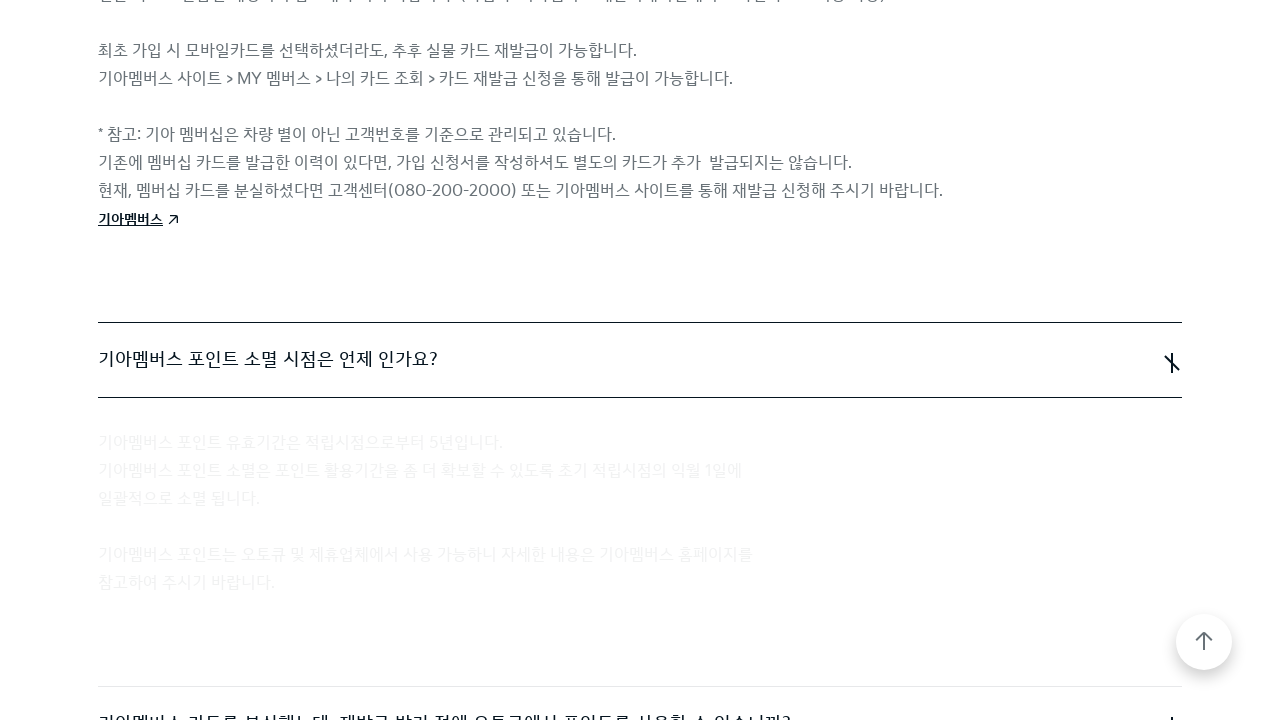

Waited 500ms after expanding accordion entry
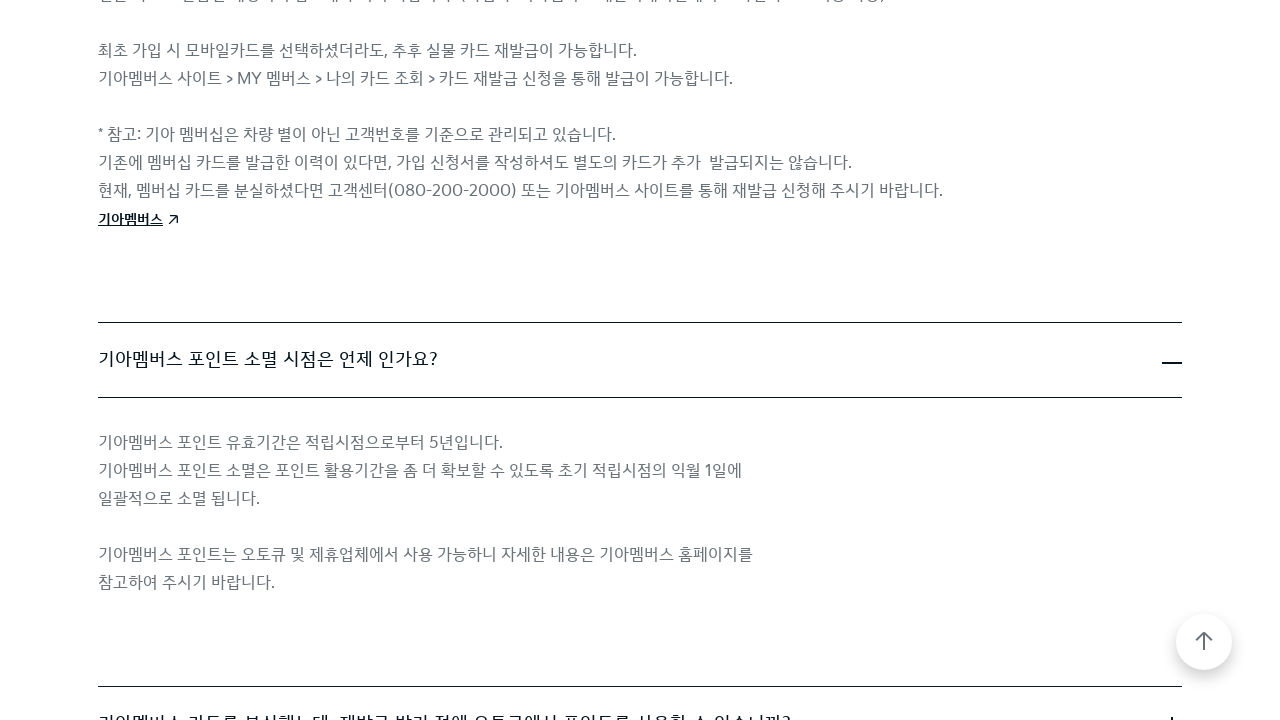

Scrolled accordion button into view
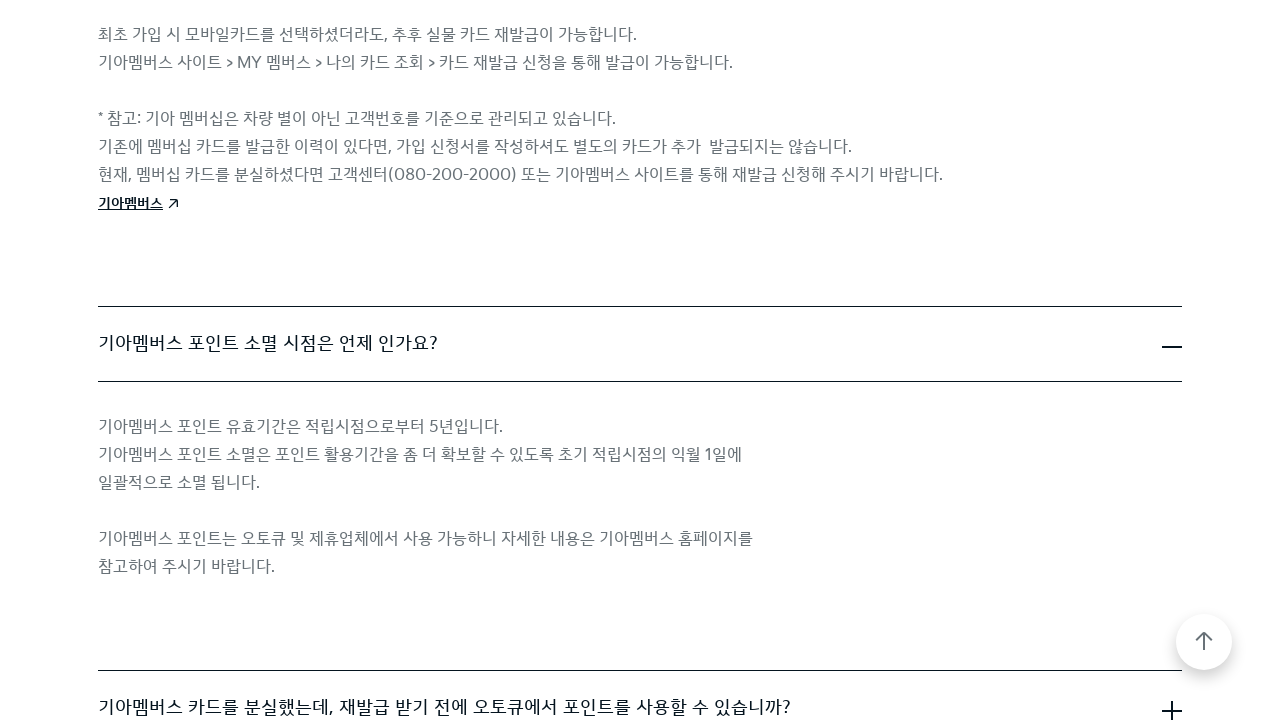

Waited 500ms before clicking accordion button
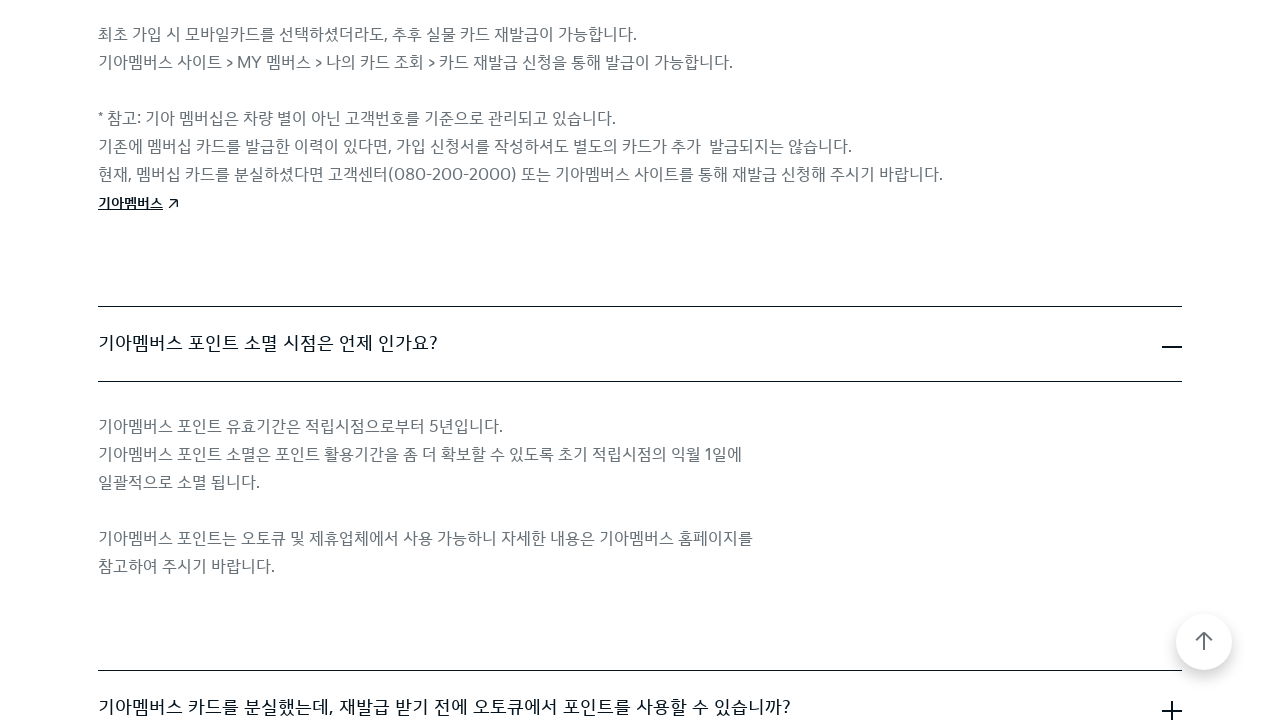

Clicked accordion button to expand FAQ entry at (640, 707) on .cmp-accordion__item >> nth=3 >> .cmp-accordion__button
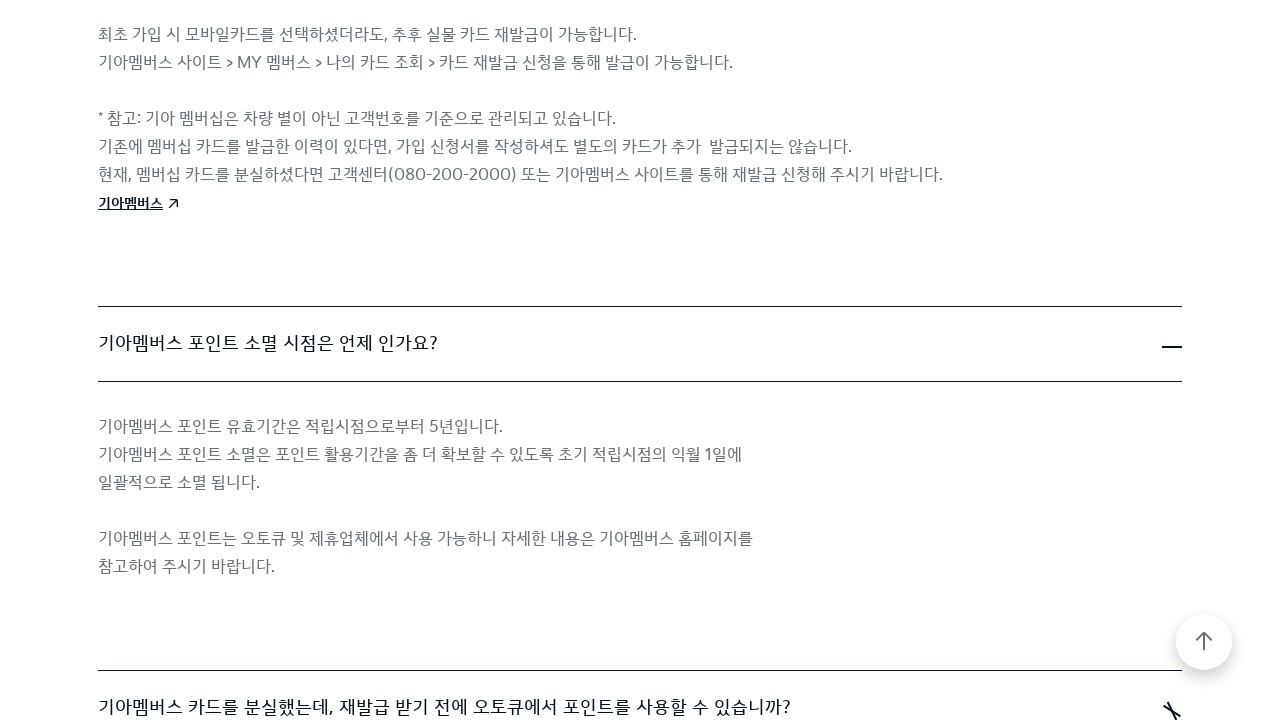

Waited 500ms after expanding accordion entry
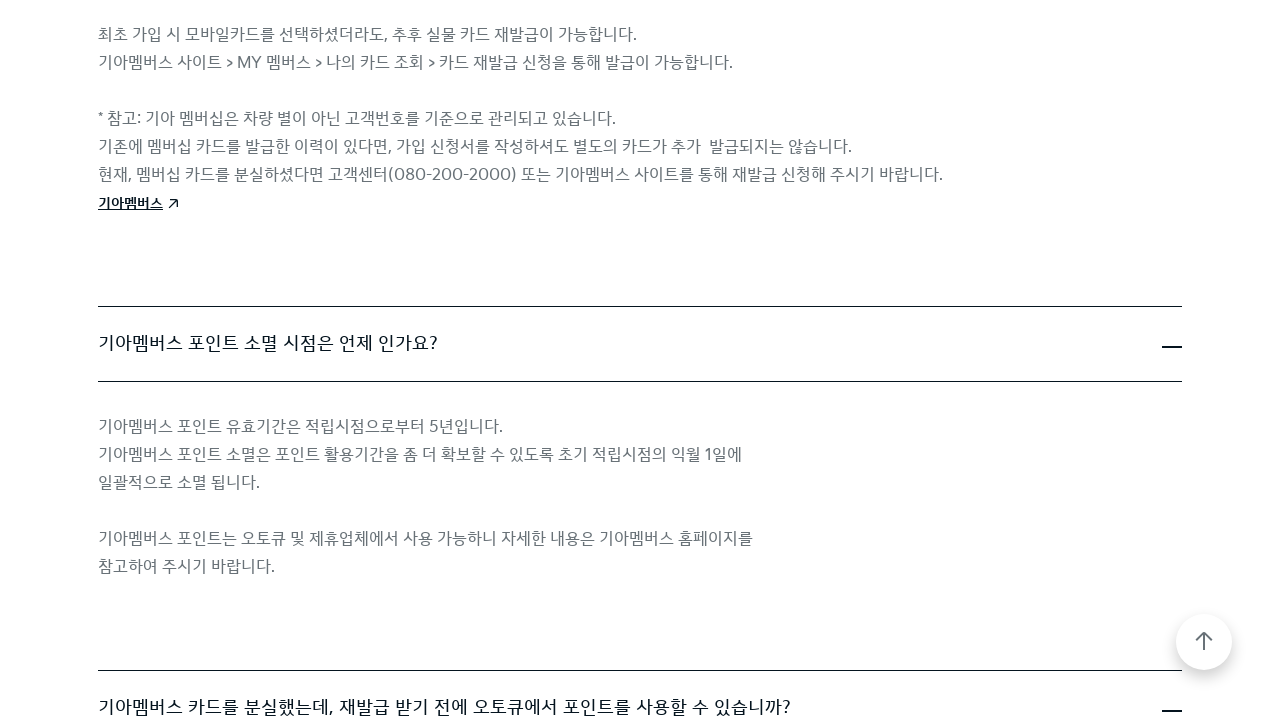

Clicked FAQ category tab 6 at (880, 361) on xpath=/html/body/div[2]/div/div/div[2]/div/div/div[3]/div/div/div[2]/div/div/div
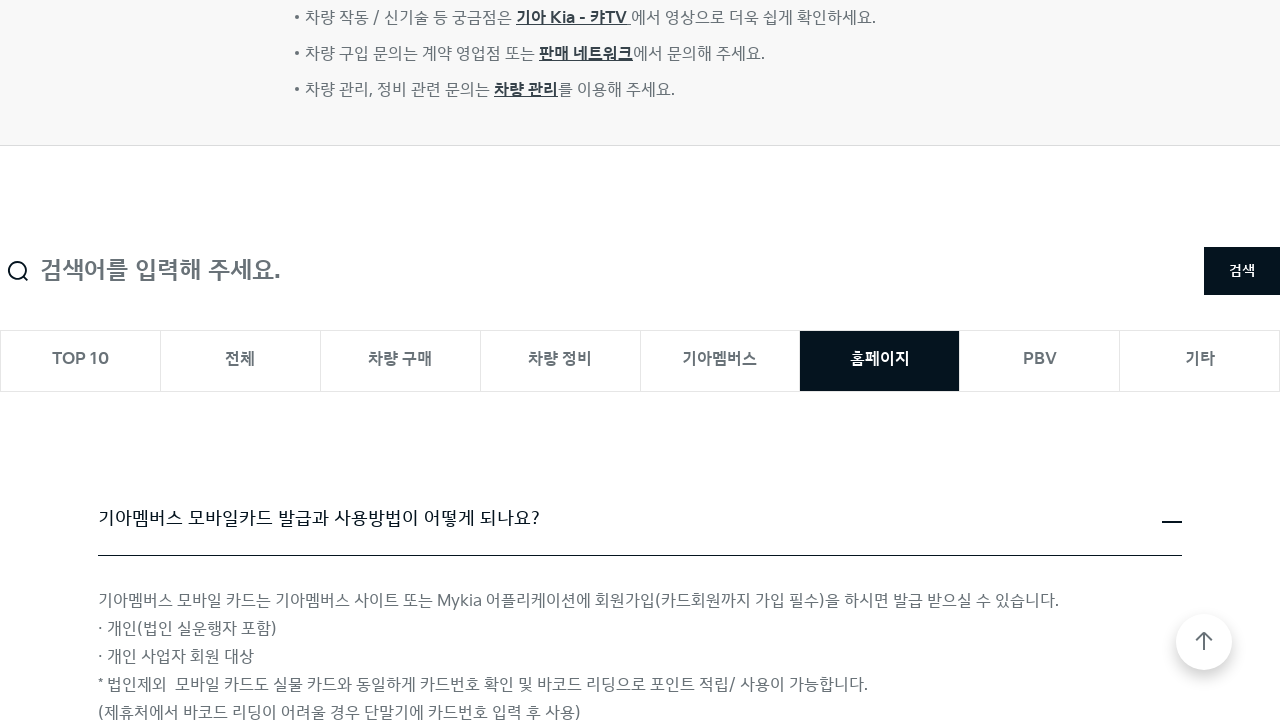

Waited 2 seconds for category content to load
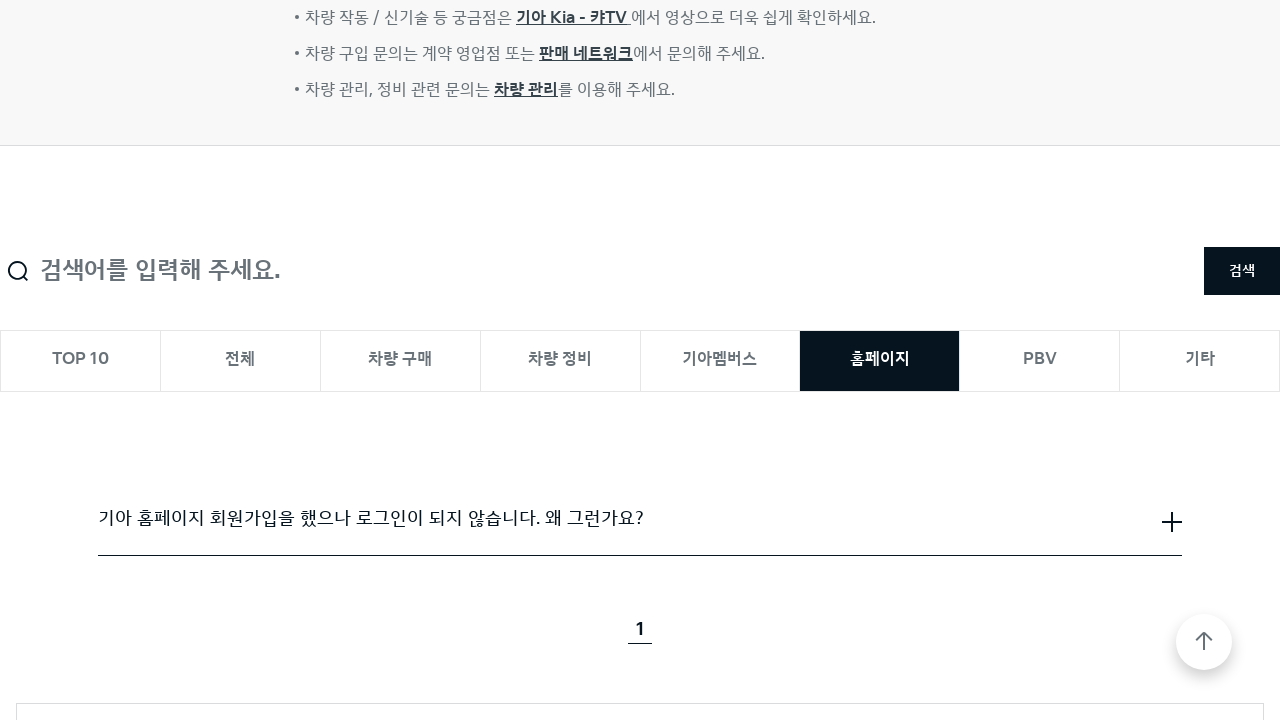

Accordion items loaded
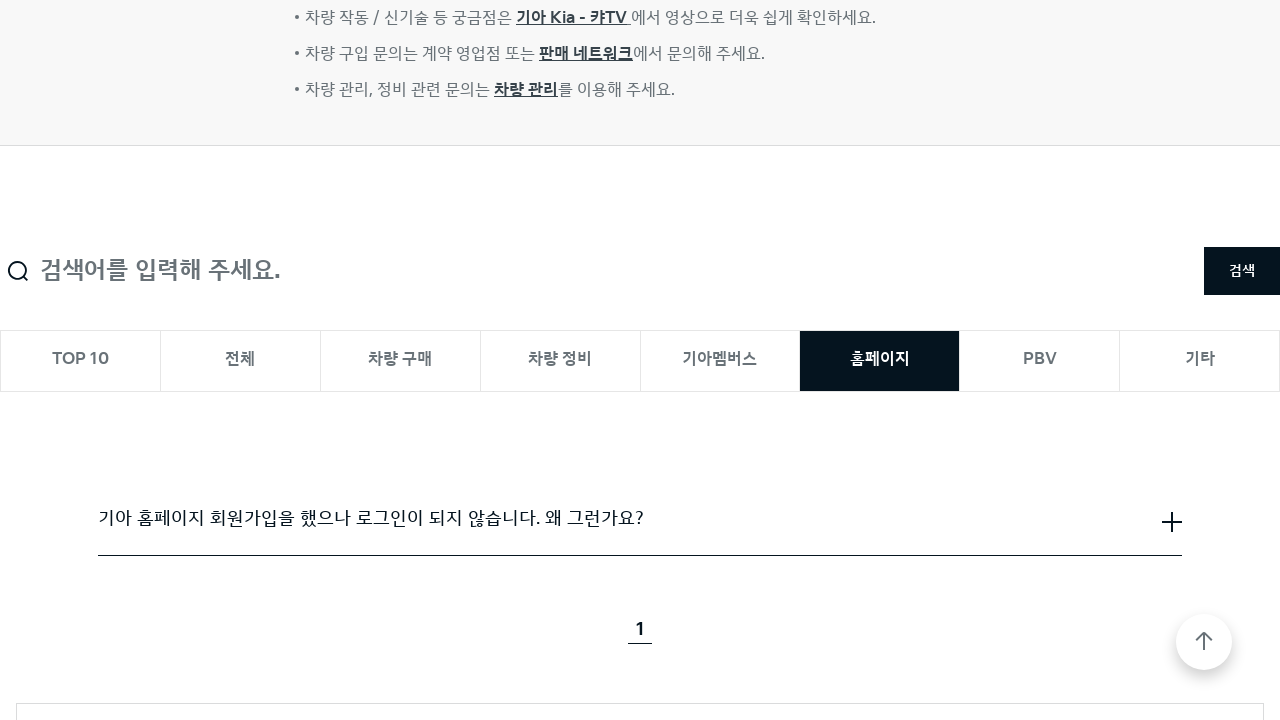

Scrolled accordion button into view
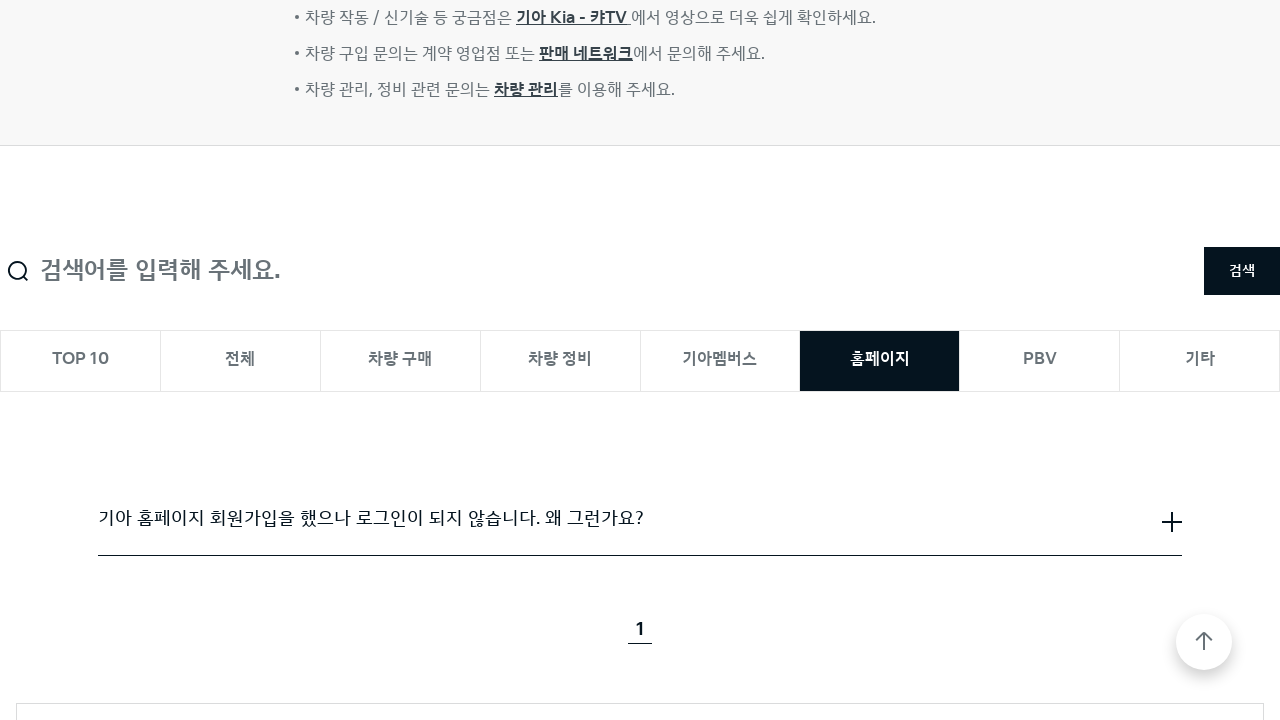

Waited 500ms before clicking accordion button
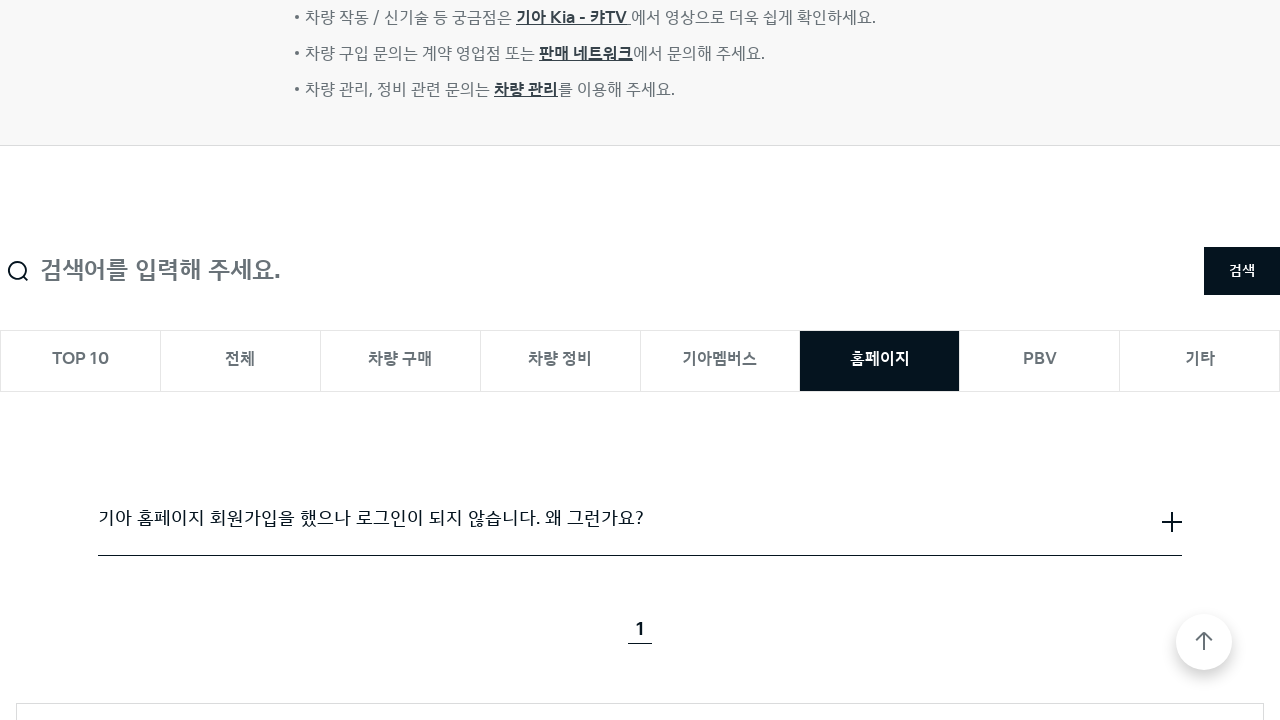

Clicked accordion button to expand FAQ entry at (640, 519) on .cmp-accordion__item >> nth=0 >> .cmp-accordion__button
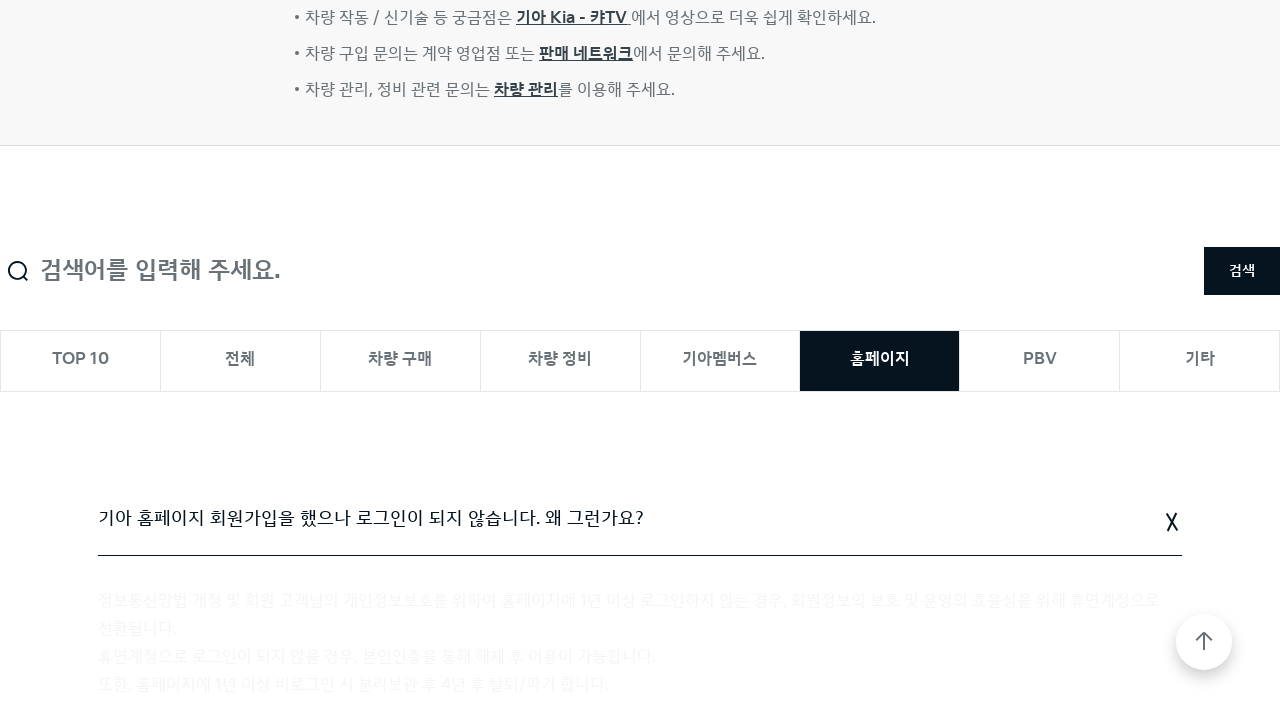

Waited 500ms after expanding accordion entry
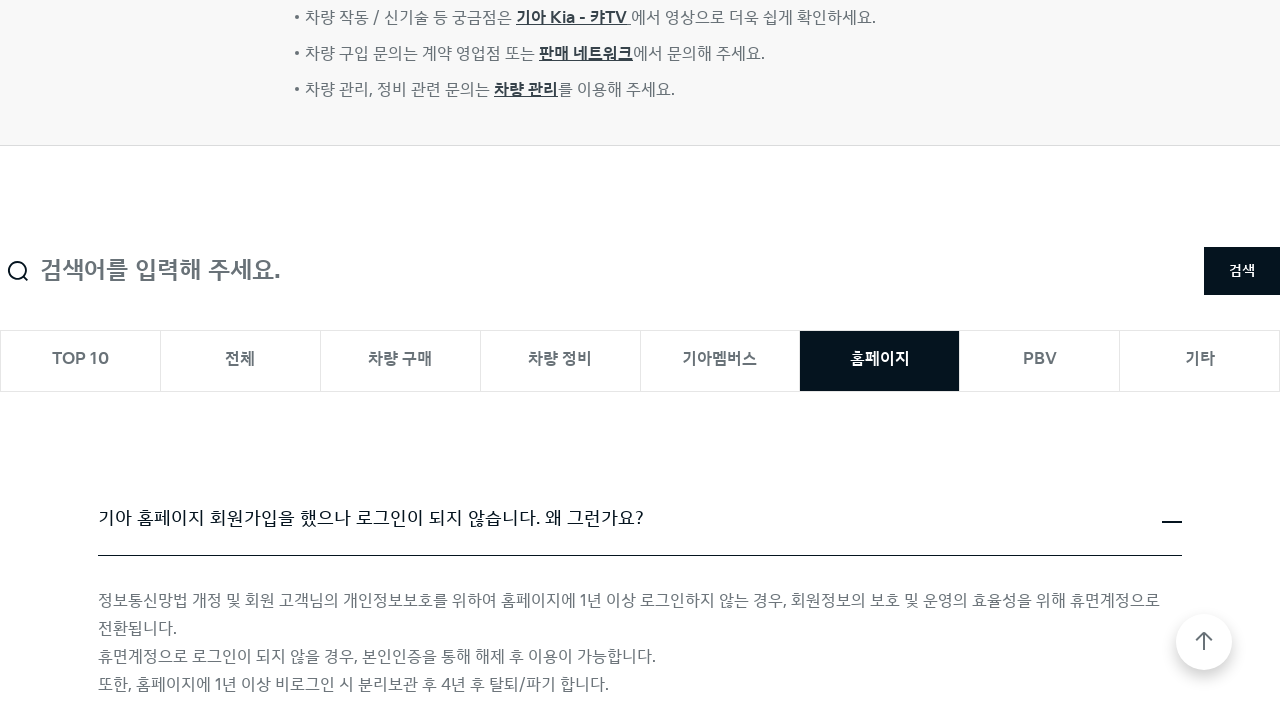

Clicked FAQ category tab 7 at (1040, 361) on xpath=/html/body/div[2]/div/div/div[2]/div/div/div[3]/div/div/div[2]/div/div/div
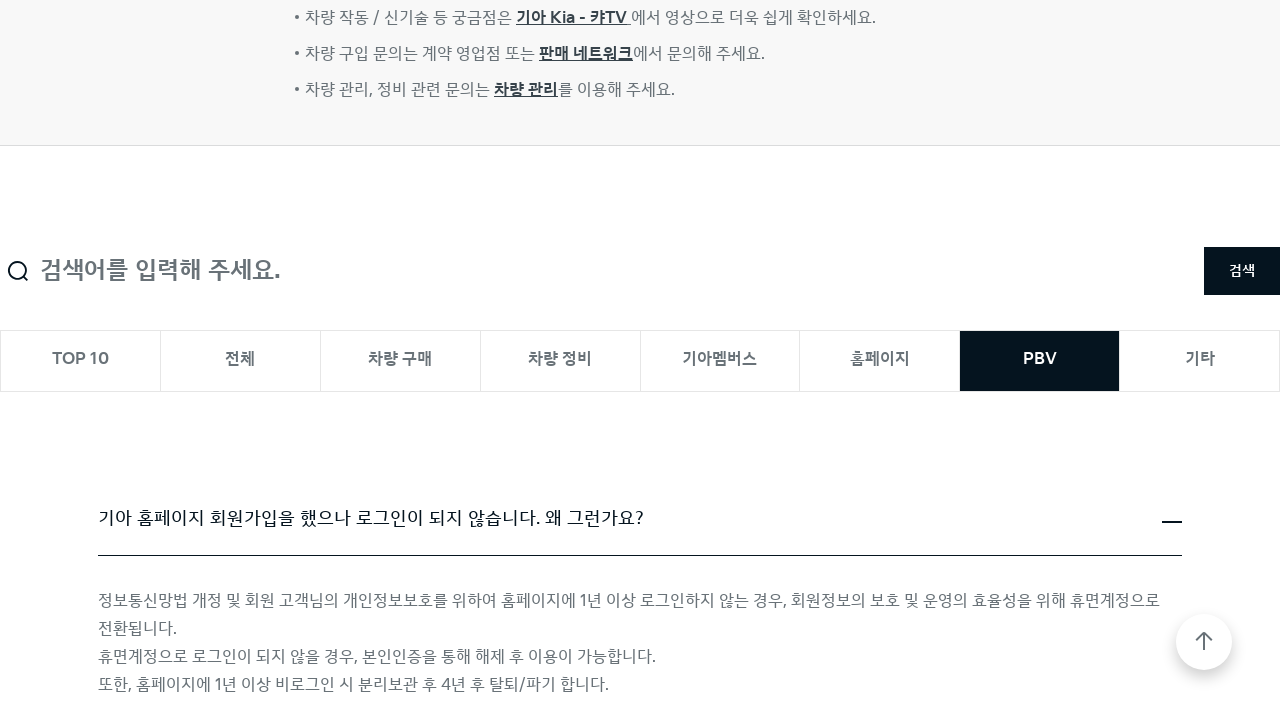

Waited 2 seconds for category content to load
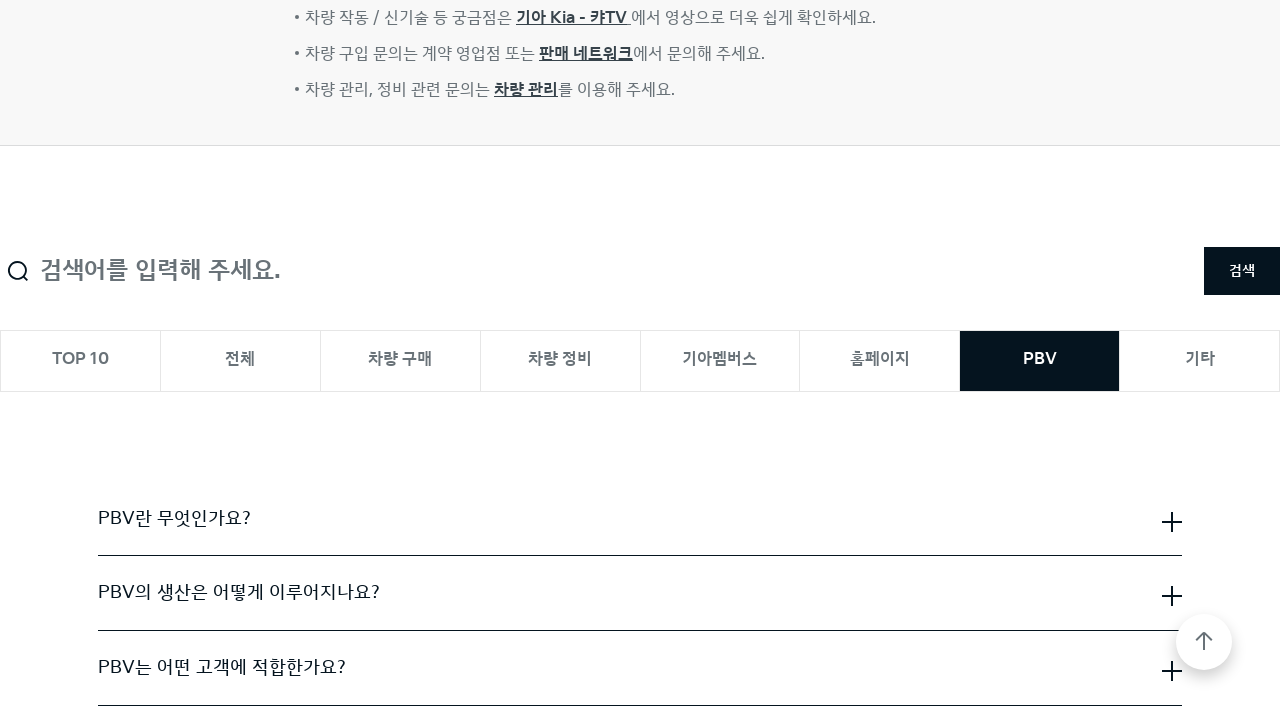

Accordion items loaded
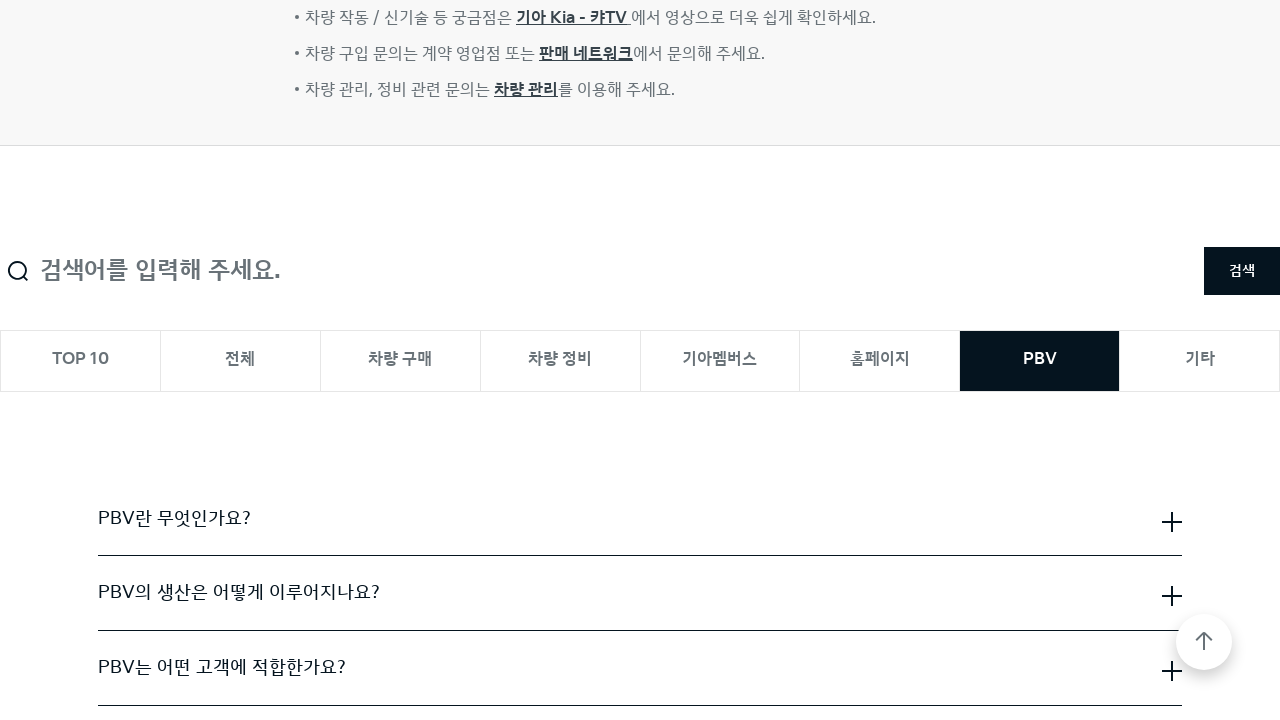

Scrolled accordion button into view
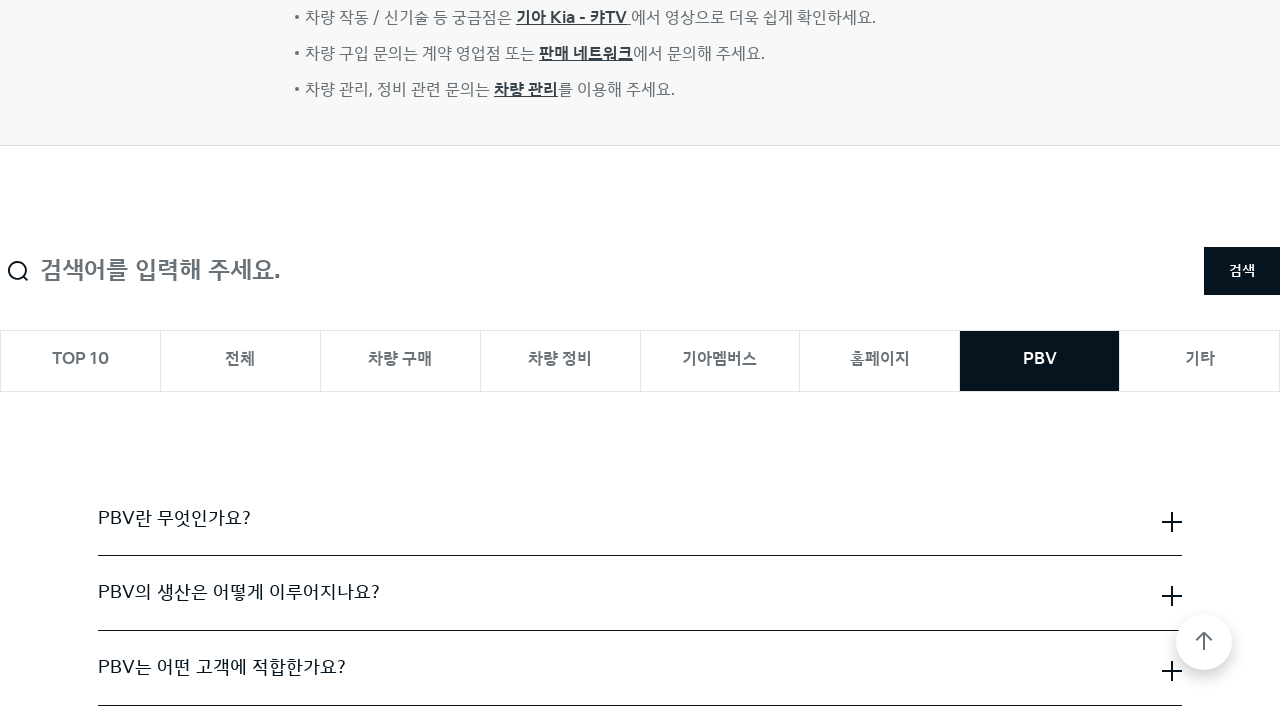

Waited 500ms before clicking accordion button
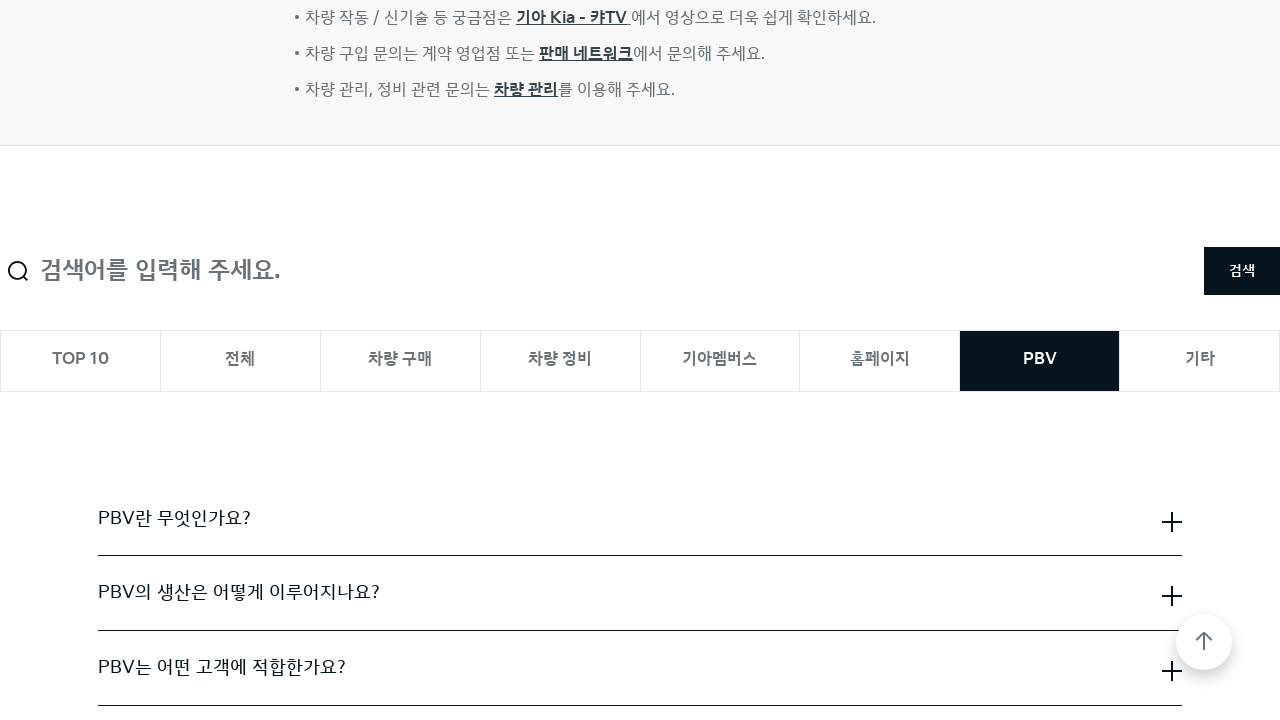

Clicked accordion button to expand FAQ entry at (640, 519) on .cmp-accordion__item >> nth=0 >> .cmp-accordion__button
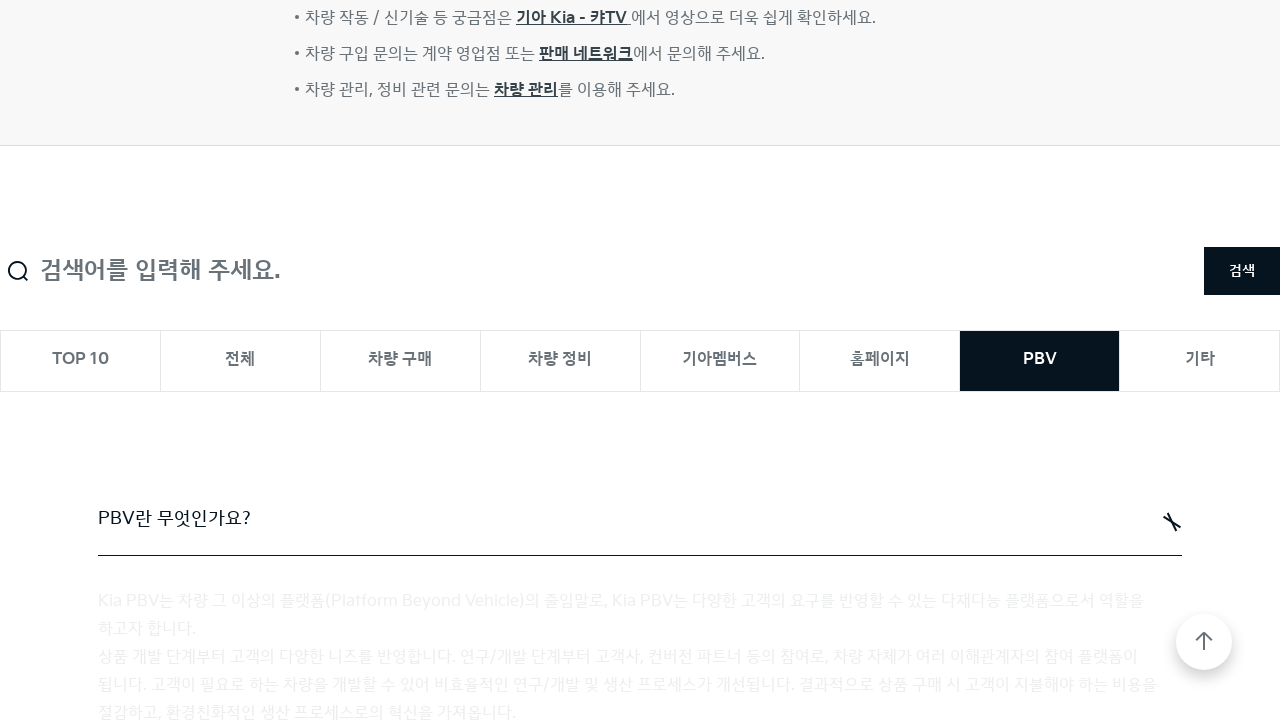

Waited 500ms after expanding accordion entry
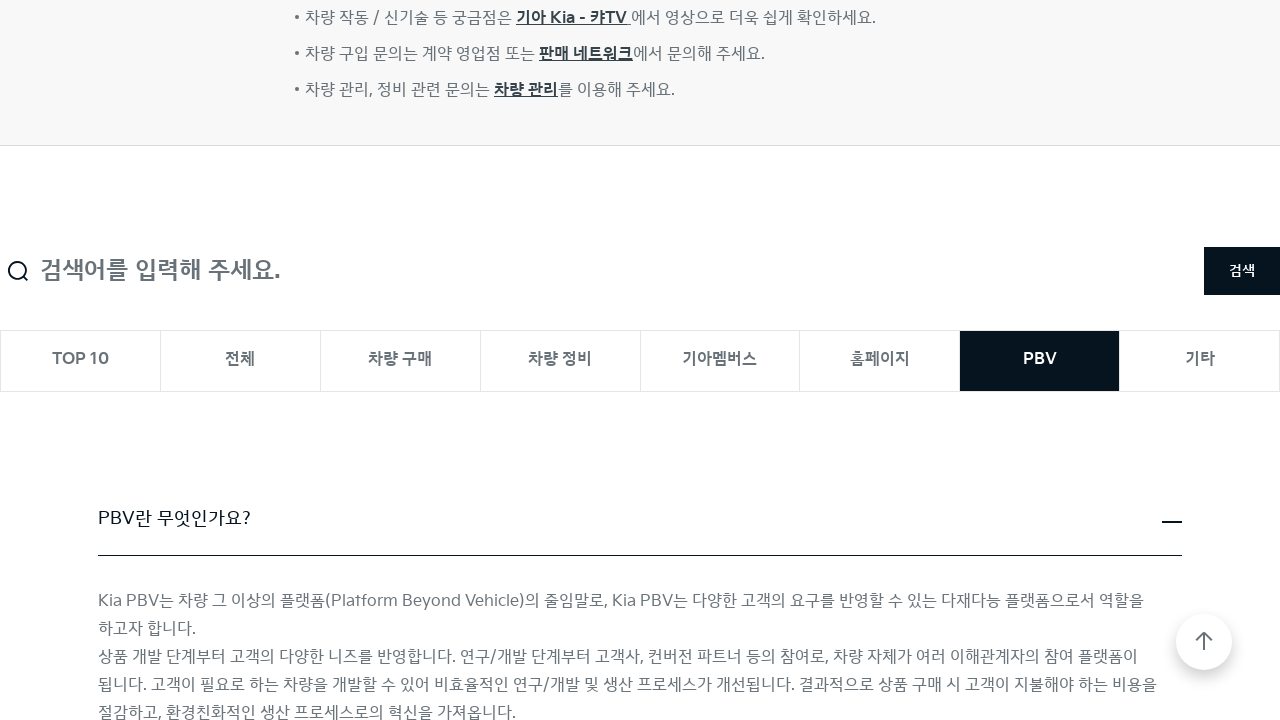

Scrolled accordion button into view
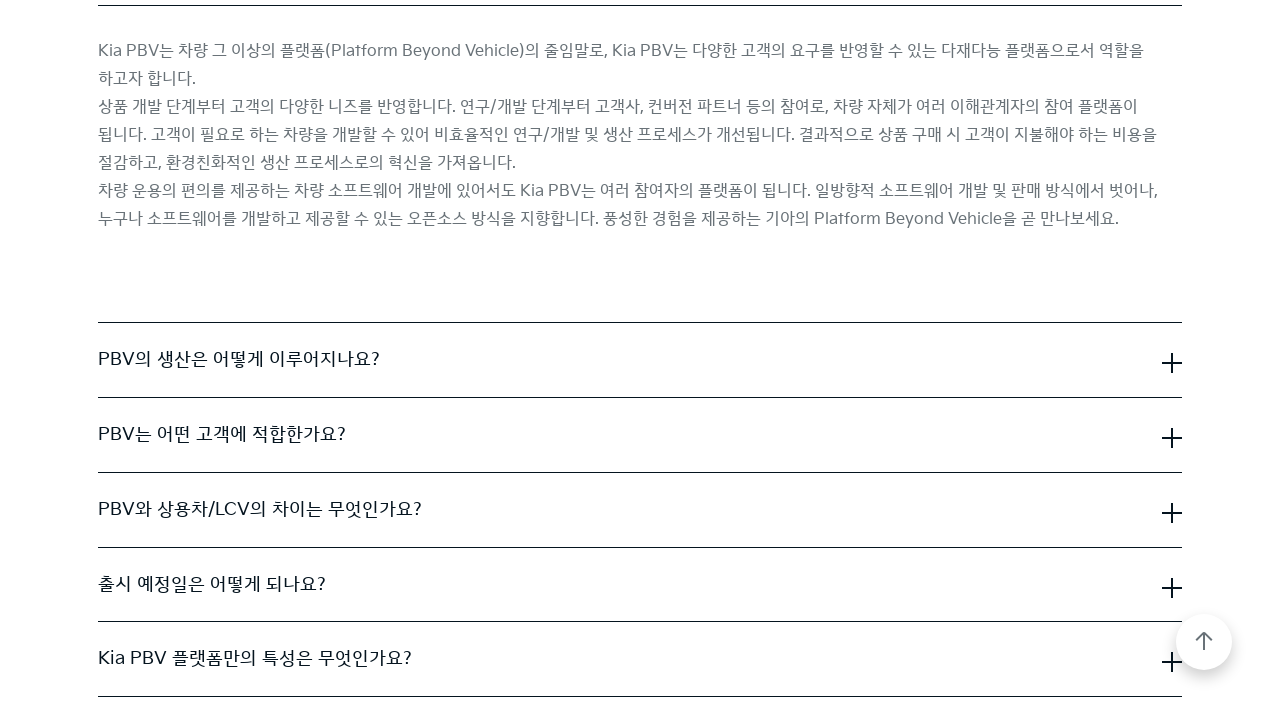

Waited 500ms before clicking accordion button
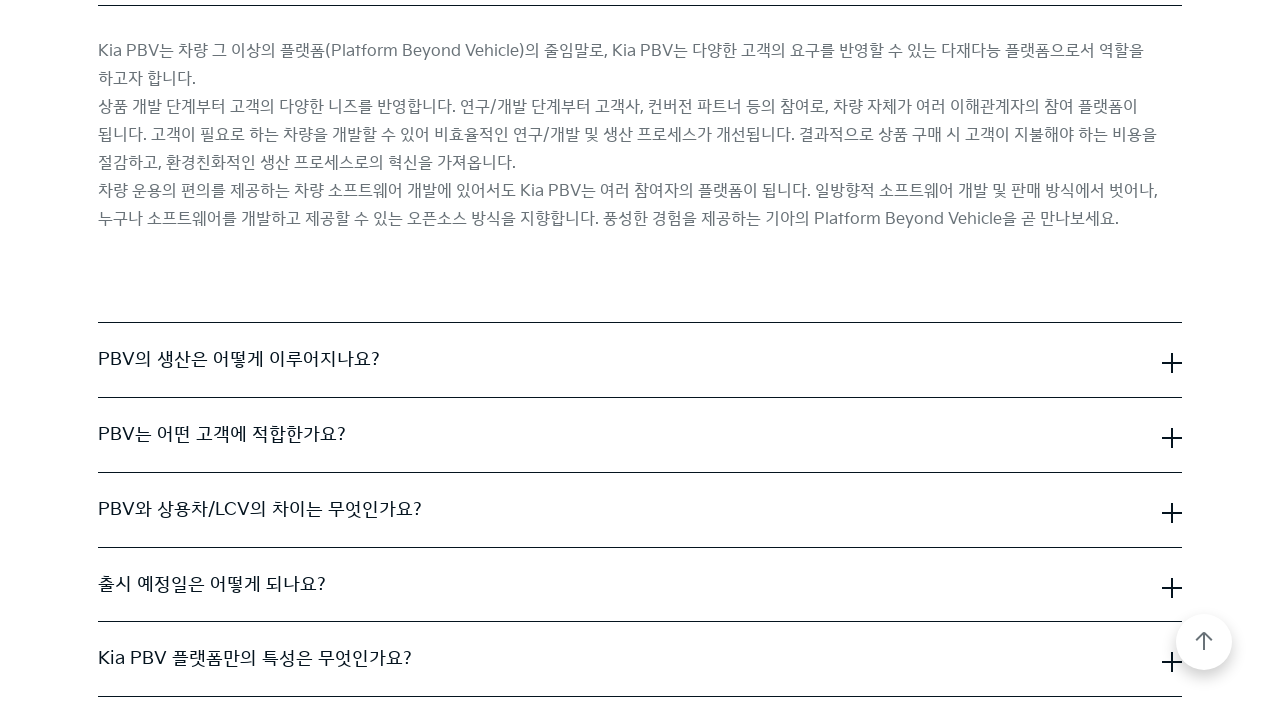

Clicked accordion button to expand FAQ entry at (640, 360) on .cmp-accordion__item >> nth=1 >> .cmp-accordion__button
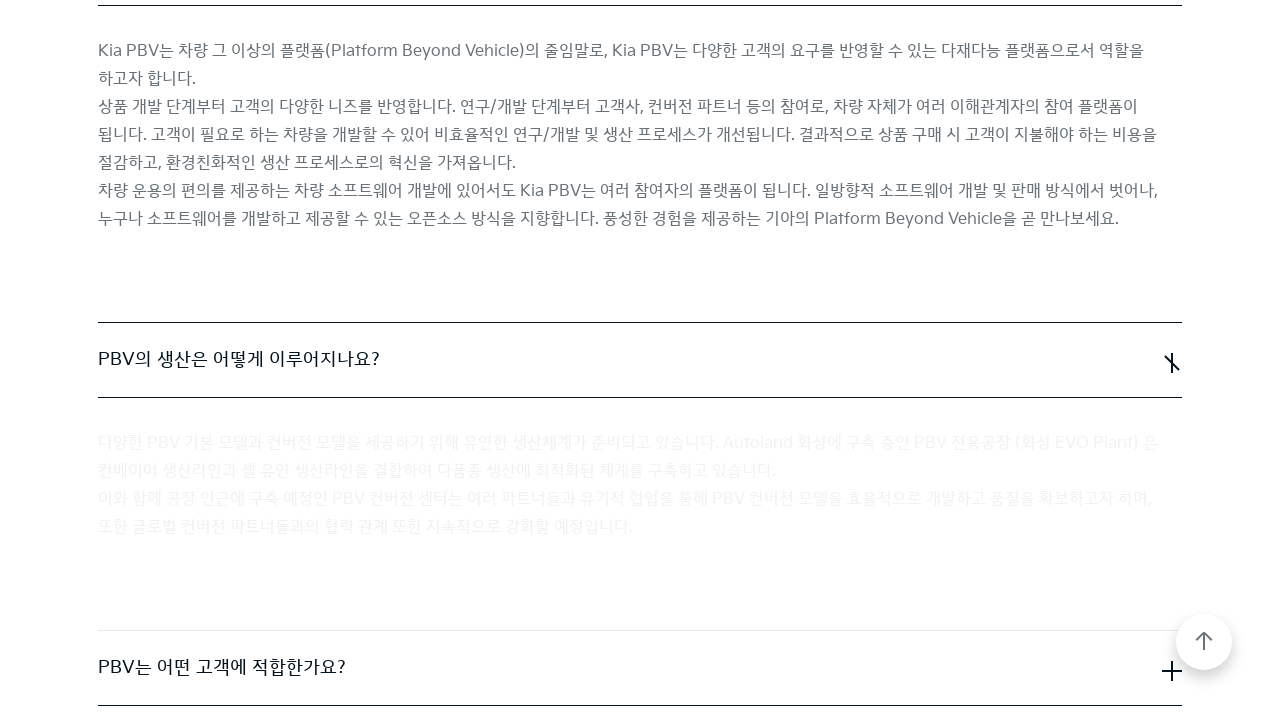

Waited 500ms after expanding accordion entry
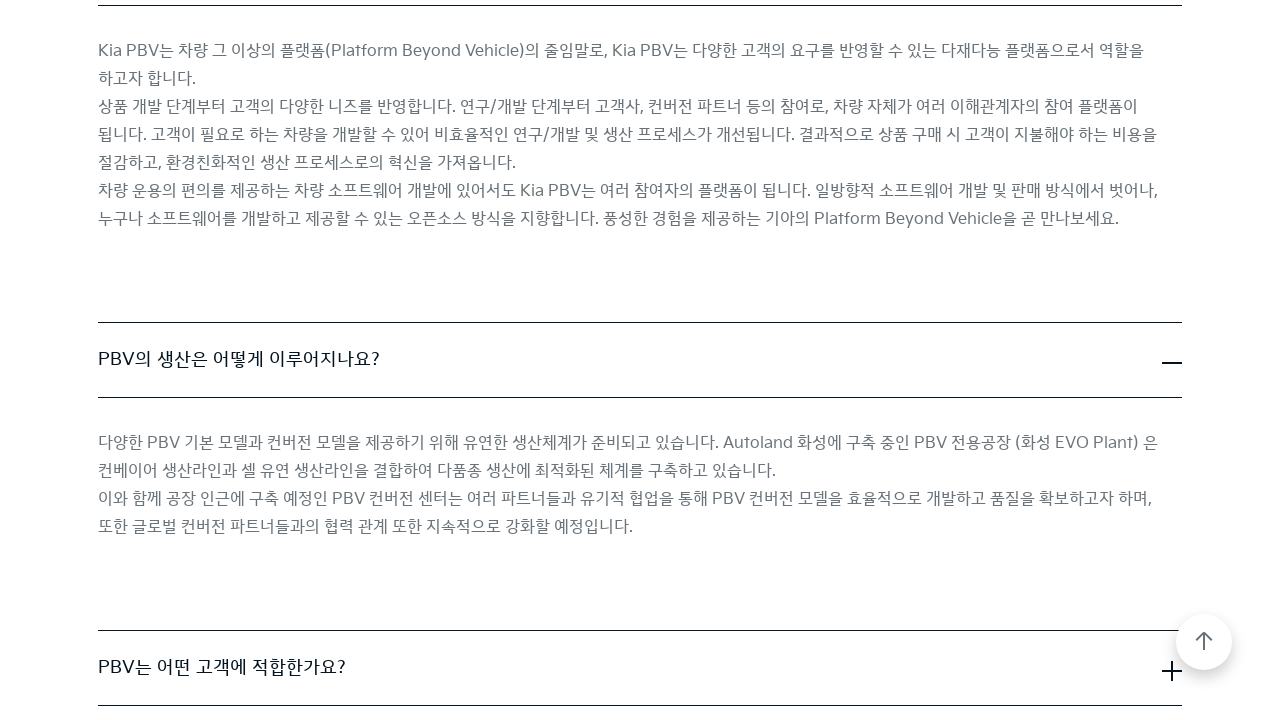

Scrolled accordion button into view
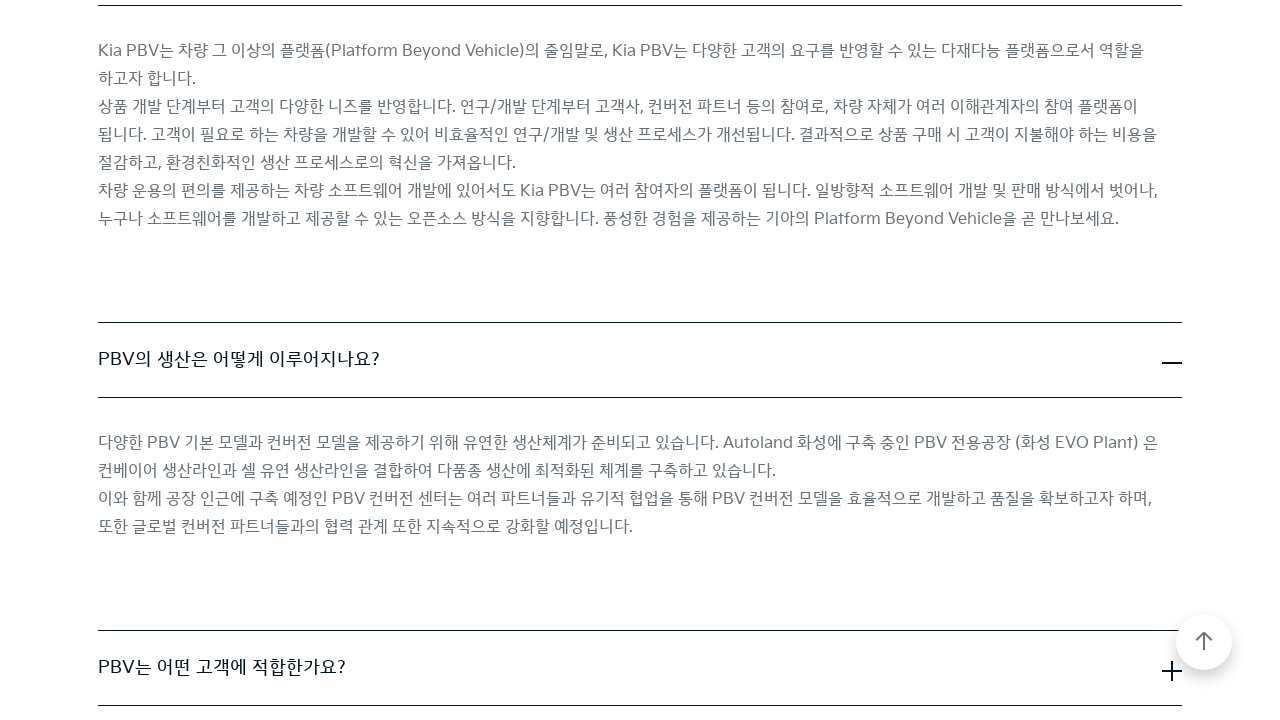

Waited 500ms before clicking accordion button
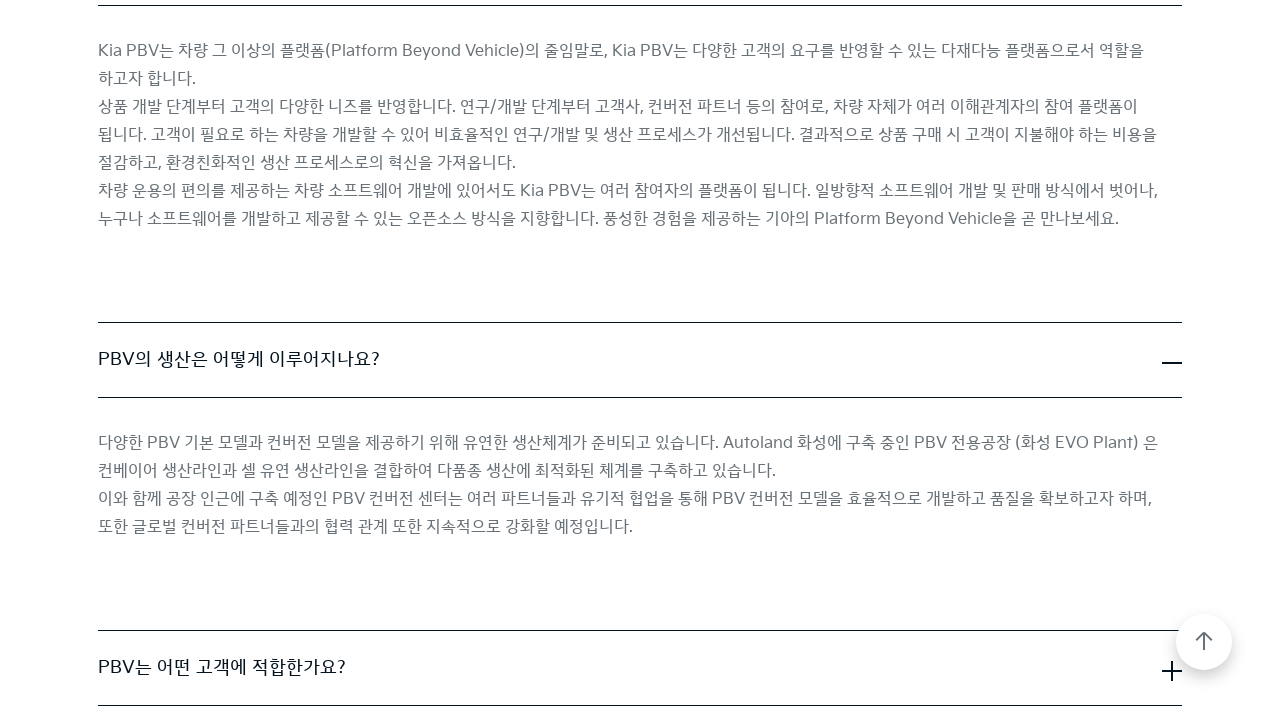

Clicked accordion button to expand FAQ entry at (640, 668) on .cmp-accordion__item >> nth=2 >> .cmp-accordion__button
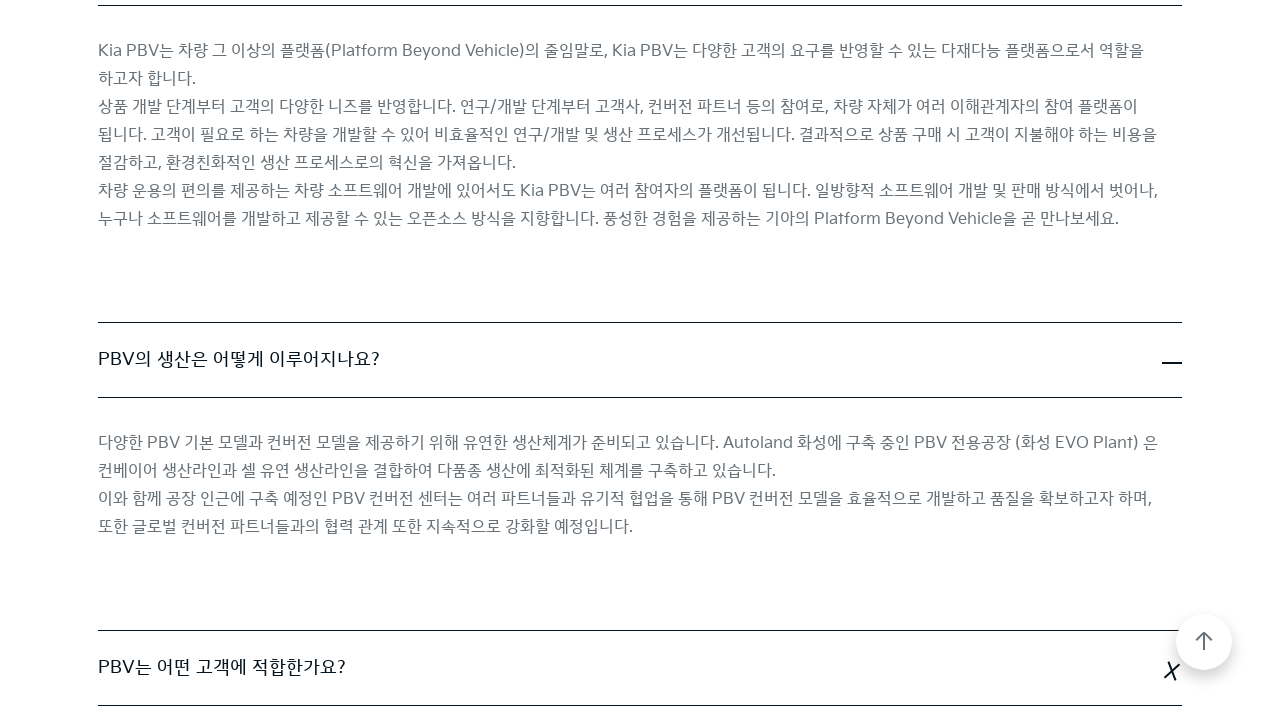

Waited 500ms after expanding accordion entry
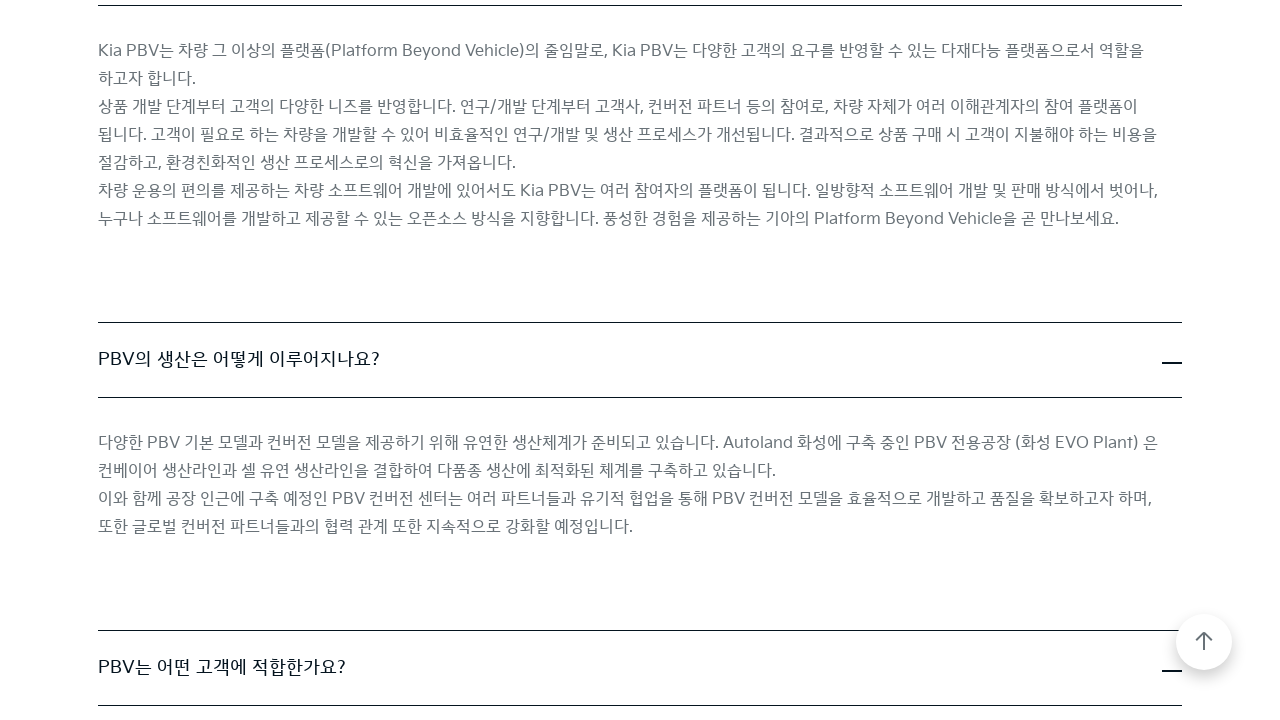

Scrolled accordion button into view
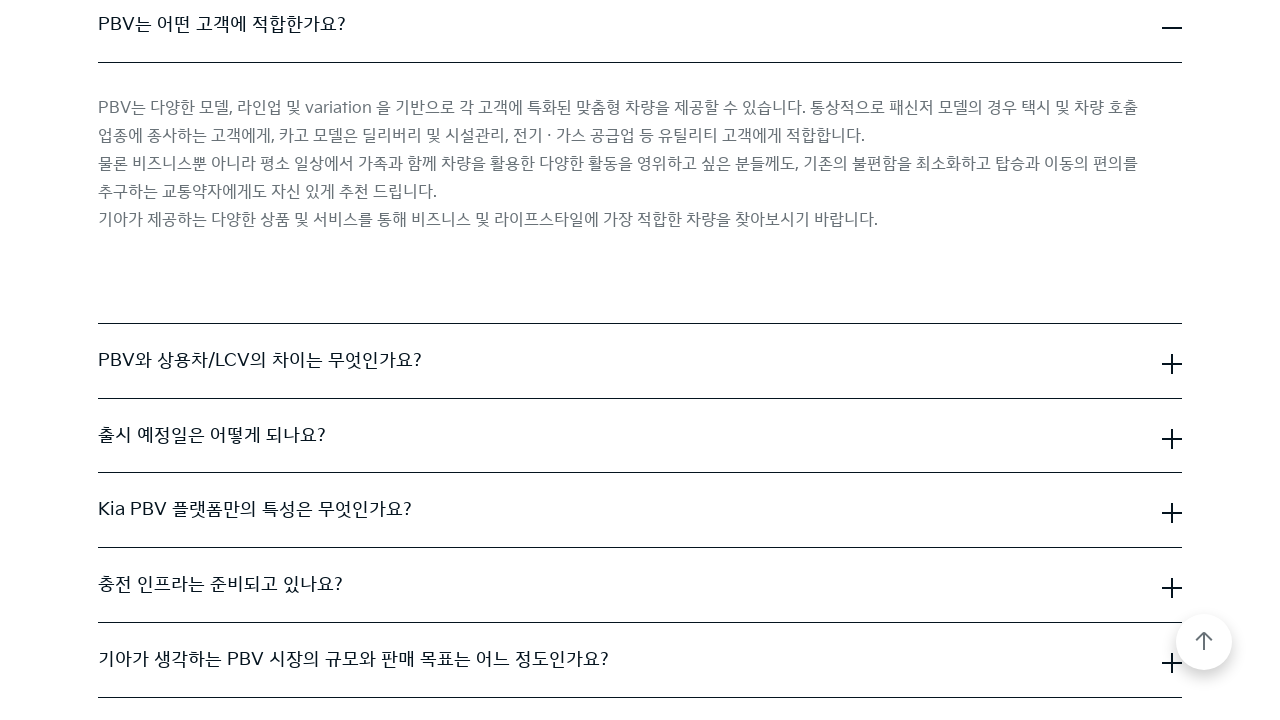

Waited 500ms before clicking accordion button
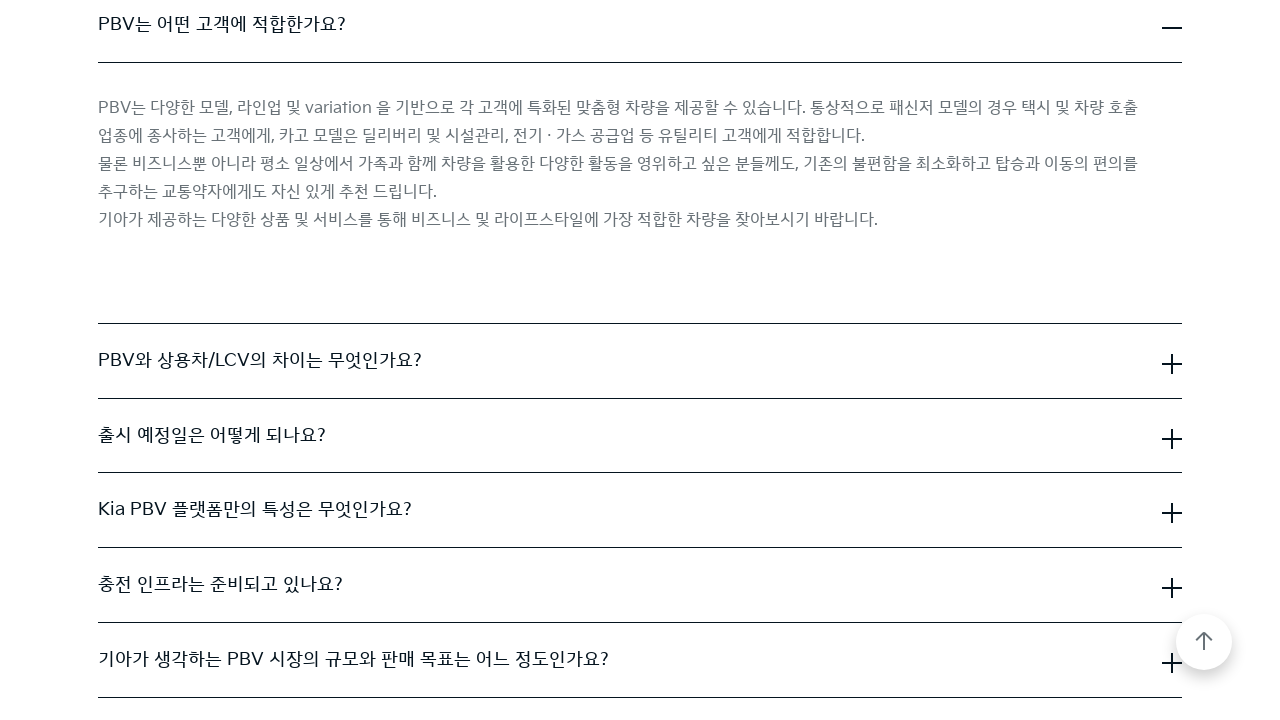

Clicked accordion button to expand FAQ entry at (640, 361) on .cmp-accordion__item >> nth=3 >> .cmp-accordion__button
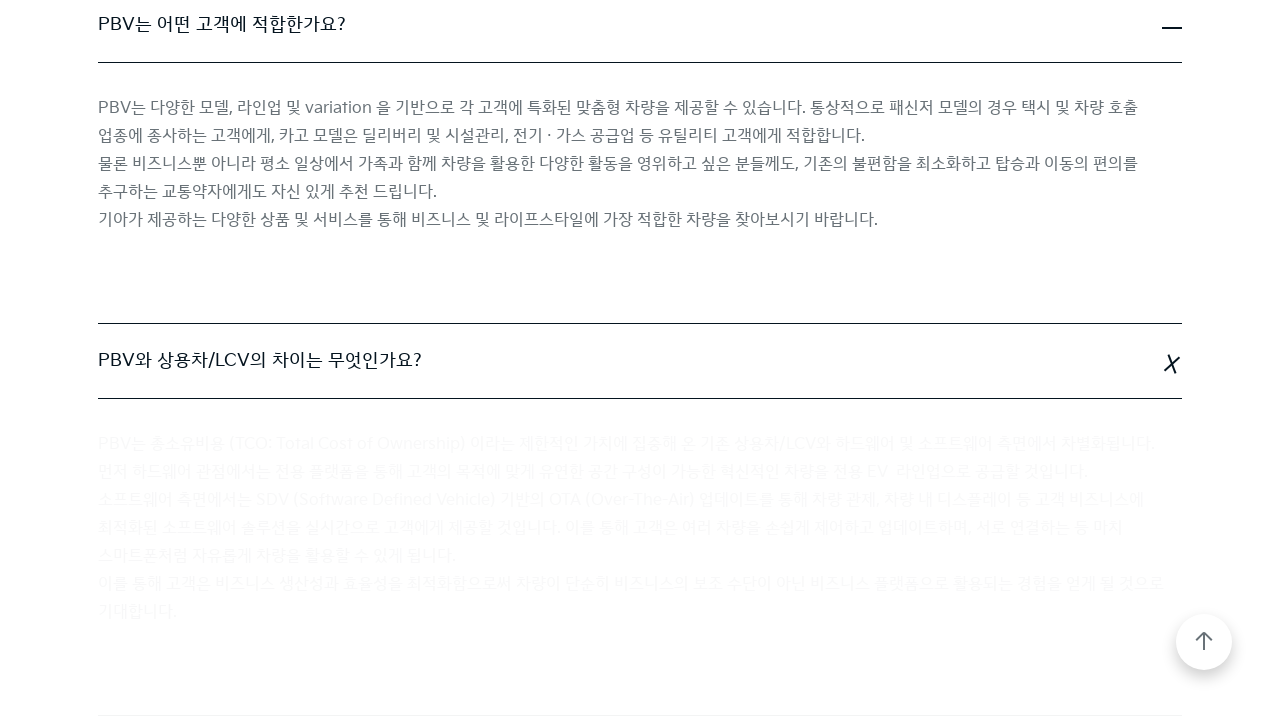

Waited 500ms after expanding accordion entry
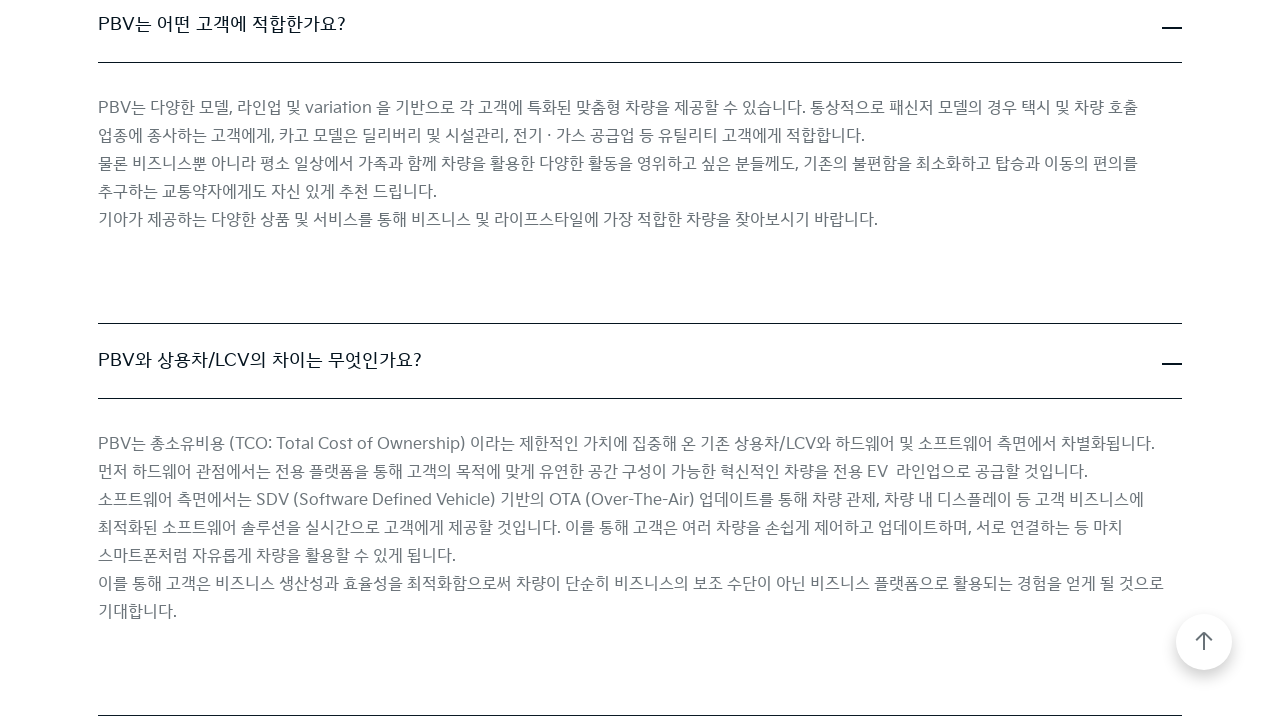

Scrolled accordion button into view
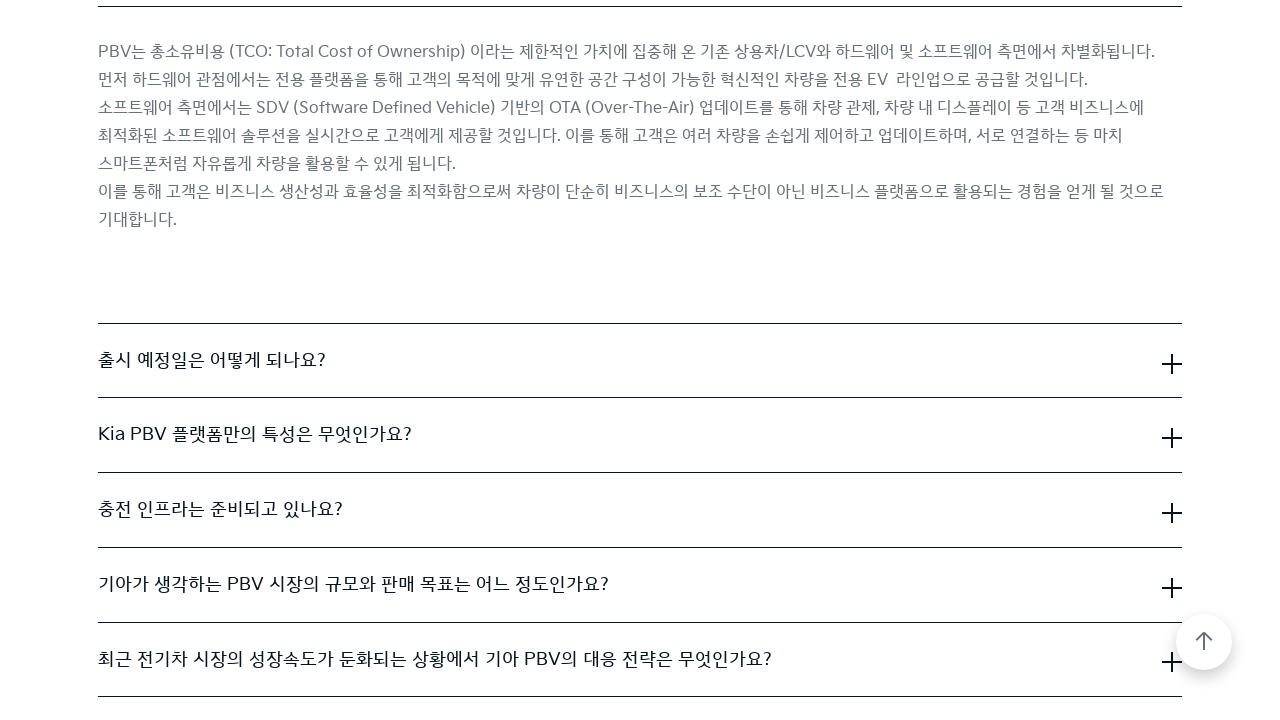

Waited 500ms before clicking accordion button
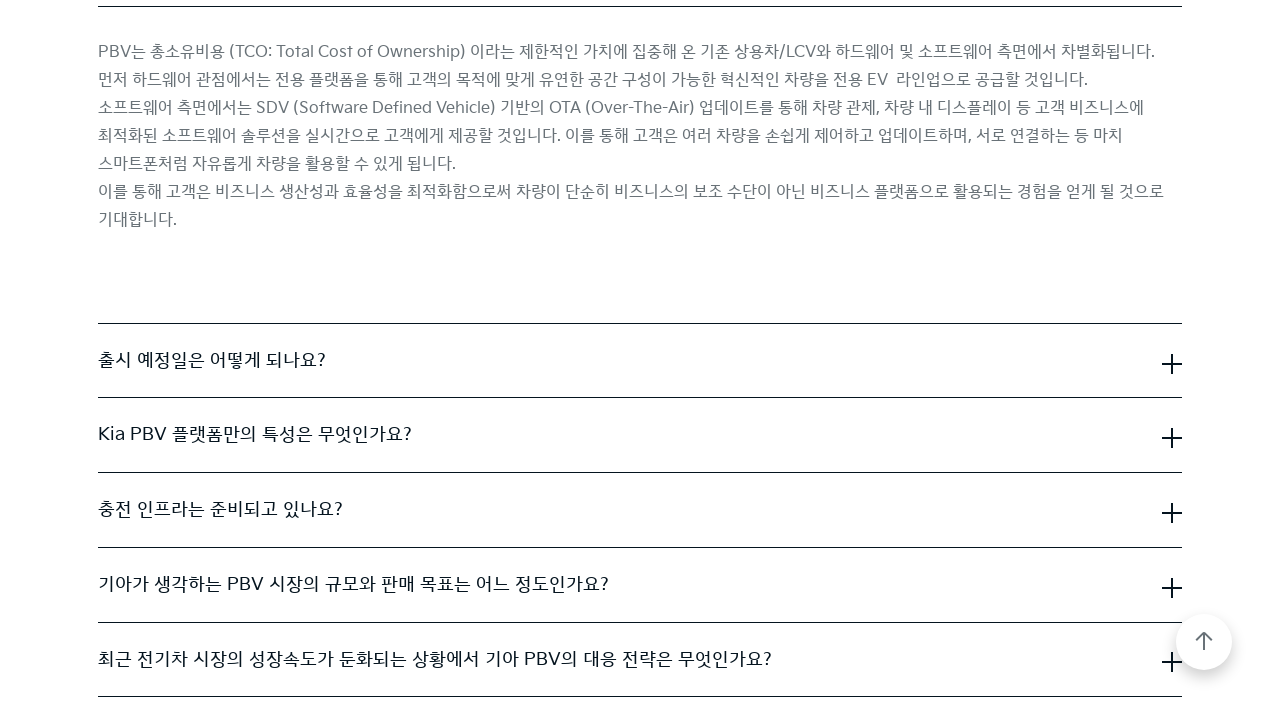

Clicked accordion button to expand FAQ entry at (640, 361) on .cmp-accordion__item >> nth=4 >> .cmp-accordion__button
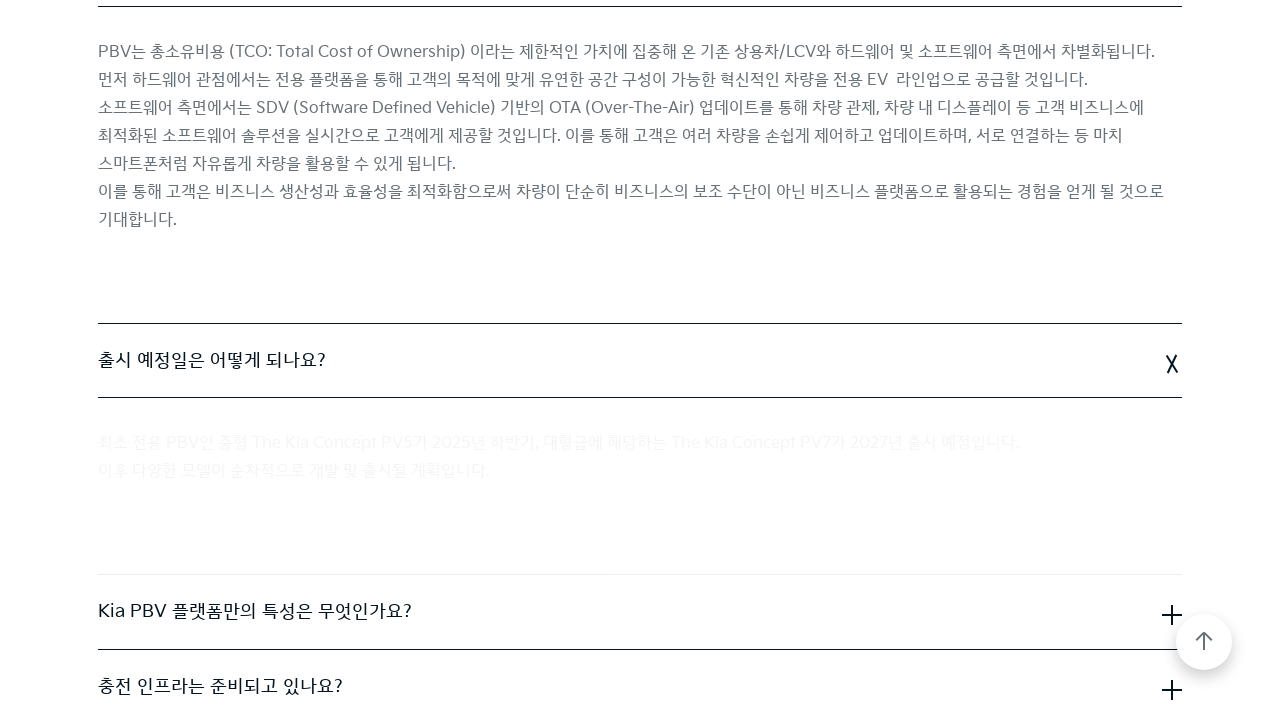

Waited 500ms after expanding accordion entry
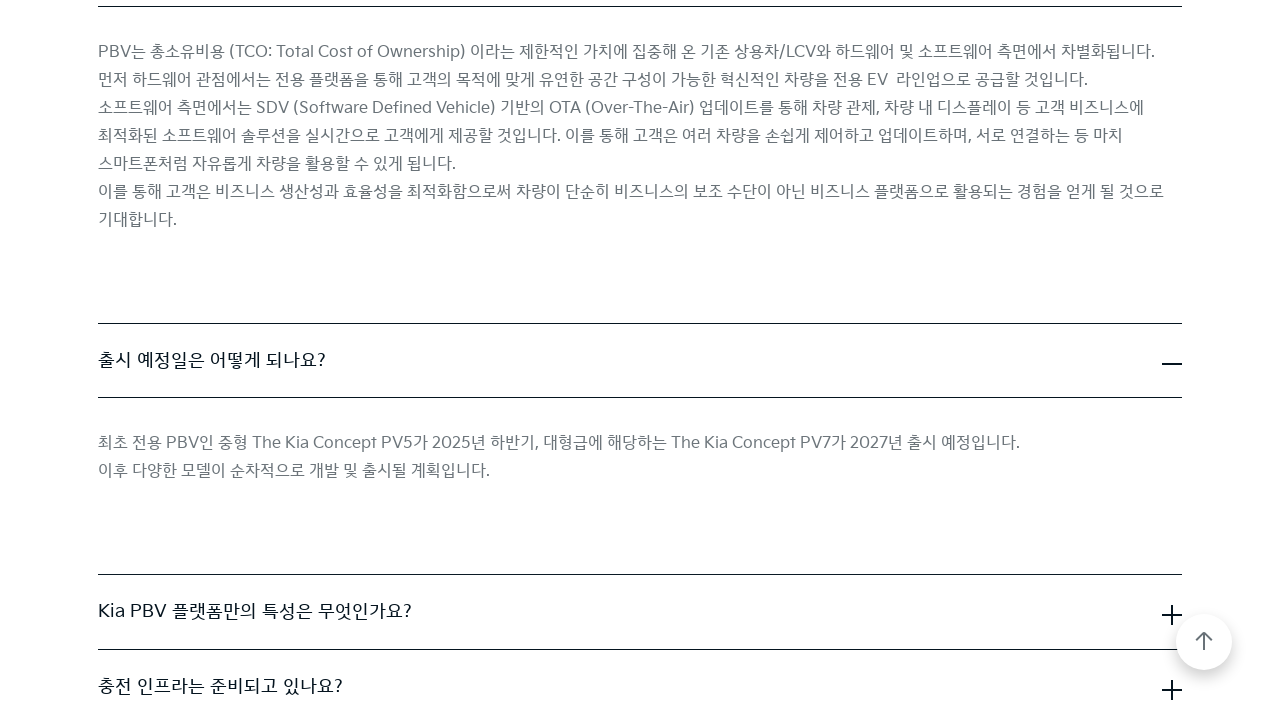

Scrolled accordion button into view
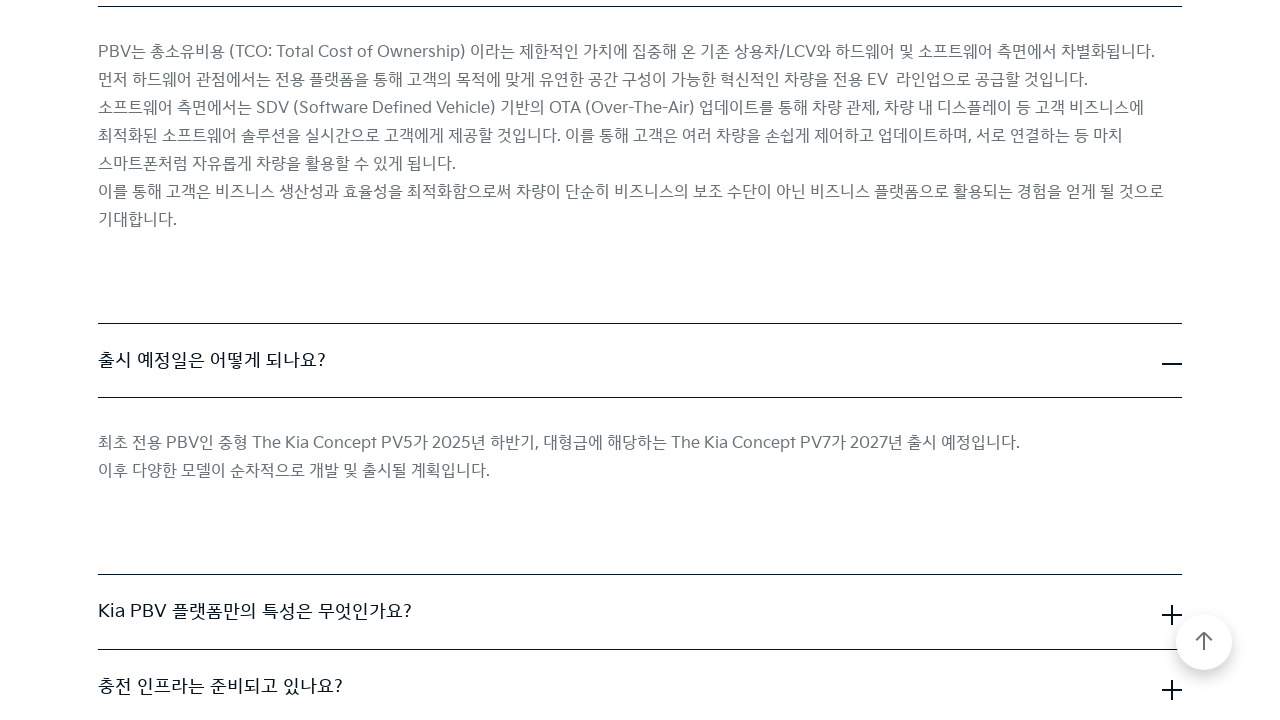

Waited 500ms before clicking accordion button
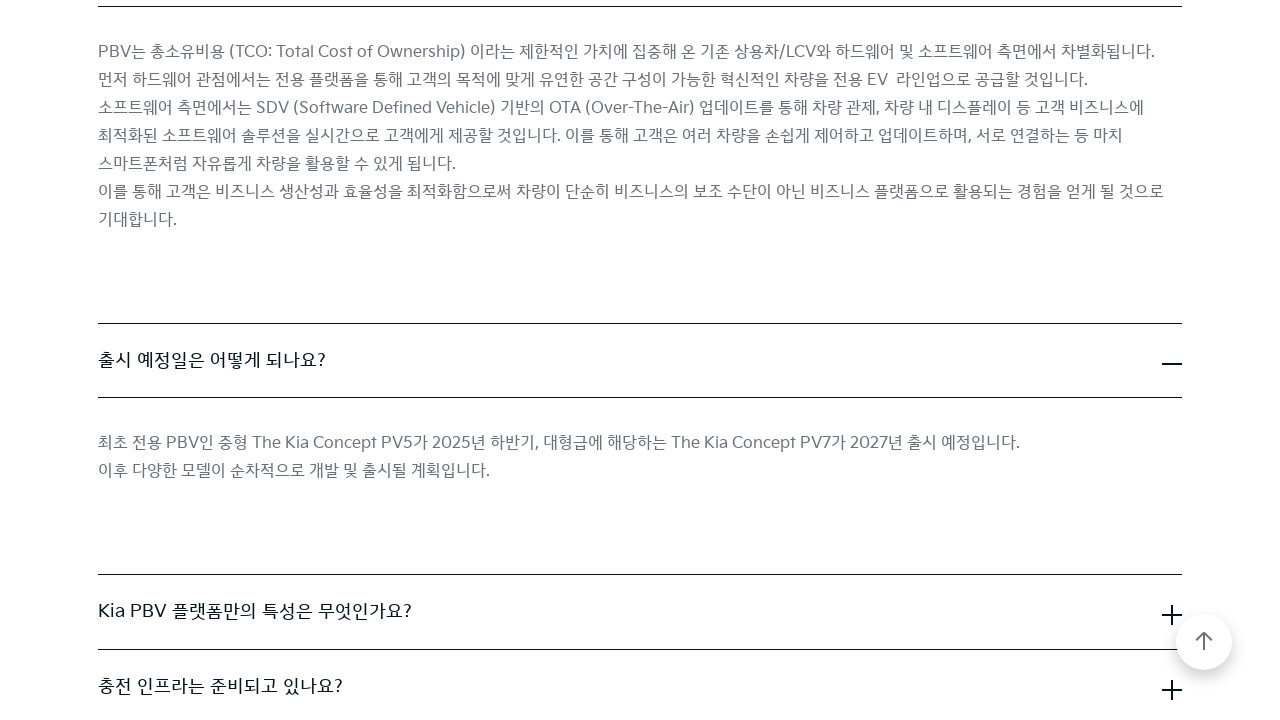

Clicked accordion button to expand FAQ entry at (640, 612) on .cmp-accordion__item >> nth=5 >> .cmp-accordion__button
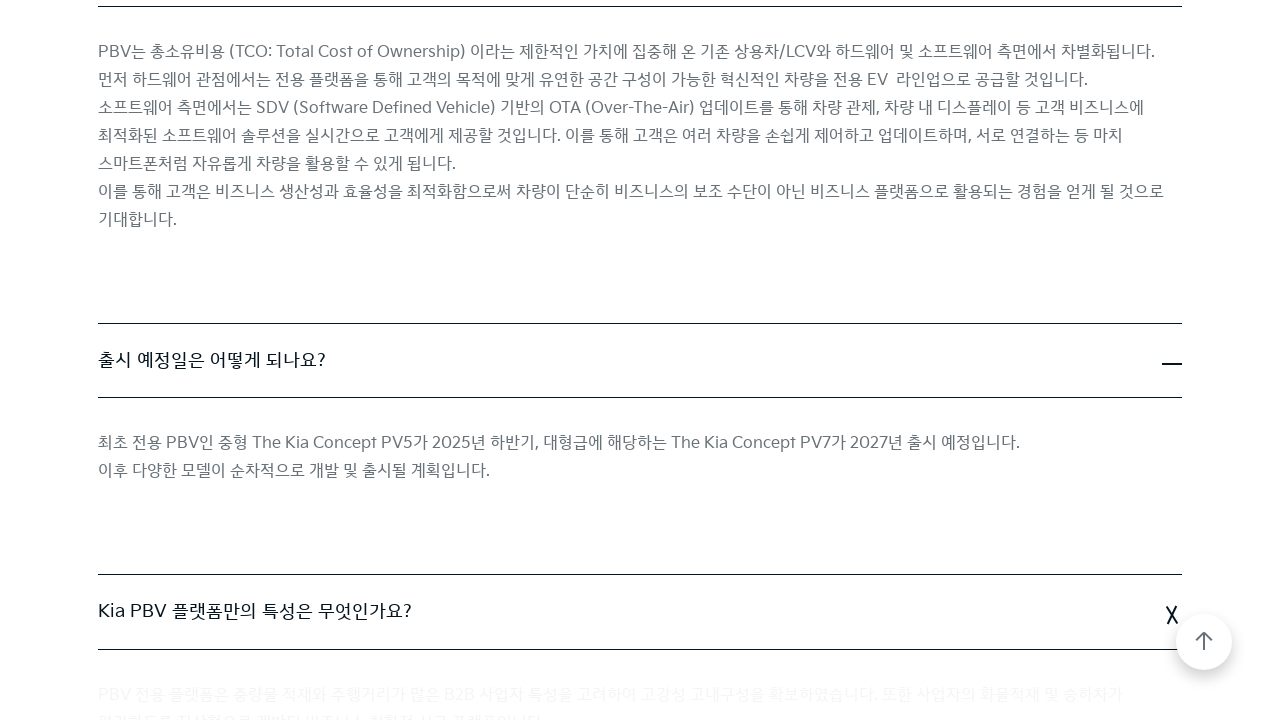

Waited 500ms after expanding accordion entry
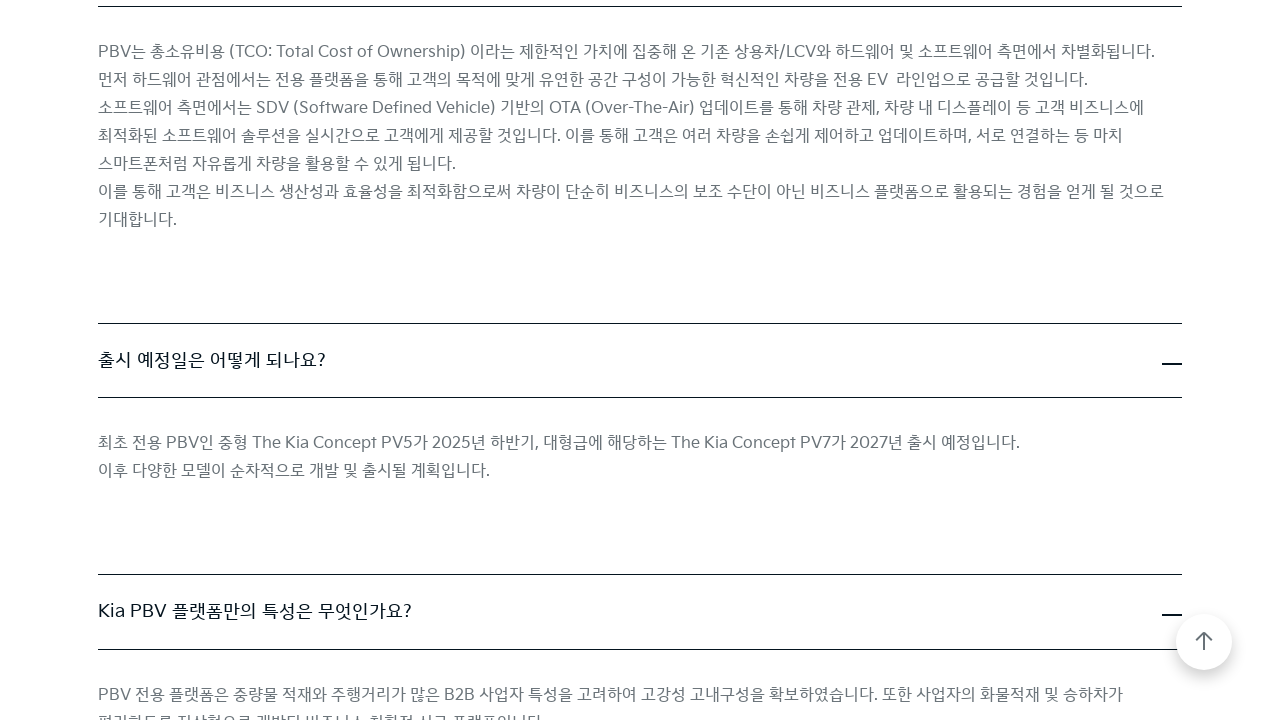

Scrolled accordion button into view
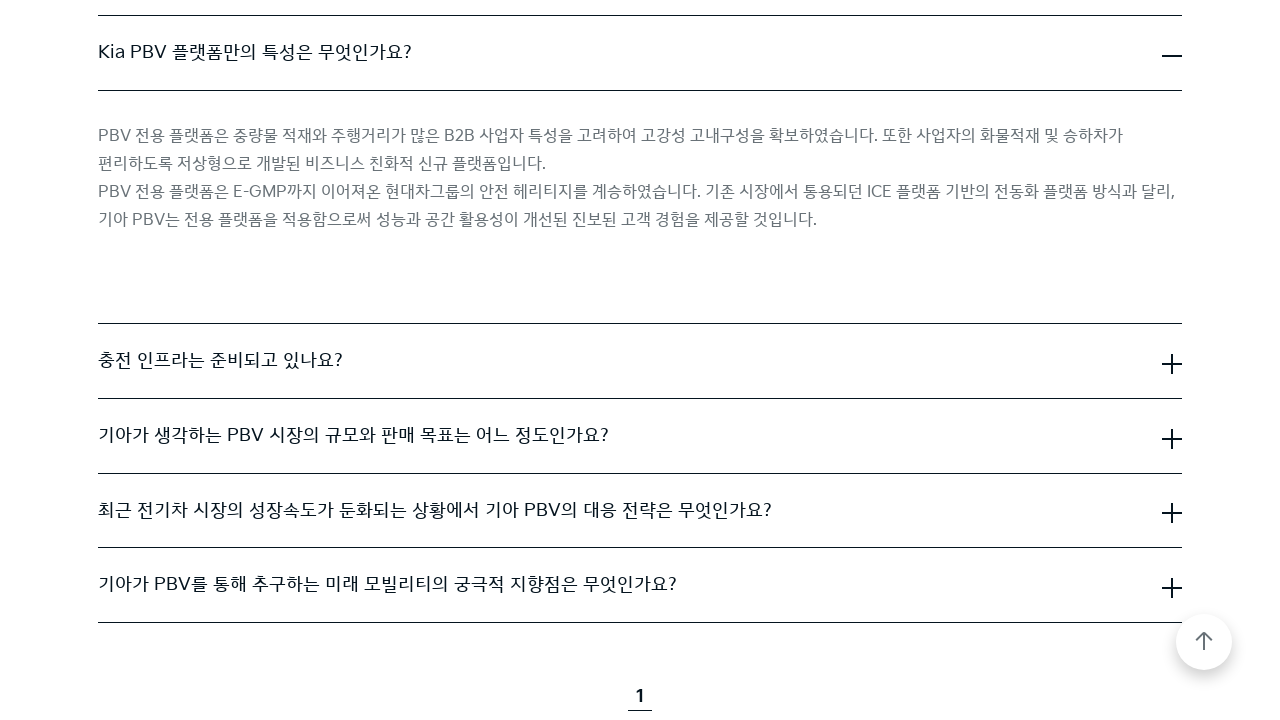

Waited 500ms before clicking accordion button
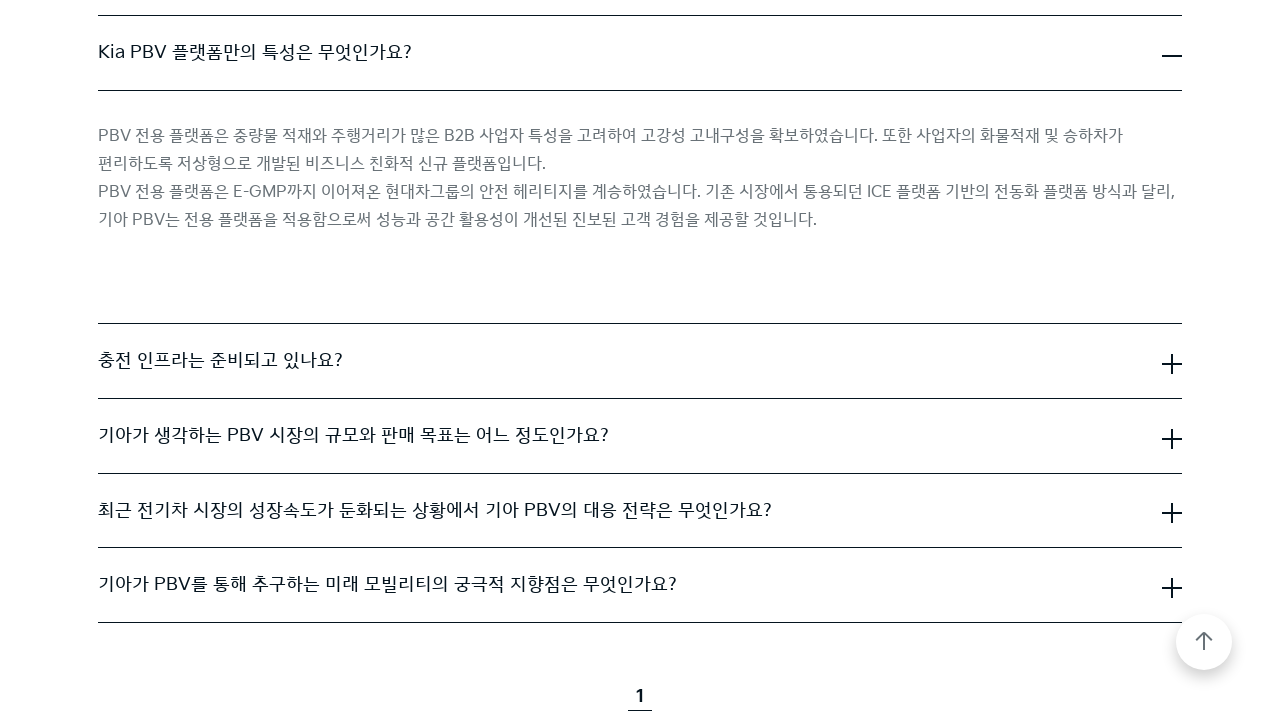

Clicked accordion button to expand FAQ entry at (640, 361) on .cmp-accordion__item >> nth=6 >> .cmp-accordion__button
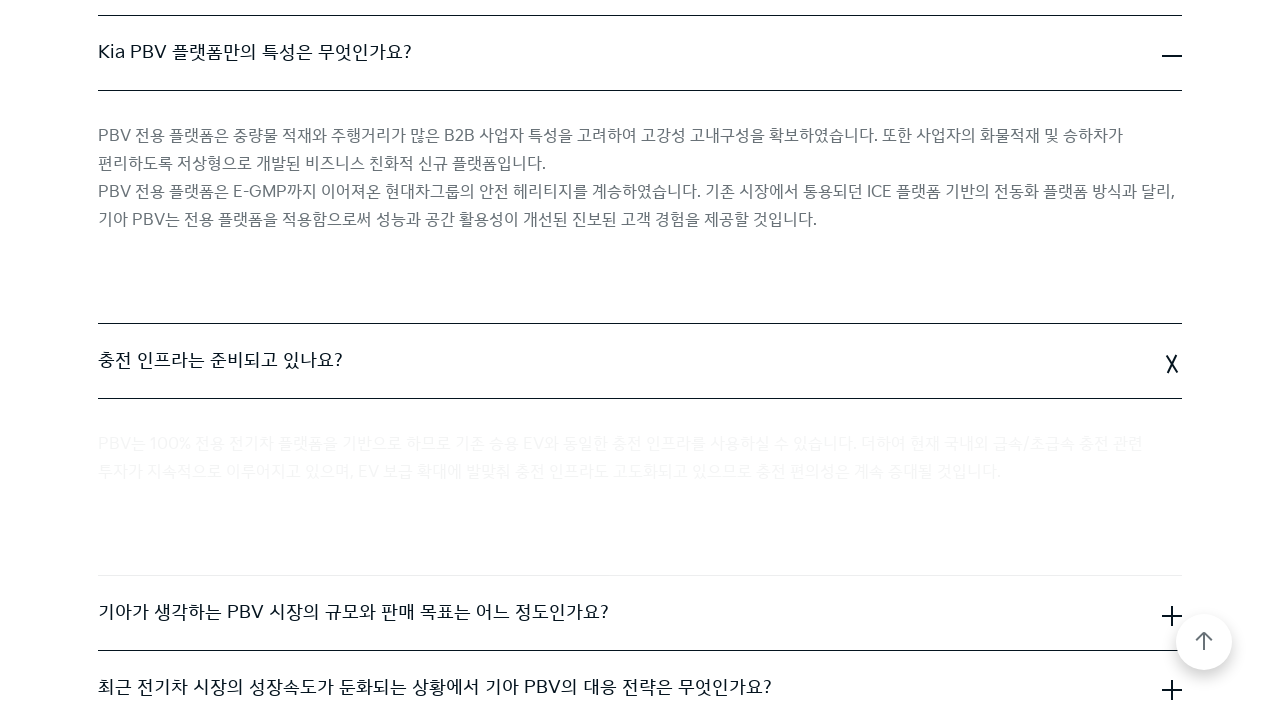

Waited 500ms after expanding accordion entry
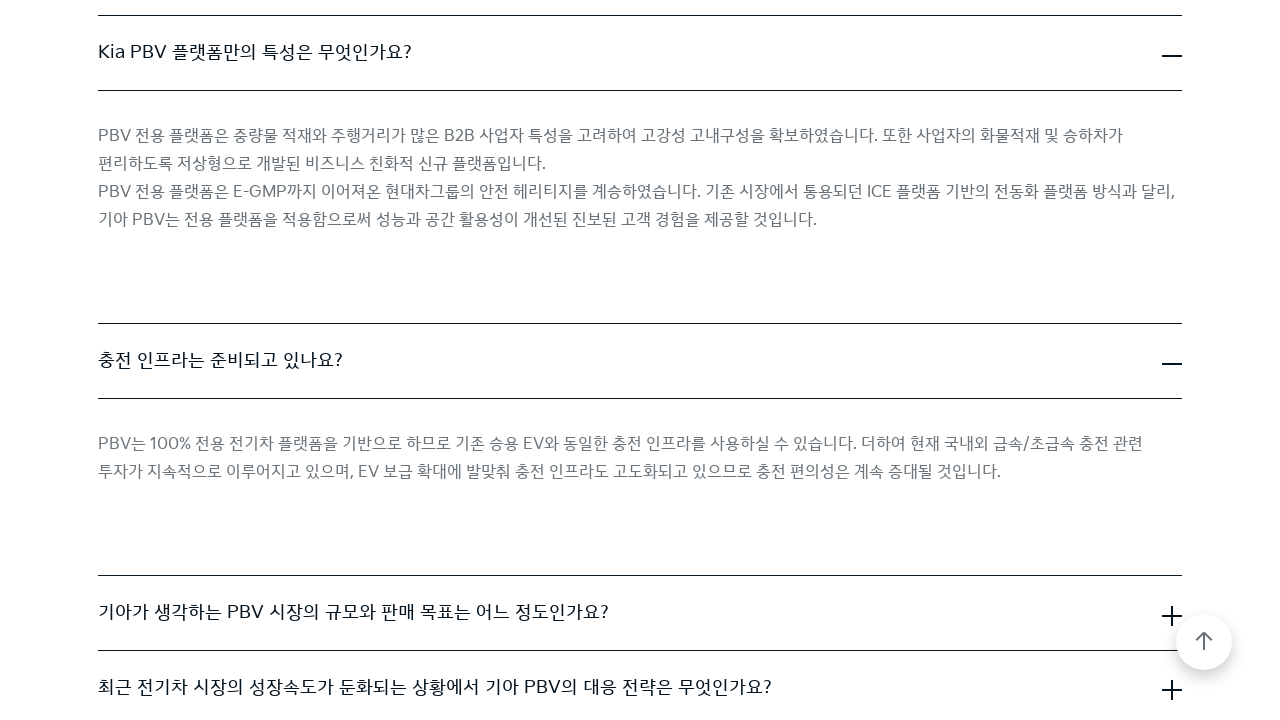

Scrolled accordion button into view
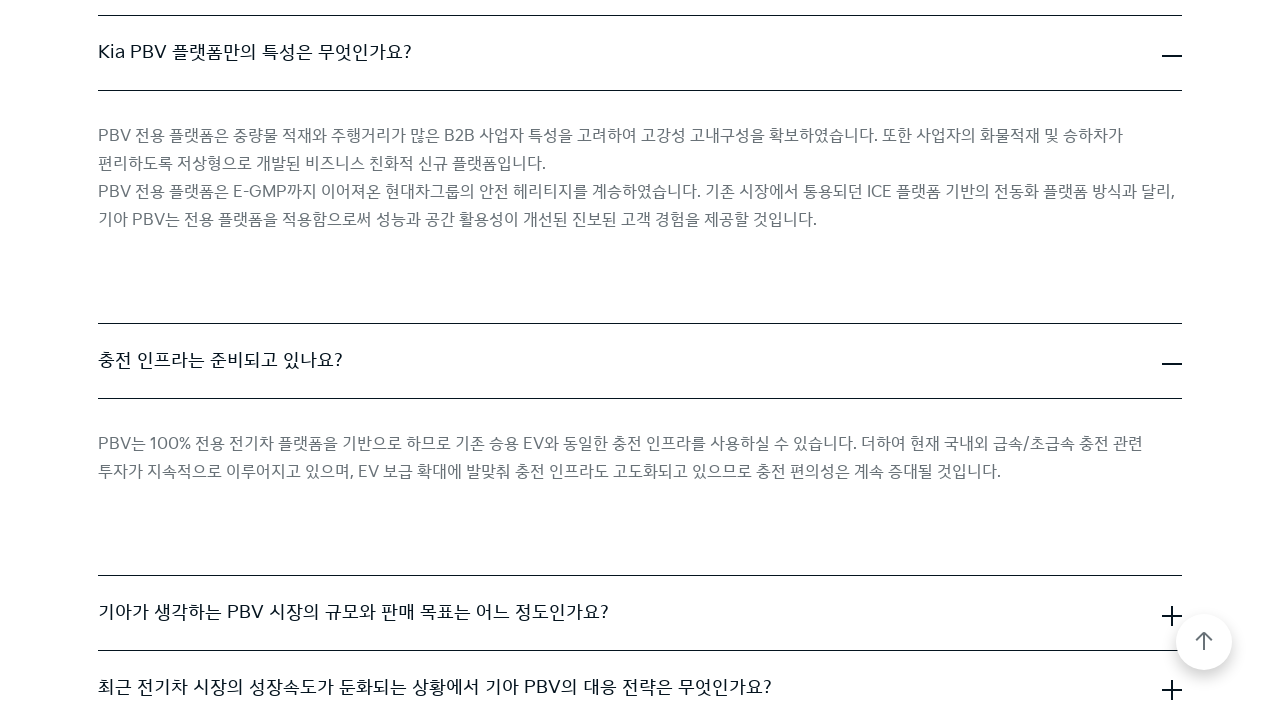

Waited 500ms before clicking accordion button
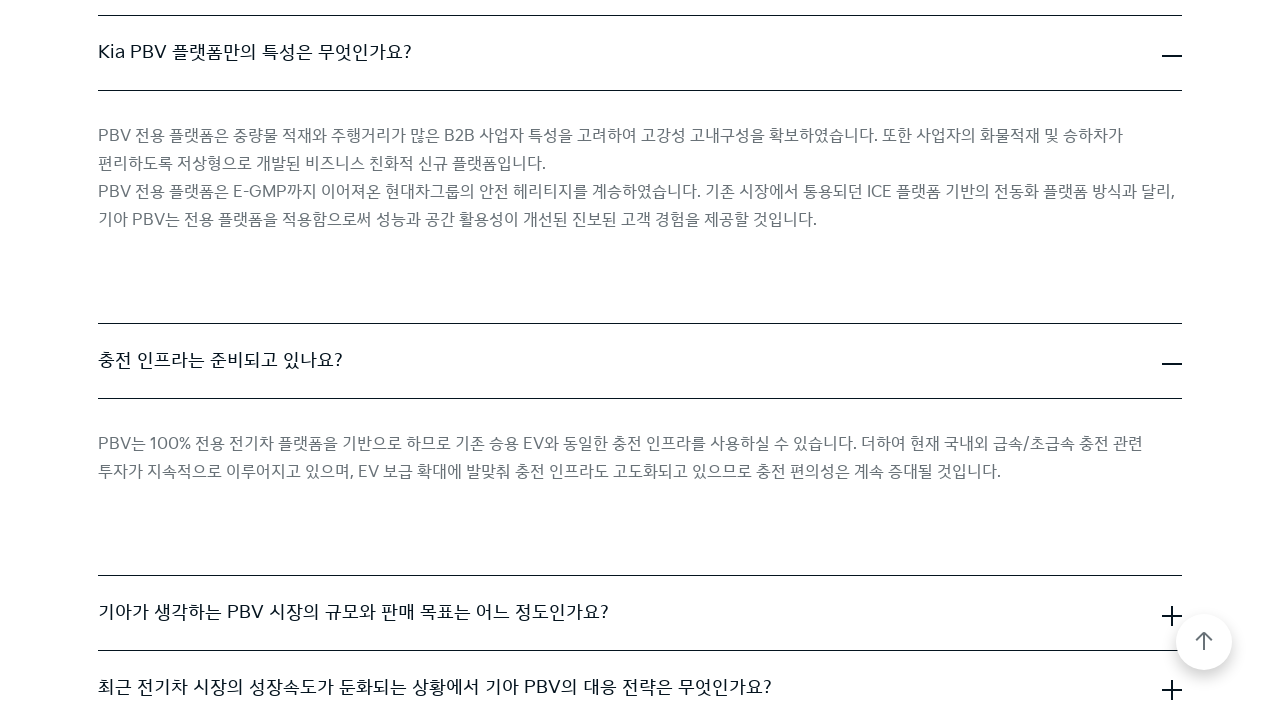

Clicked accordion button to expand FAQ entry at (640, 613) on .cmp-accordion__item >> nth=7 >> .cmp-accordion__button
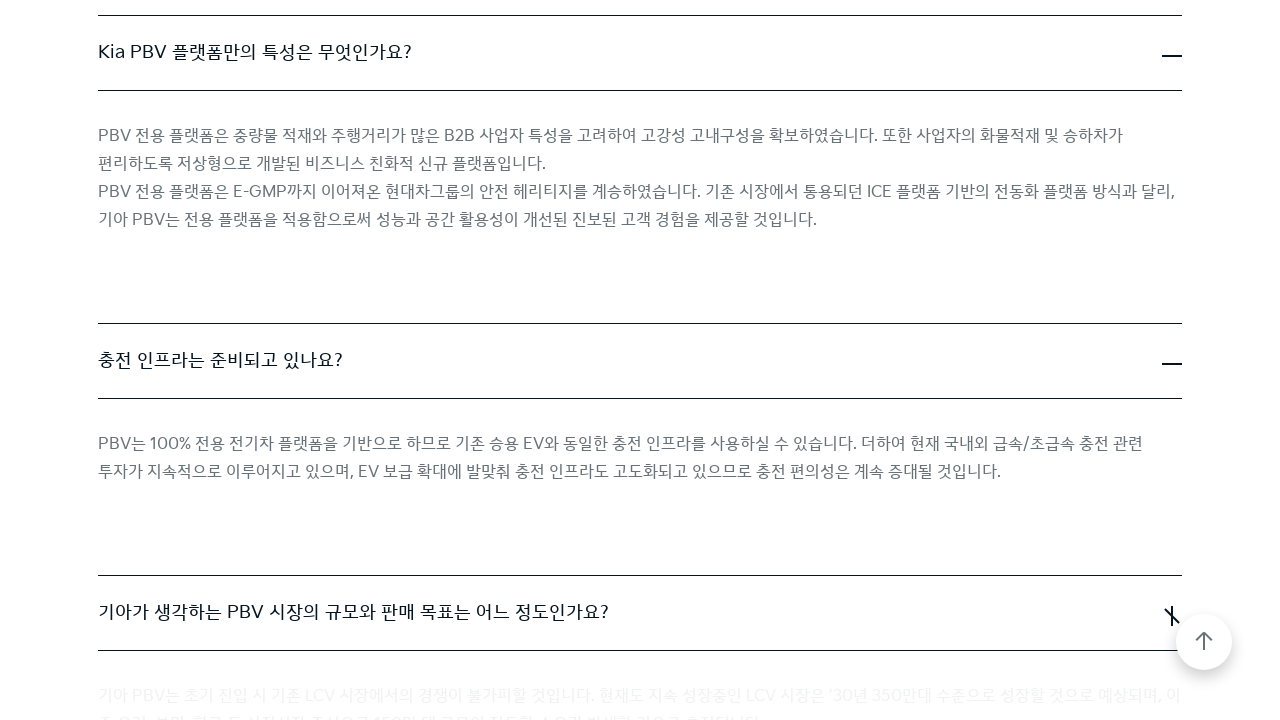

Waited 500ms after expanding accordion entry
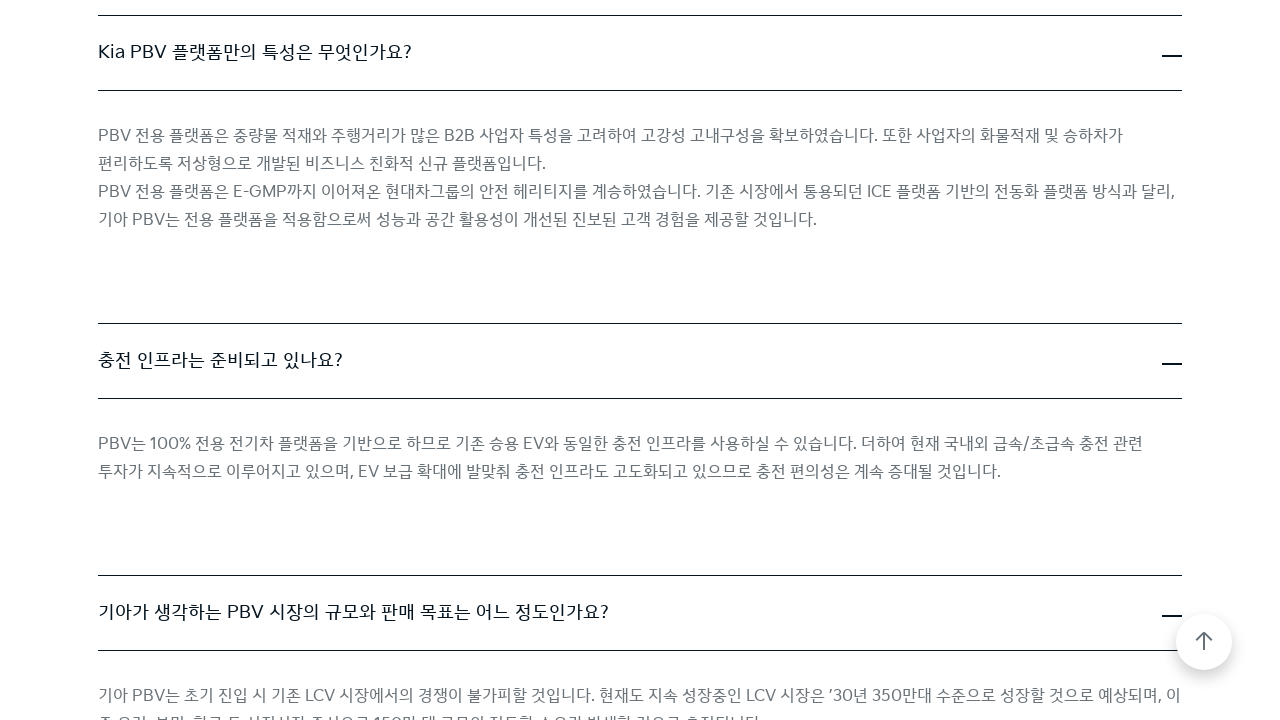

Scrolled accordion button into view
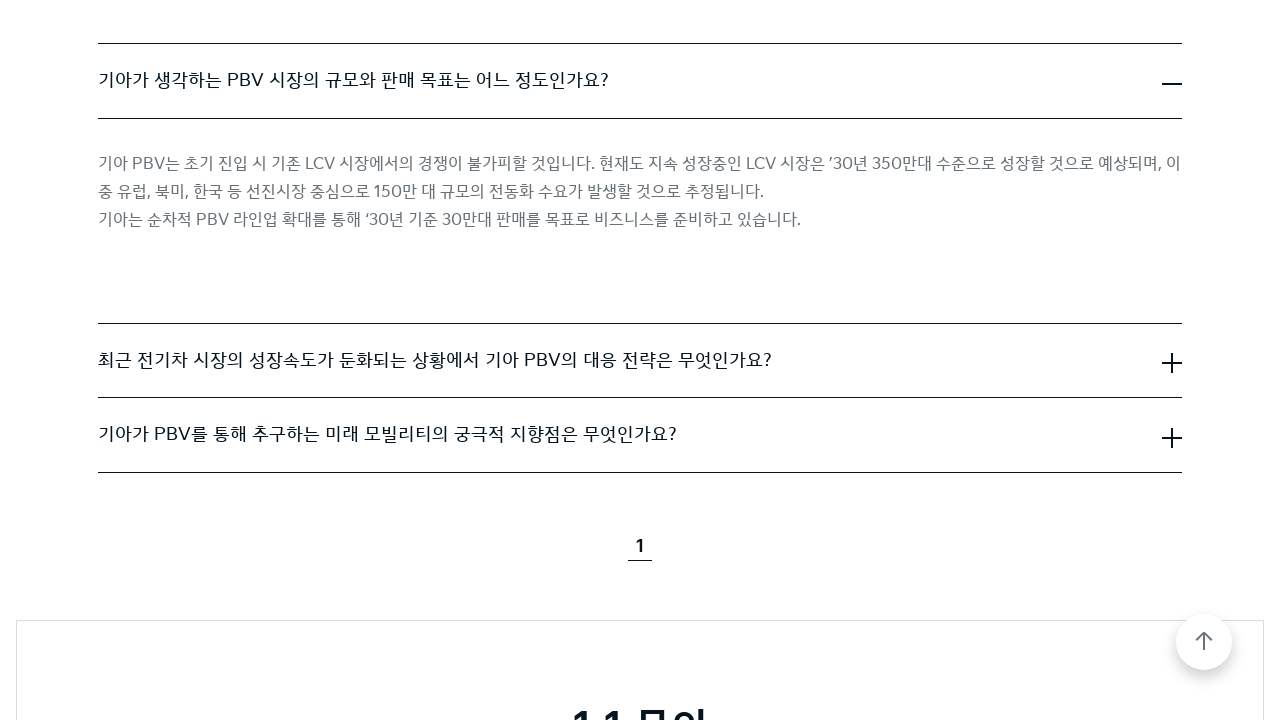

Waited 500ms before clicking accordion button
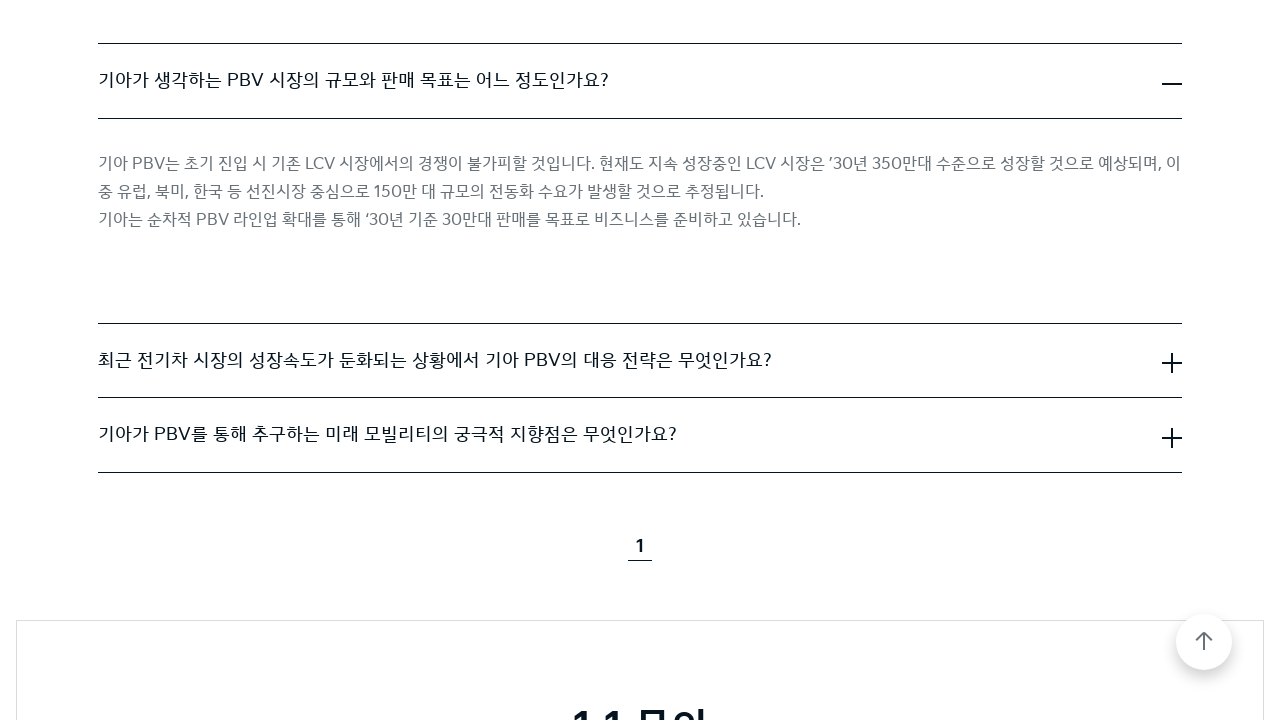

Clicked accordion button to expand FAQ entry at (640, 360) on .cmp-accordion__item >> nth=8 >> .cmp-accordion__button
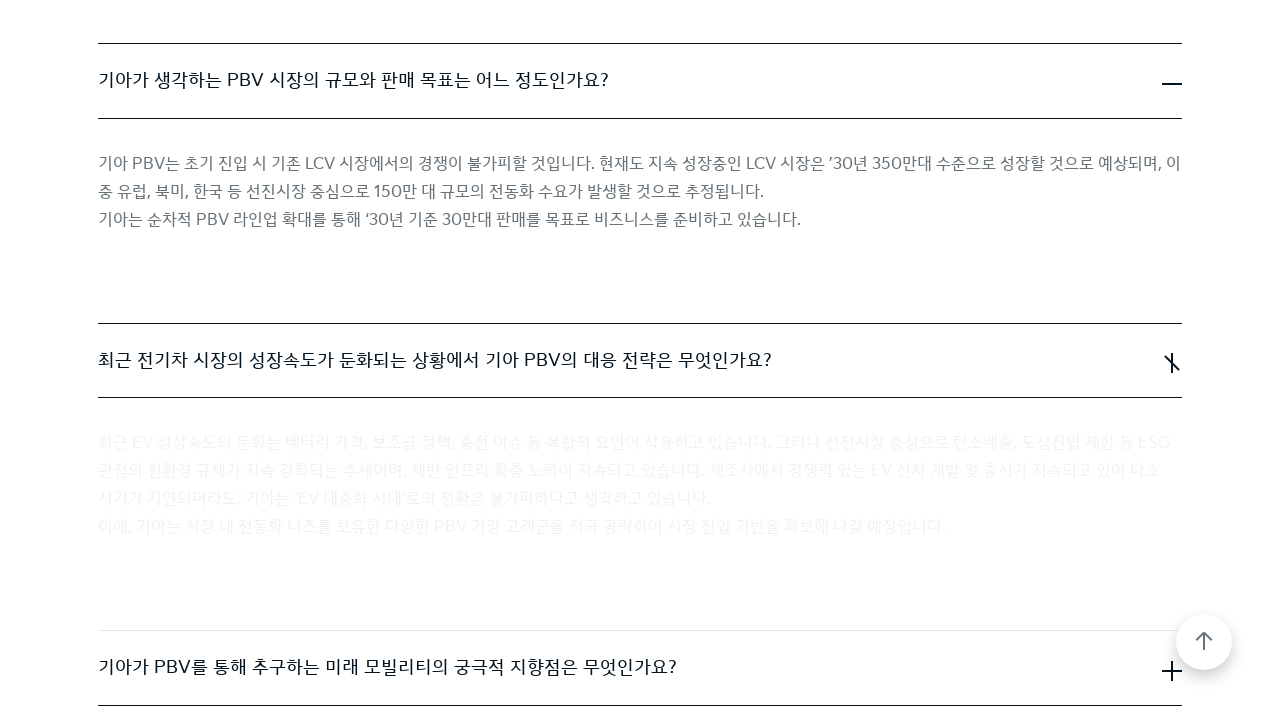

Waited 500ms after expanding accordion entry
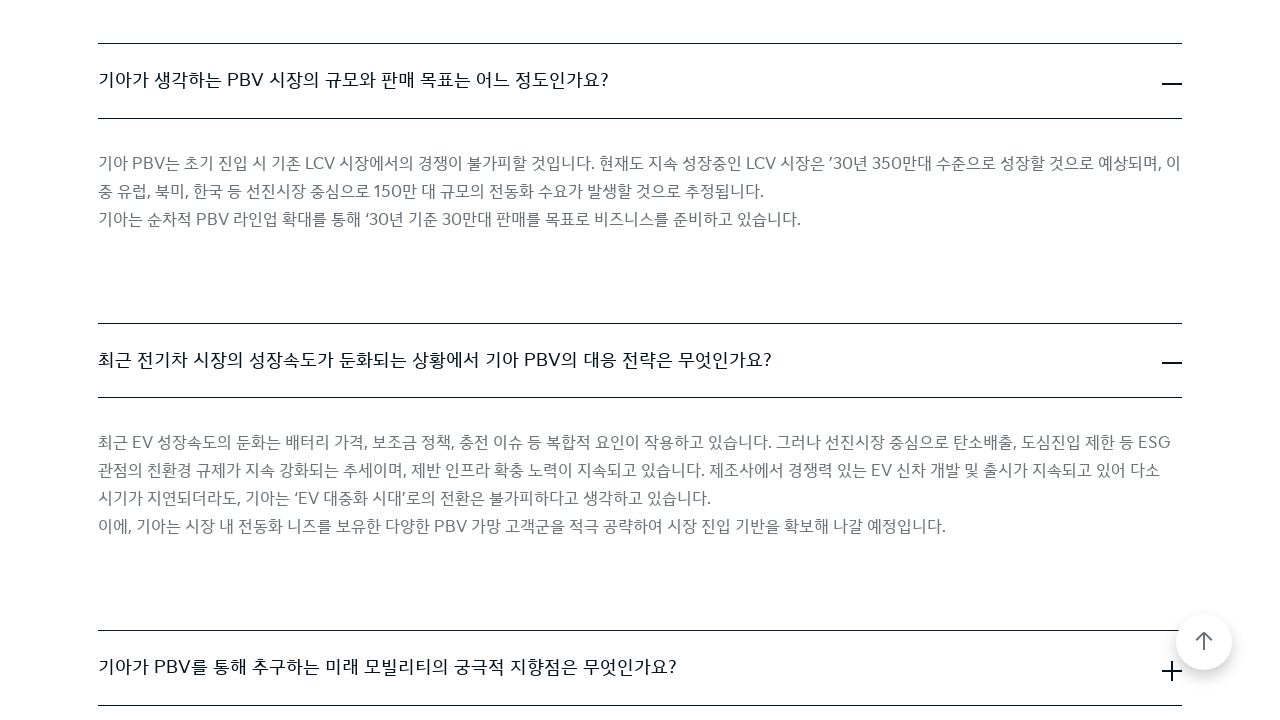

Scrolled accordion button into view
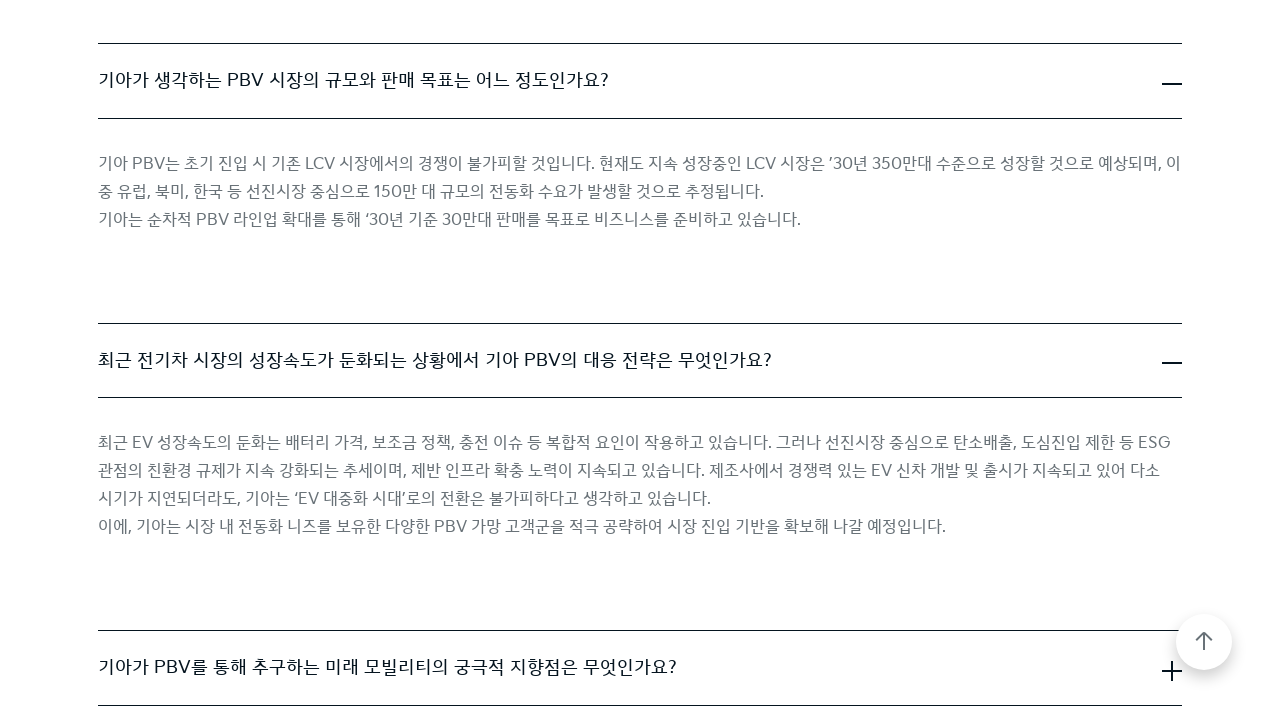

Waited 500ms before clicking accordion button
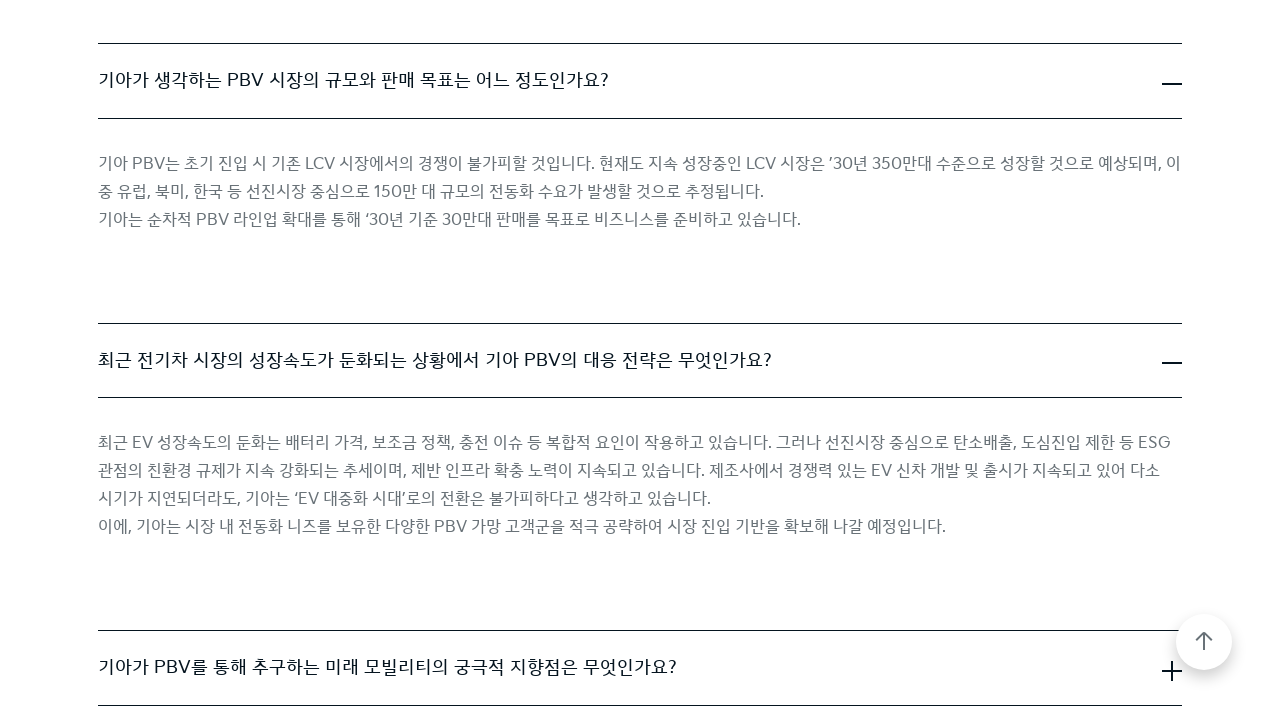

Clicked accordion button to expand FAQ entry at (640, 668) on .cmp-accordion__item >> nth=9 >> .cmp-accordion__button
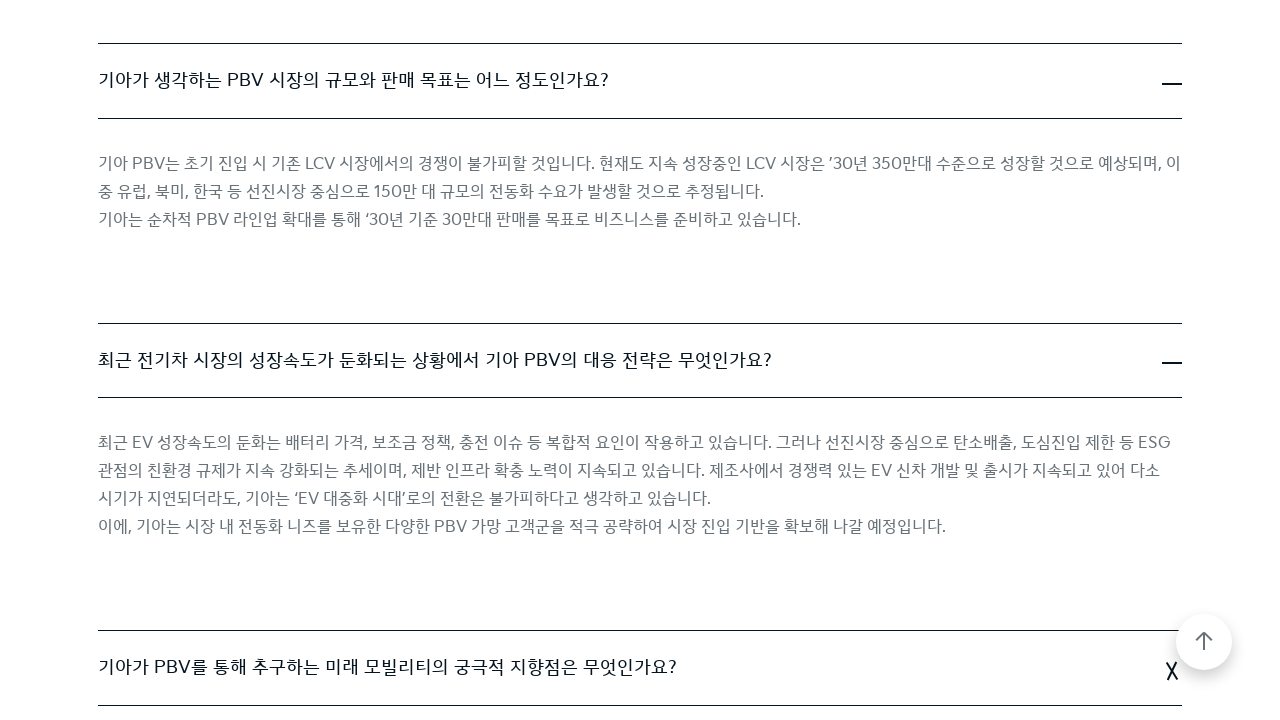

Waited 500ms after expanding accordion entry
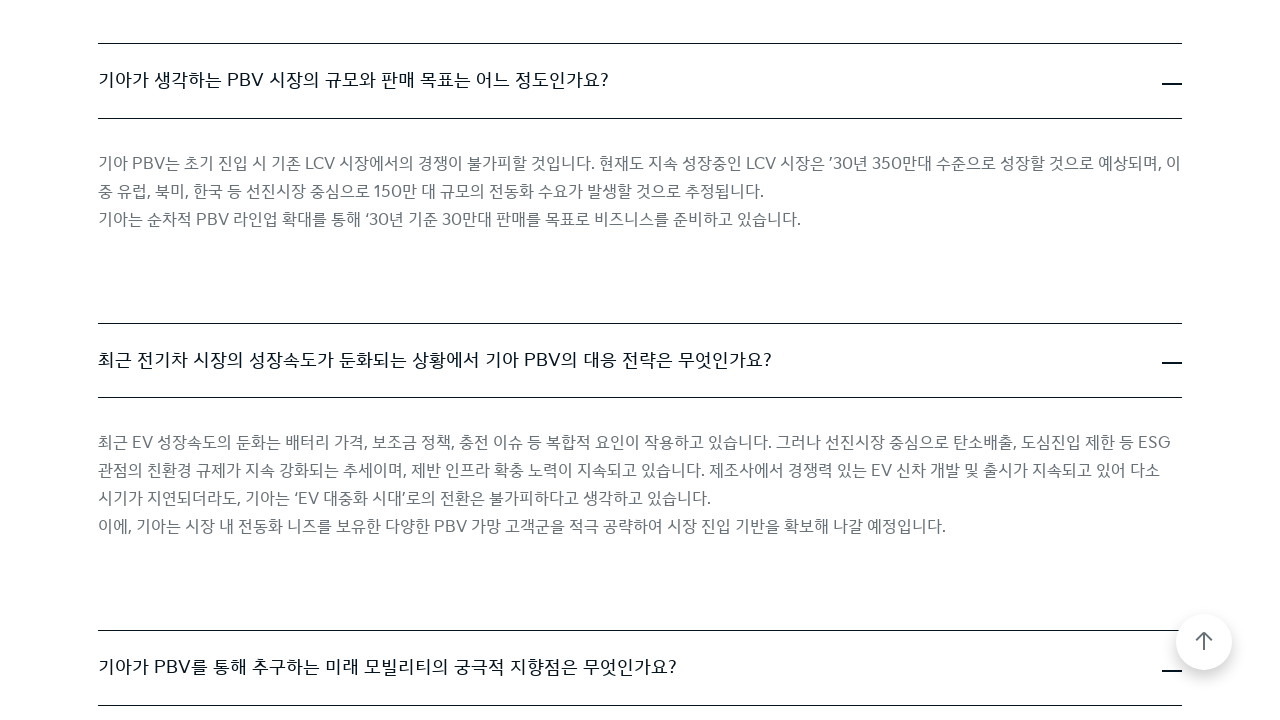

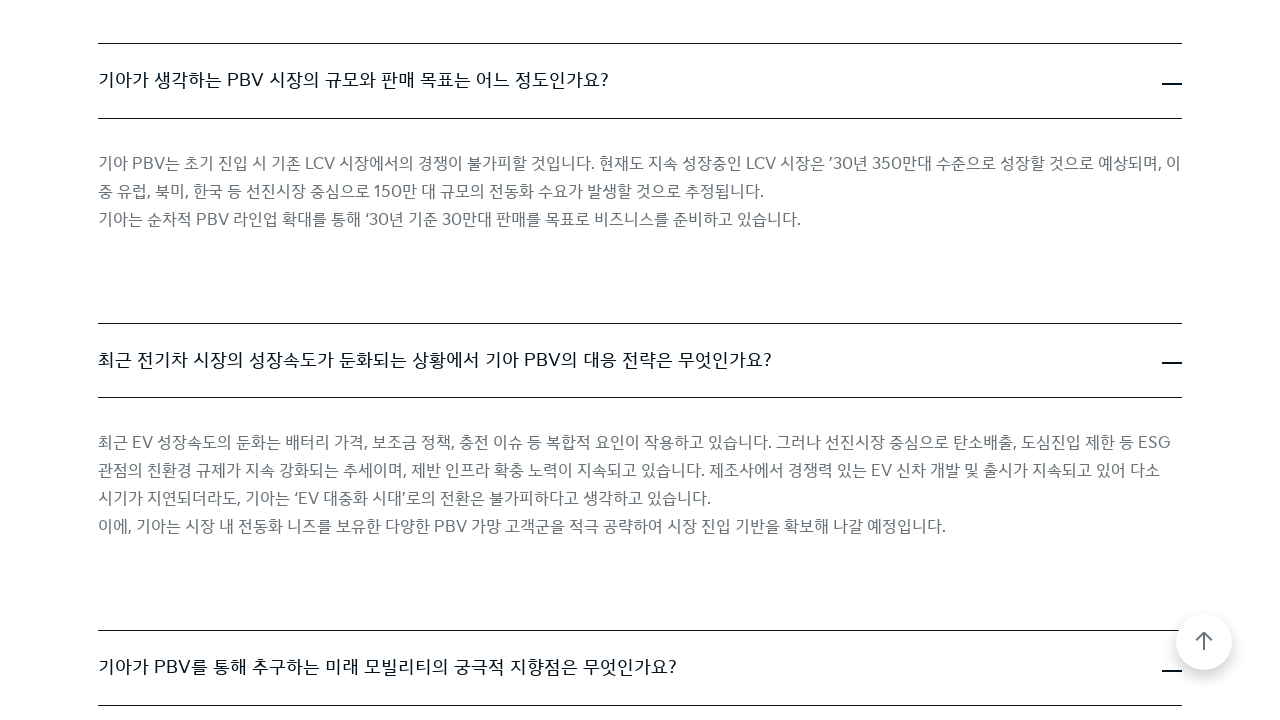